Tests the Add/Remove Elements functionality by clicking the "Add Element" button 100 times to create delete buttons, then clicking 60 of the delete buttons to remove them, verifying the correct number of buttons remain.

Starting URL: http://the-internet.herokuapp.com/add_remove_elements/

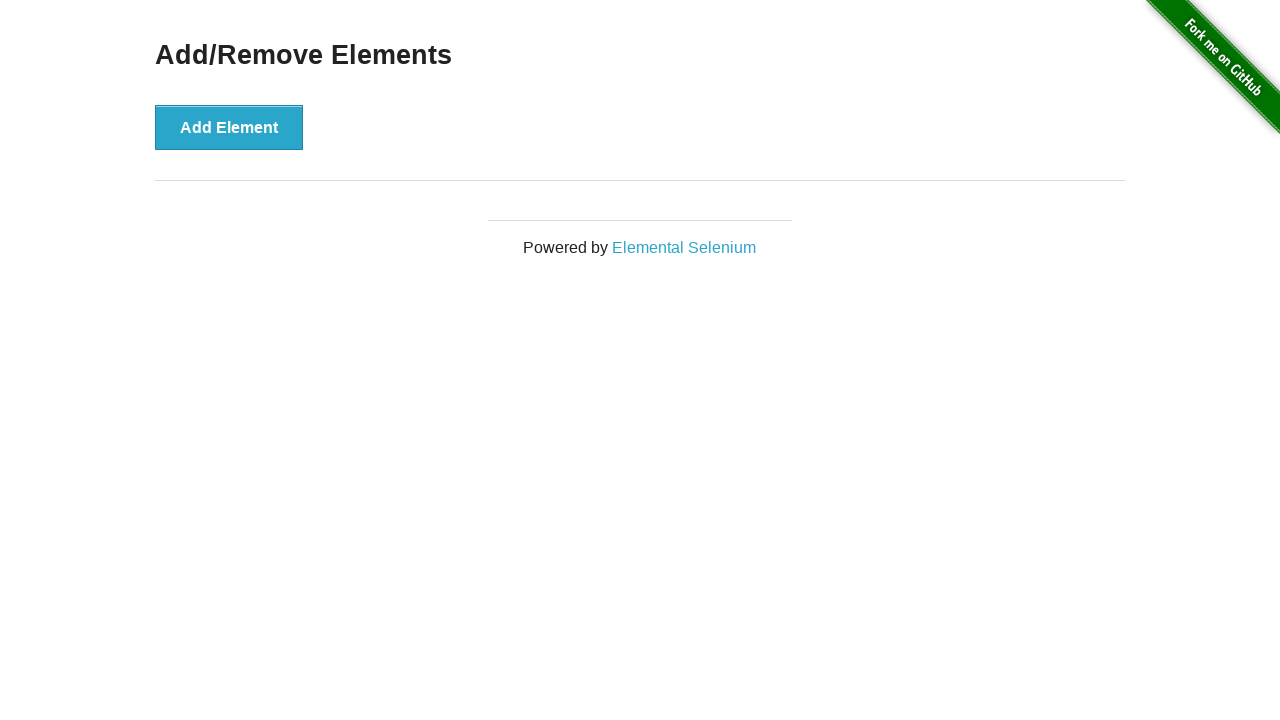

Clicked Add Element button (iteration 1/100) at (229, 127) on xpath=//*[@onclick='addElement()']
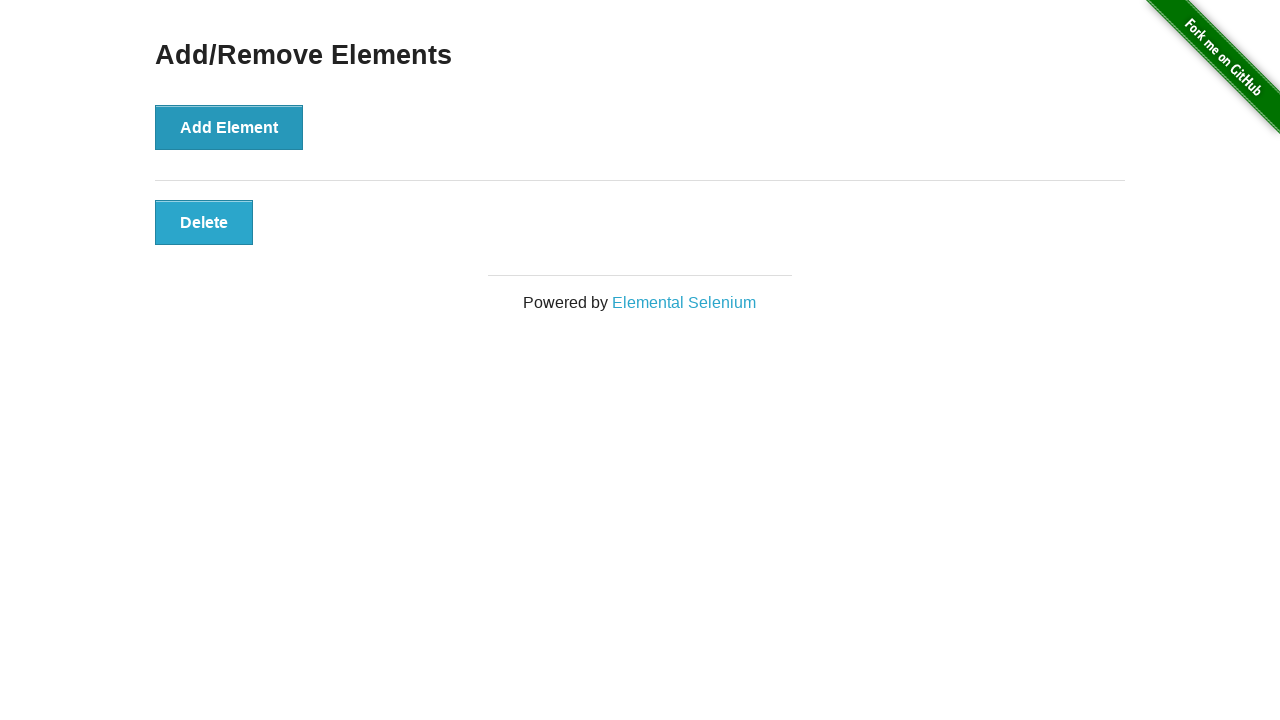

Clicked Add Element button (iteration 2/100) at (229, 127) on xpath=//*[@onclick='addElement()']
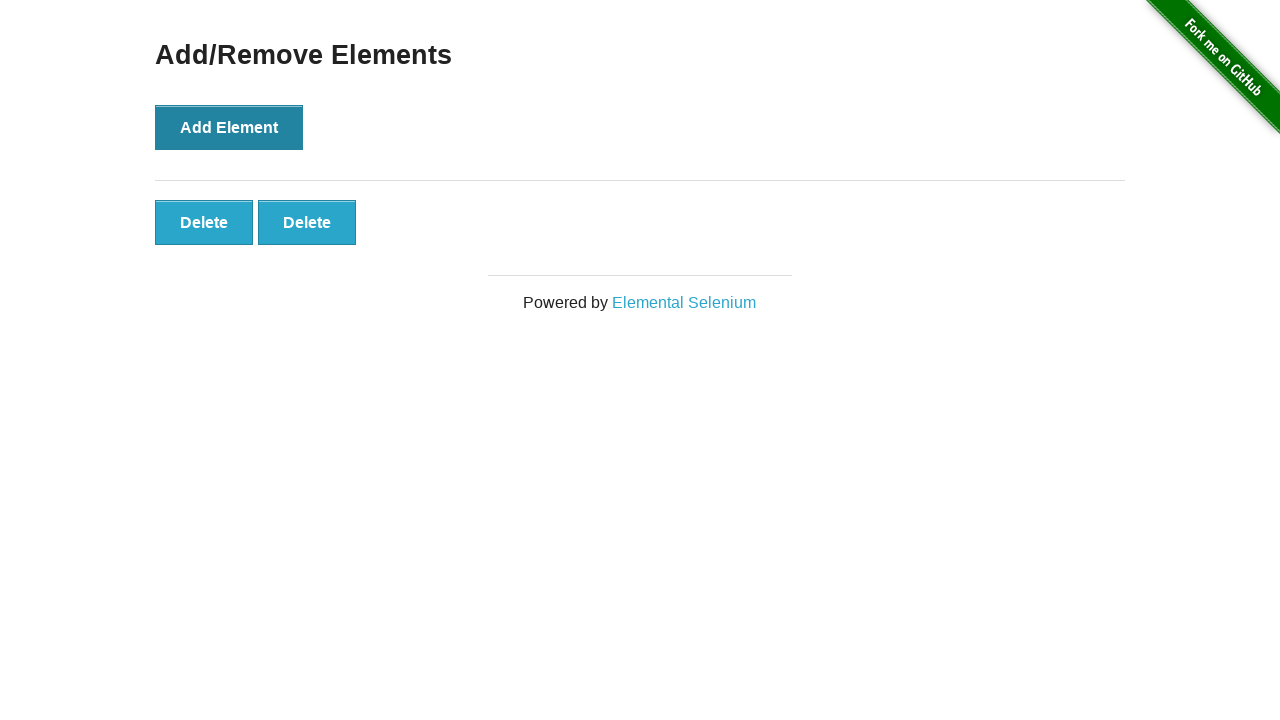

Clicked Add Element button (iteration 3/100) at (229, 127) on xpath=//*[@onclick='addElement()']
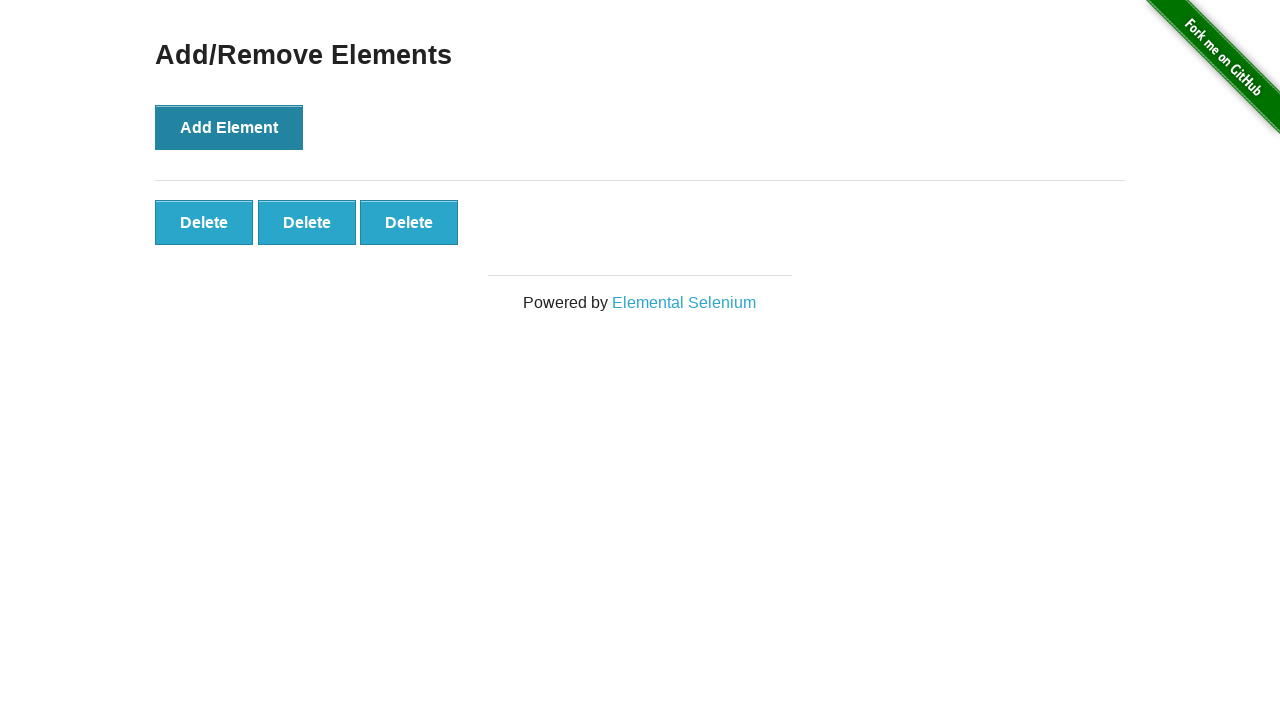

Clicked Add Element button (iteration 4/100) at (229, 127) on xpath=//*[@onclick='addElement()']
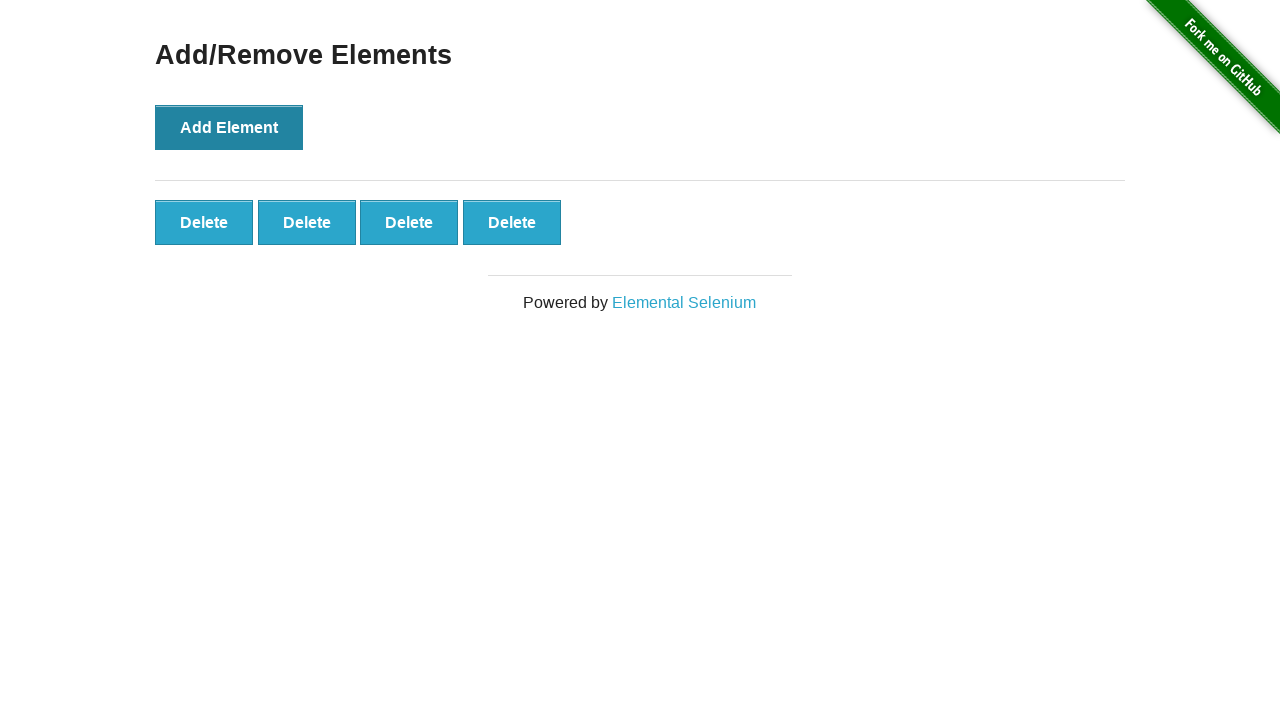

Clicked Add Element button (iteration 5/100) at (229, 127) on xpath=//*[@onclick='addElement()']
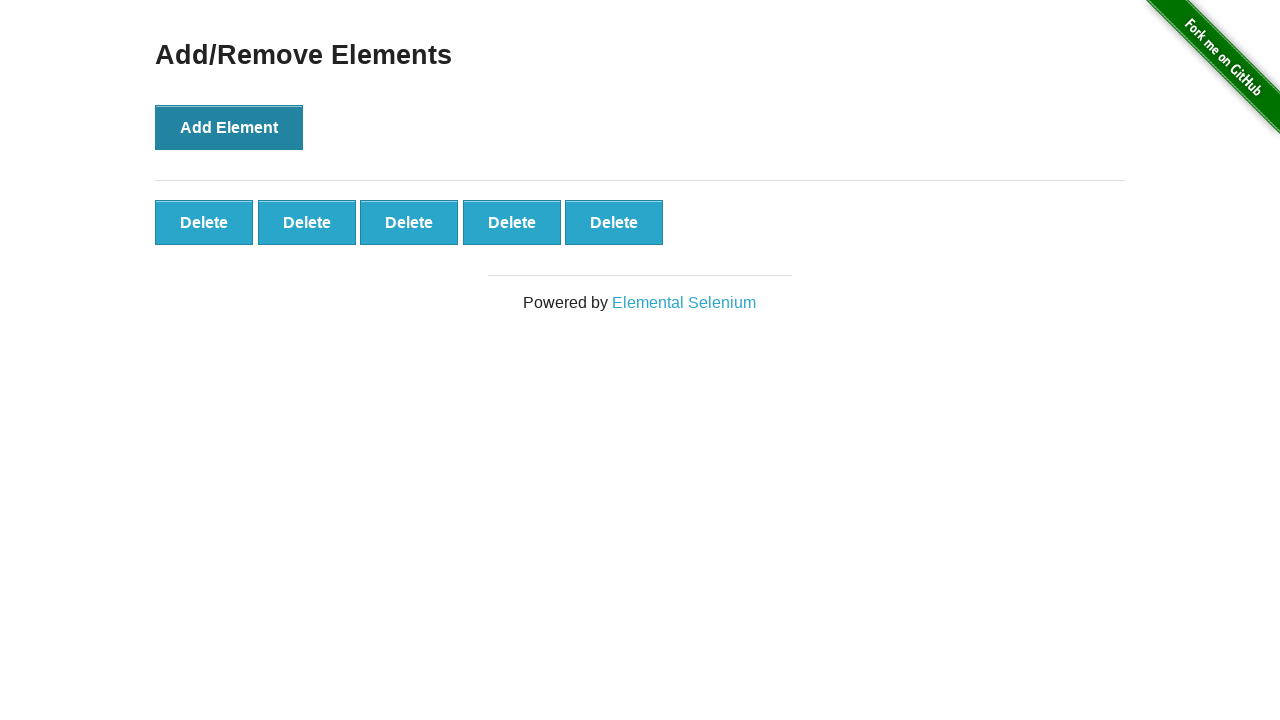

Clicked Add Element button (iteration 6/100) at (229, 127) on xpath=//*[@onclick='addElement()']
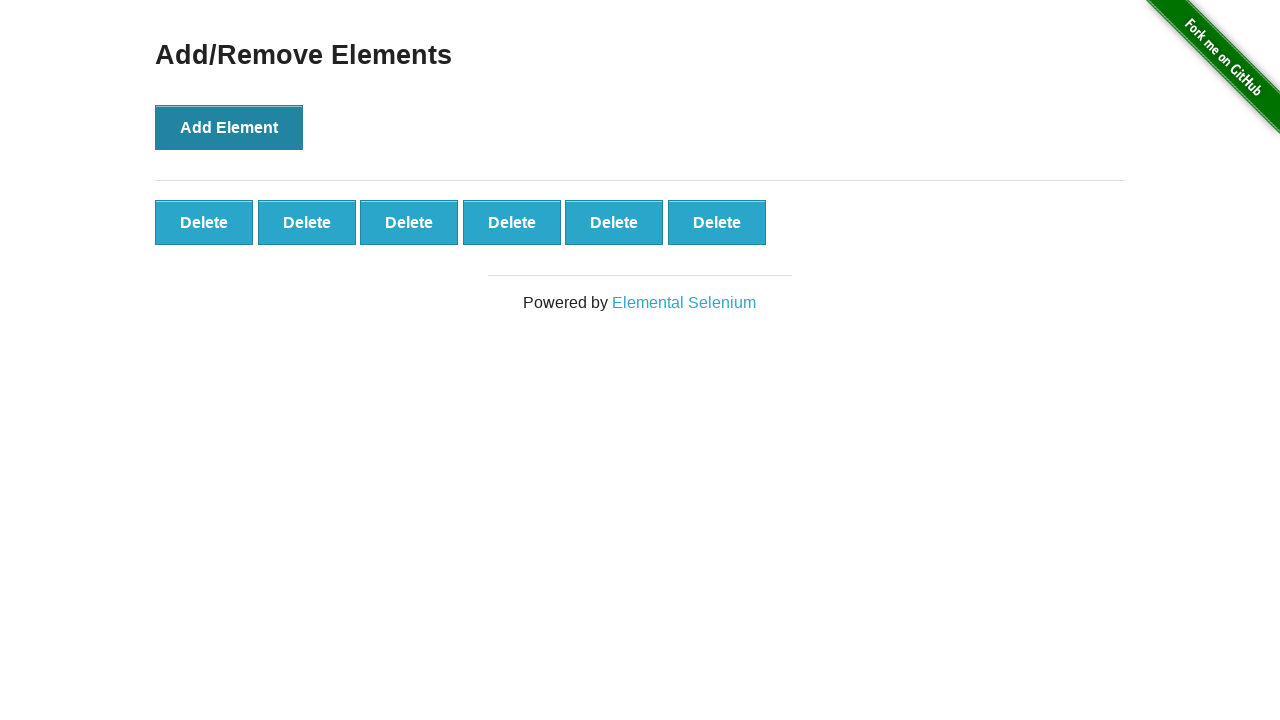

Clicked Add Element button (iteration 7/100) at (229, 127) on xpath=//*[@onclick='addElement()']
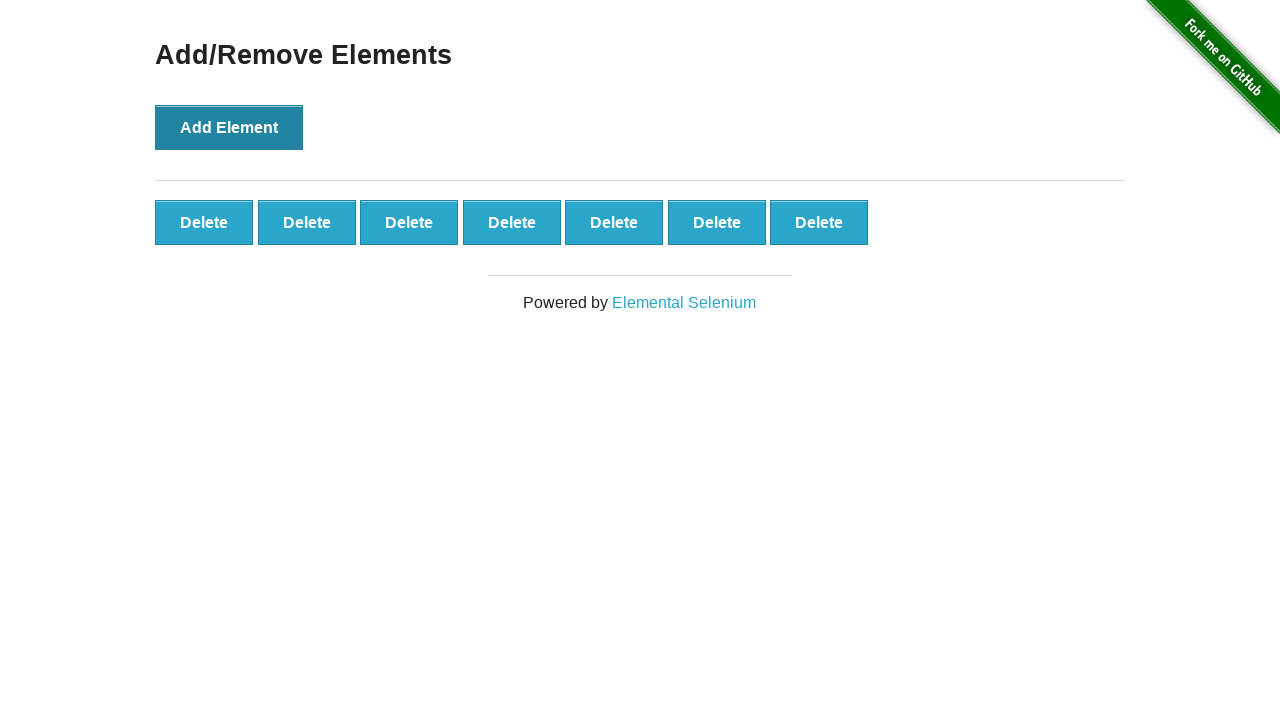

Clicked Add Element button (iteration 8/100) at (229, 127) on xpath=//*[@onclick='addElement()']
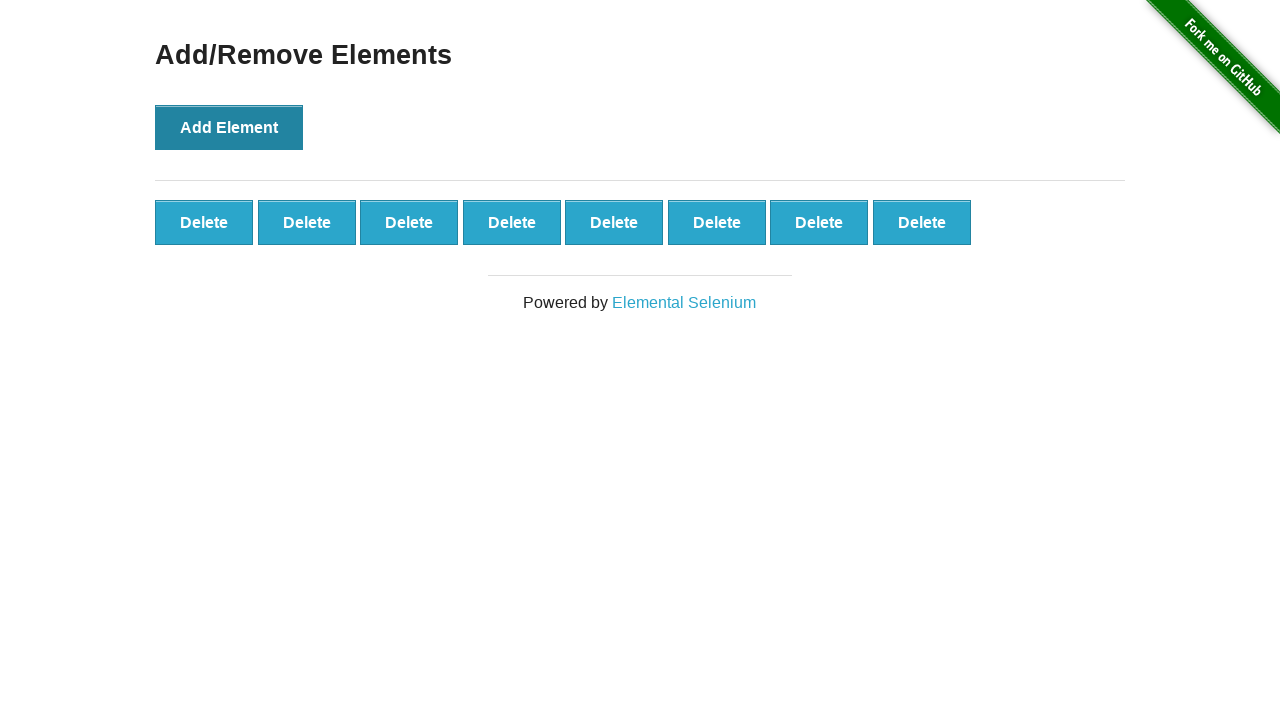

Clicked Add Element button (iteration 9/100) at (229, 127) on xpath=//*[@onclick='addElement()']
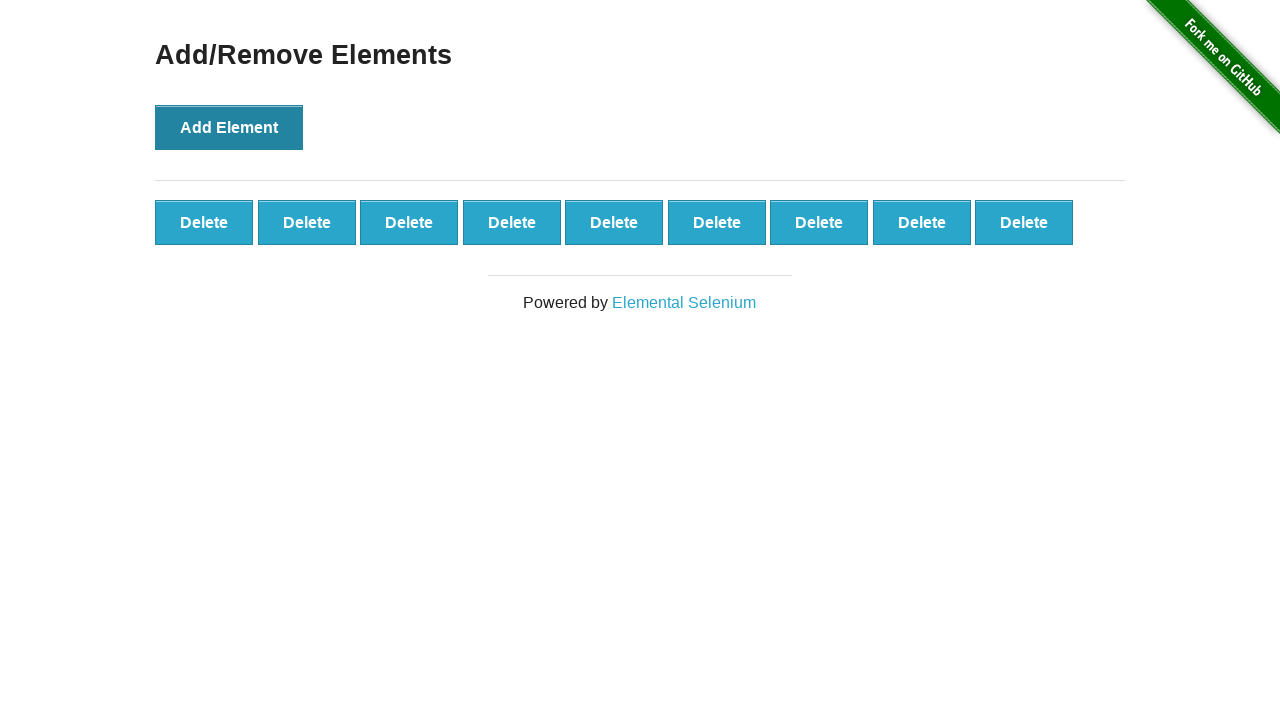

Clicked Add Element button (iteration 10/100) at (229, 127) on xpath=//*[@onclick='addElement()']
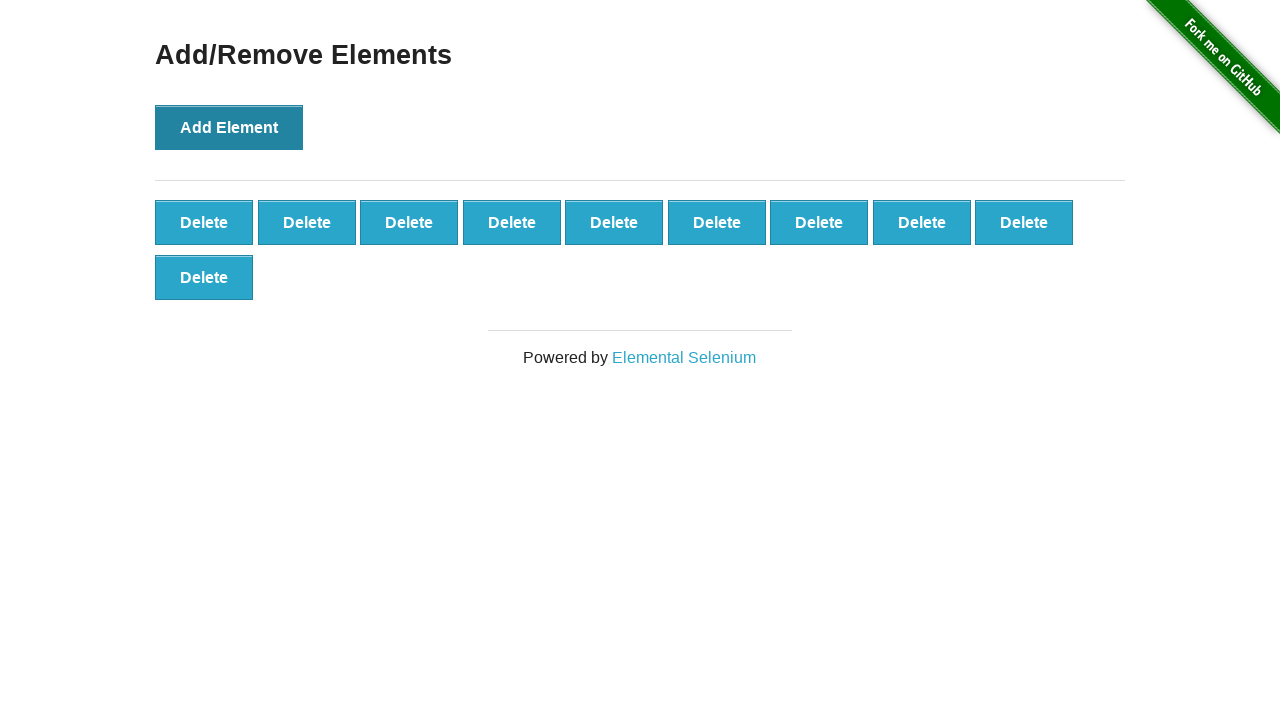

Clicked Add Element button (iteration 11/100) at (229, 127) on xpath=//*[@onclick='addElement()']
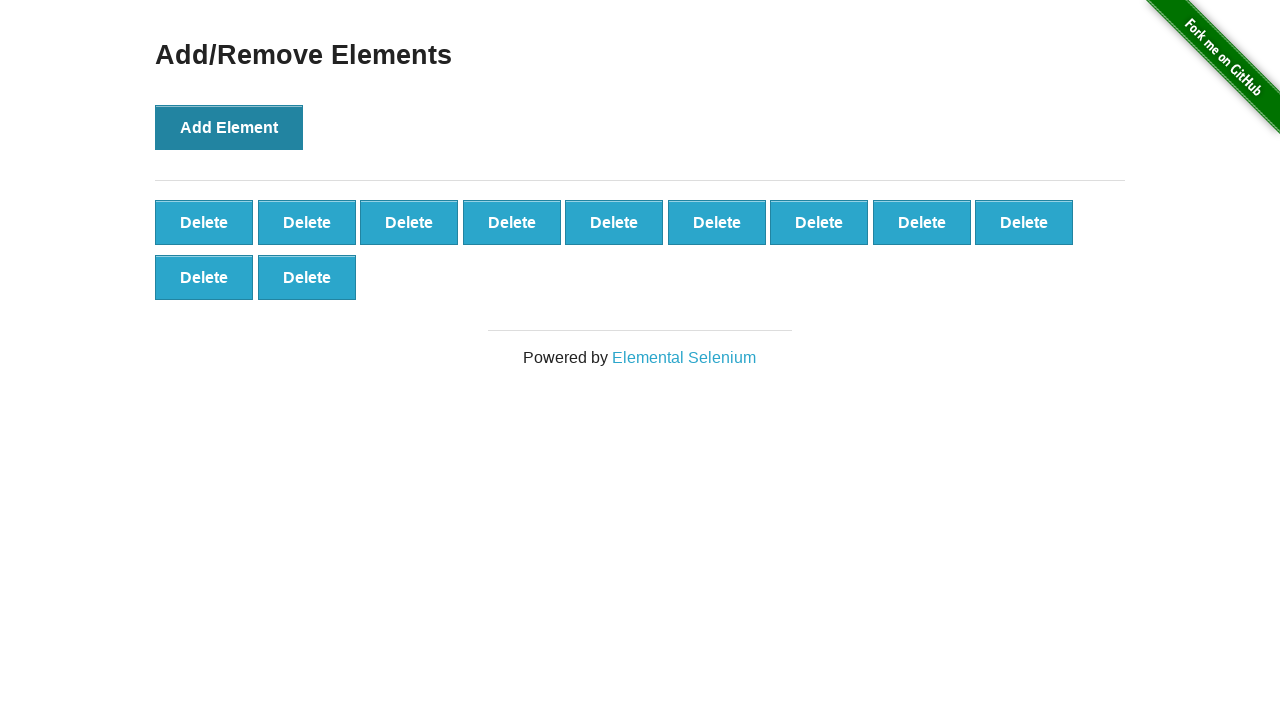

Clicked Add Element button (iteration 12/100) at (229, 127) on xpath=//*[@onclick='addElement()']
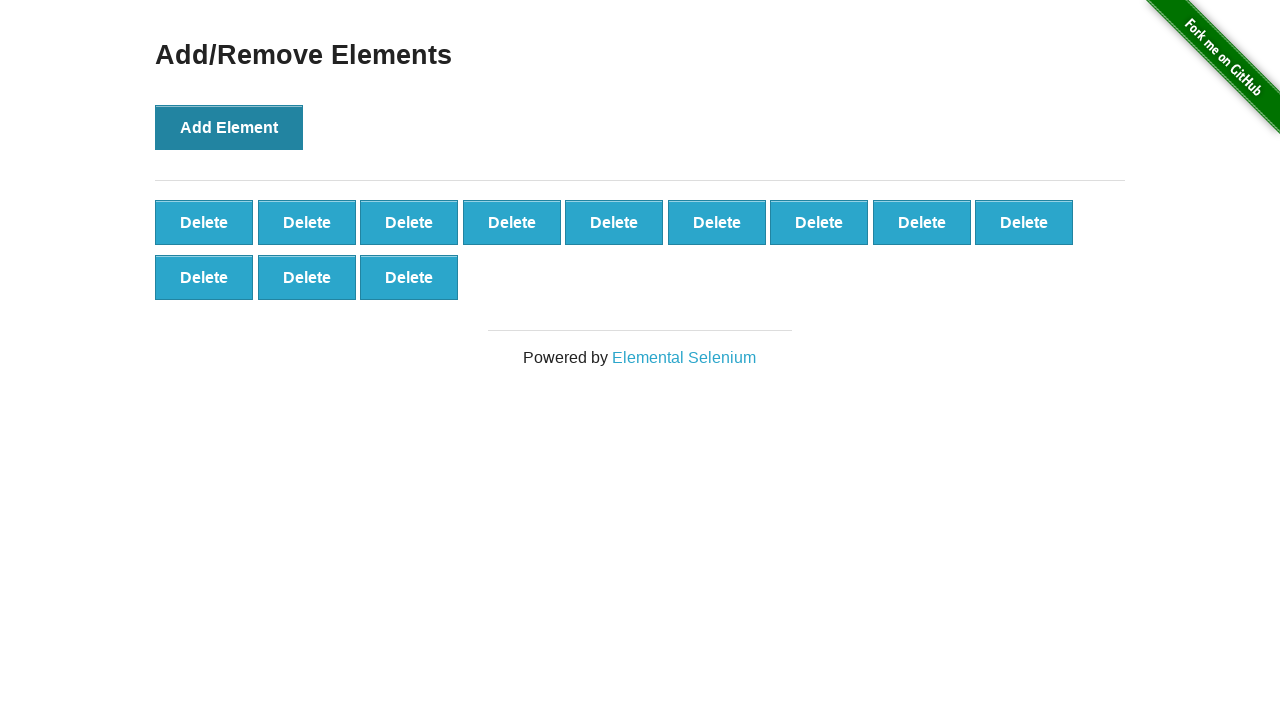

Clicked Add Element button (iteration 13/100) at (229, 127) on xpath=//*[@onclick='addElement()']
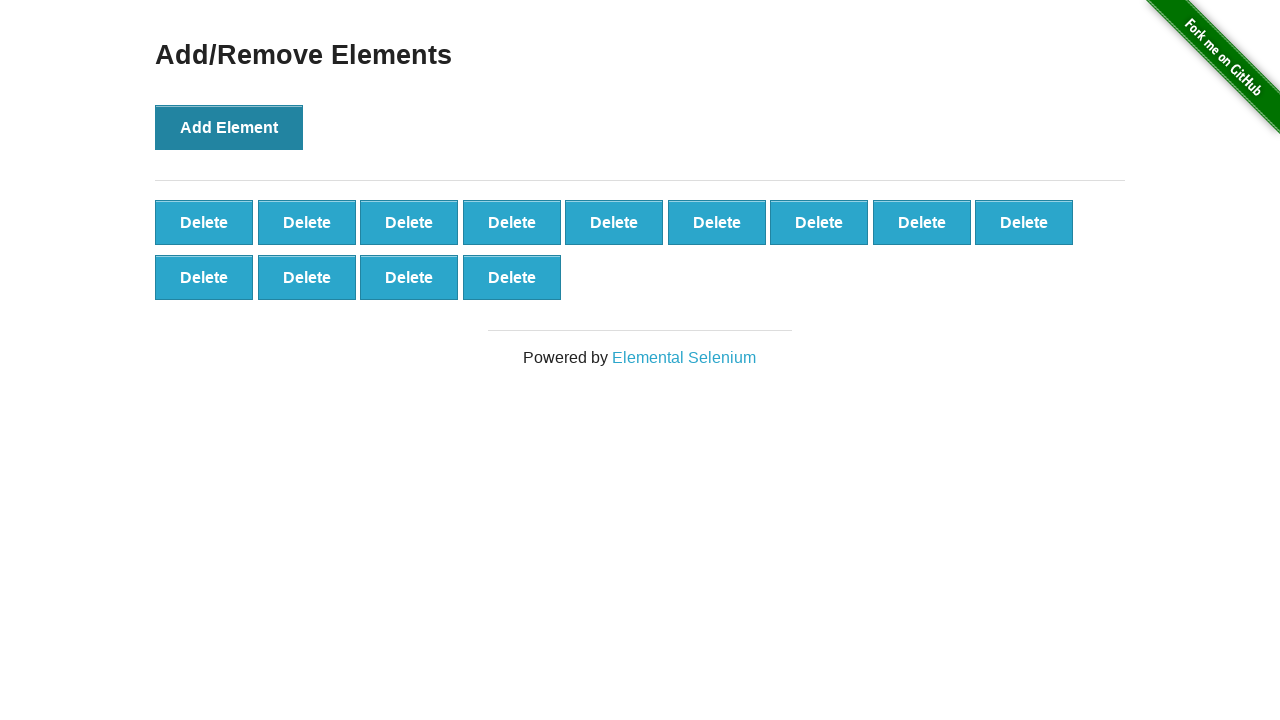

Clicked Add Element button (iteration 14/100) at (229, 127) on xpath=//*[@onclick='addElement()']
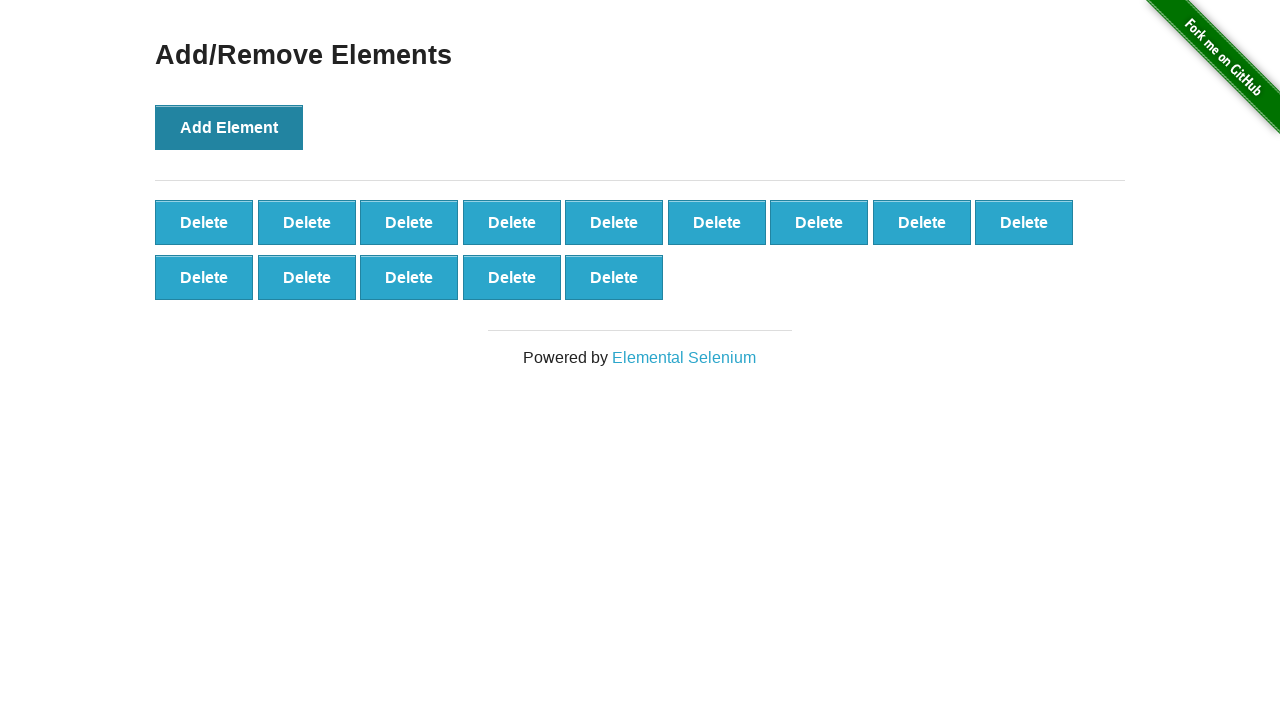

Clicked Add Element button (iteration 15/100) at (229, 127) on xpath=//*[@onclick='addElement()']
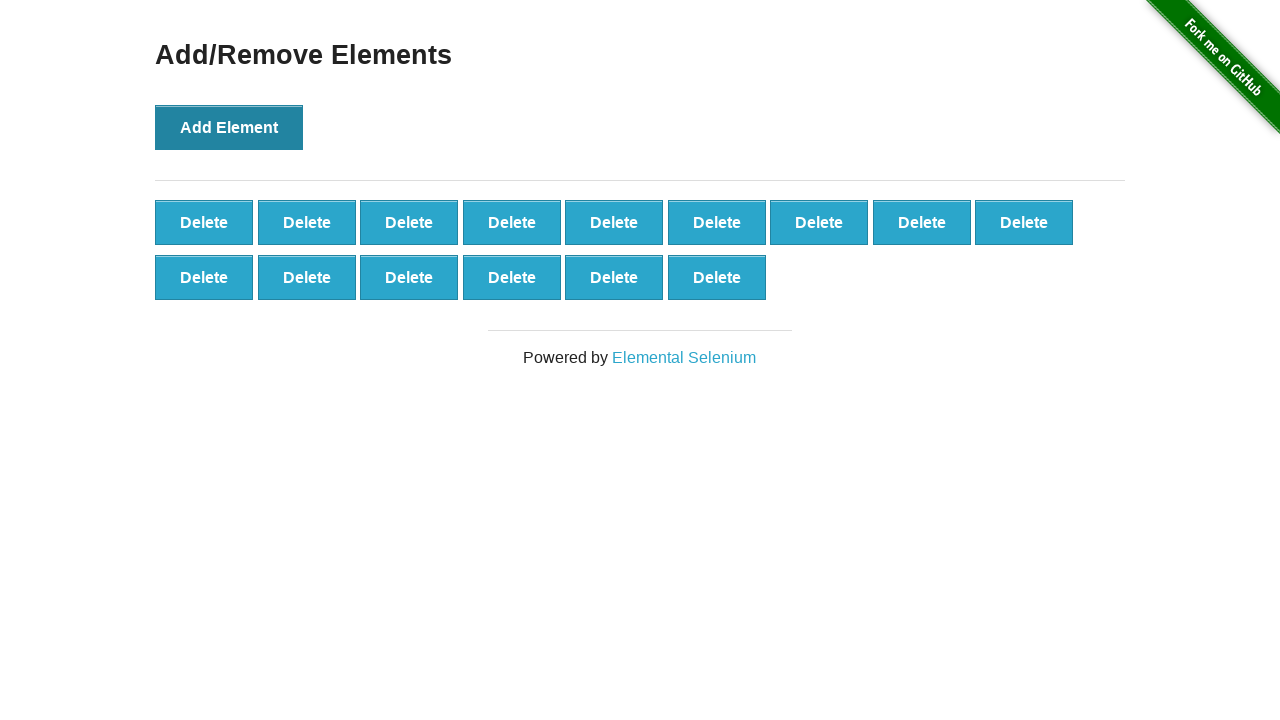

Clicked Add Element button (iteration 16/100) at (229, 127) on xpath=//*[@onclick='addElement()']
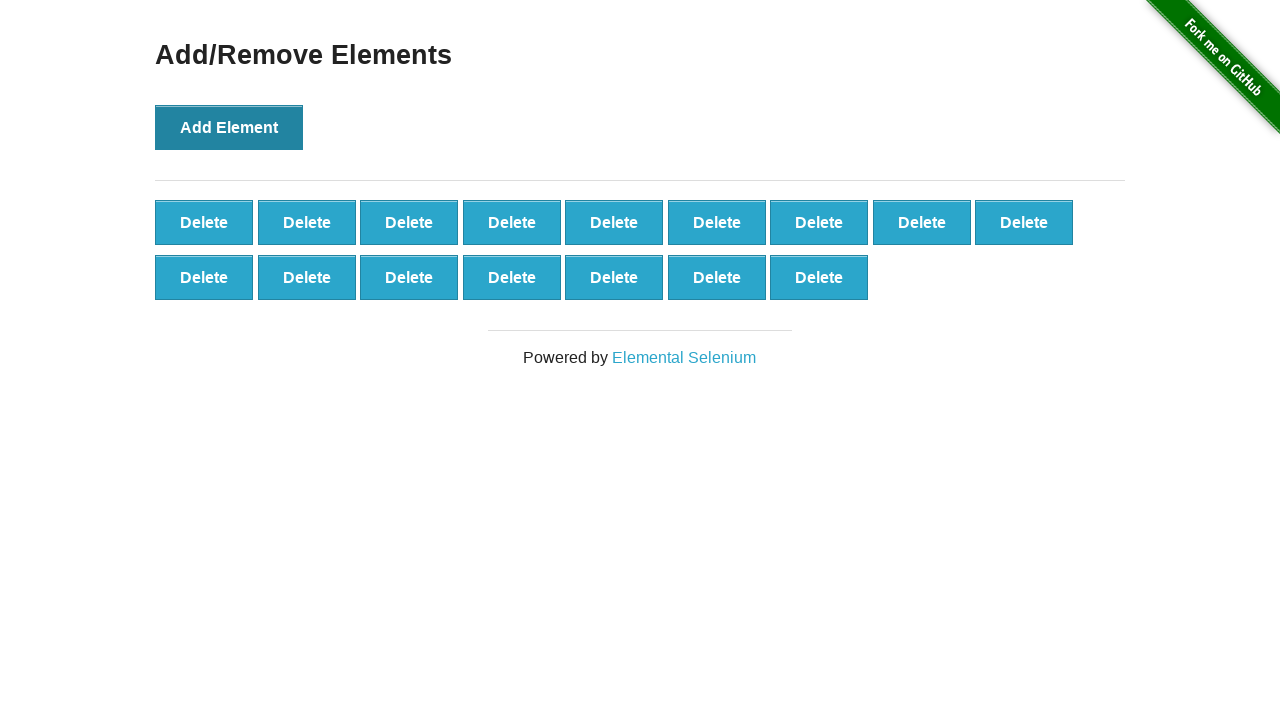

Clicked Add Element button (iteration 17/100) at (229, 127) on xpath=//*[@onclick='addElement()']
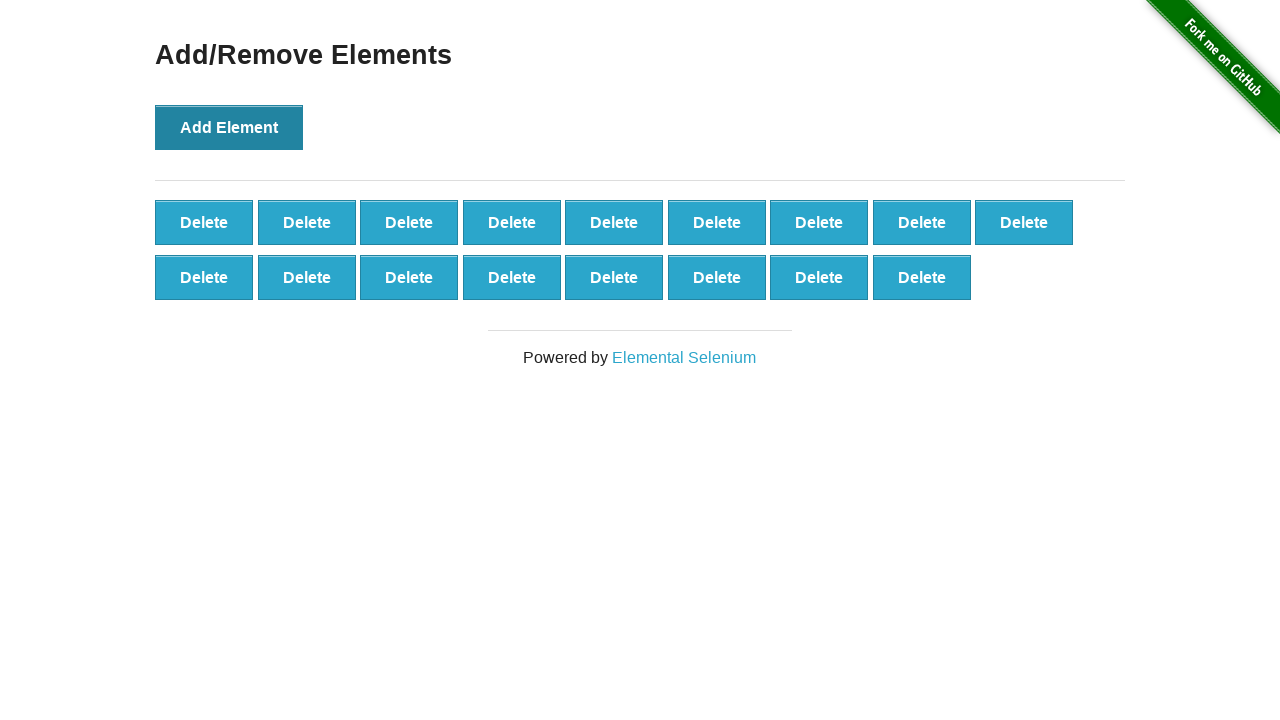

Clicked Add Element button (iteration 18/100) at (229, 127) on xpath=//*[@onclick='addElement()']
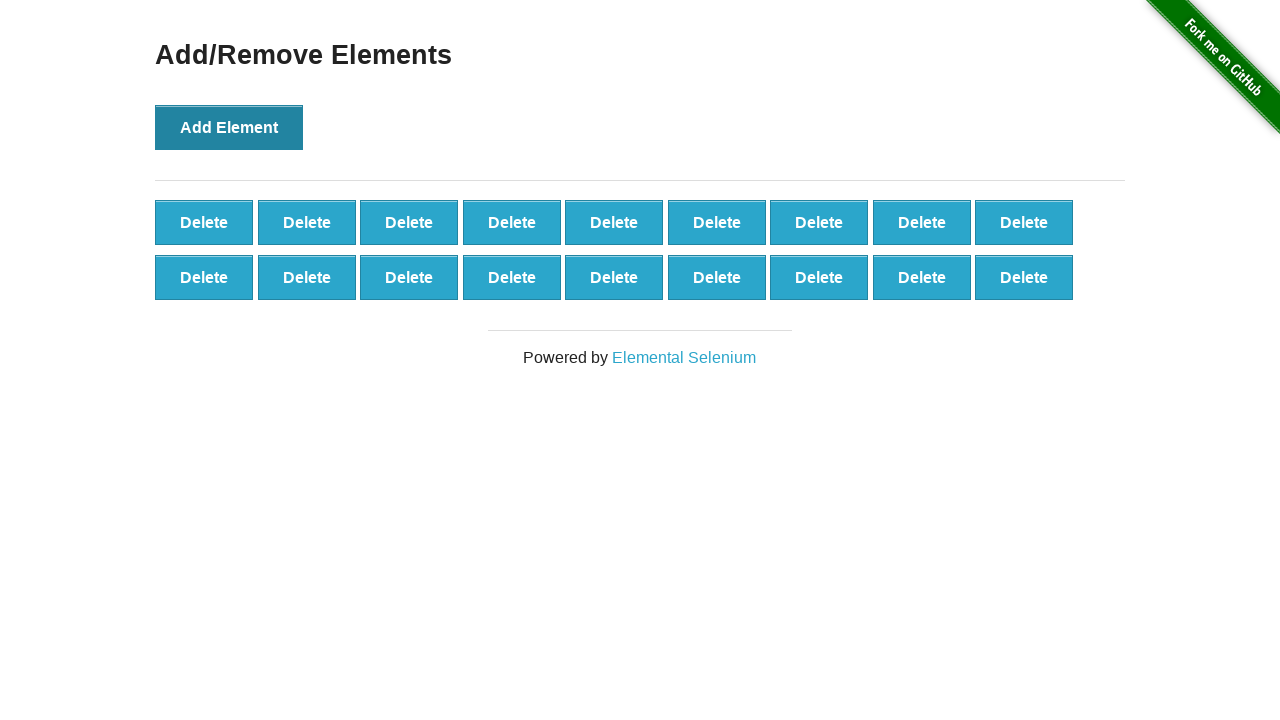

Clicked Add Element button (iteration 19/100) at (229, 127) on xpath=//*[@onclick='addElement()']
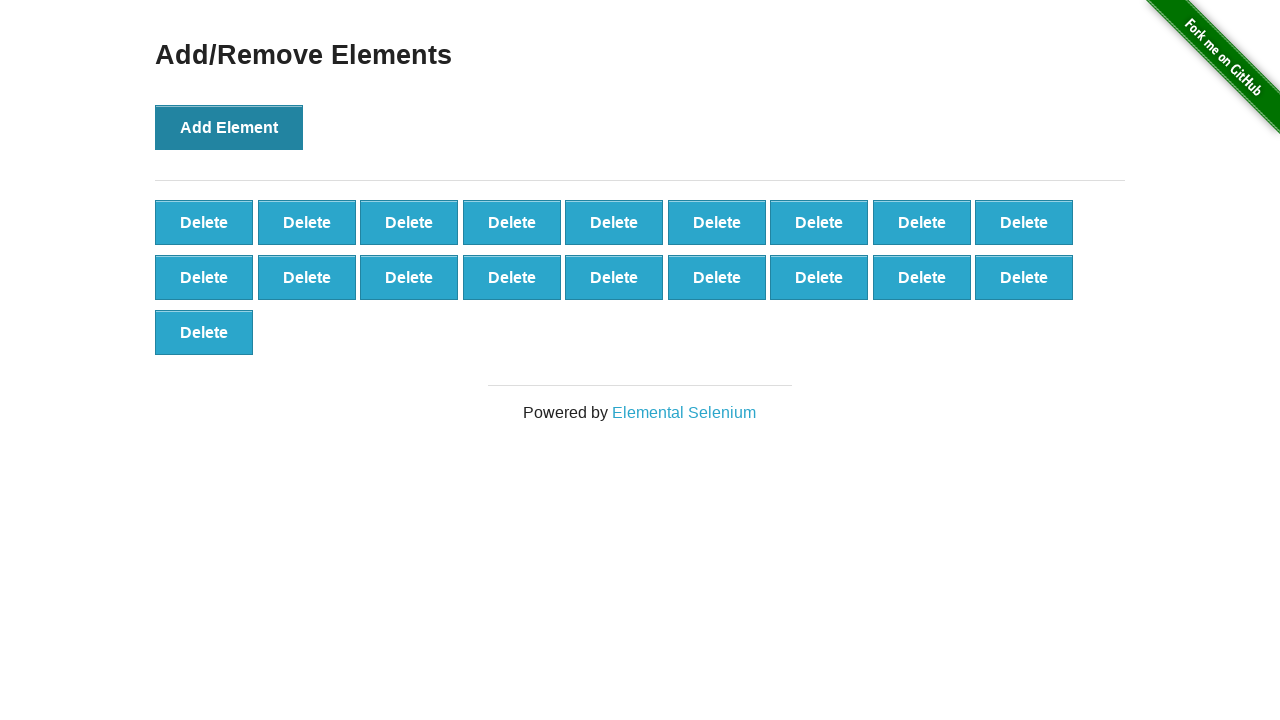

Clicked Add Element button (iteration 20/100) at (229, 127) on xpath=//*[@onclick='addElement()']
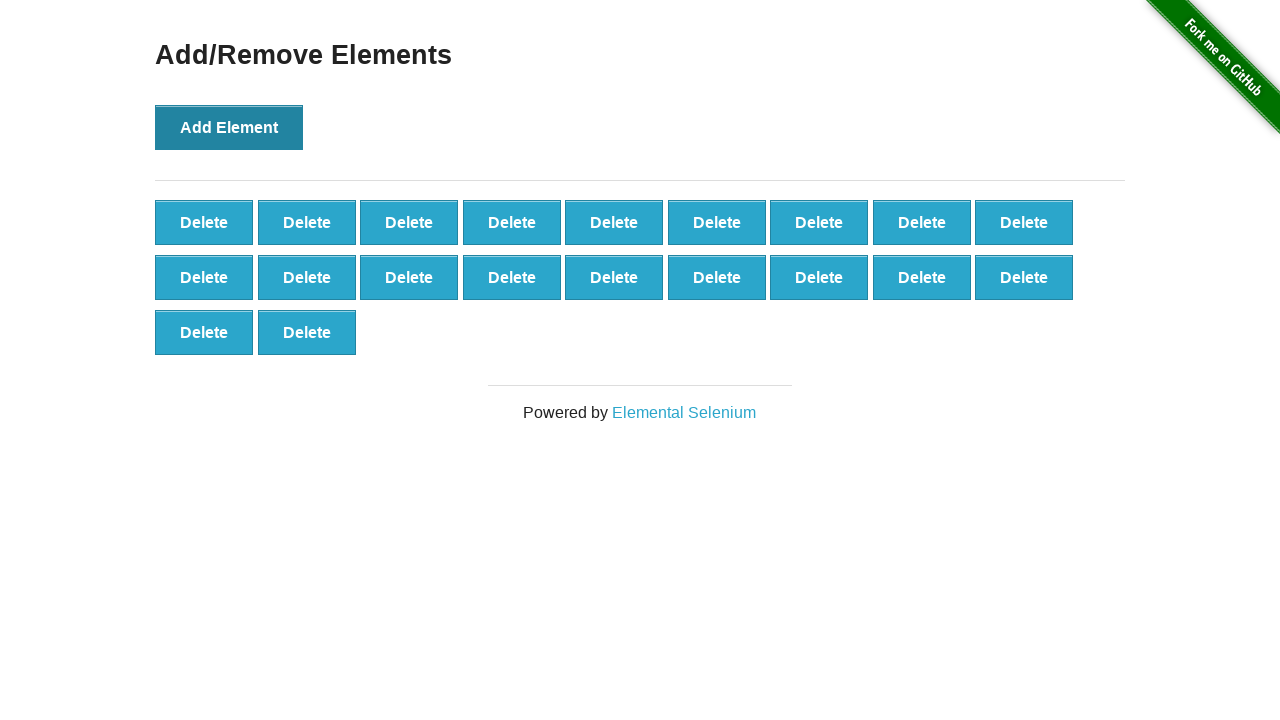

Clicked Add Element button (iteration 21/100) at (229, 127) on xpath=//*[@onclick='addElement()']
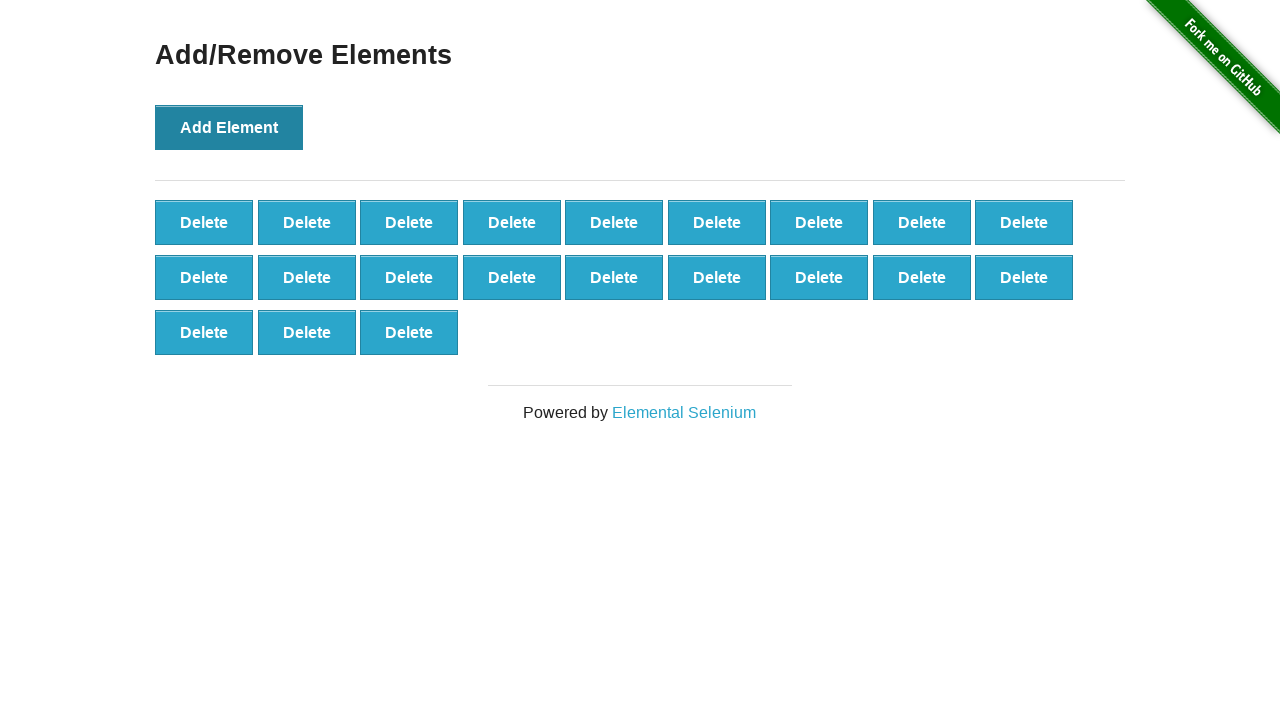

Clicked Add Element button (iteration 22/100) at (229, 127) on xpath=//*[@onclick='addElement()']
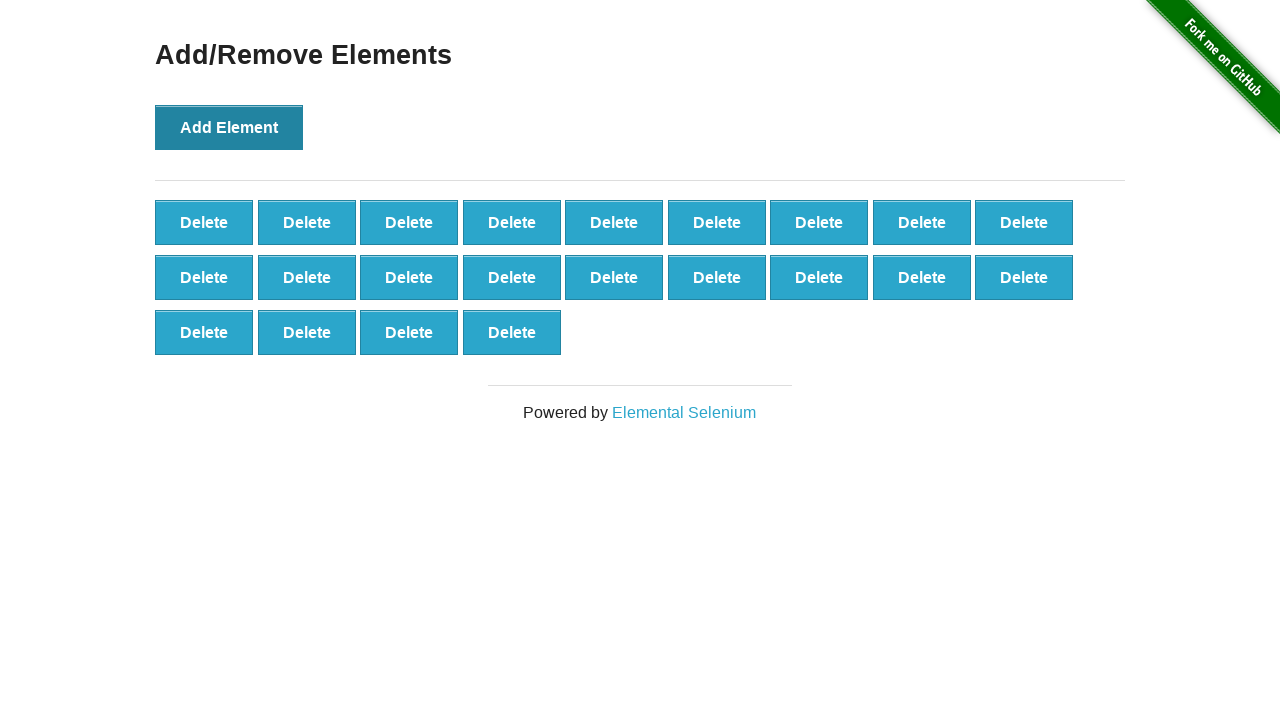

Clicked Add Element button (iteration 23/100) at (229, 127) on xpath=//*[@onclick='addElement()']
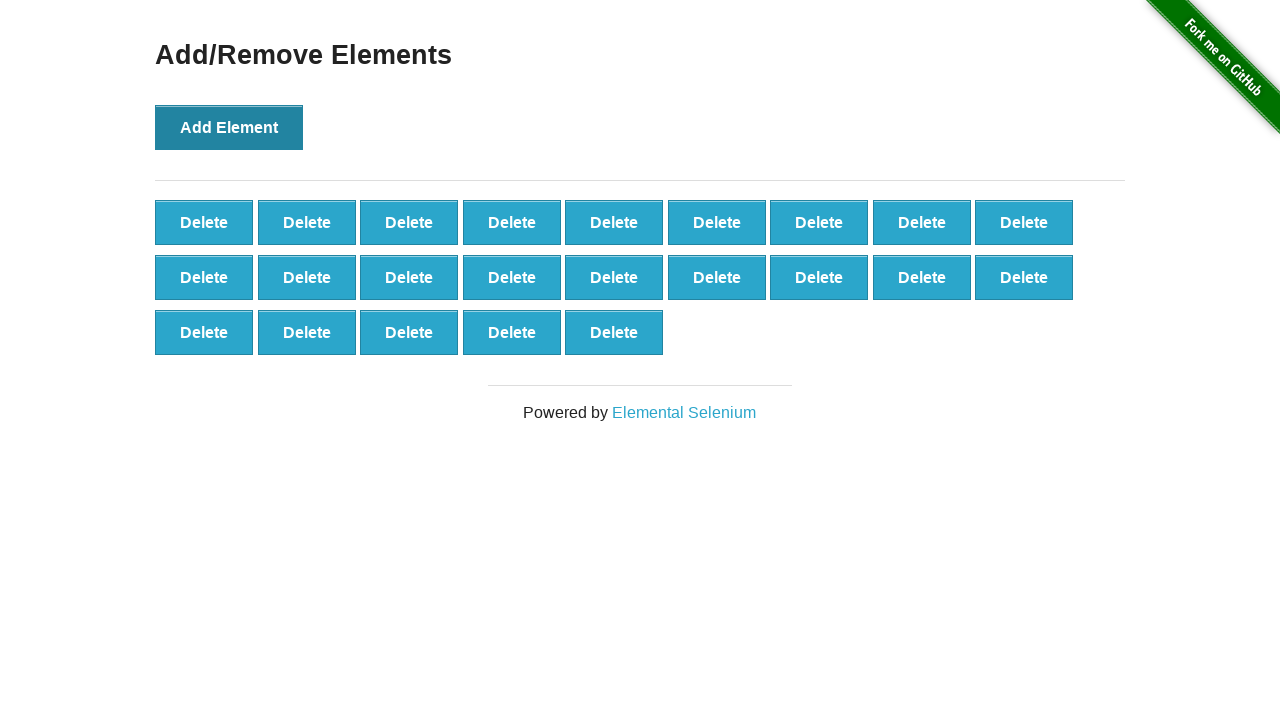

Clicked Add Element button (iteration 24/100) at (229, 127) on xpath=//*[@onclick='addElement()']
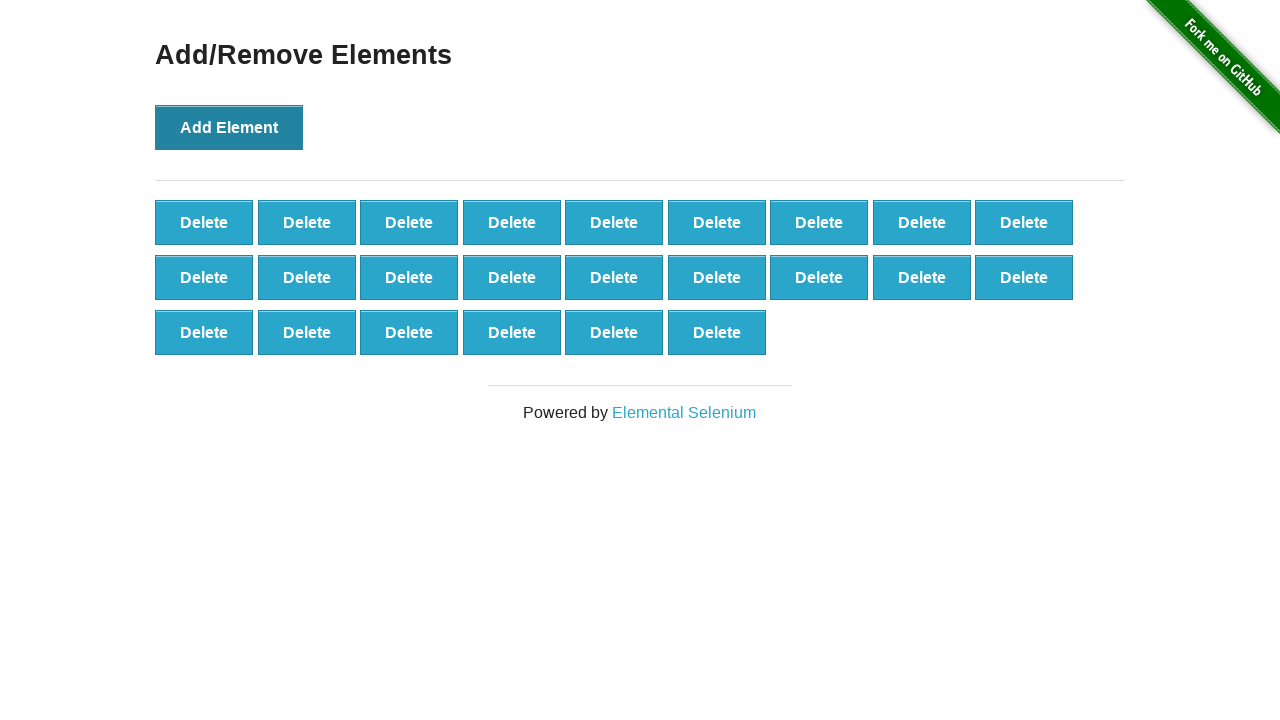

Clicked Add Element button (iteration 25/100) at (229, 127) on xpath=//*[@onclick='addElement()']
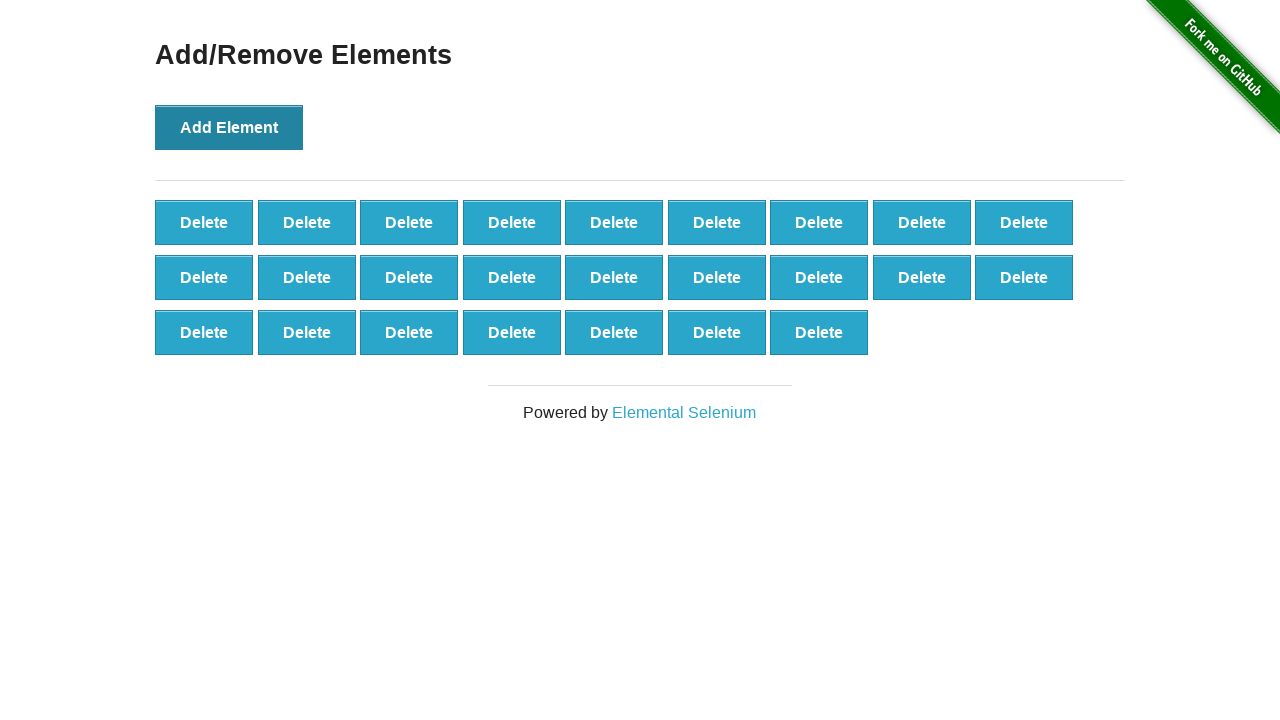

Clicked Add Element button (iteration 26/100) at (229, 127) on xpath=//*[@onclick='addElement()']
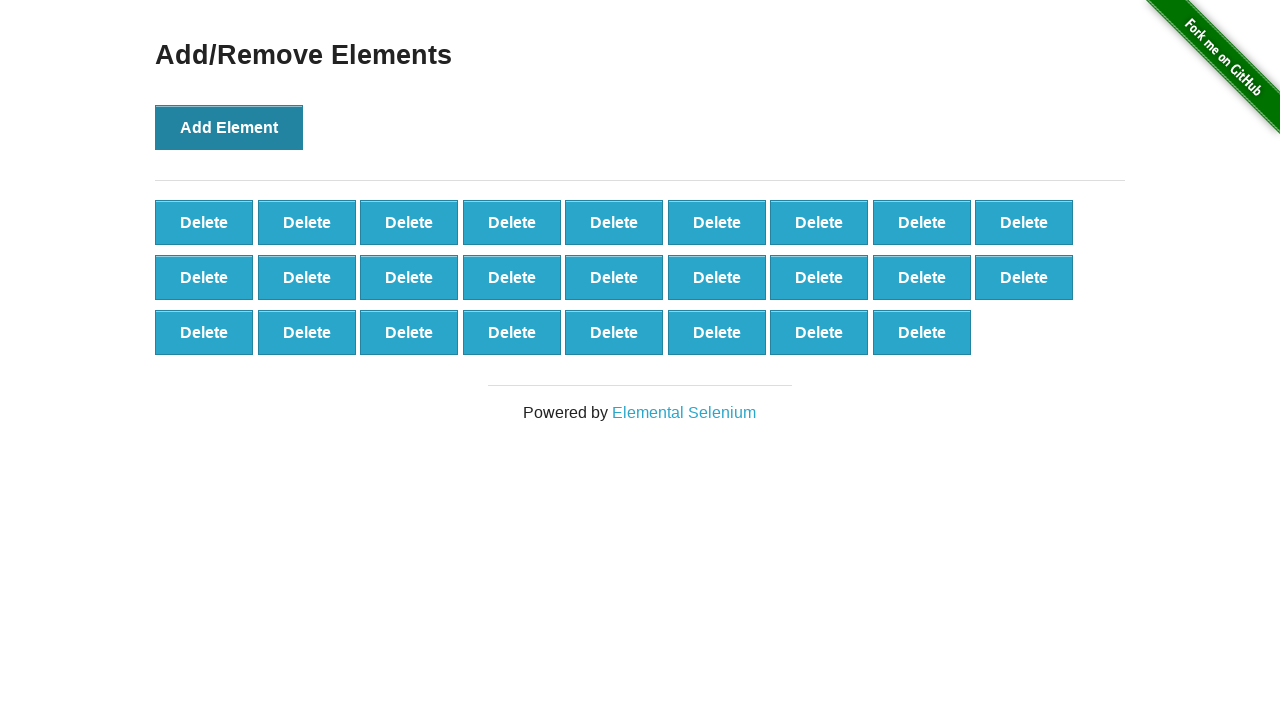

Clicked Add Element button (iteration 27/100) at (229, 127) on xpath=//*[@onclick='addElement()']
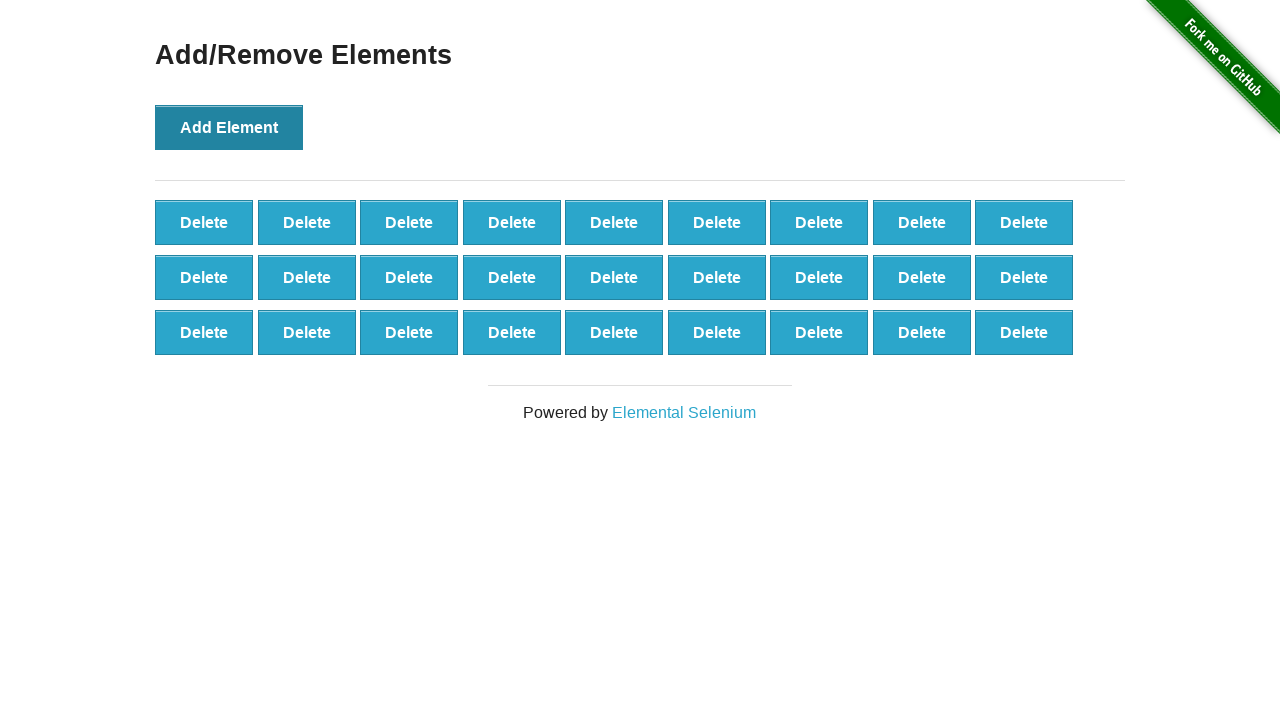

Clicked Add Element button (iteration 28/100) at (229, 127) on xpath=//*[@onclick='addElement()']
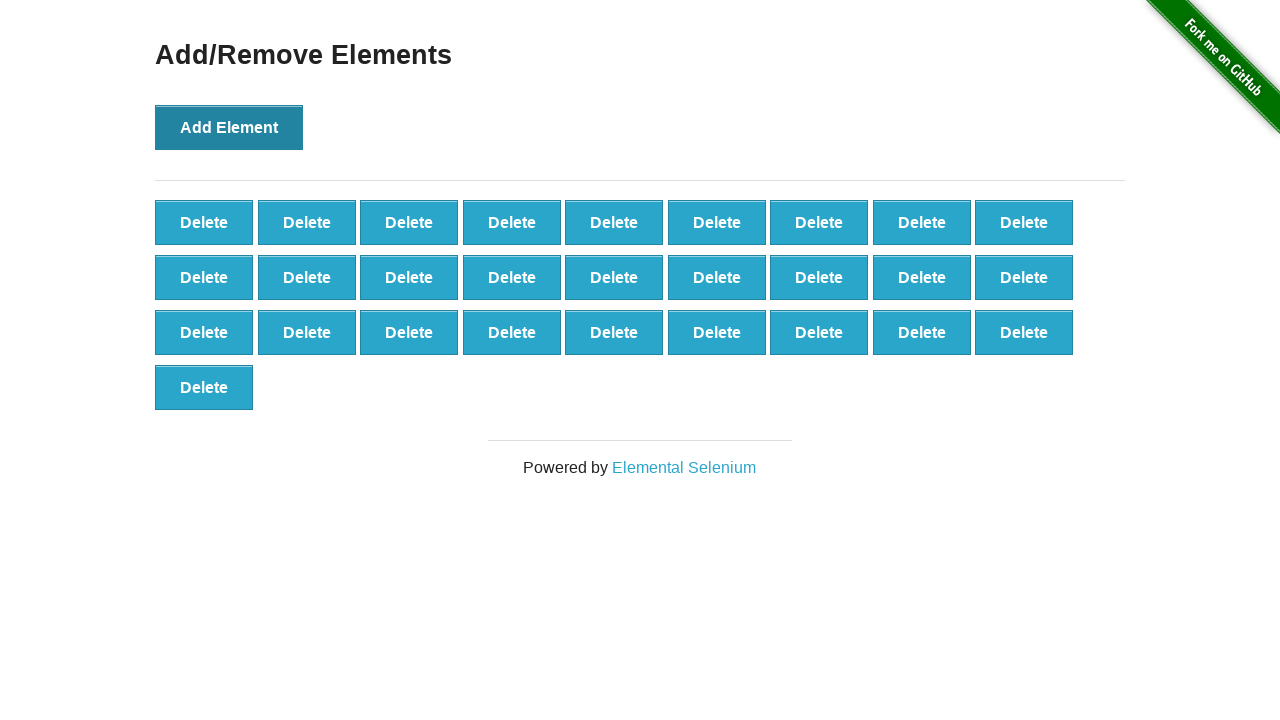

Clicked Add Element button (iteration 29/100) at (229, 127) on xpath=//*[@onclick='addElement()']
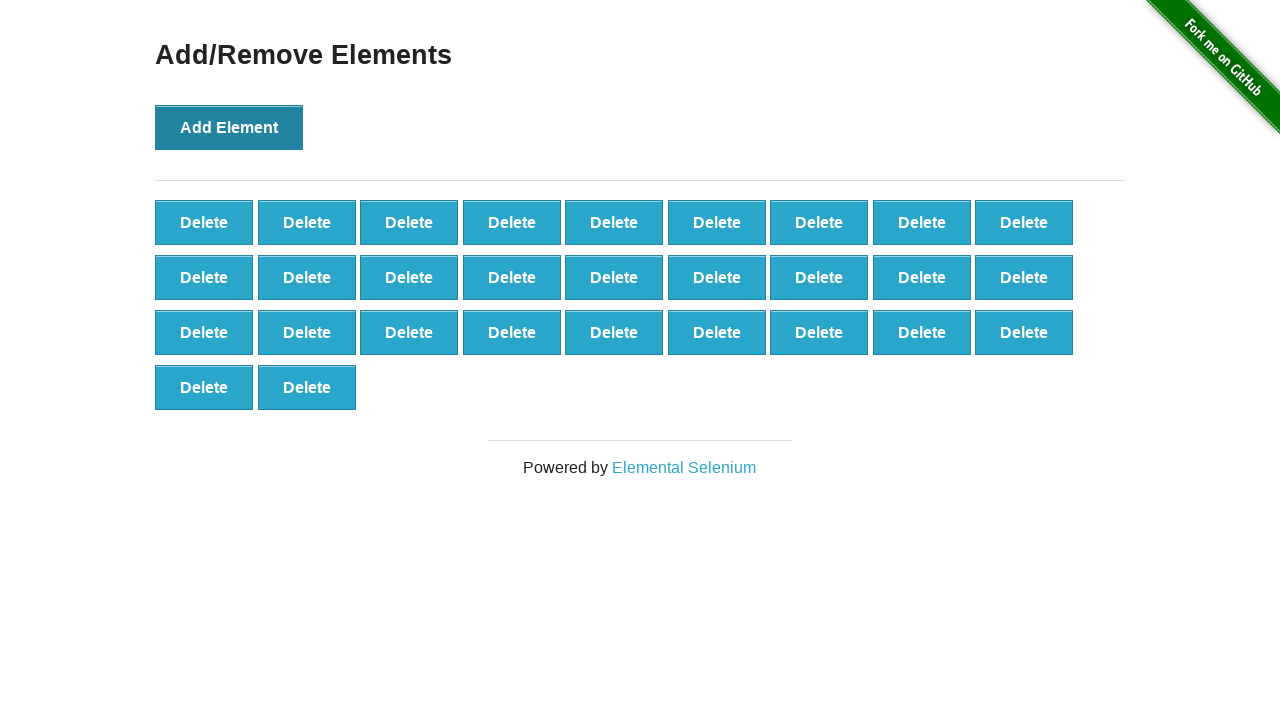

Clicked Add Element button (iteration 30/100) at (229, 127) on xpath=//*[@onclick='addElement()']
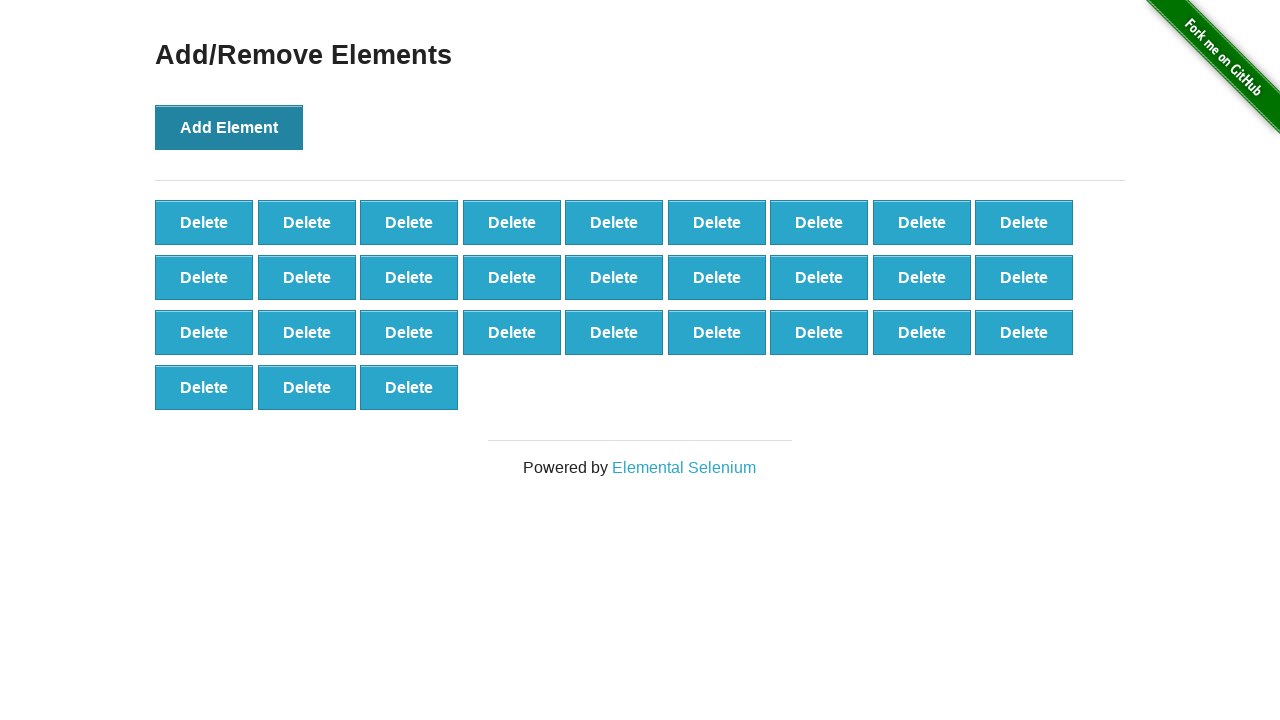

Clicked Add Element button (iteration 31/100) at (229, 127) on xpath=//*[@onclick='addElement()']
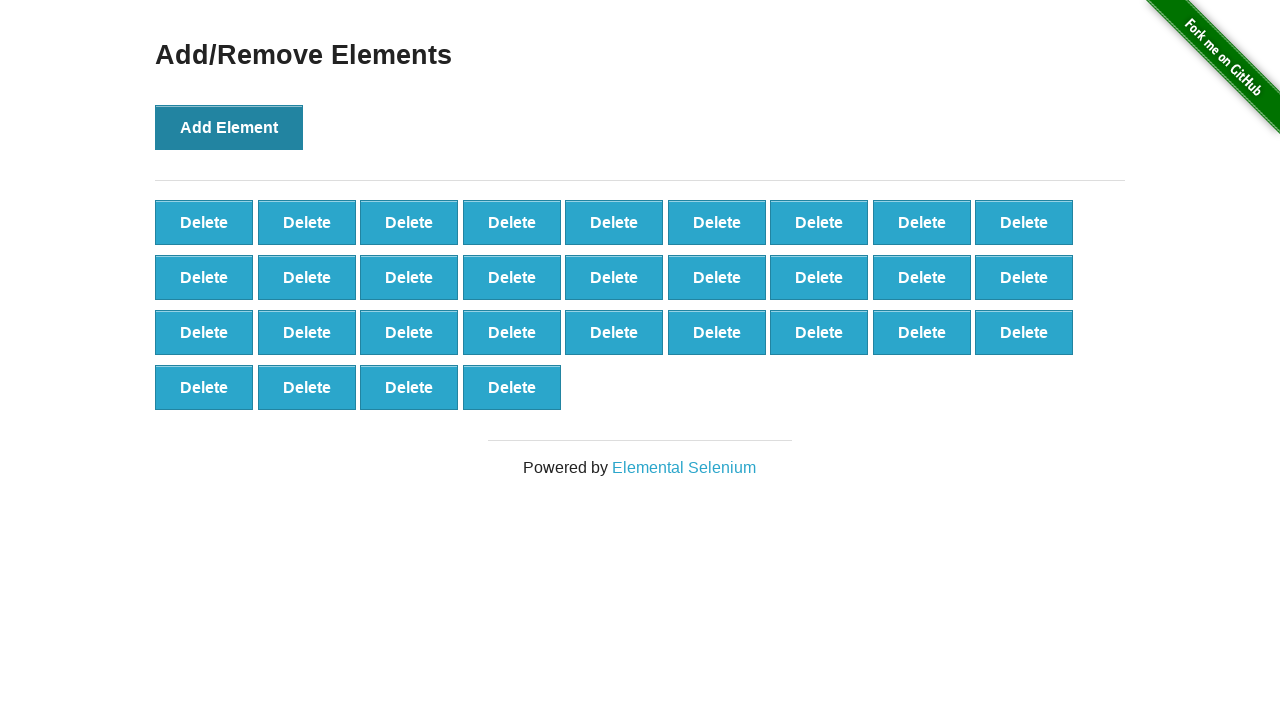

Clicked Add Element button (iteration 32/100) at (229, 127) on xpath=//*[@onclick='addElement()']
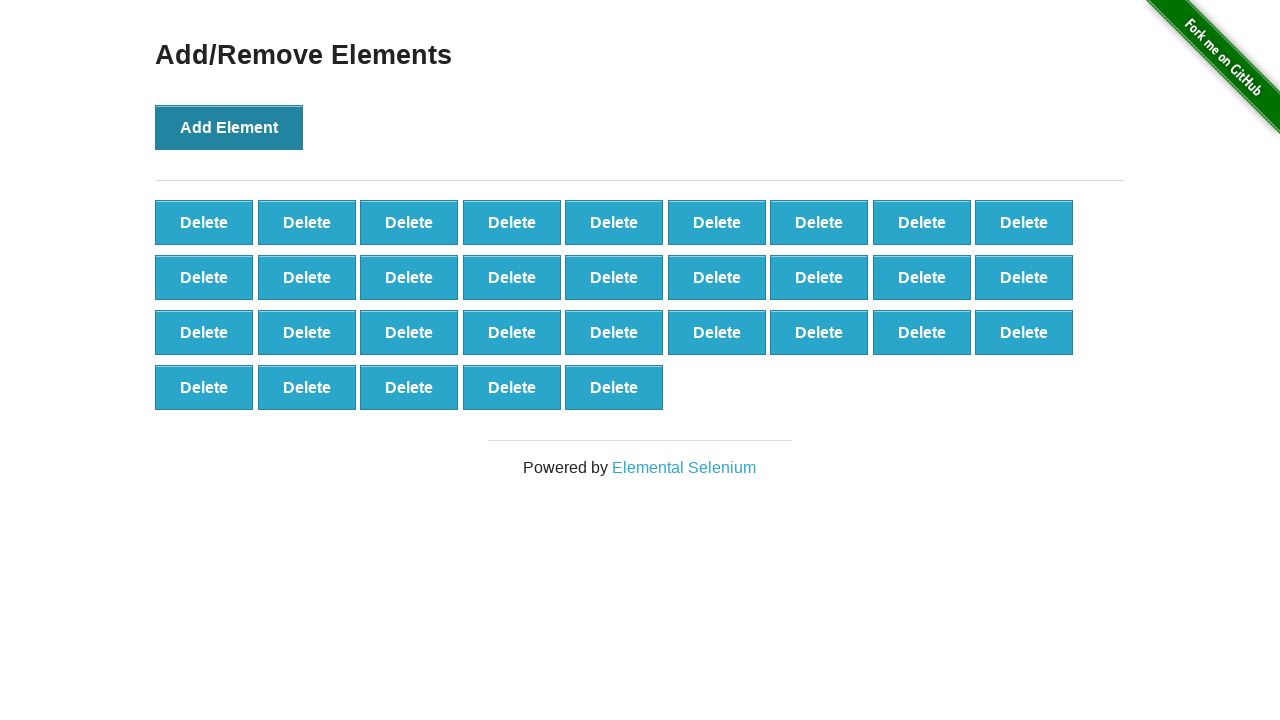

Clicked Add Element button (iteration 33/100) at (229, 127) on xpath=//*[@onclick='addElement()']
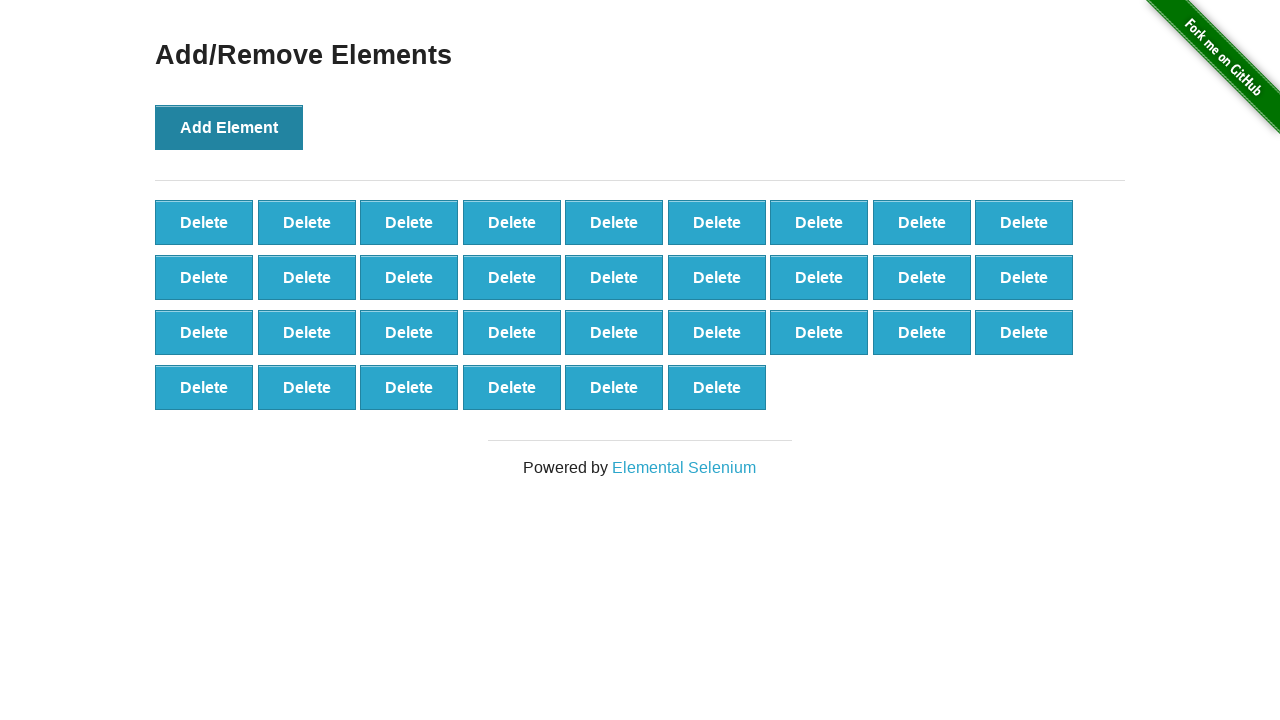

Clicked Add Element button (iteration 34/100) at (229, 127) on xpath=//*[@onclick='addElement()']
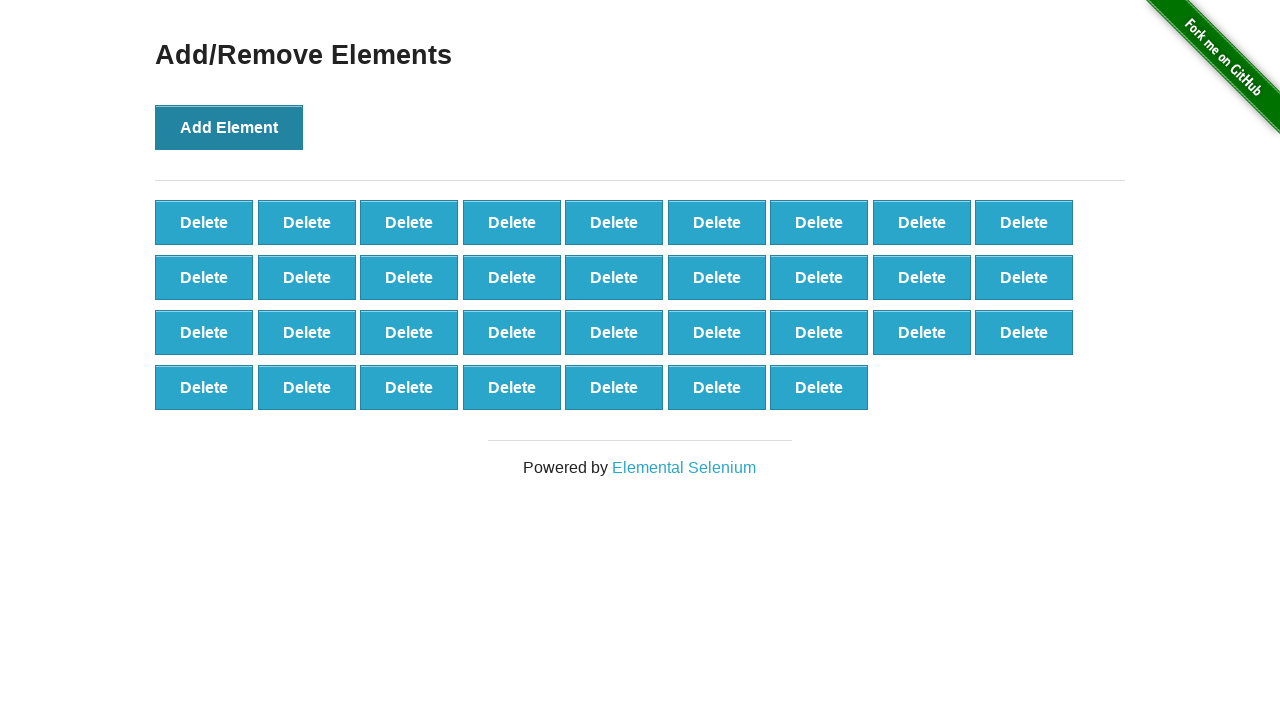

Clicked Add Element button (iteration 35/100) at (229, 127) on xpath=//*[@onclick='addElement()']
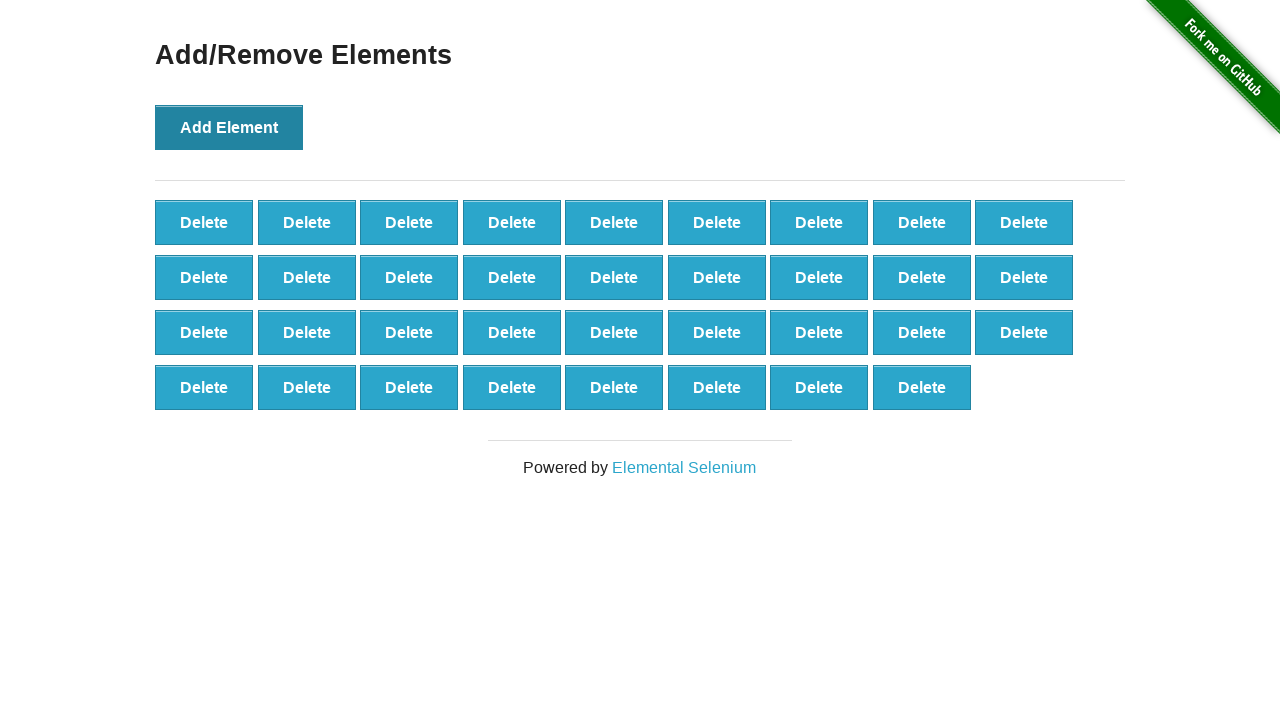

Clicked Add Element button (iteration 36/100) at (229, 127) on xpath=//*[@onclick='addElement()']
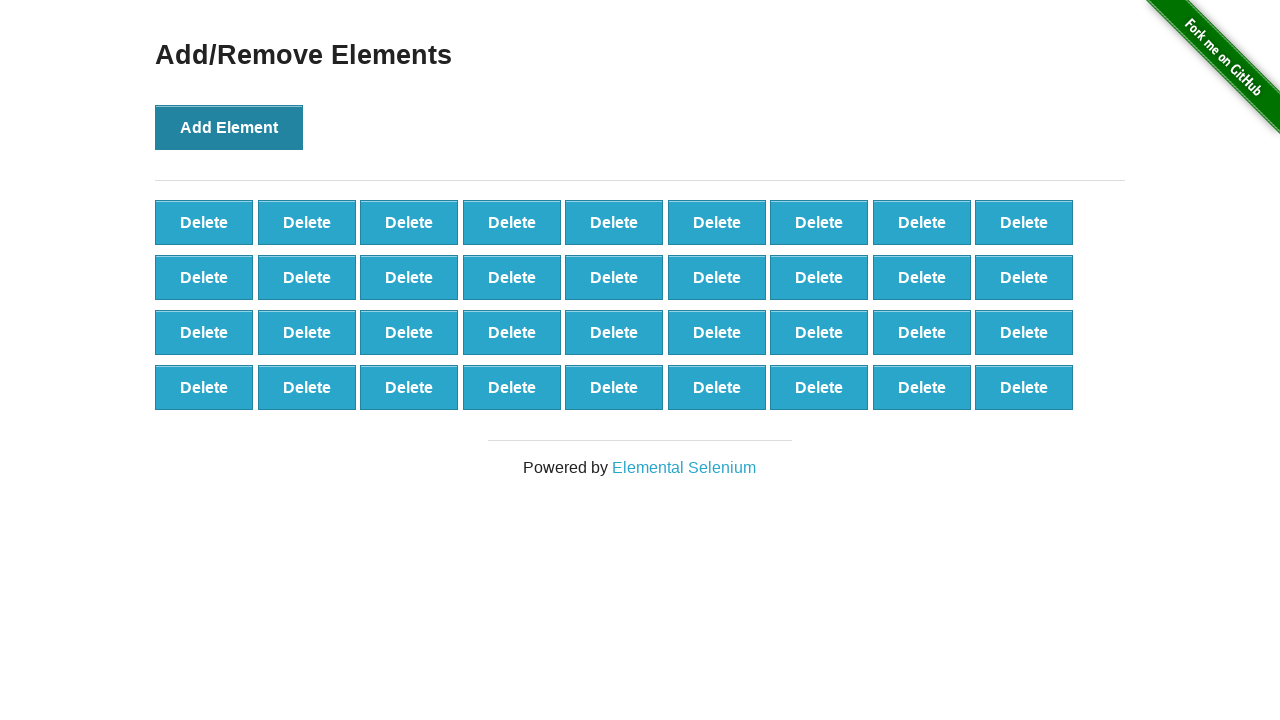

Clicked Add Element button (iteration 37/100) at (229, 127) on xpath=//*[@onclick='addElement()']
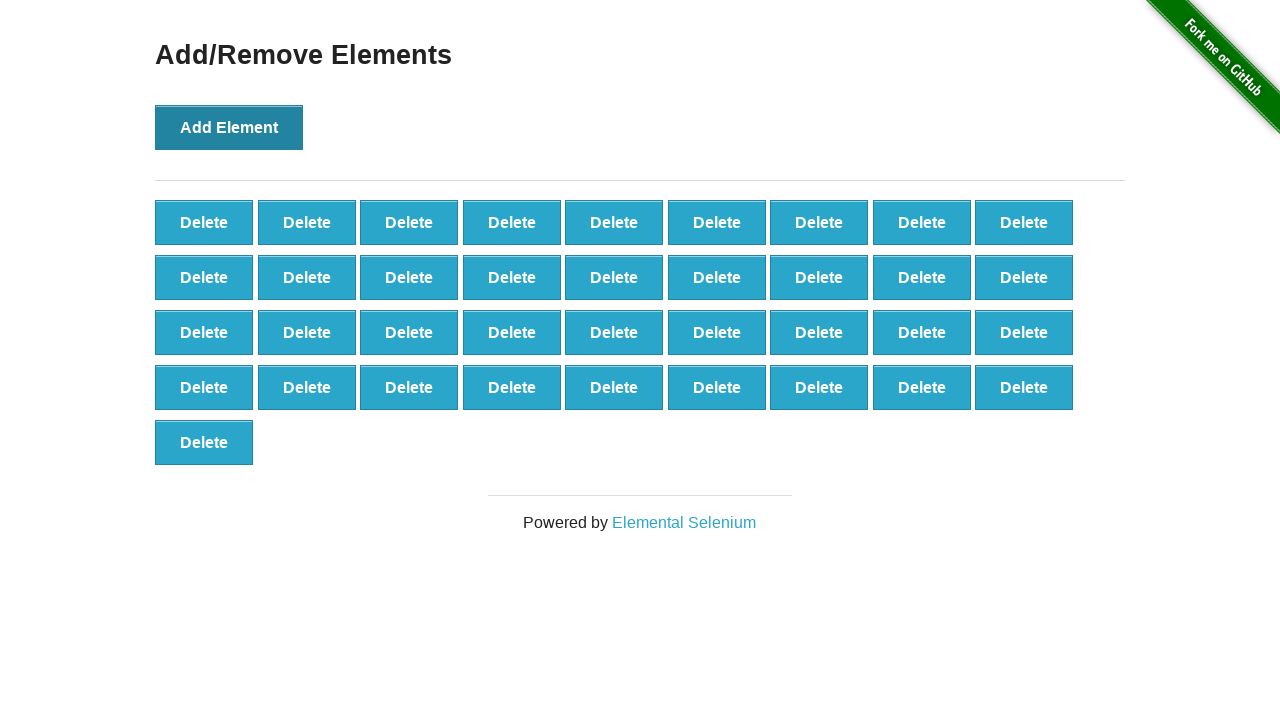

Clicked Add Element button (iteration 38/100) at (229, 127) on xpath=//*[@onclick='addElement()']
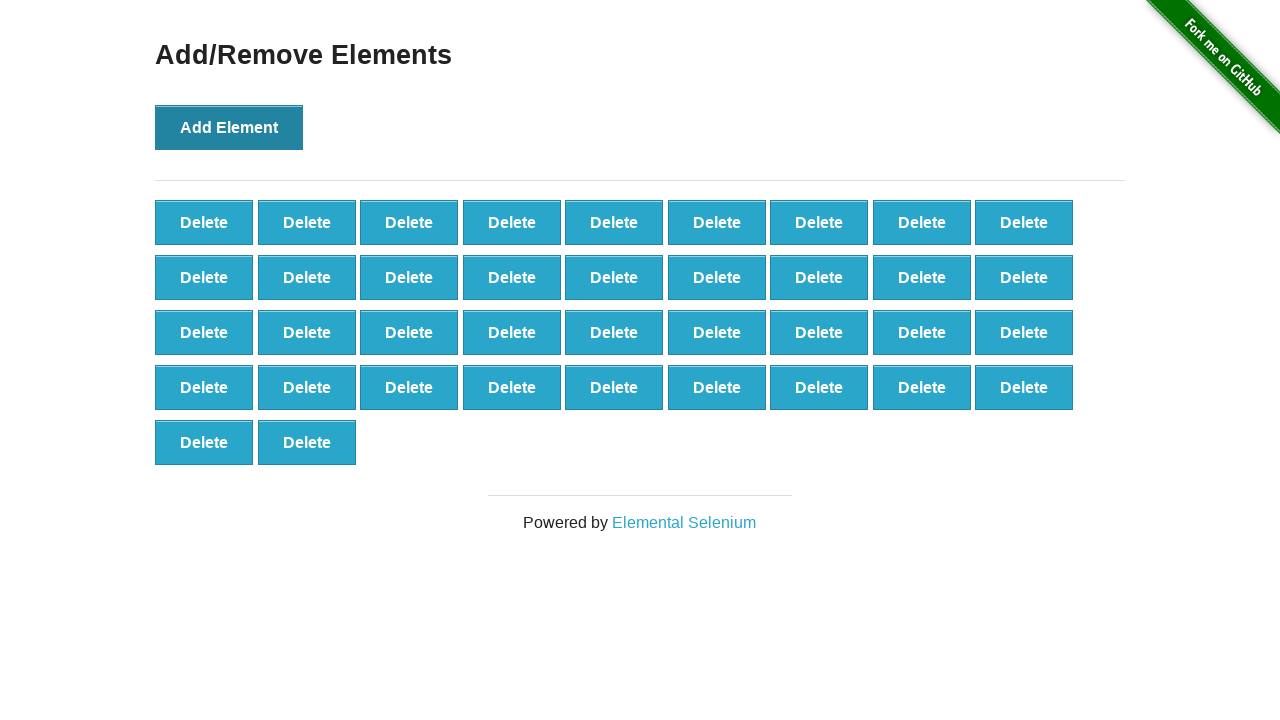

Clicked Add Element button (iteration 39/100) at (229, 127) on xpath=//*[@onclick='addElement()']
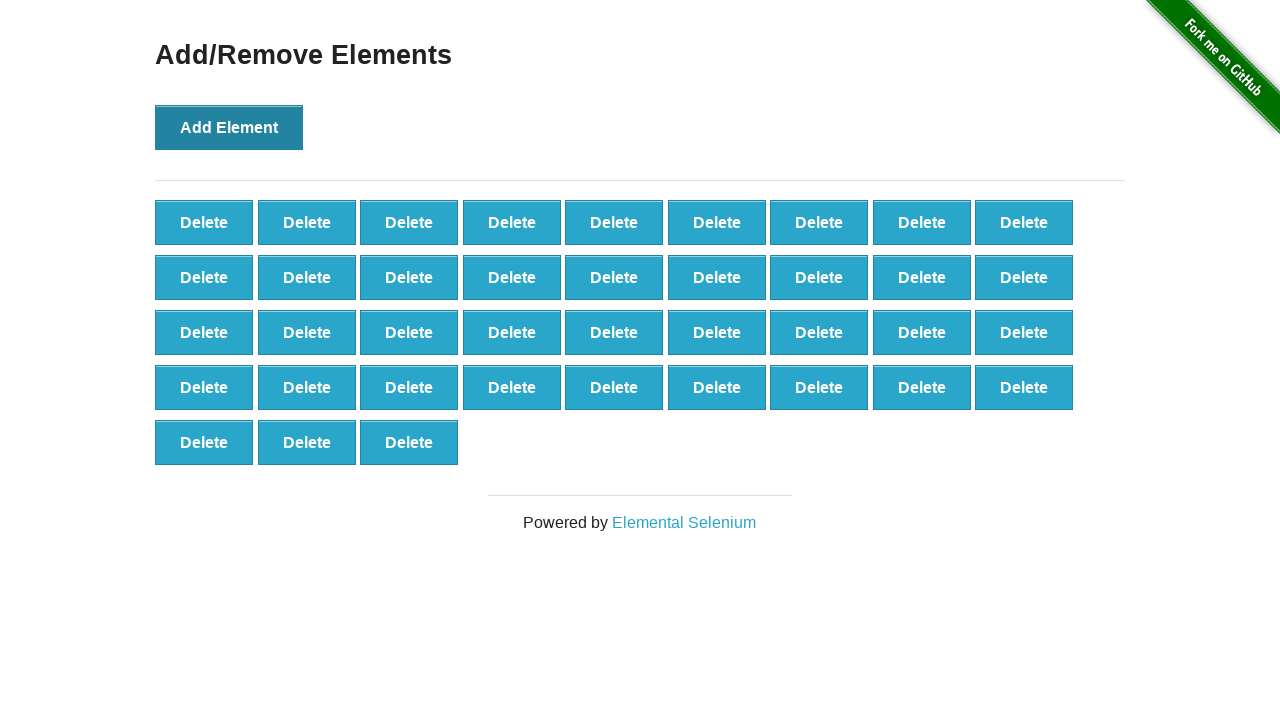

Clicked Add Element button (iteration 40/100) at (229, 127) on xpath=//*[@onclick='addElement()']
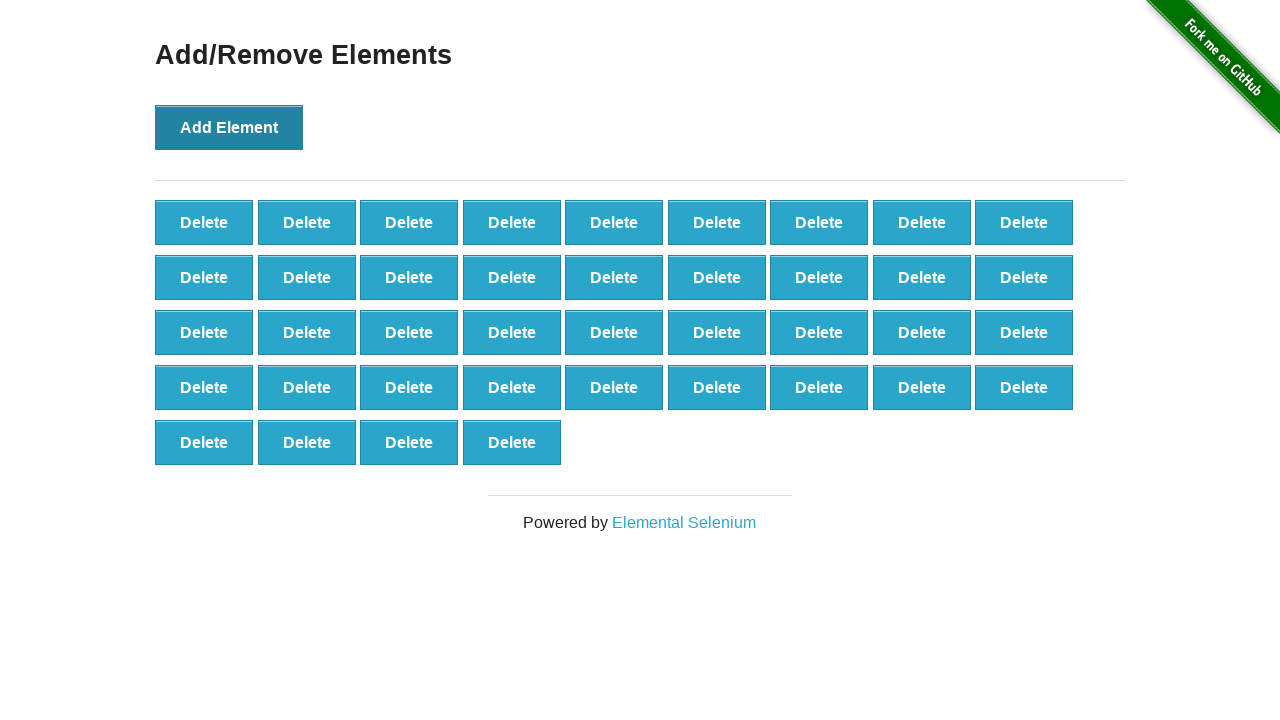

Clicked Add Element button (iteration 41/100) at (229, 127) on xpath=//*[@onclick='addElement()']
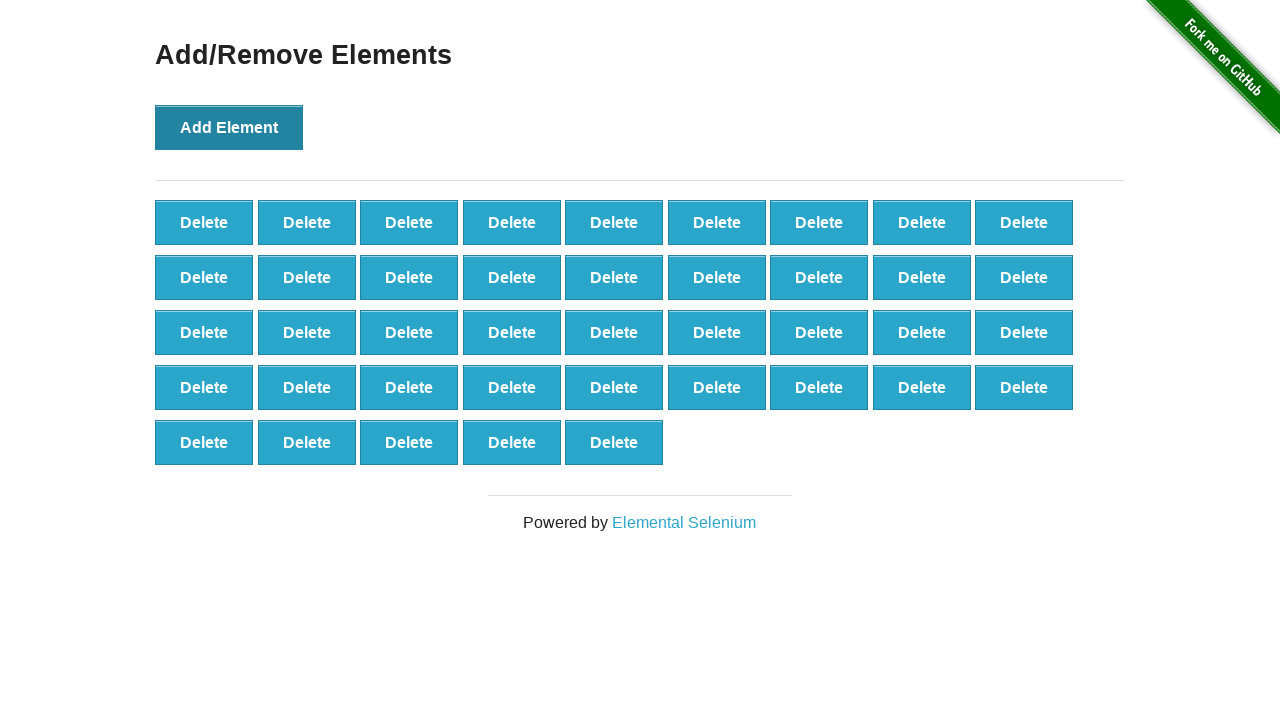

Clicked Add Element button (iteration 42/100) at (229, 127) on xpath=//*[@onclick='addElement()']
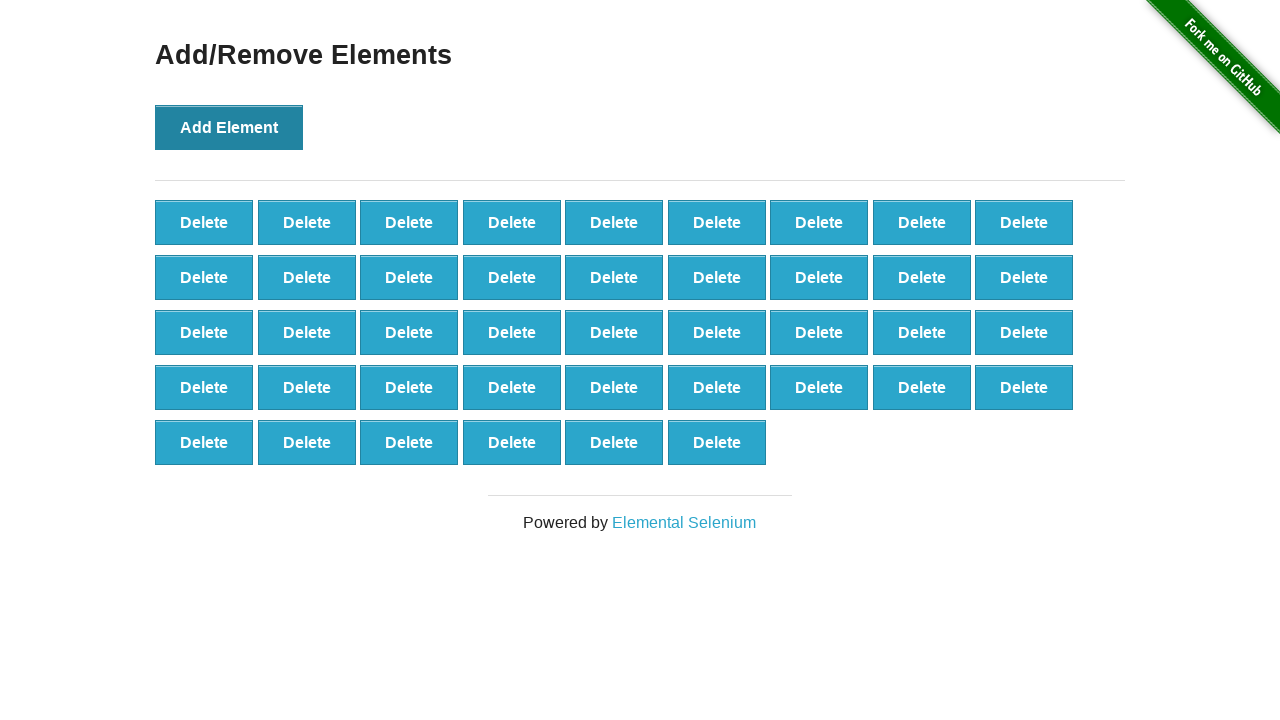

Clicked Add Element button (iteration 43/100) at (229, 127) on xpath=//*[@onclick='addElement()']
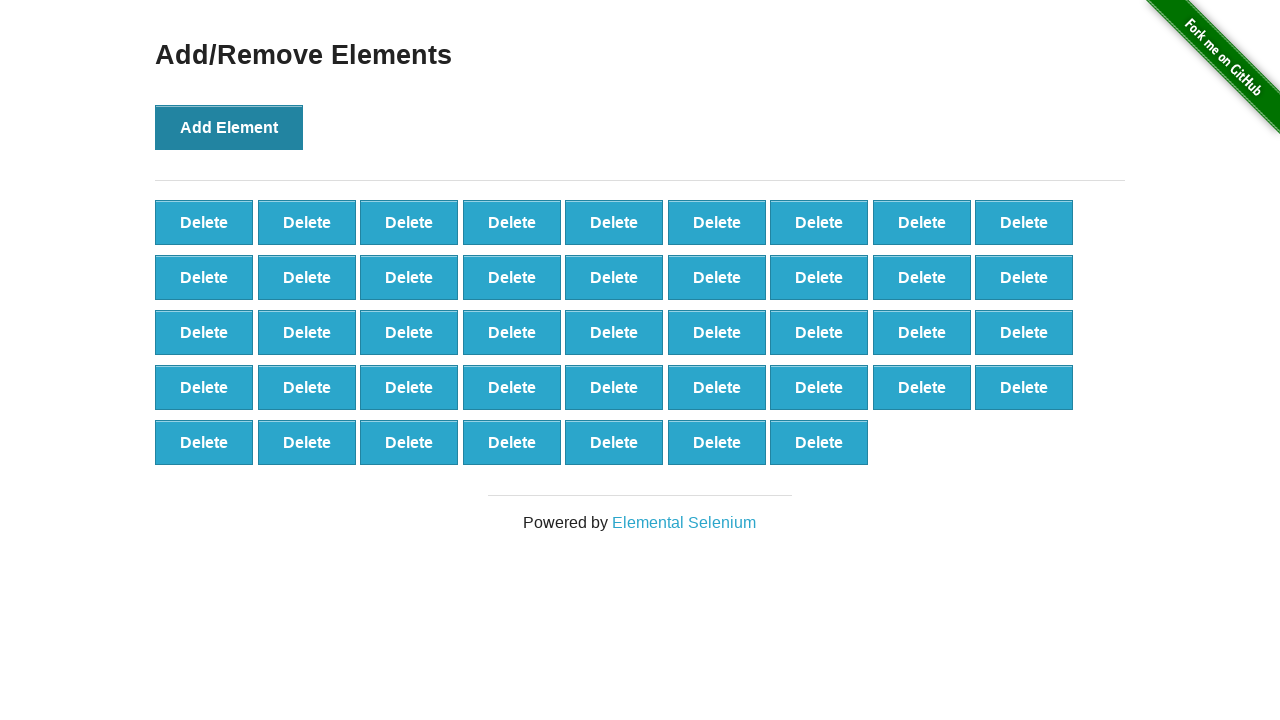

Clicked Add Element button (iteration 44/100) at (229, 127) on xpath=//*[@onclick='addElement()']
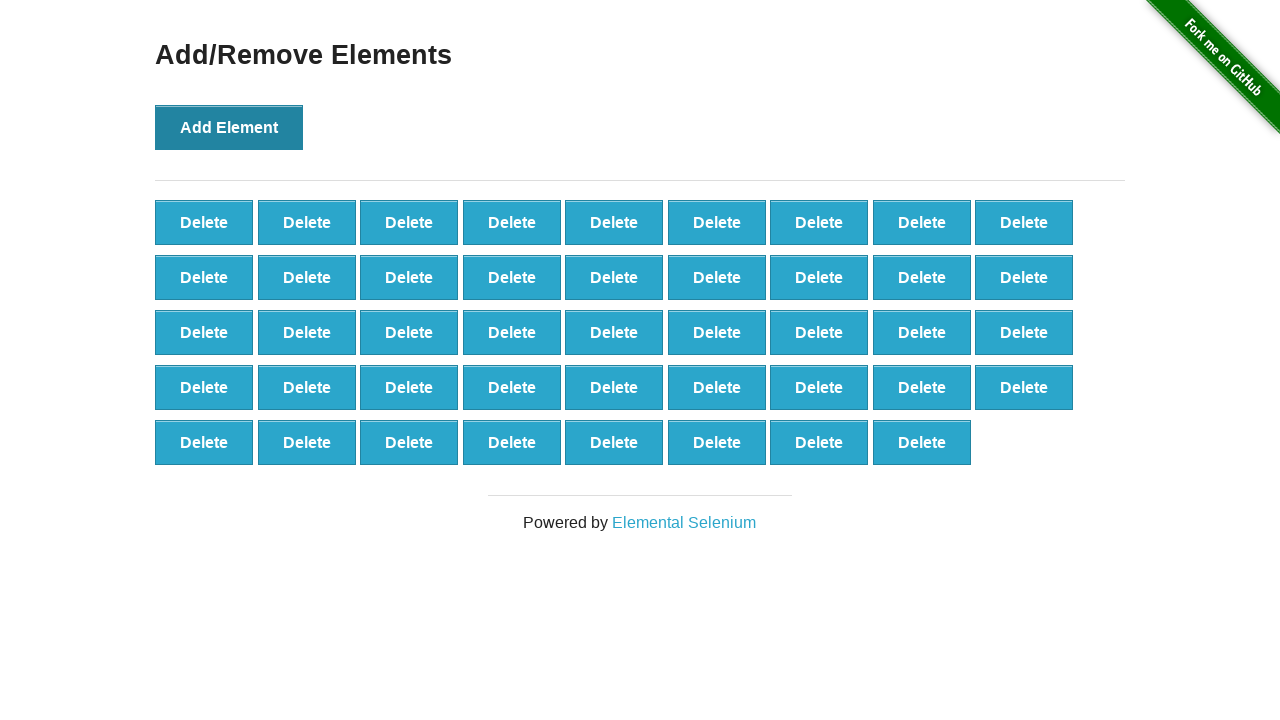

Clicked Add Element button (iteration 45/100) at (229, 127) on xpath=//*[@onclick='addElement()']
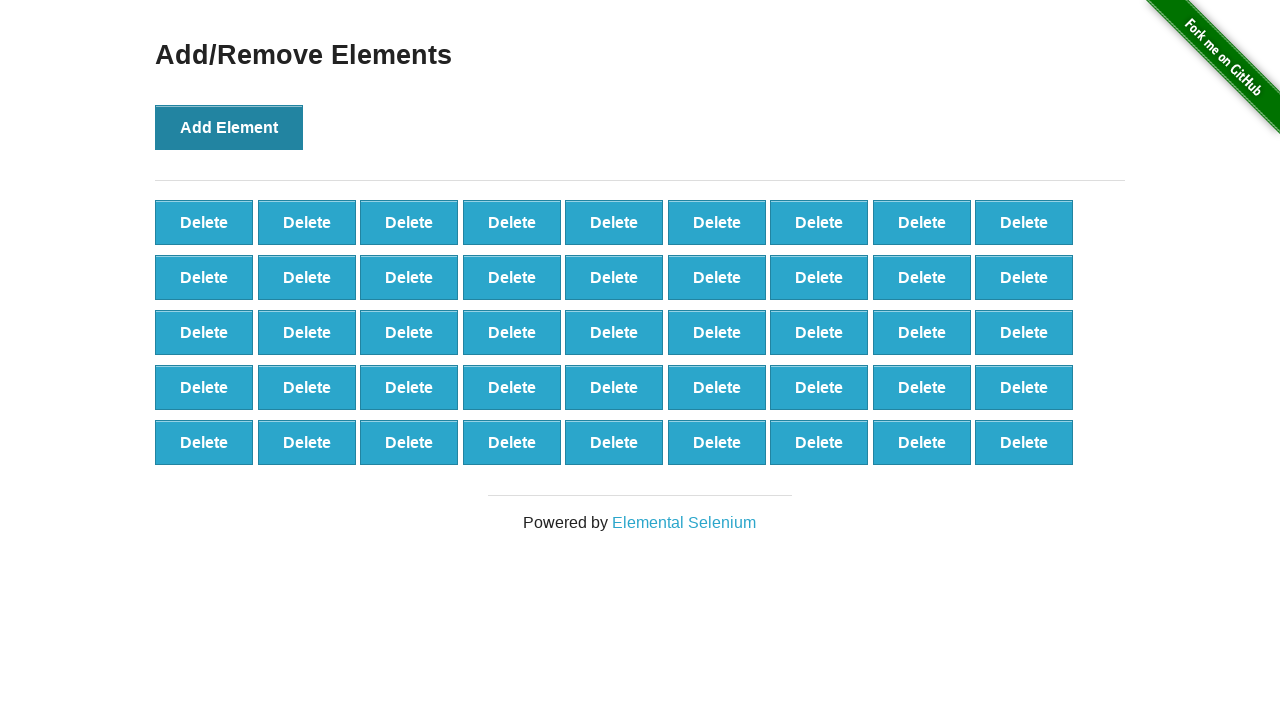

Clicked Add Element button (iteration 46/100) at (229, 127) on xpath=//*[@onclick='addElement()']
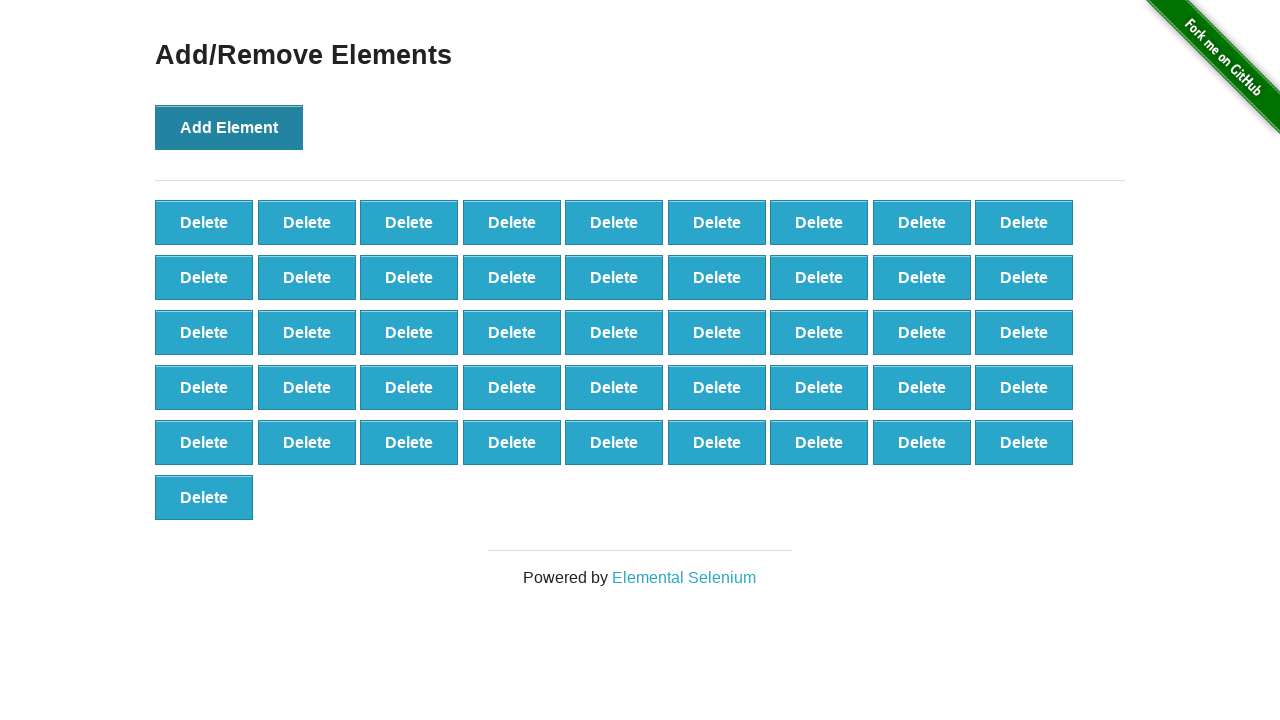

Clicked Add Element button (iteration 47/100) at (229, 127) on xpath=//*[@onclick='addElement()']
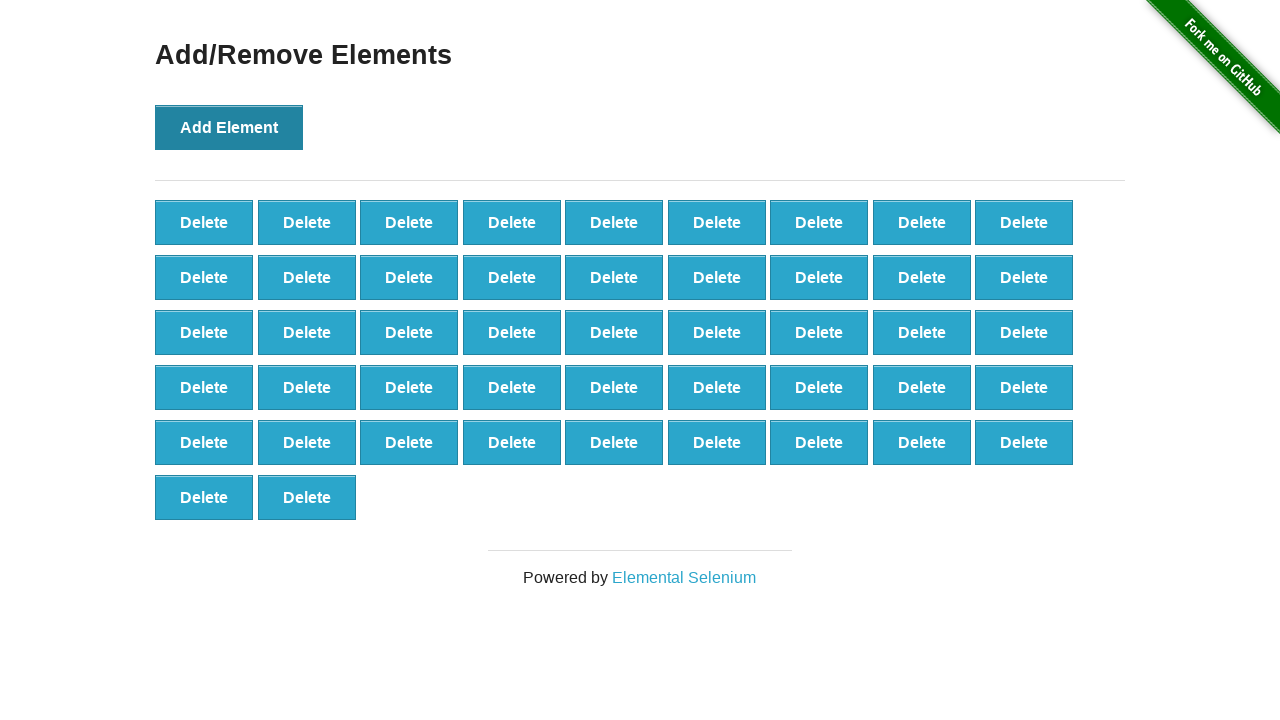

Clicked Add Element button (iteration 48/100) at (229, 127) on xpath=//*[@onclick='addElement()']
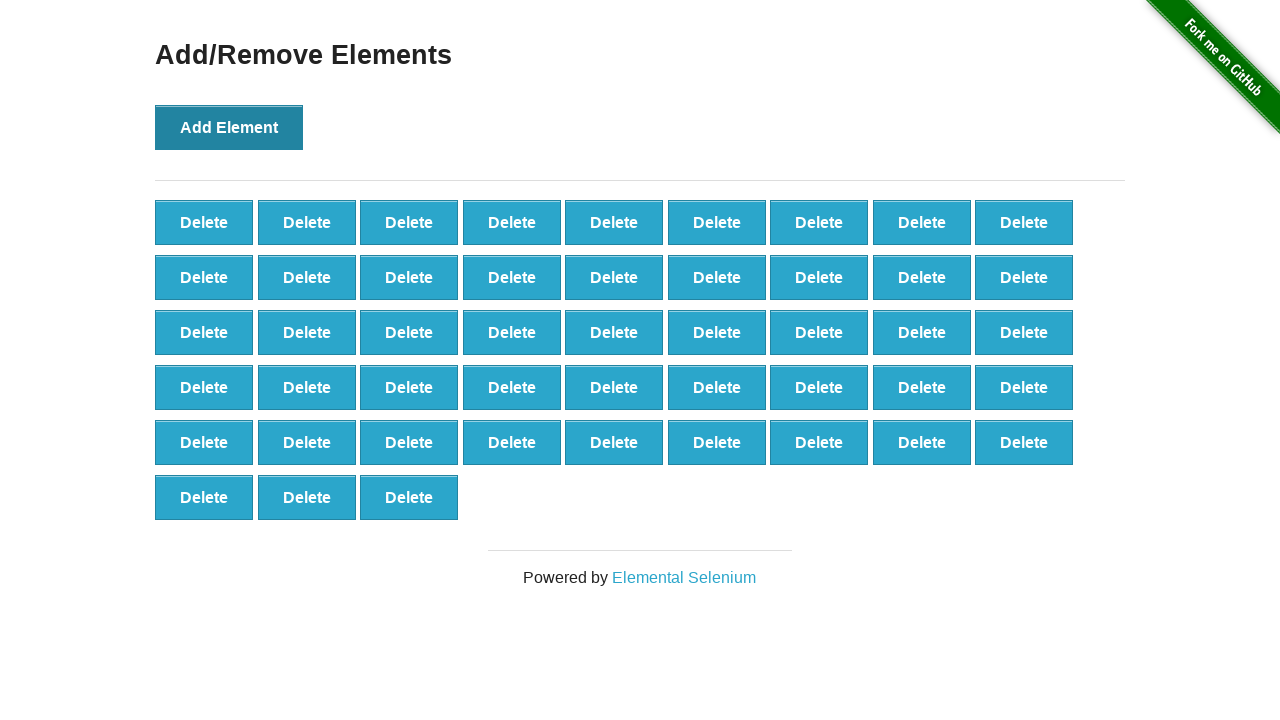

Clicked Add Element button (iteration 49/100) at (229, 127) on xpath=//*[@onclick='addElement()']
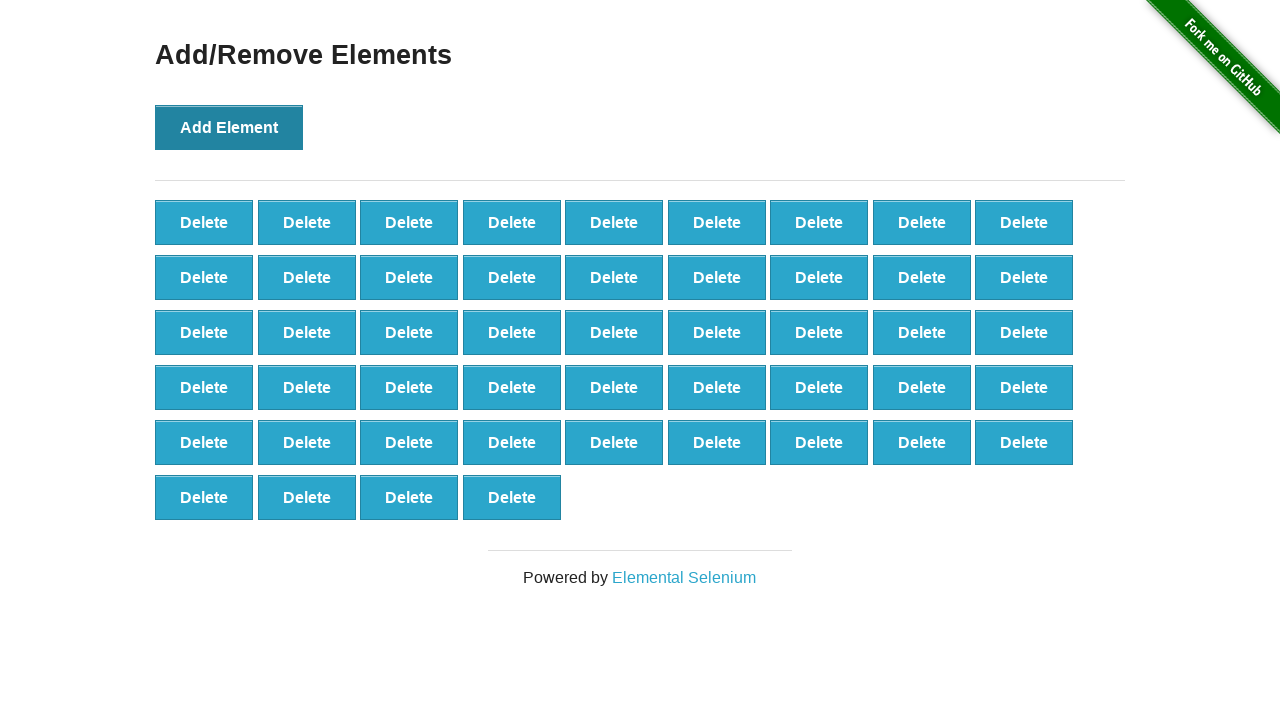

Clicked Add Element button (iteration 50/100) at (229, 127) on xpath=//*[@onclick='addElement()']
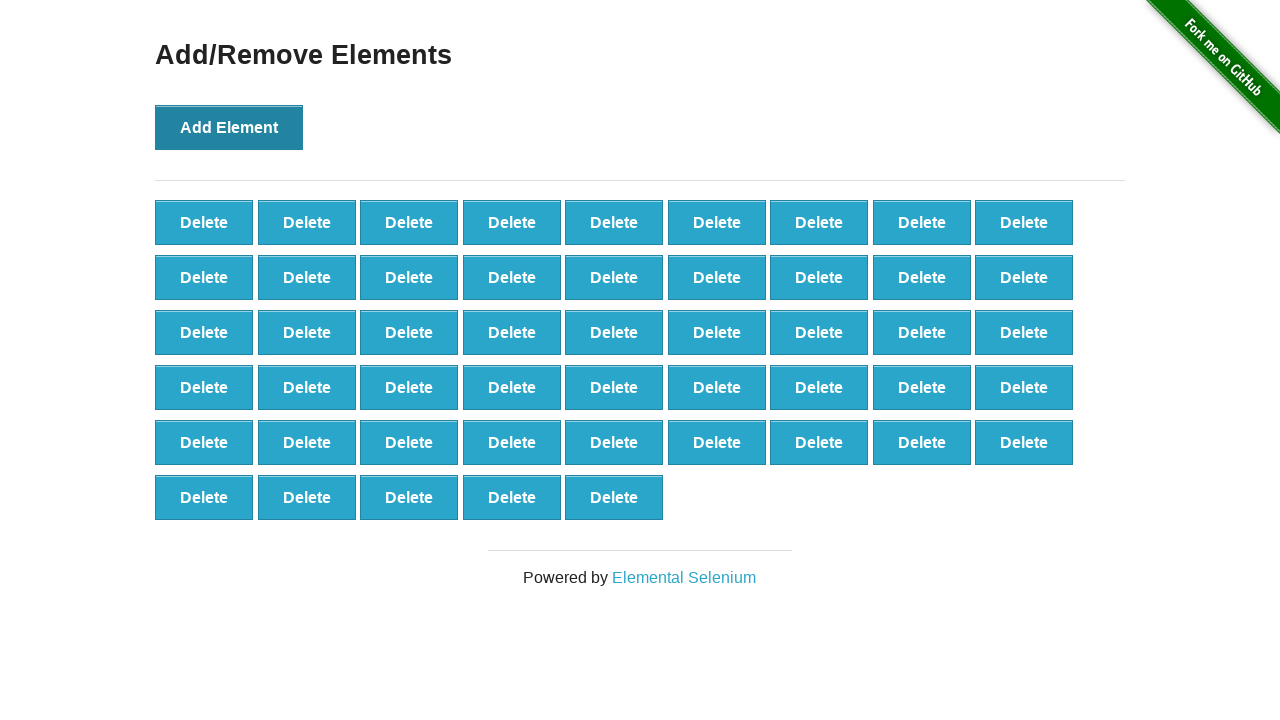

Clicked Add Element button (iteration 51/100) at (229, 127) on xpath=//*[@onclick='addElement()']
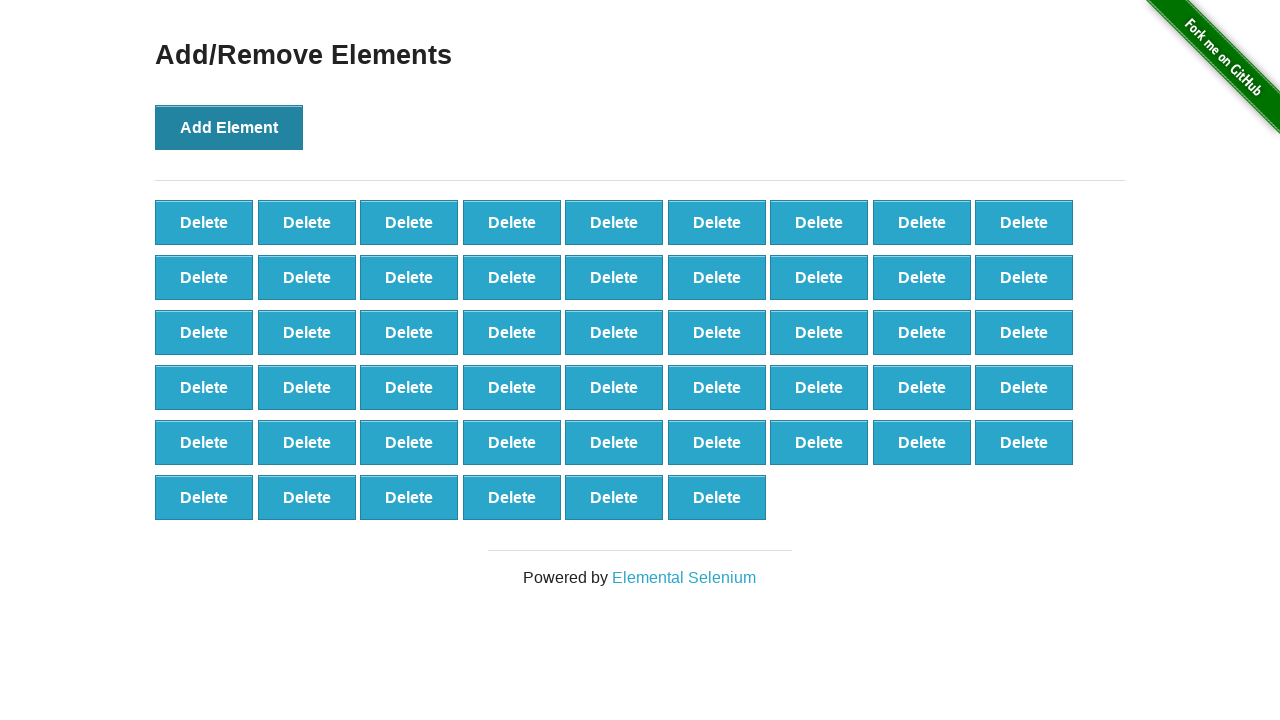

Clicked Add Element button (iteration 52/100) at (229, 127) on xpath=//*[@onclick='addElement()']
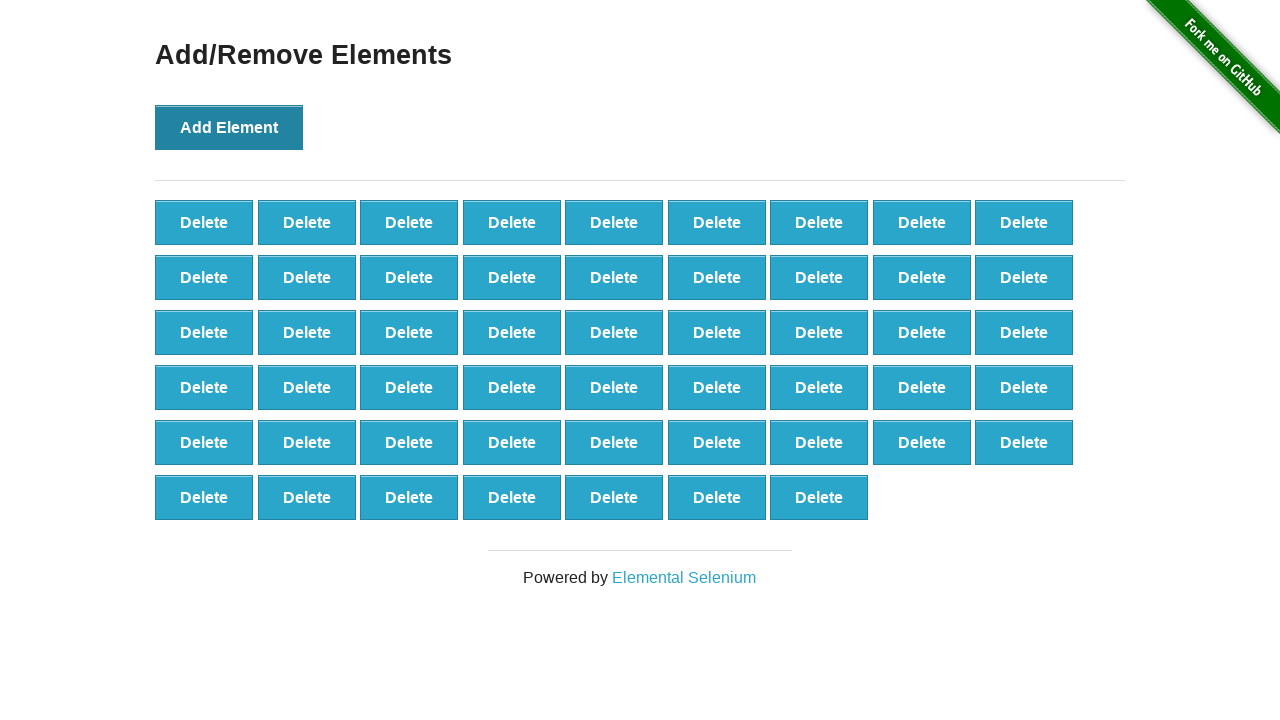

Clicked Add Element button (iteration 53/100) at (229, 127) on xpath=//*[@onclick='addElement()']
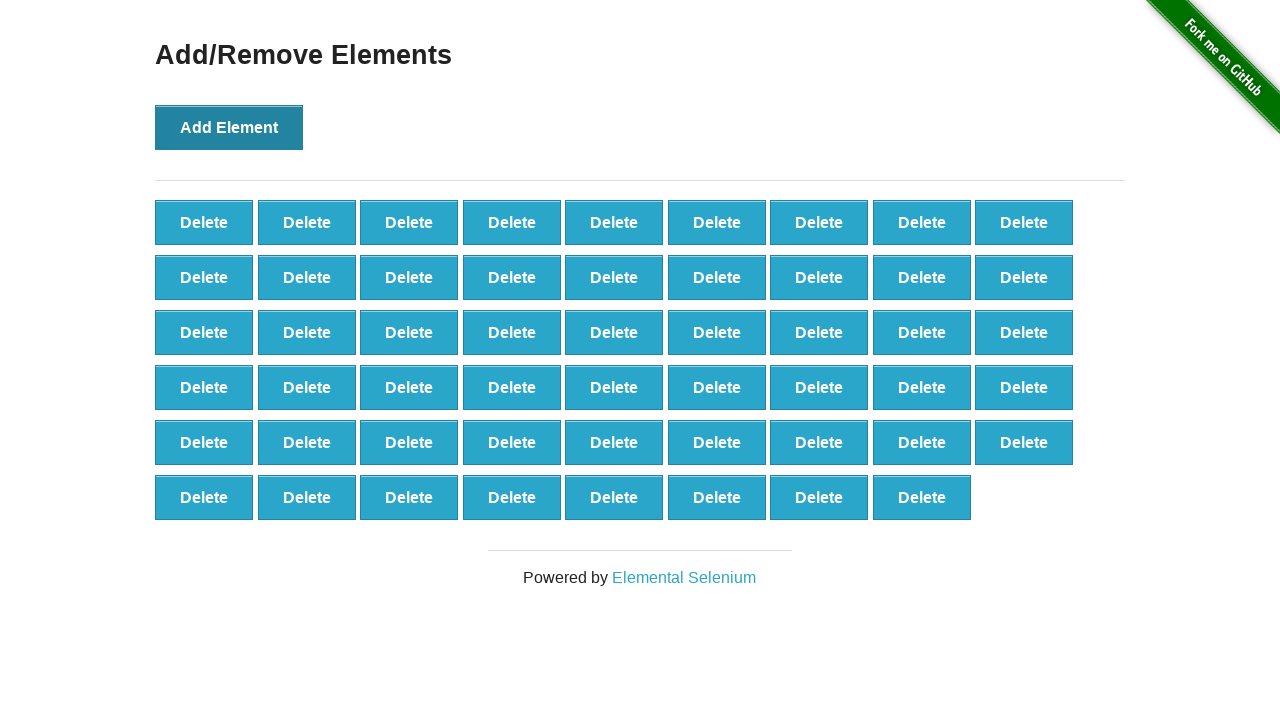

Clicked Add Element button (iteration 54/100) at (229, 127) on xpath=//*[@onclick='addElement()']
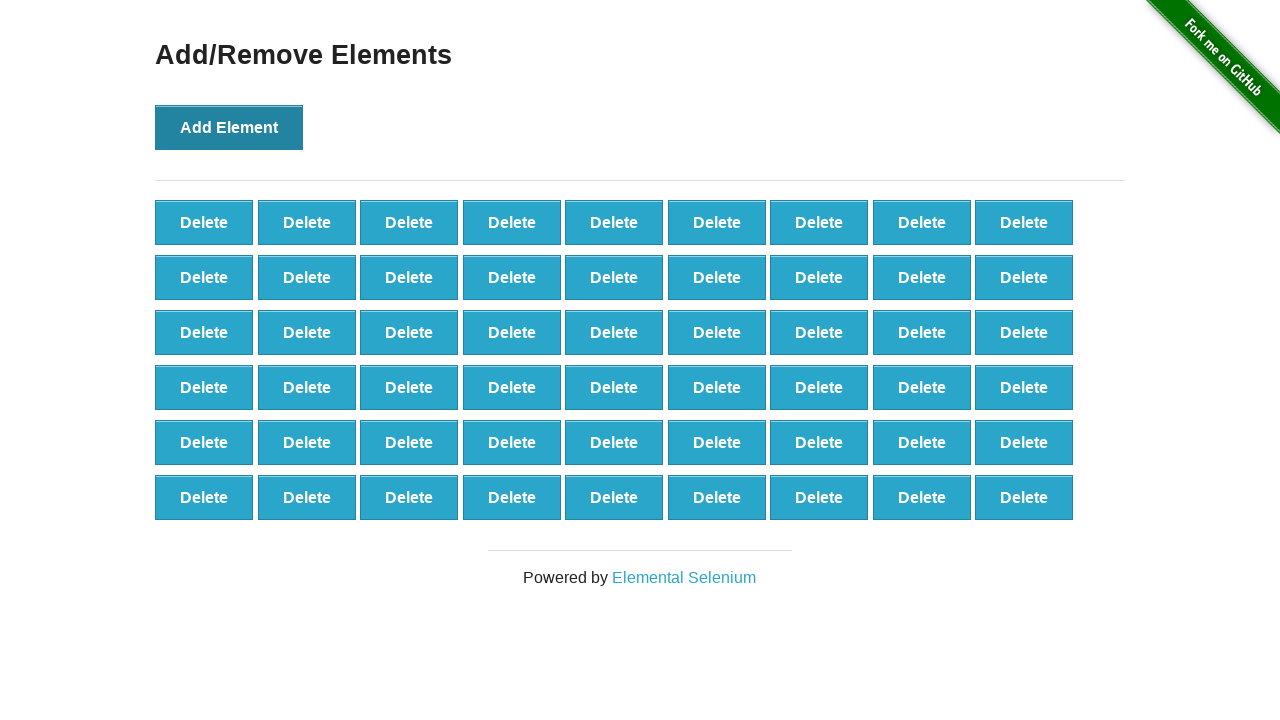

Clicked Add Element button (iteration 55/100) at (229, 127) on xpath=//*[@onclick='addElement()']
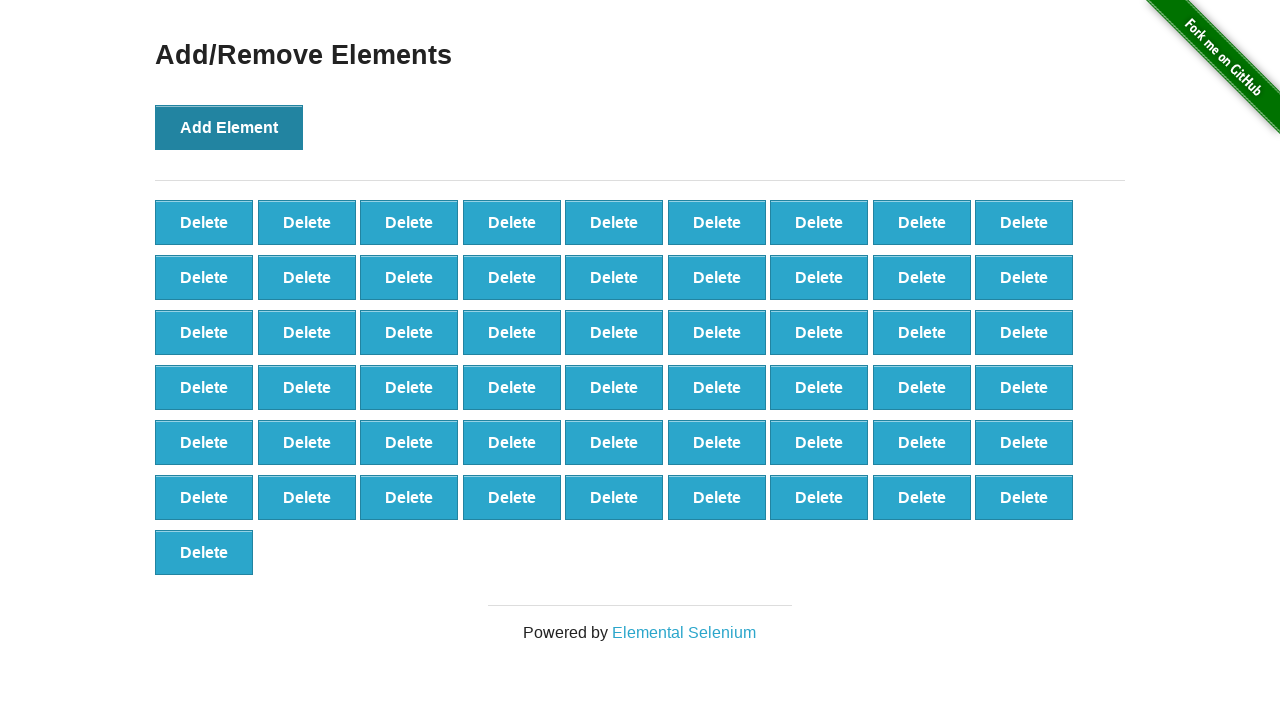

Clicked Add Element button (iteration 56/100) at (229, 127) on xpath=//*[@onclick='addElement()']
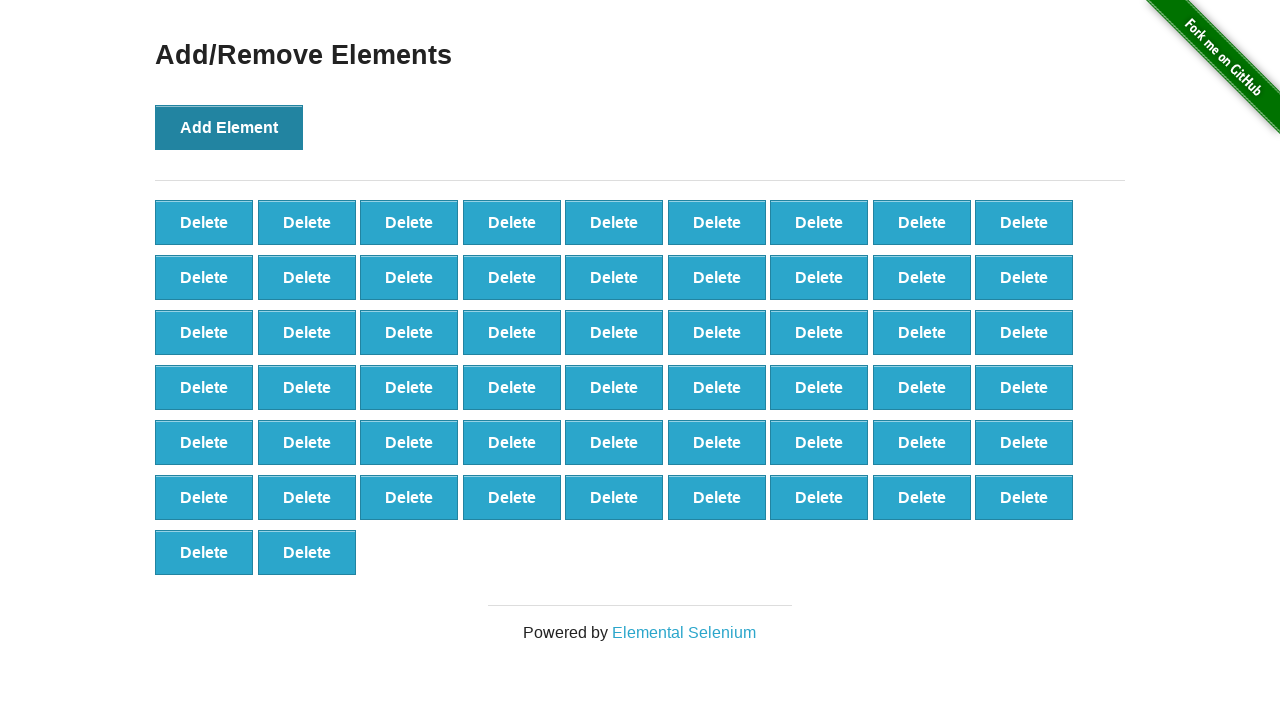

Clicked Add Element button (iteration 57/100) at (229, 127) on xpath=//*[@onclick='addElement()']
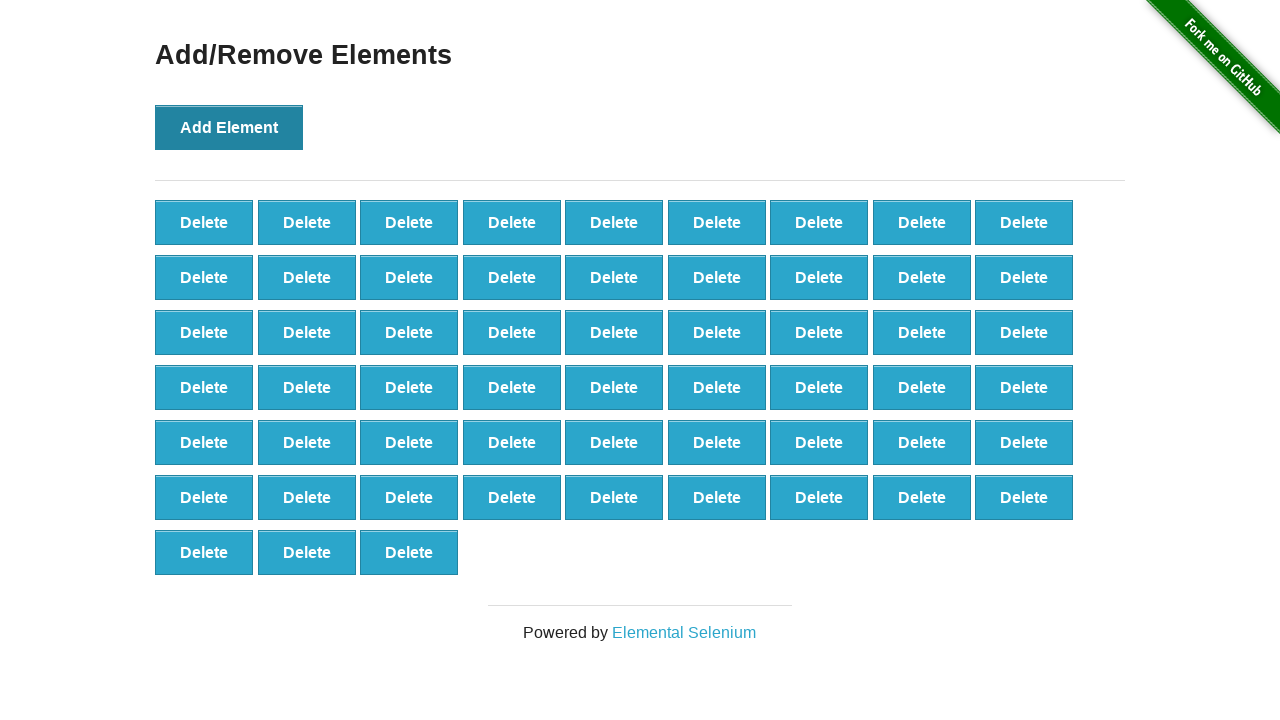

Clicked Add Element button (iteration 58/100) at (229, 127) on xpath=//*[@onclick='addElement()']
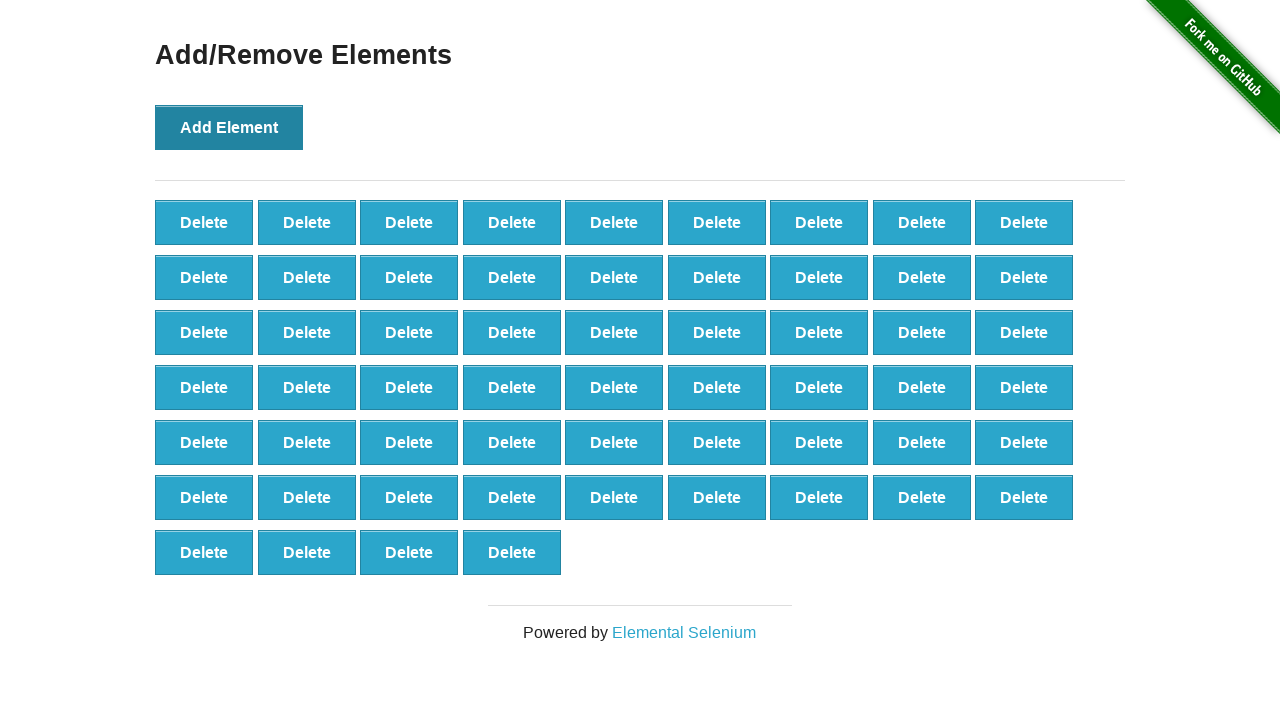

Clicked Add Element button (iteration 59/100) at (229, 127) on xpath=//*[@onclick='addElement()']
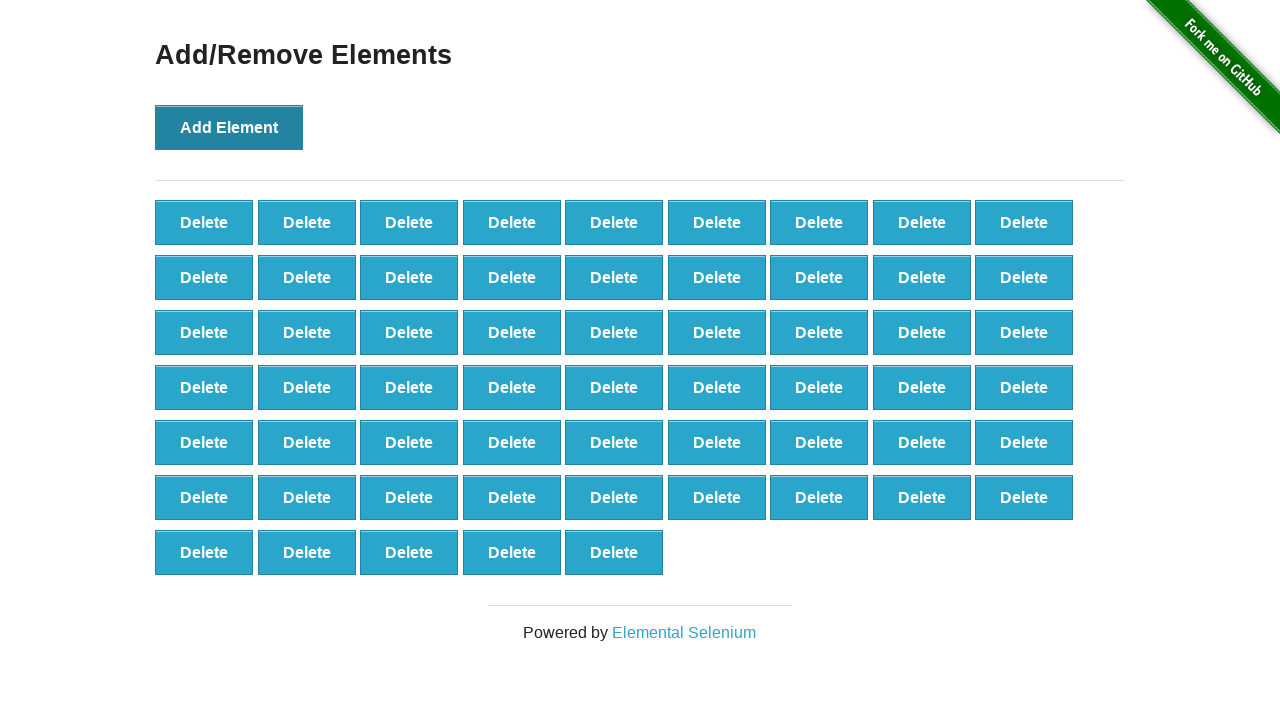

Clicked Add Element button (iteration 60/100) at (229, 127) on xpath=//*[@onclick='addElement()']
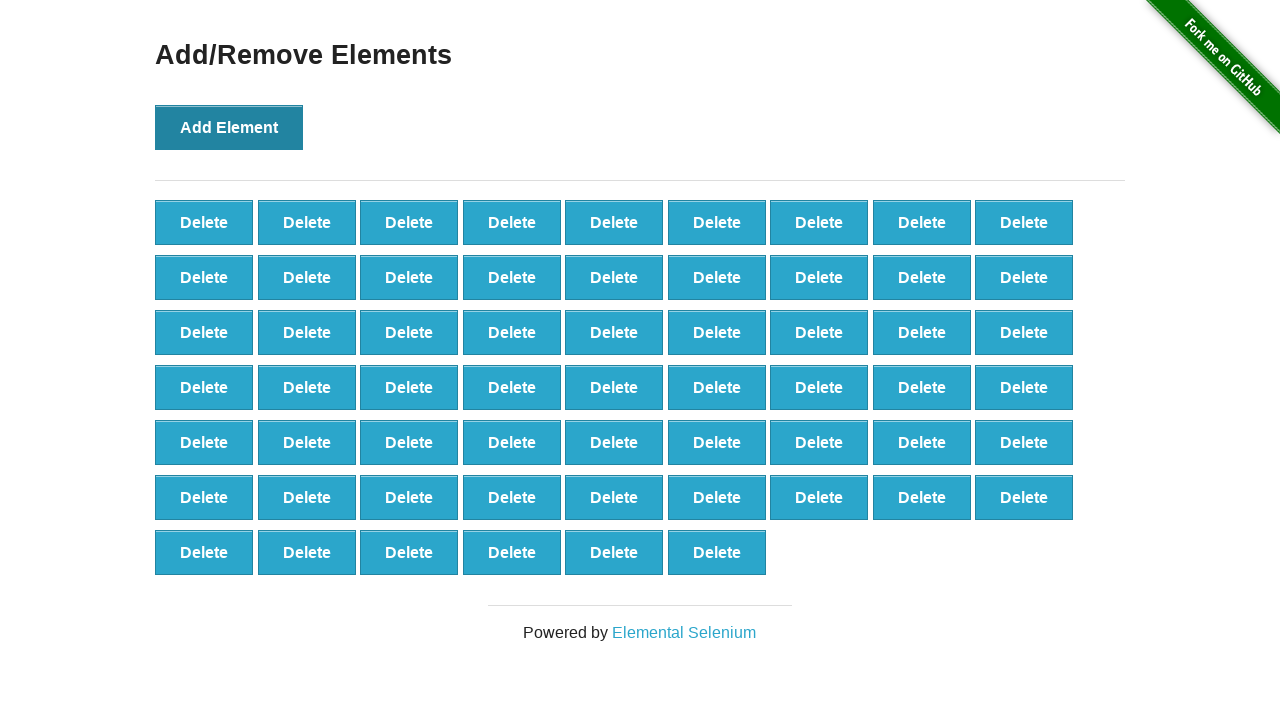

Clicked Add Element button (iteration 61/100) at (229, 127) on xpath=//*[@onclick='addElement()']
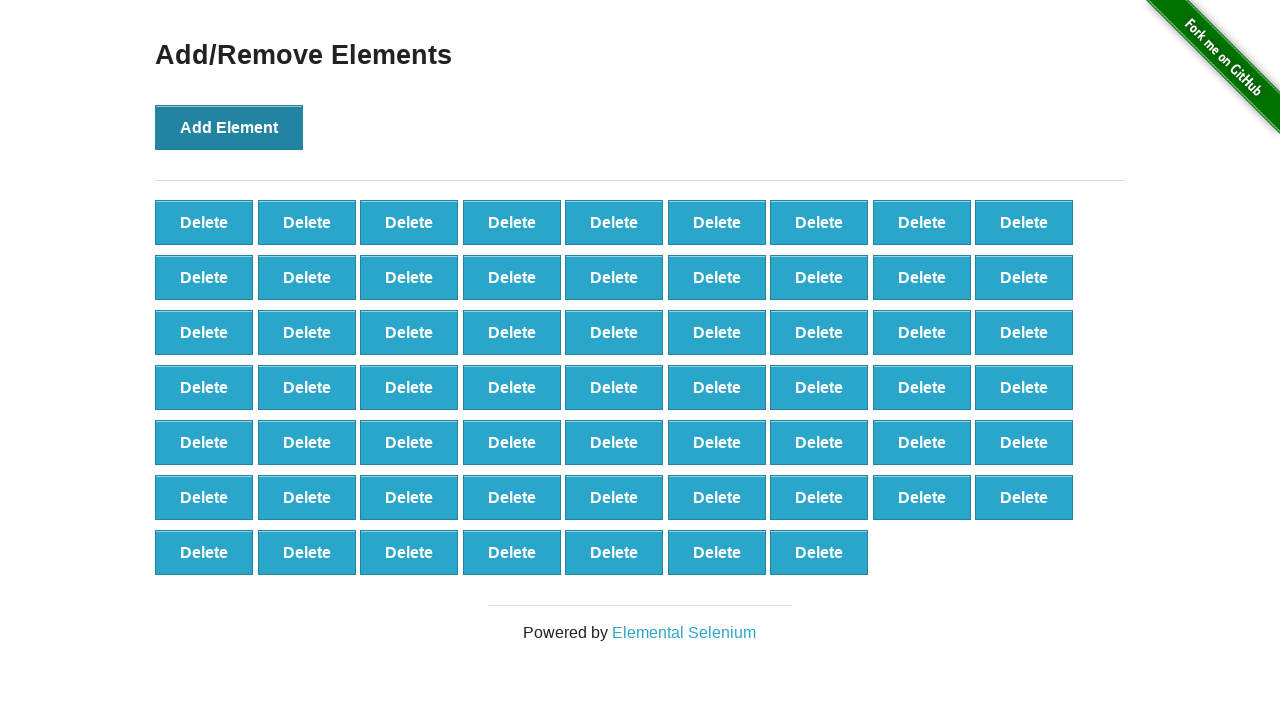

Clicked Add Element button (iteration 62/100) at (229, 127) on xpath=//*[@onclick='addElement()']
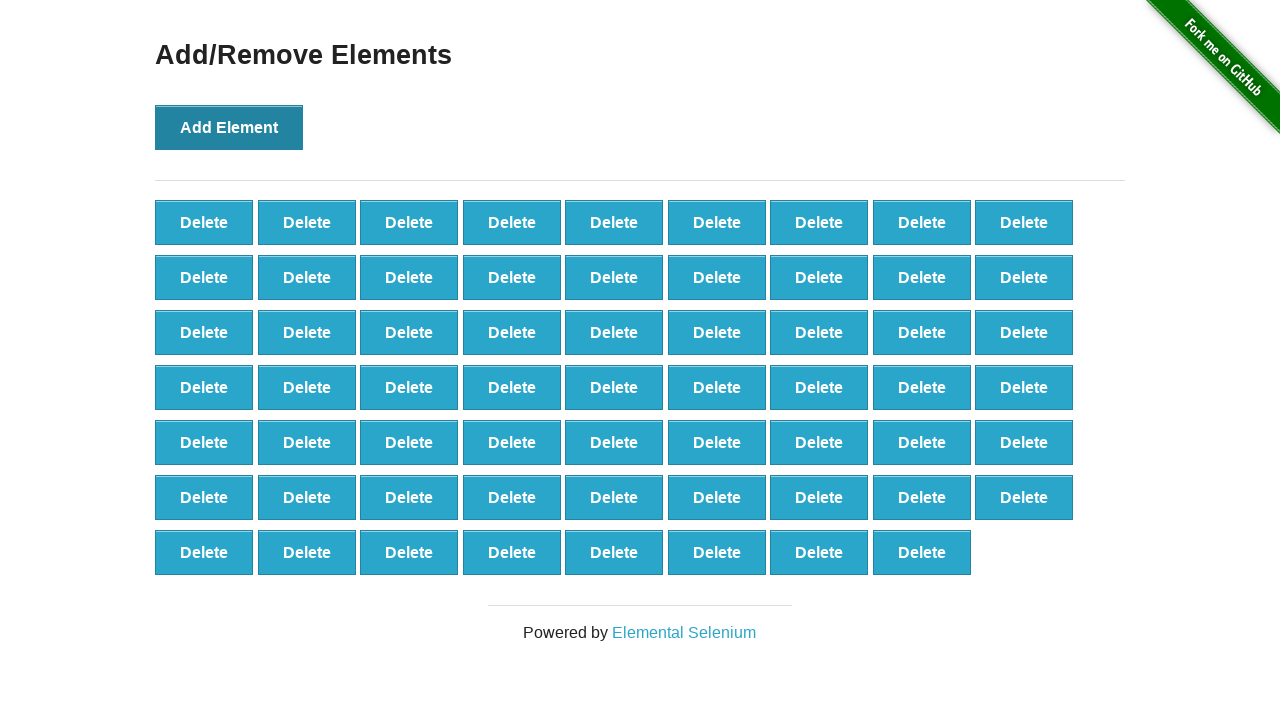

Clicked Add Element button (iteration 63/100) at (229, 127) on xpath=//*[@onclick='addElement()']
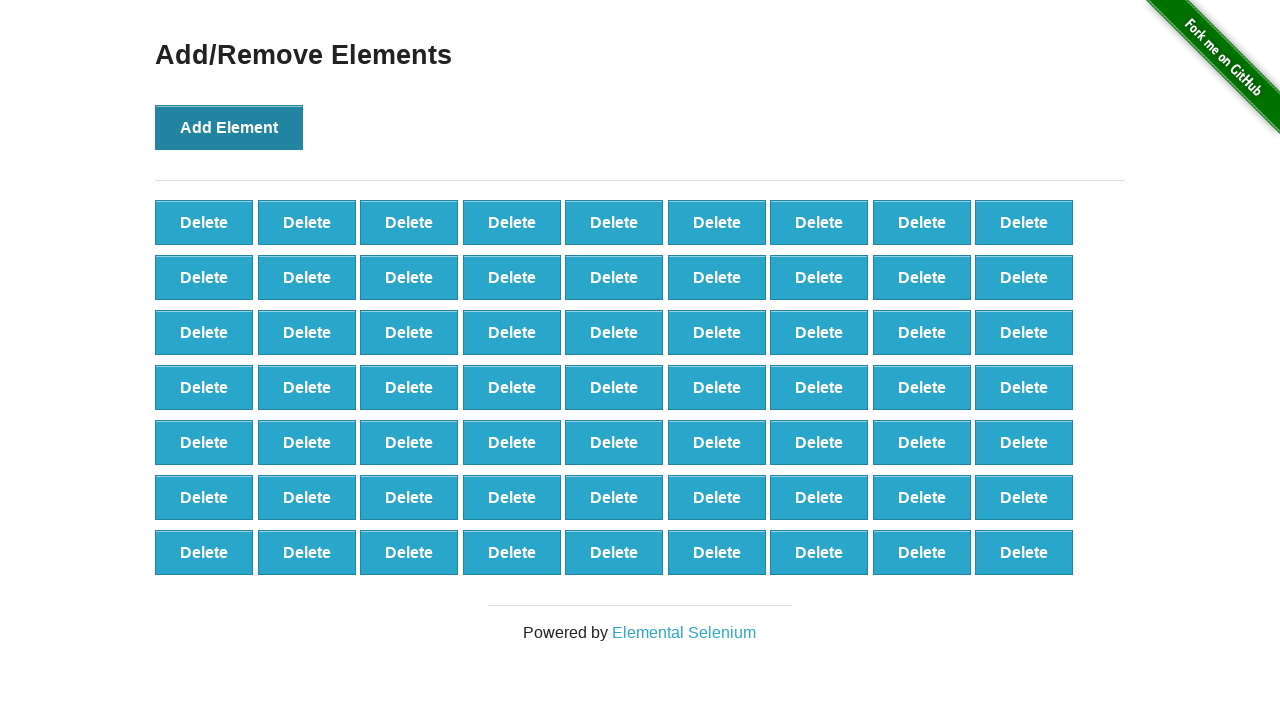

Clicked Add Element button (iteration 64/100) at (229, 127) on xpath=//*[@onclick='addElement()']
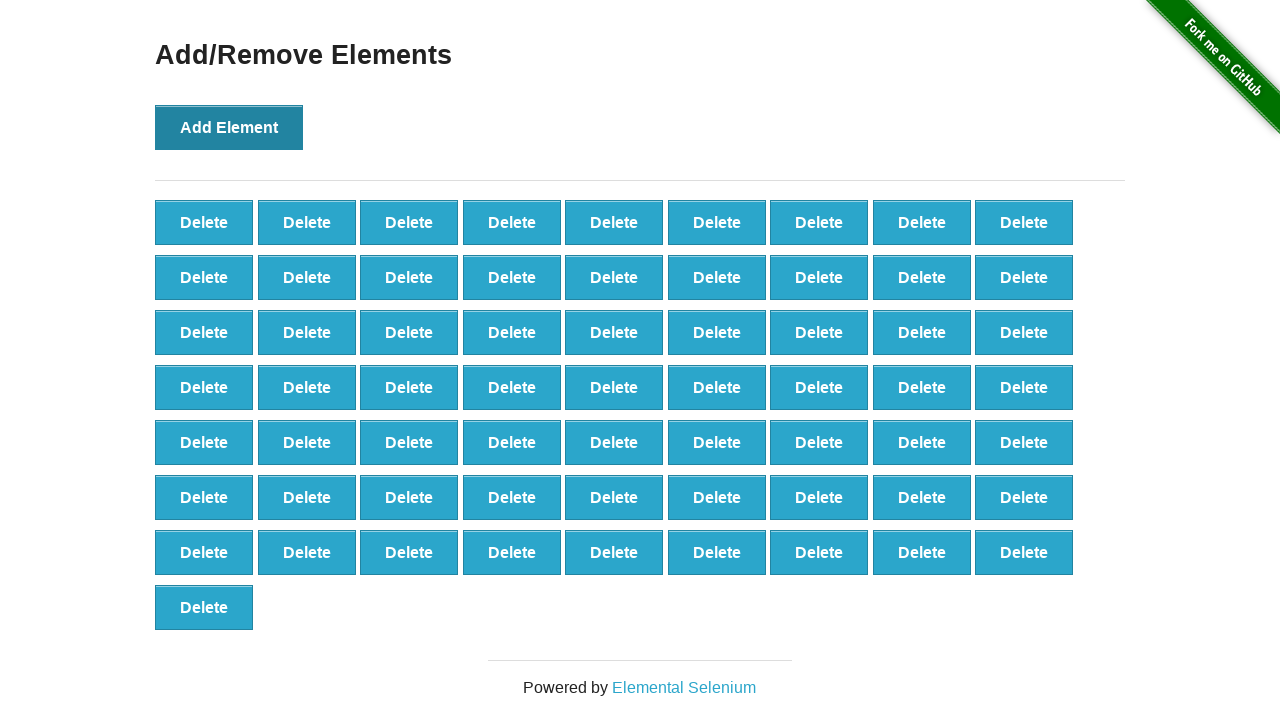

Clicked Add Element button (iteration 65/100) at (229, 127) on xpath=//*[@onclick='addElement()']
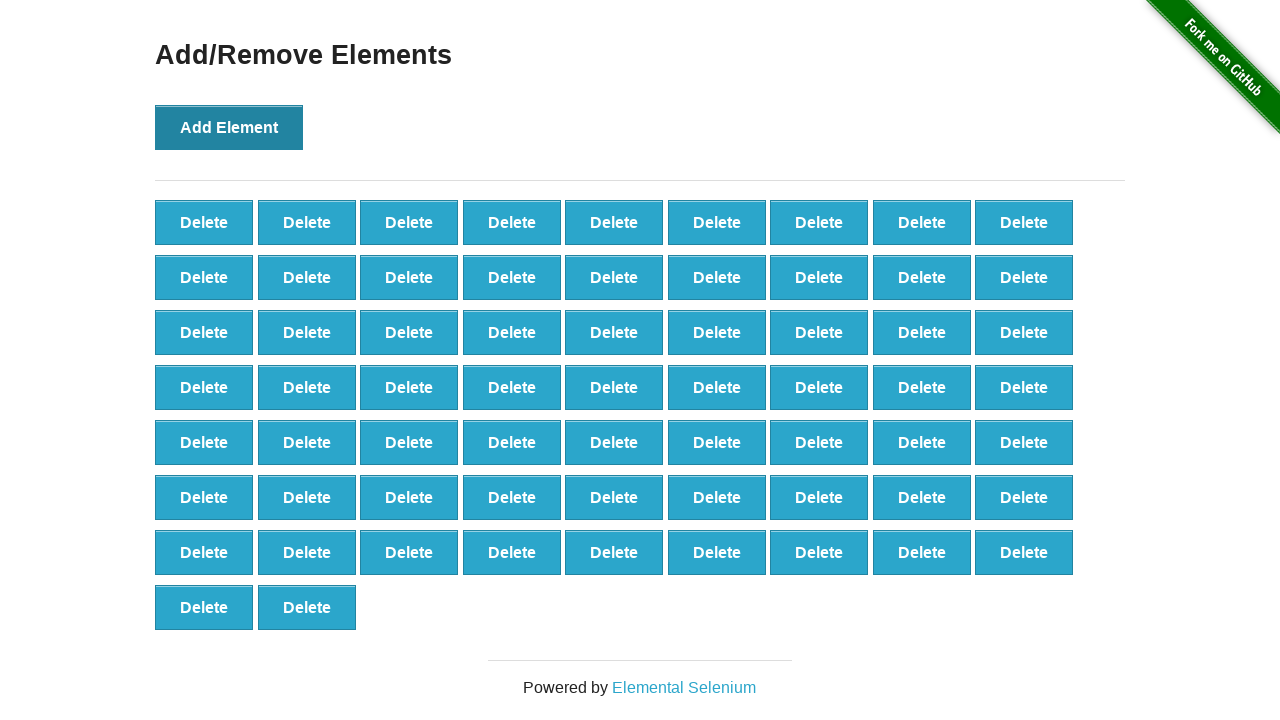

Clicked Add Element button (iteration 66/100) at (229, 127) on xpath=//*[@onclick='addElement()']
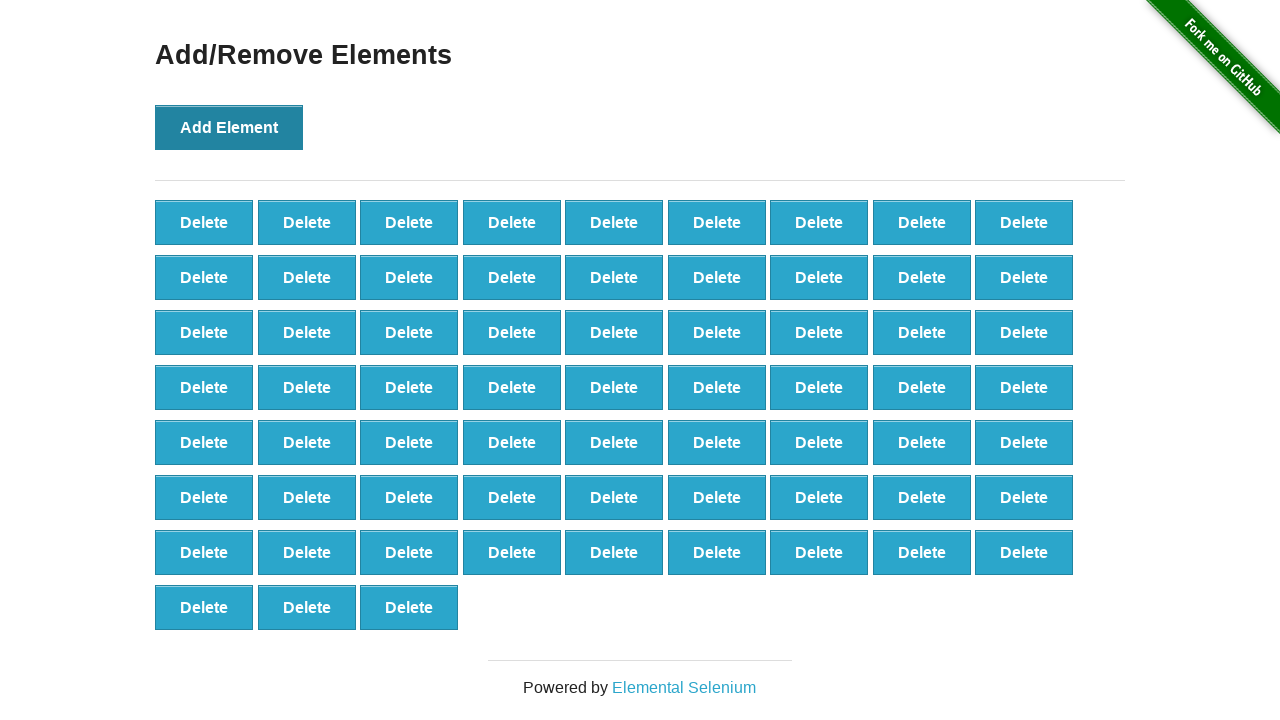

Clicked Add Element button (iteration 67/100) at (229, 127) on xpath=//*[@onclick='addElement()']
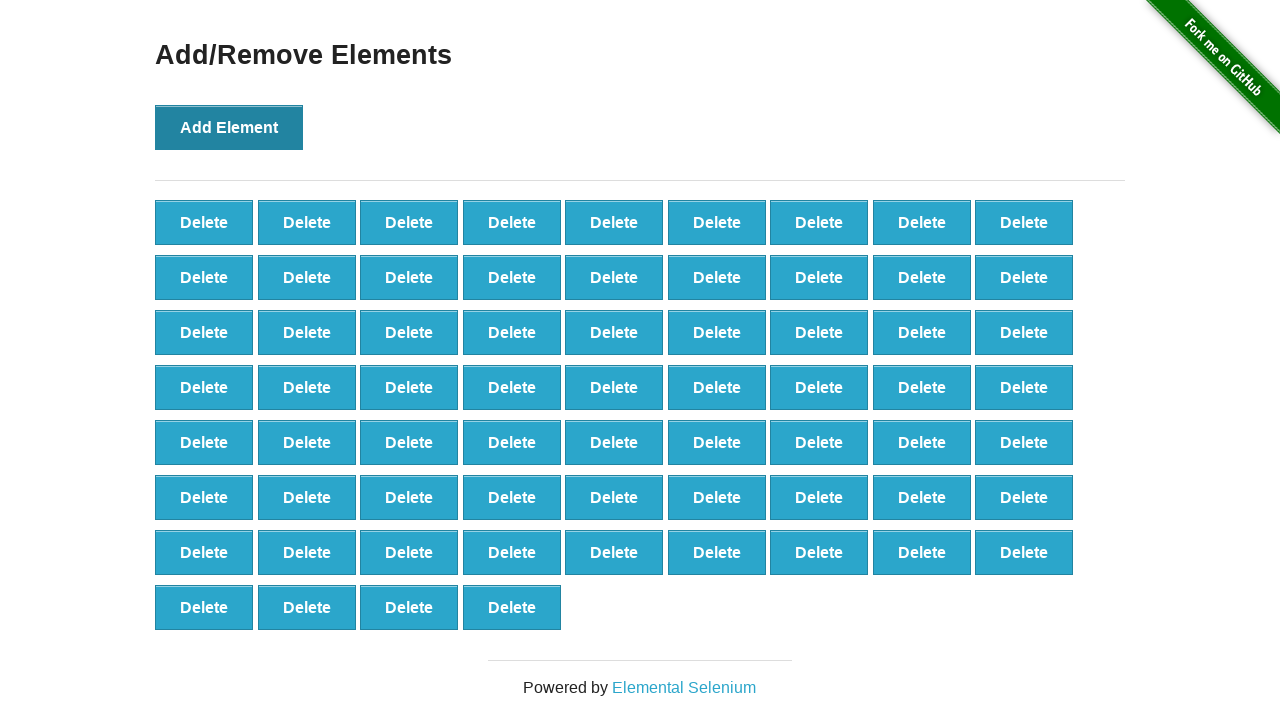

Clicked Add Element button (iteration 68/100) at (229, 127) on xpath=//*[@onclick='addElement()']
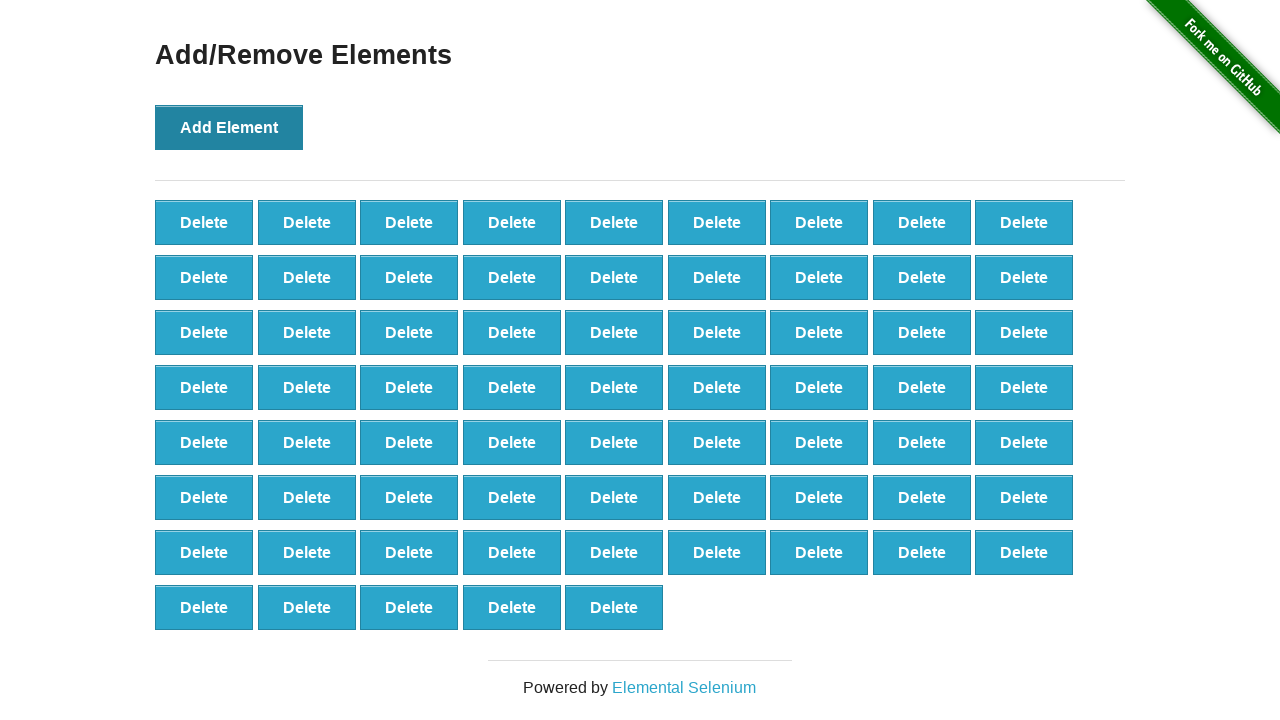

Clicked Add Element button (iteration 69/100) at (229, 127) on xpath=//*[@onclick='addElement()']
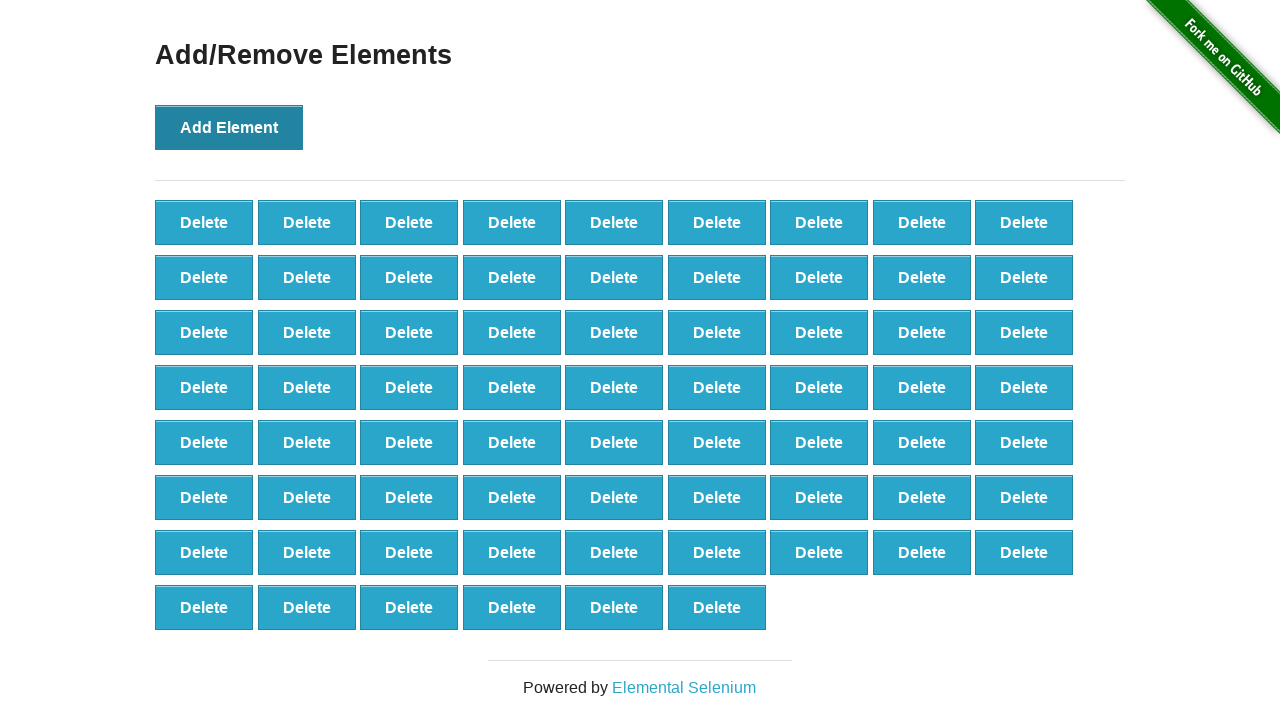

Clicked Add Element button (iteration 70/100) at (229, 127) on xpath=//*[@onclick='addElement()']
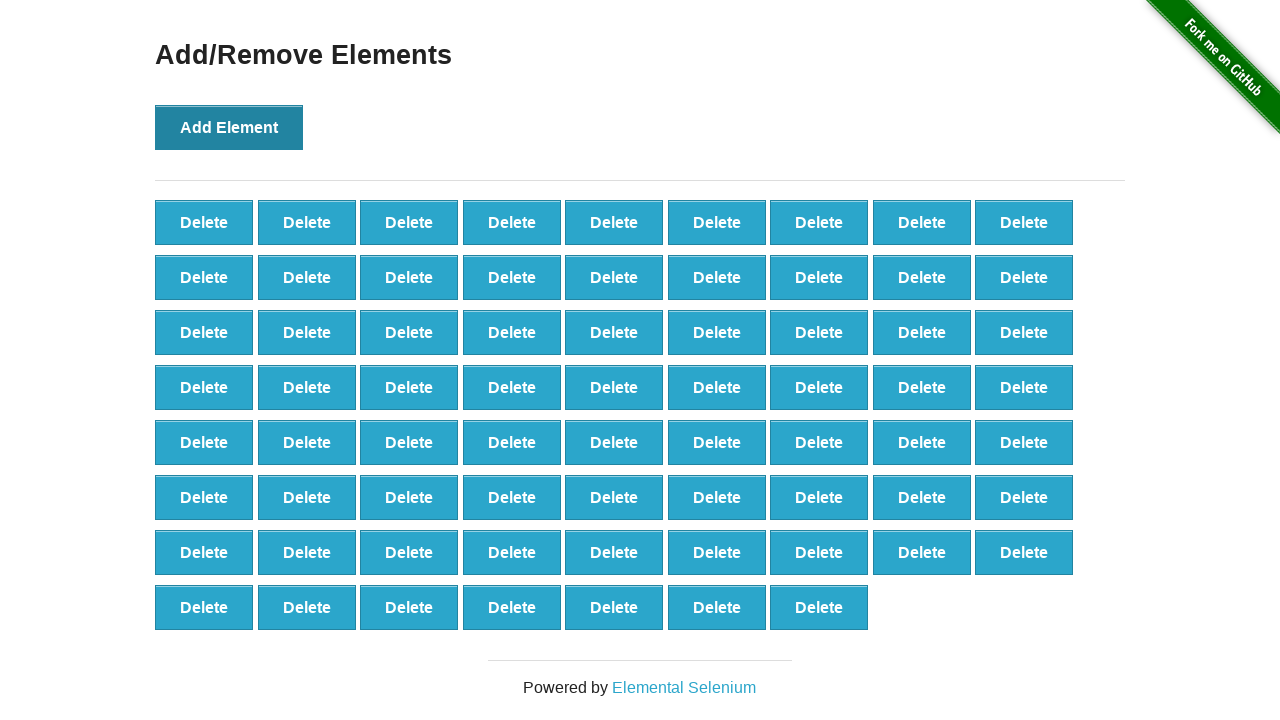

Clicked Add Element button (iteration 71/100) at (229, 127) on xpath=//*[@onclick='addElement()']
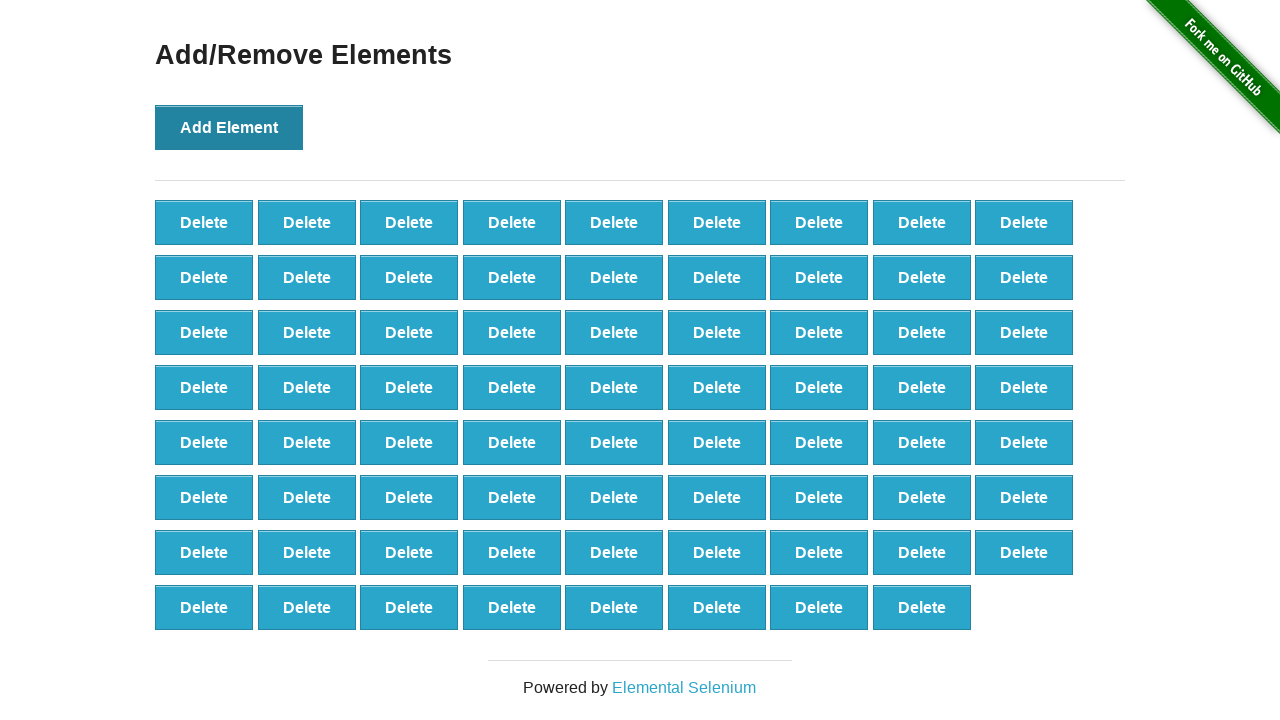

Clicked Add Element button (iteration 72/100) at (229, 127) on xpath=//*[@onclick='addElement()']
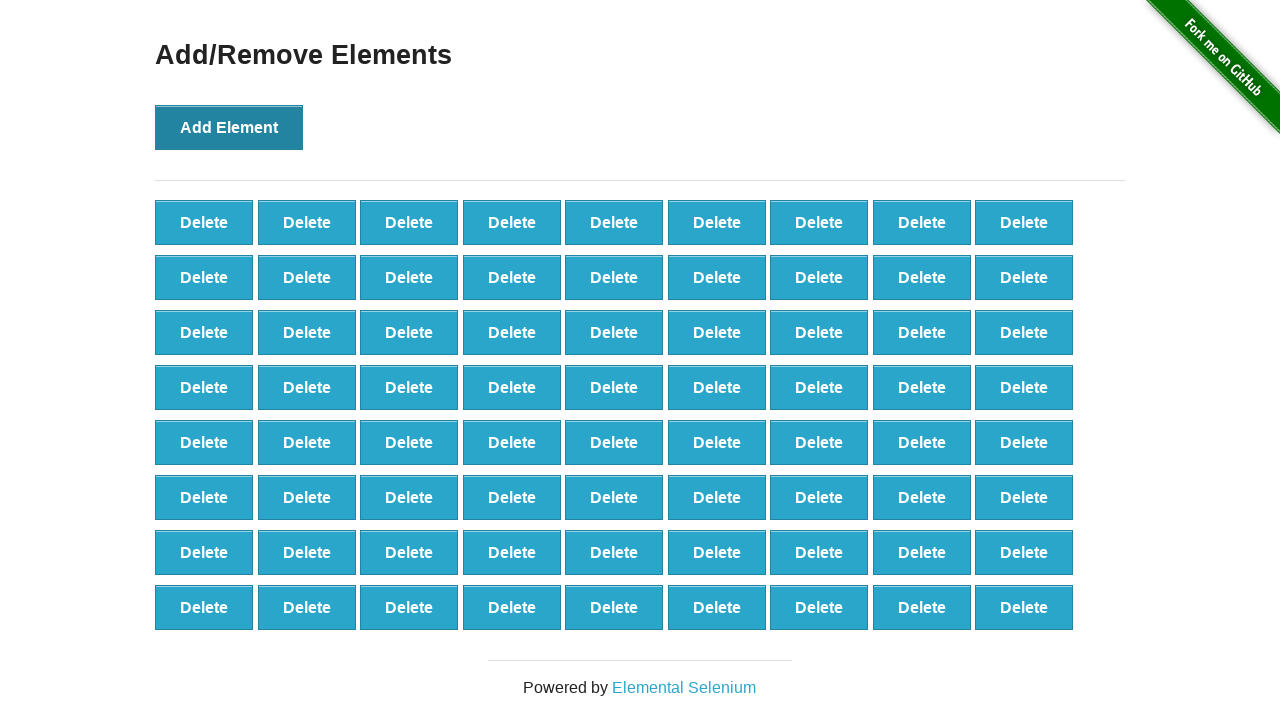

Clicked Add Element button (iteration 73/100) at (229, 127) on xpath=//*[@onclick='addElement()']
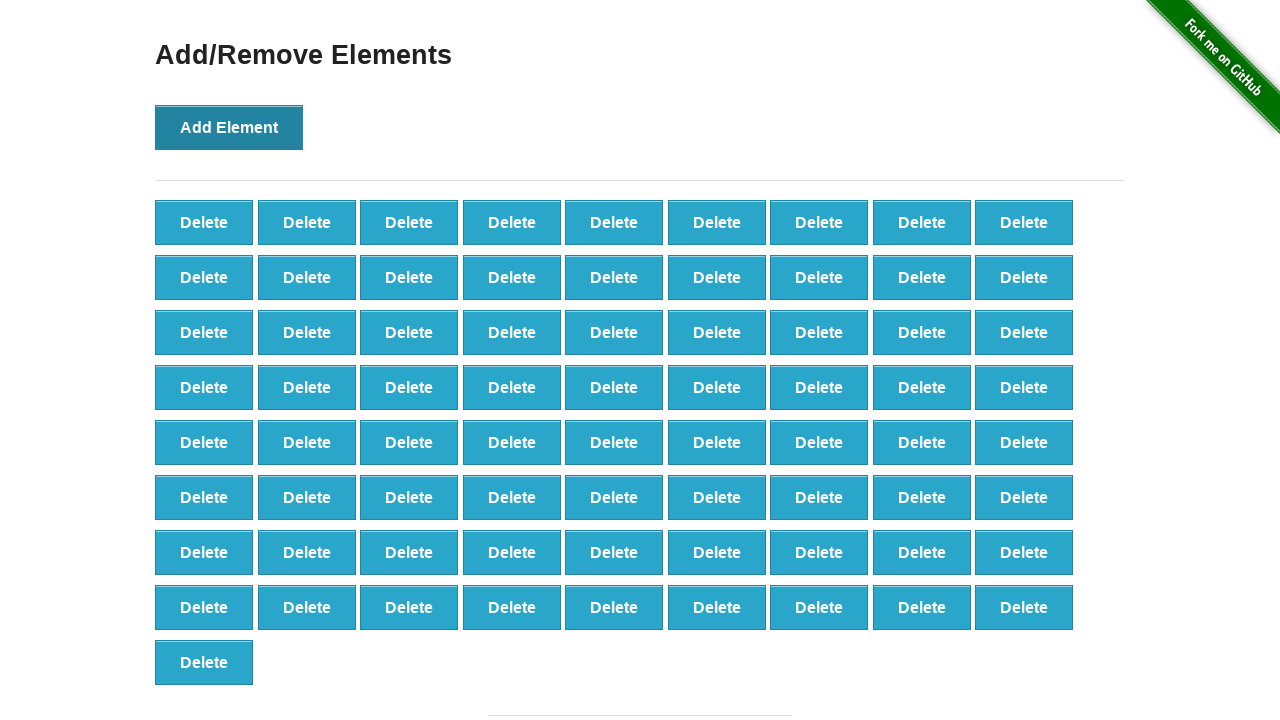

Clicked Add Element button (iteration 74/100) at (229, 127) on xpath=//*[@onclick='addElement()']
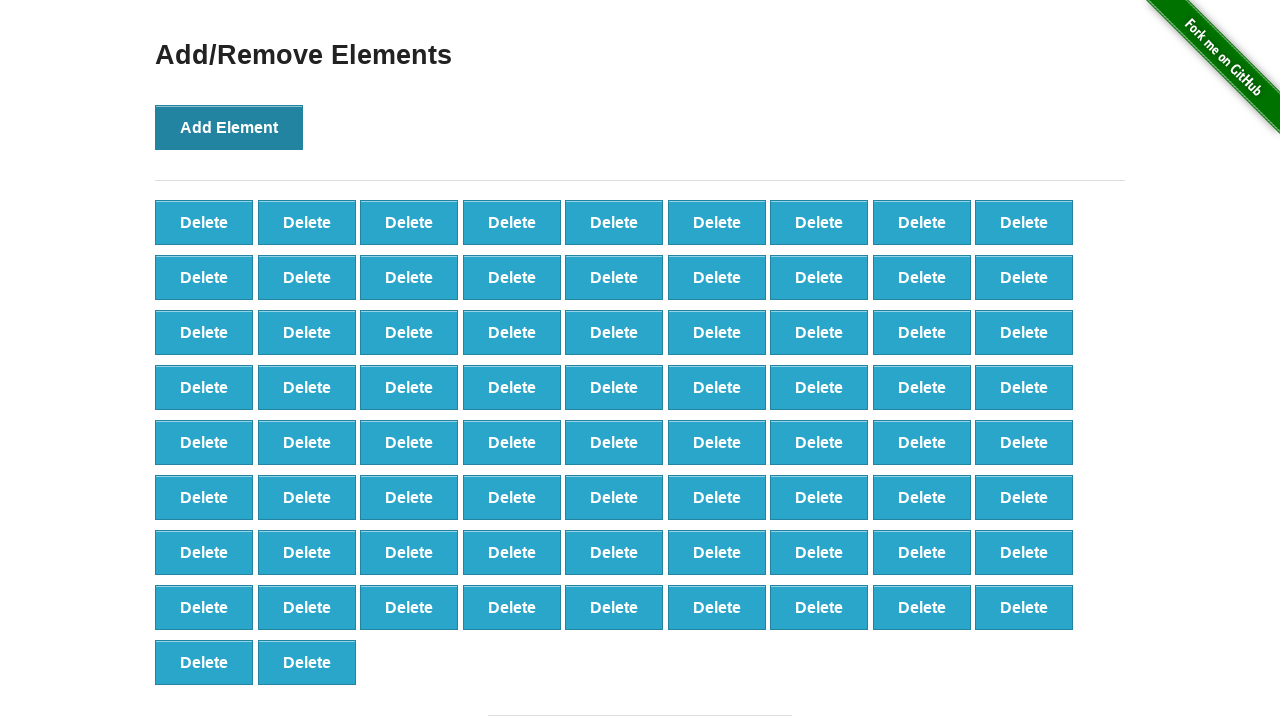

Clicked Add Element button (iteration 75/100) at (229, 127) on xpath=//*[@onclick='addElement()']
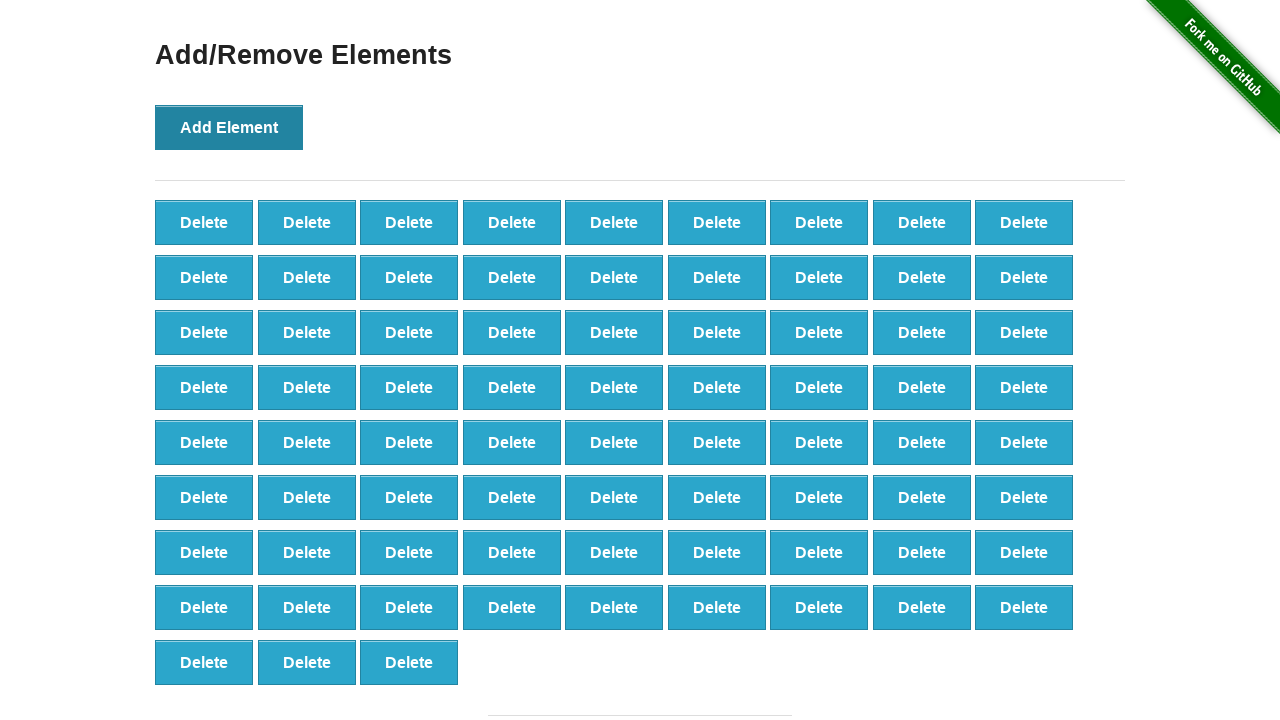

Clicked Add Element button (iteration 76/100) at (229, 127) on xpath=//*[@onclick='addElement()']
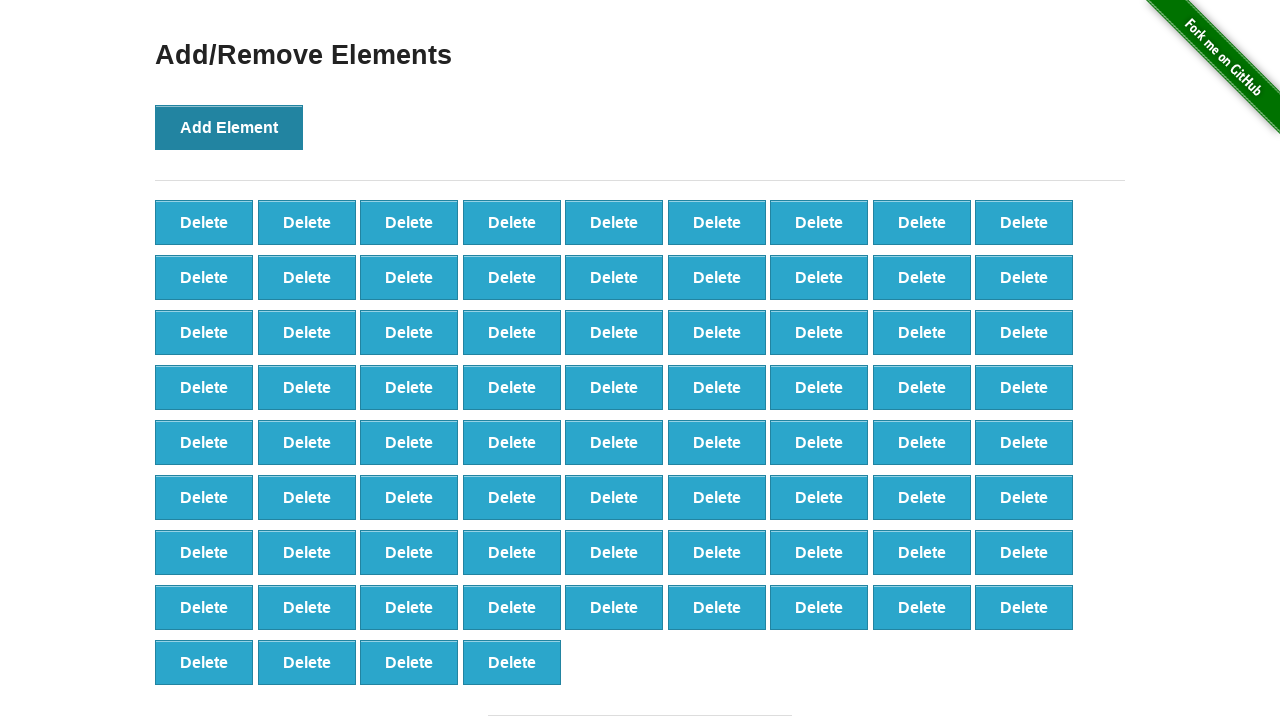

Clicked Add Element button (iteration 77/100) at (229, 127) on xpath=//*[@onclick='addElement()']
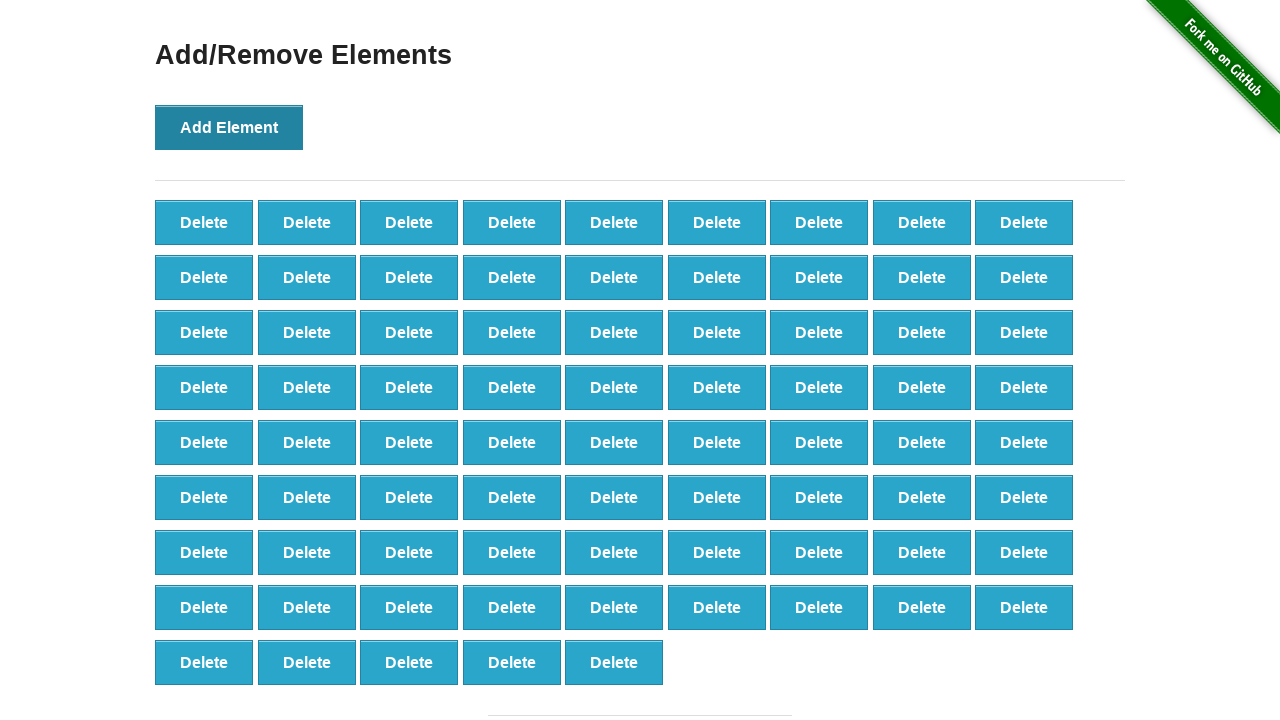

Clicked Add Element button (iteration 78/100) at (229, 127) on xpath=//*[@onclick='addElement()']
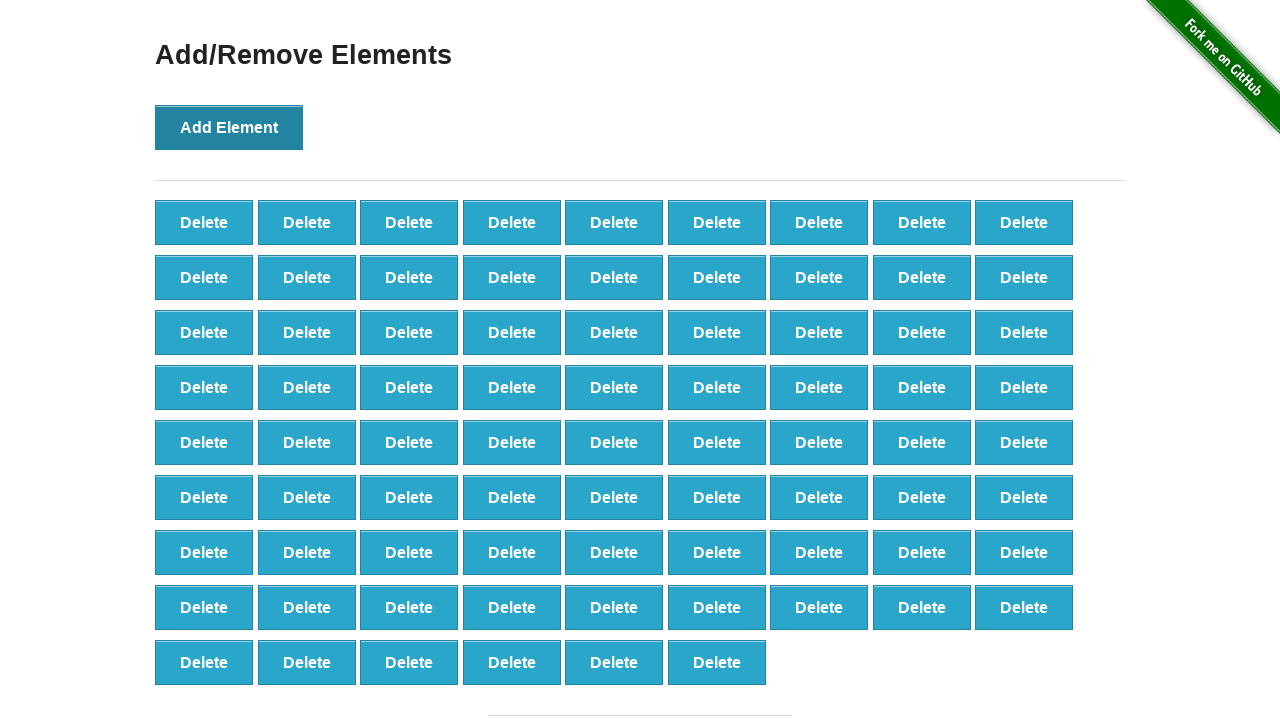

Clicked Add Element button (iteration 79/100) at (229, 127) on xpath=//*[@onclick='addElement()']
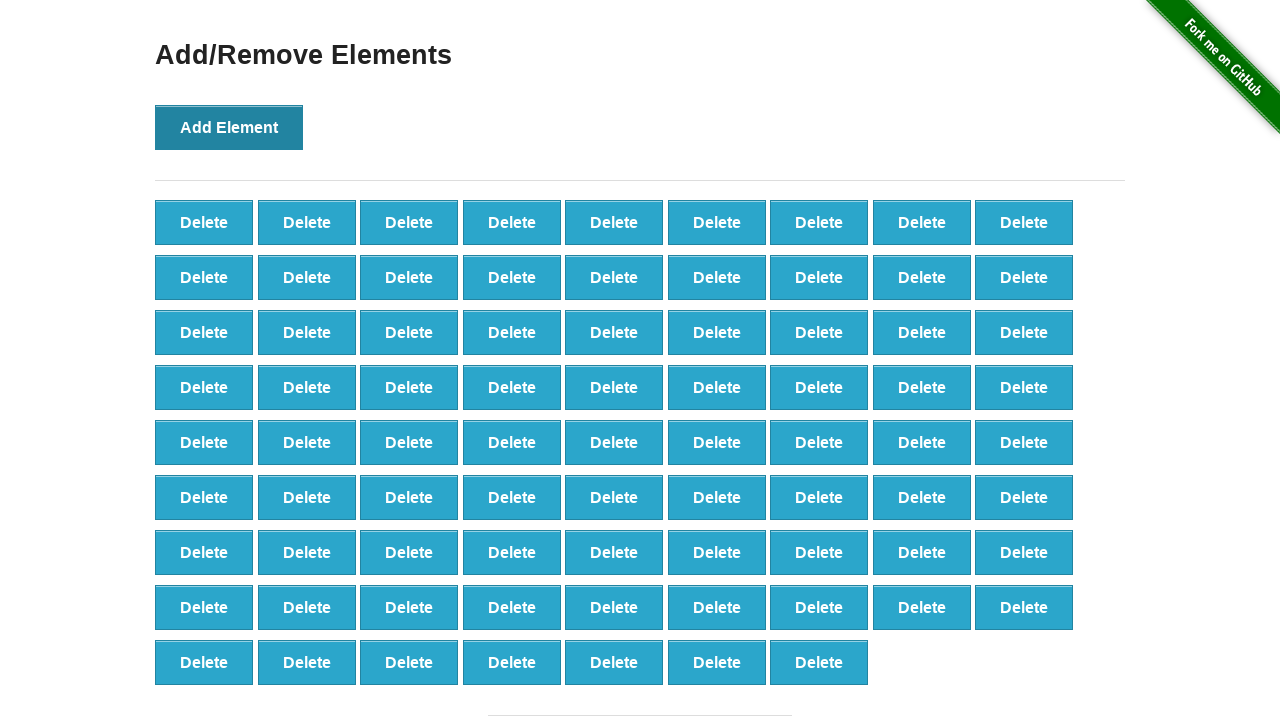

Clicked Add Element button (iteration 80/100) at (229, 127) on xpath=//*[@onclick='addElement()']
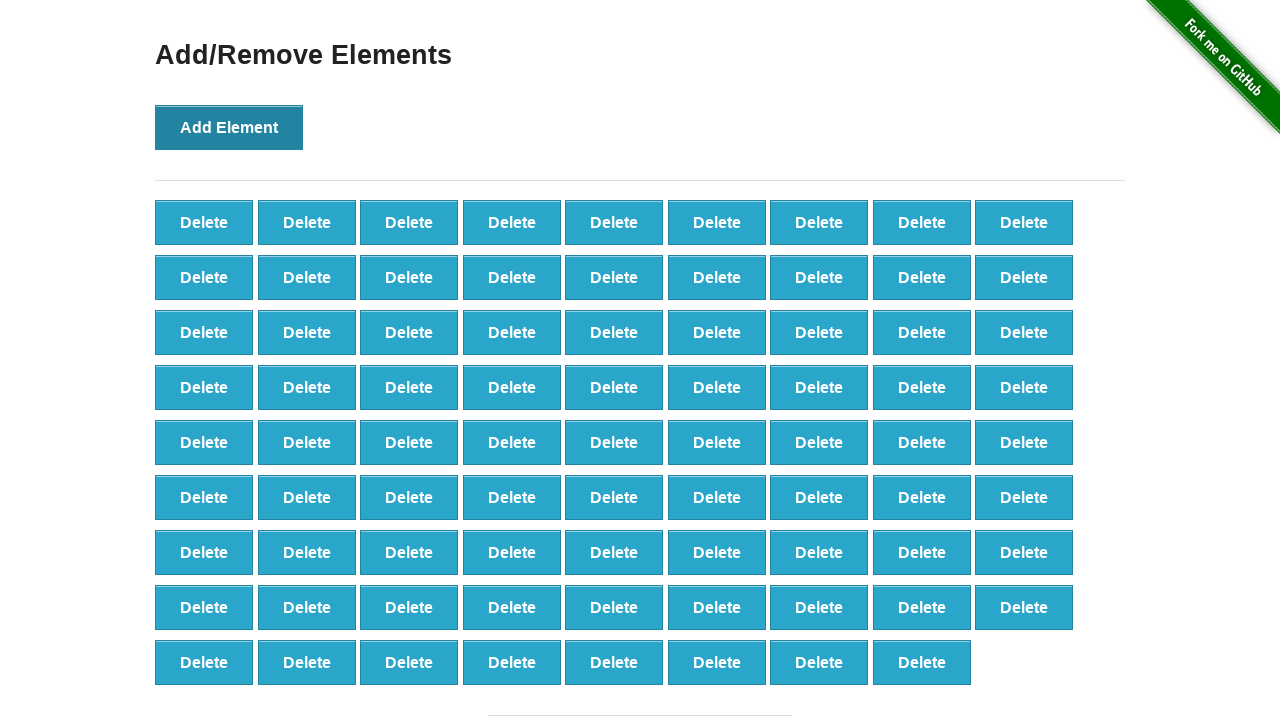

Clicked Add Element button (iteration 81/100) at (229, 127) on xpath=//*[@onclick='addElement()']
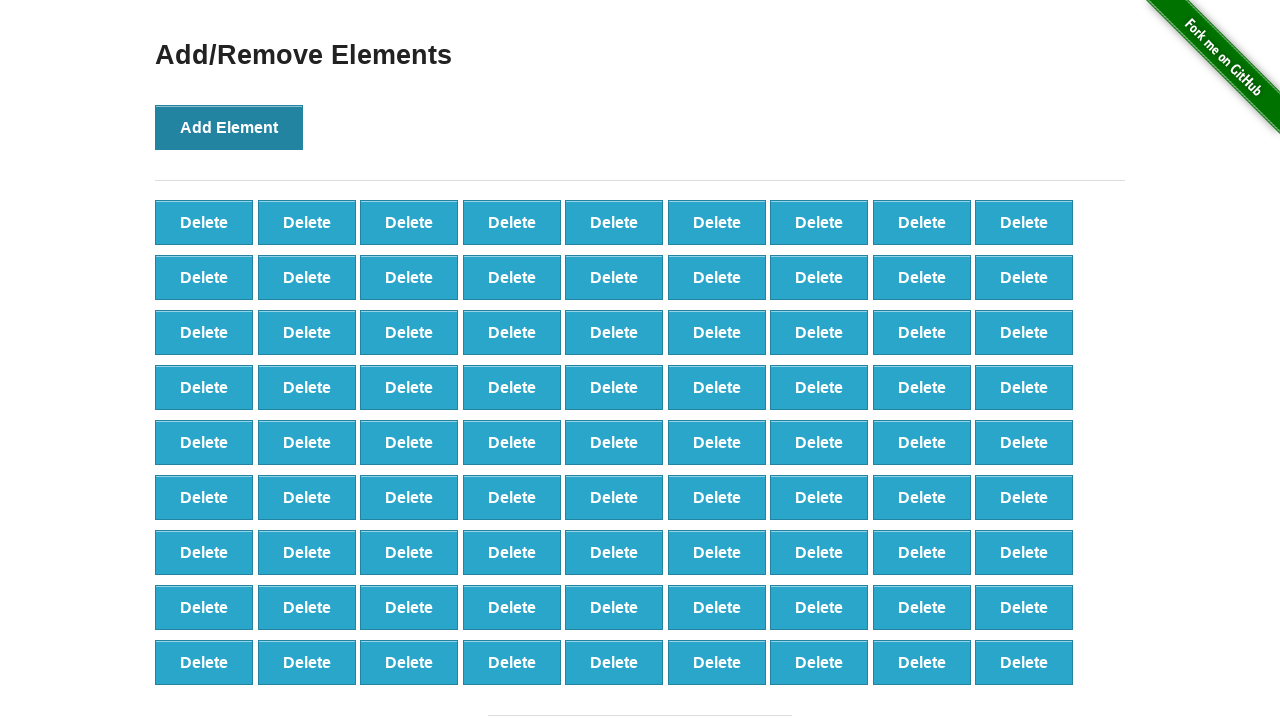

Clicked Add Element button (iteration 82/100) at (229, 127) on xpath=//*[@onclick='addElement()']
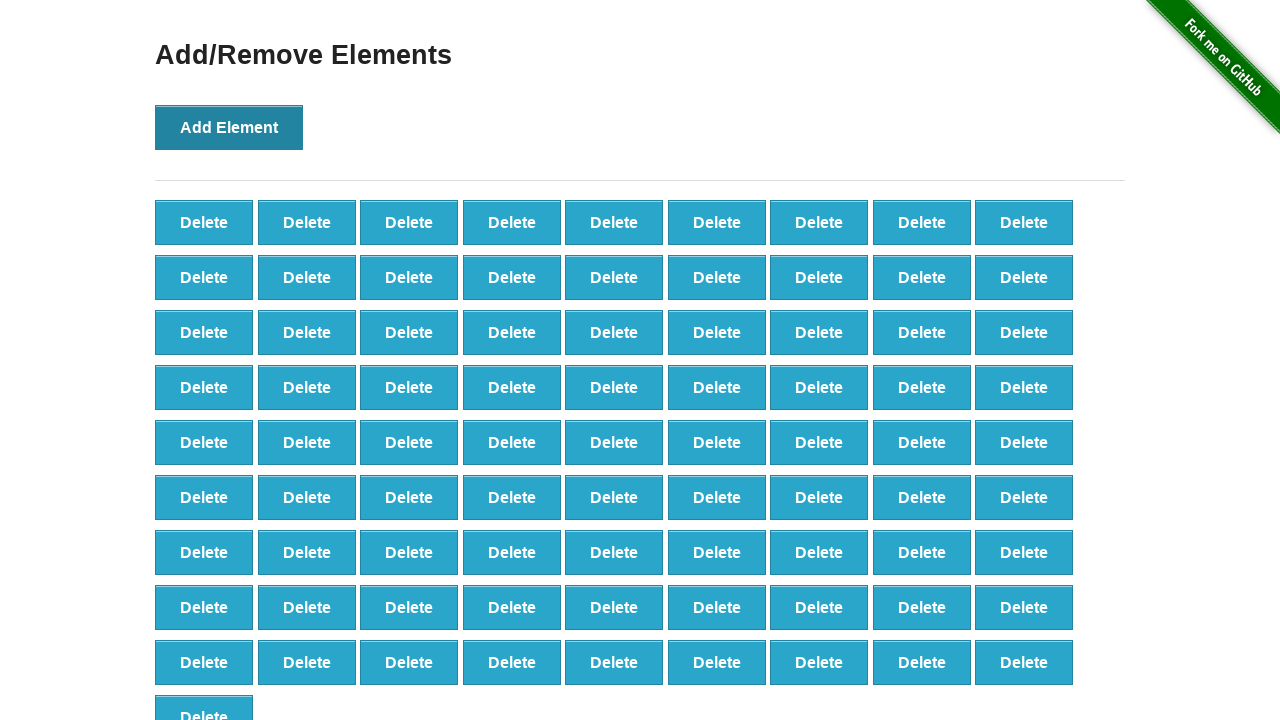

Clicked Add Element button (iteration 83/100) at (229, 127) on xpath=//*[@onclick='addElement()']
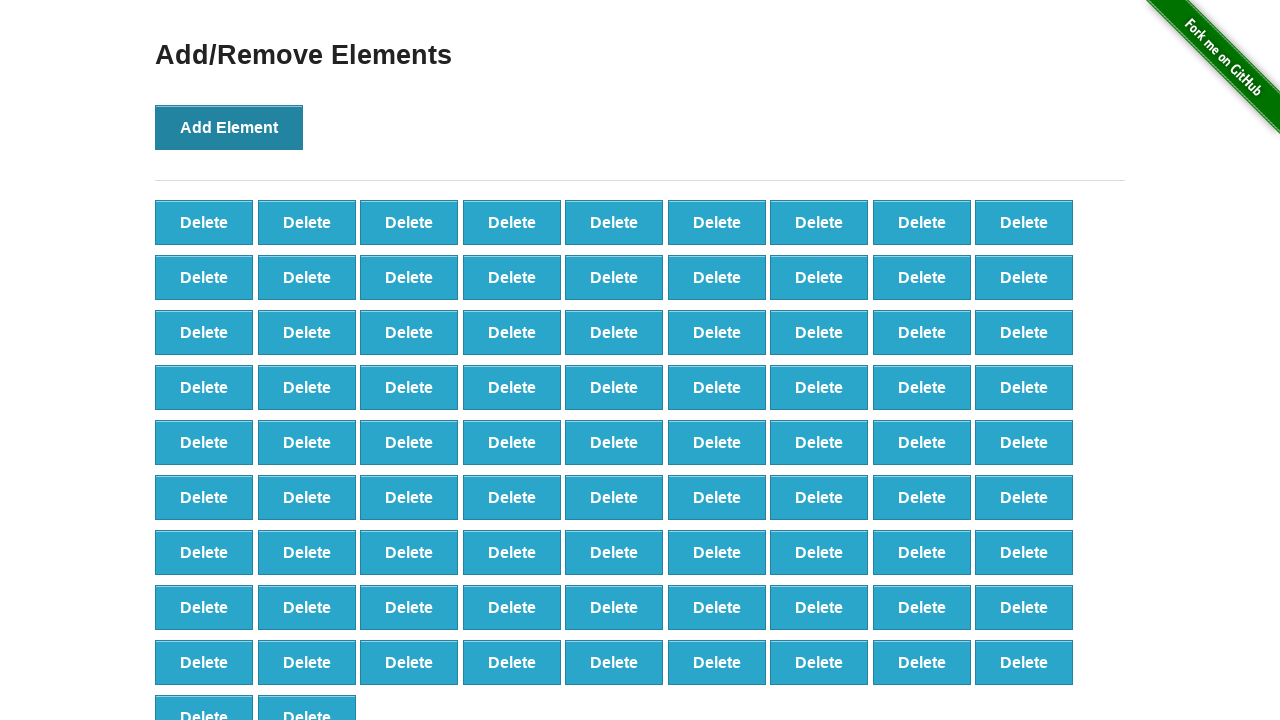

Clicked Add Element button (iteration 84/100) at (229, 127) on xpath=//*[@onclick='addElement()']
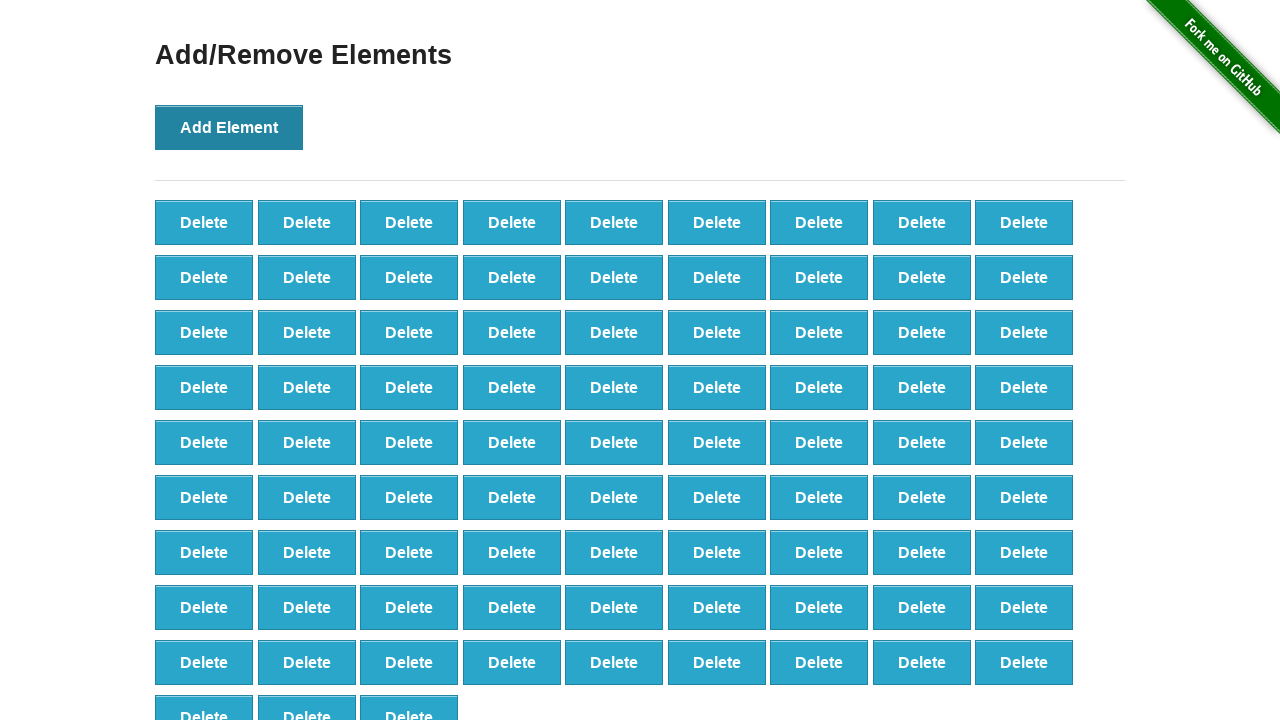

Clicked Add Element button (iteration 85/100) at (229, 127) on xpath=//*[@onclick='addElement()']
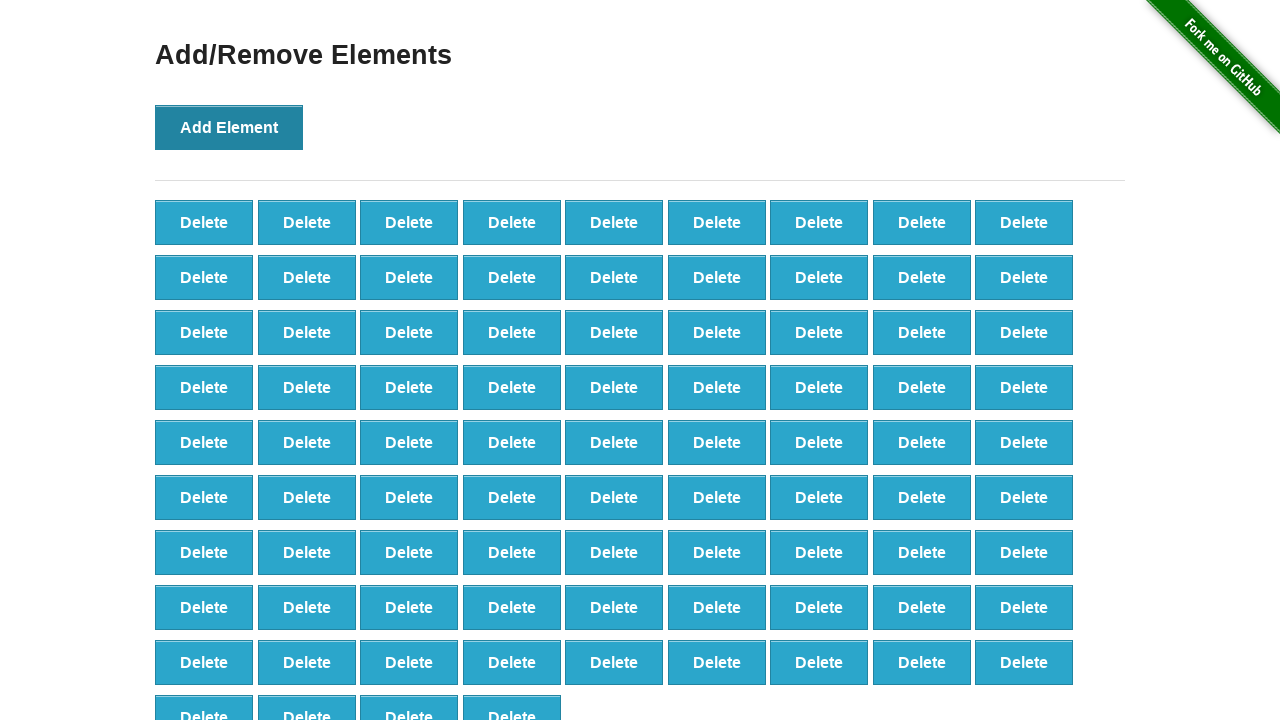

Clicked Add Element button (iteration 86/100) at (229, 127) on xpath=//*[@onclick='addElement()']
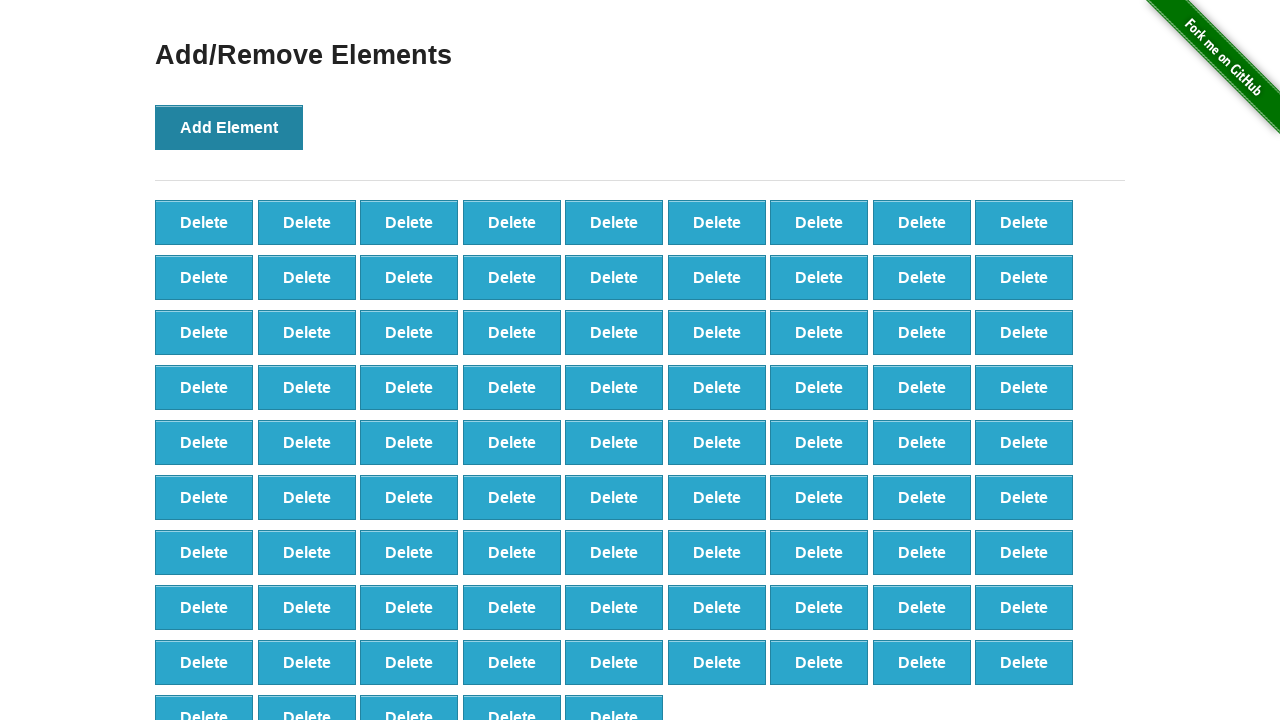

Clicked Add Element button (iteration 87/100) at (229, 127) on xpath=//*[@onclick='addElement()']
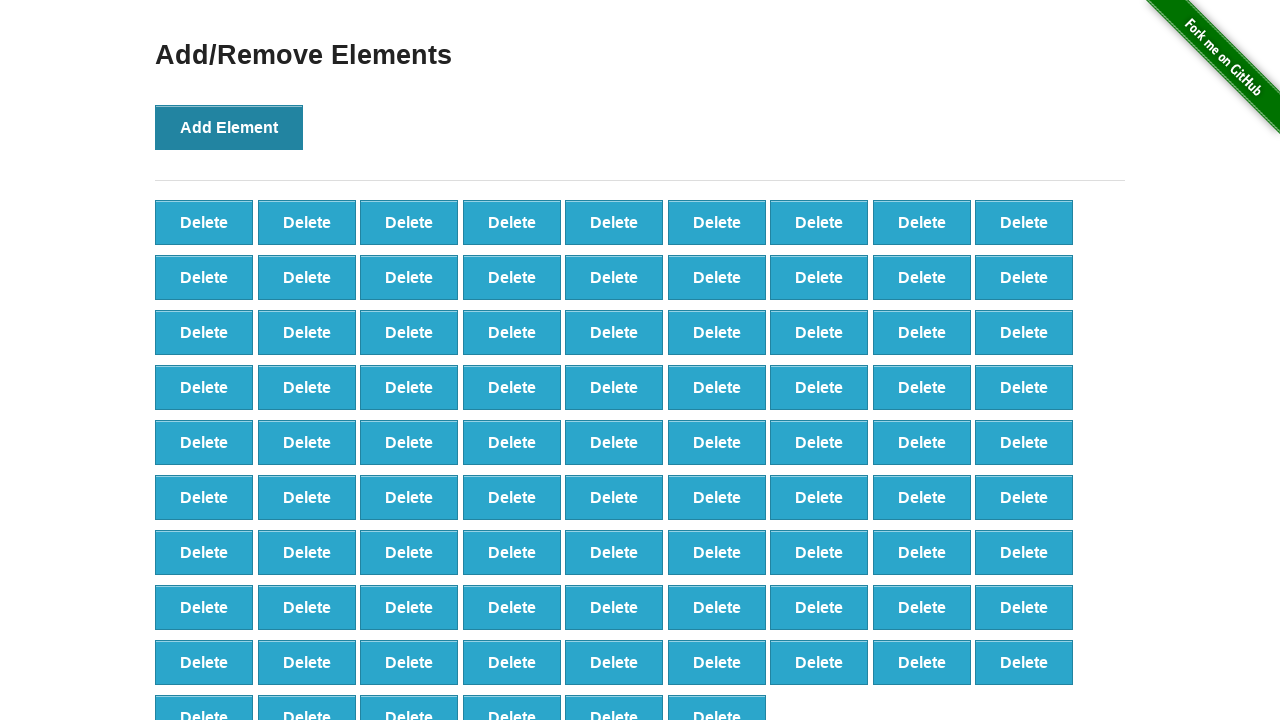

Clicked Add Element button (iteration 88/100) at (229, 127) on xpath=//*[@onclick='addElement()']
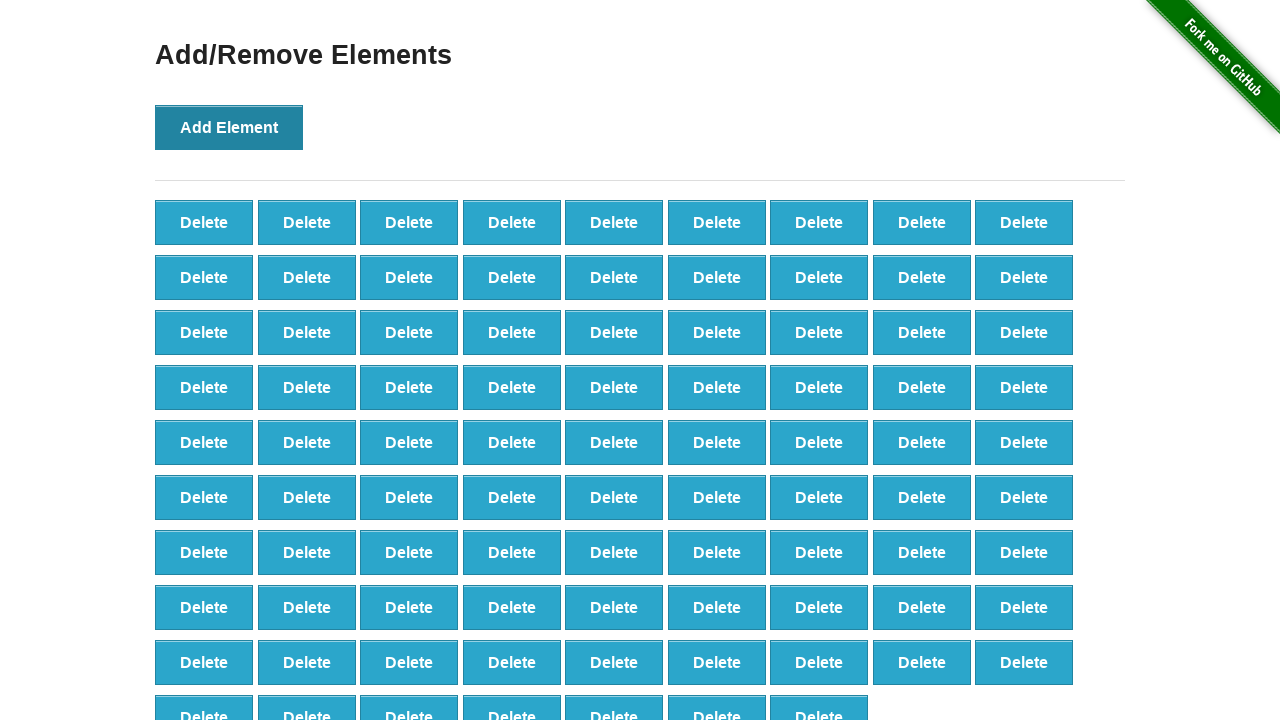

Clicked Add Element button (iteration 89/100) at (229, 127) on xpath=//*[@onclick='addElement()']
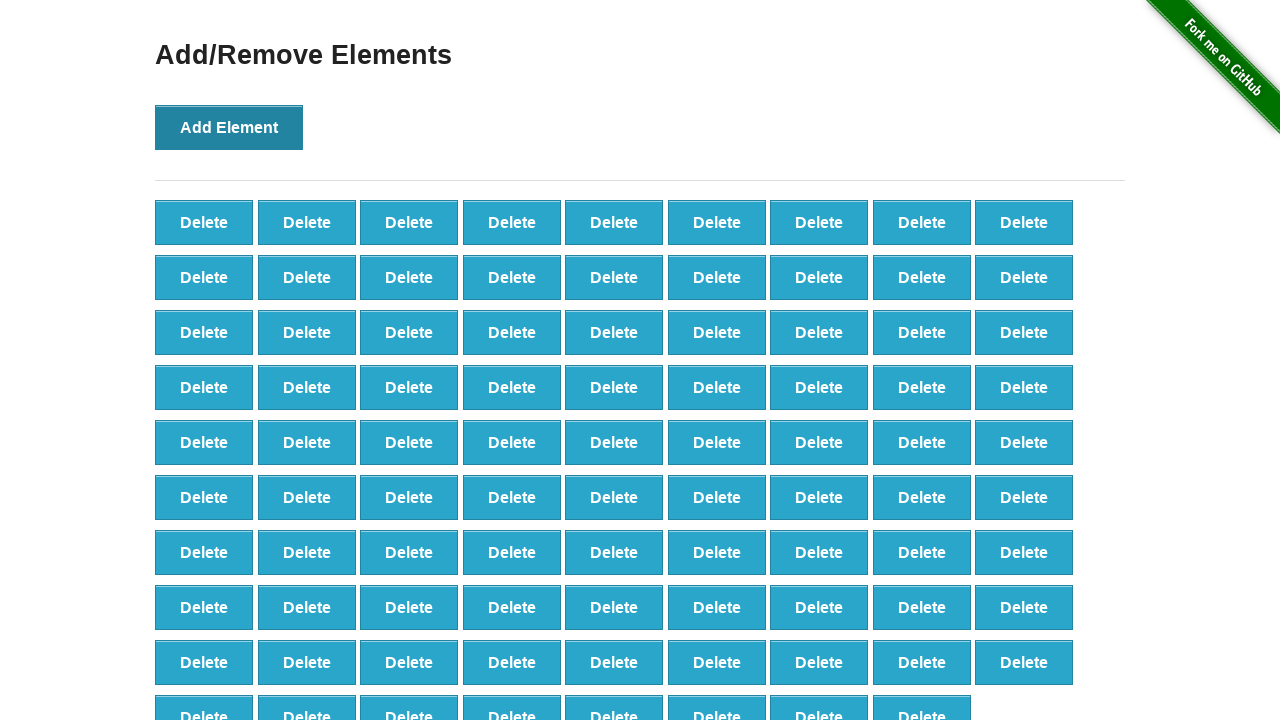

Clicked Add Element button (iteration 90/100) at (229, 127) on xpath=//*[@onclick='addElement()']
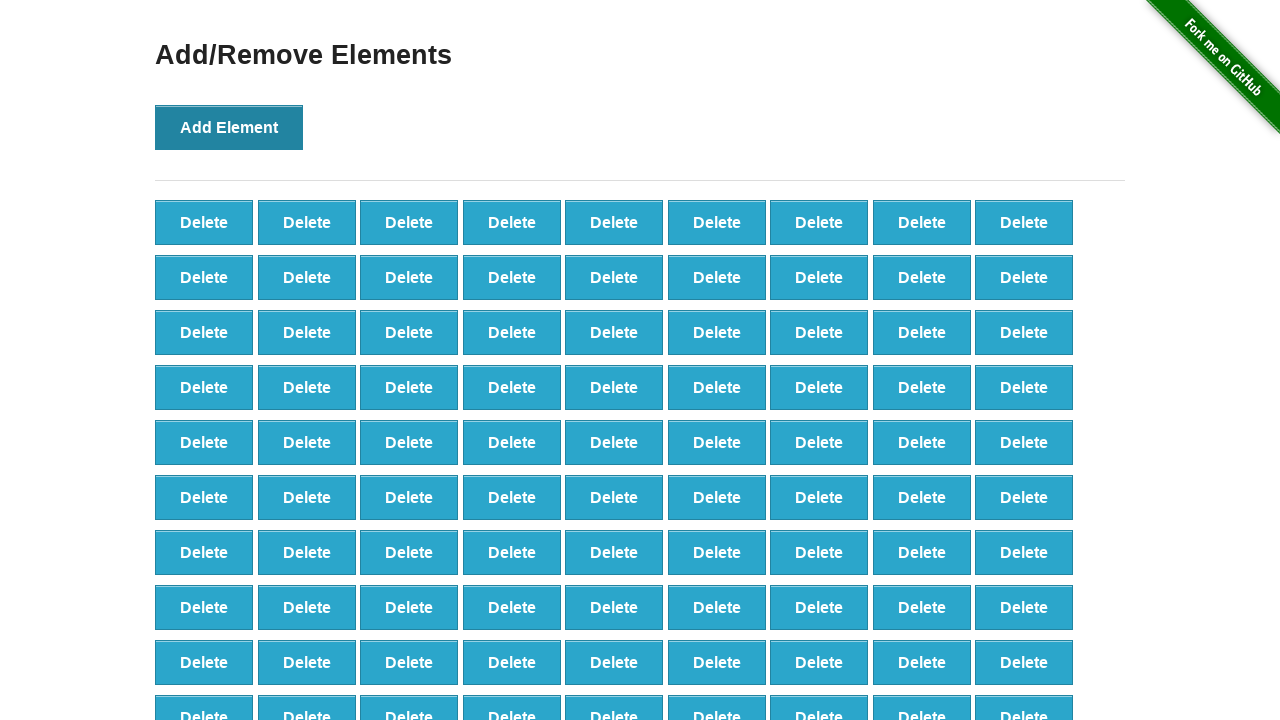

Clicked Add Element button (iteration 91/100) at (229, 127) on xpath=//*[@onclick='addElement()']
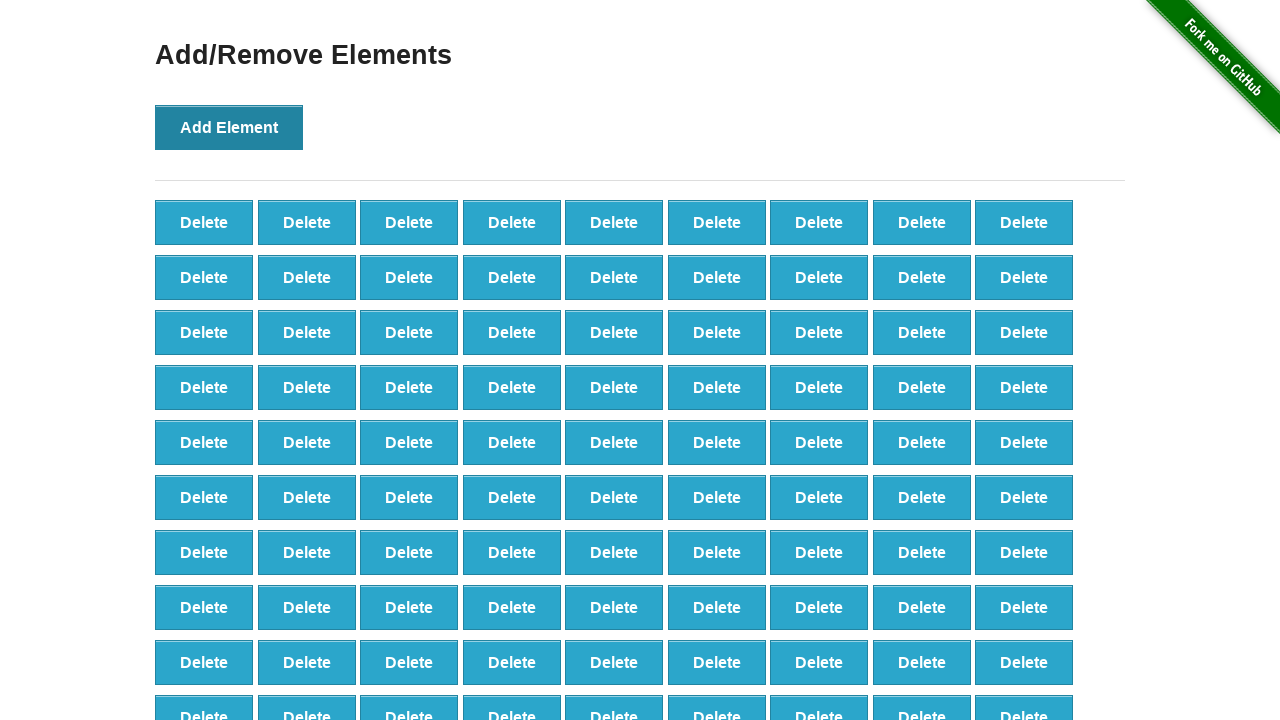

Clicked Add Element button (iteration 92/100) at (229, 127) on xpath=//*[@onclick='addElement()']
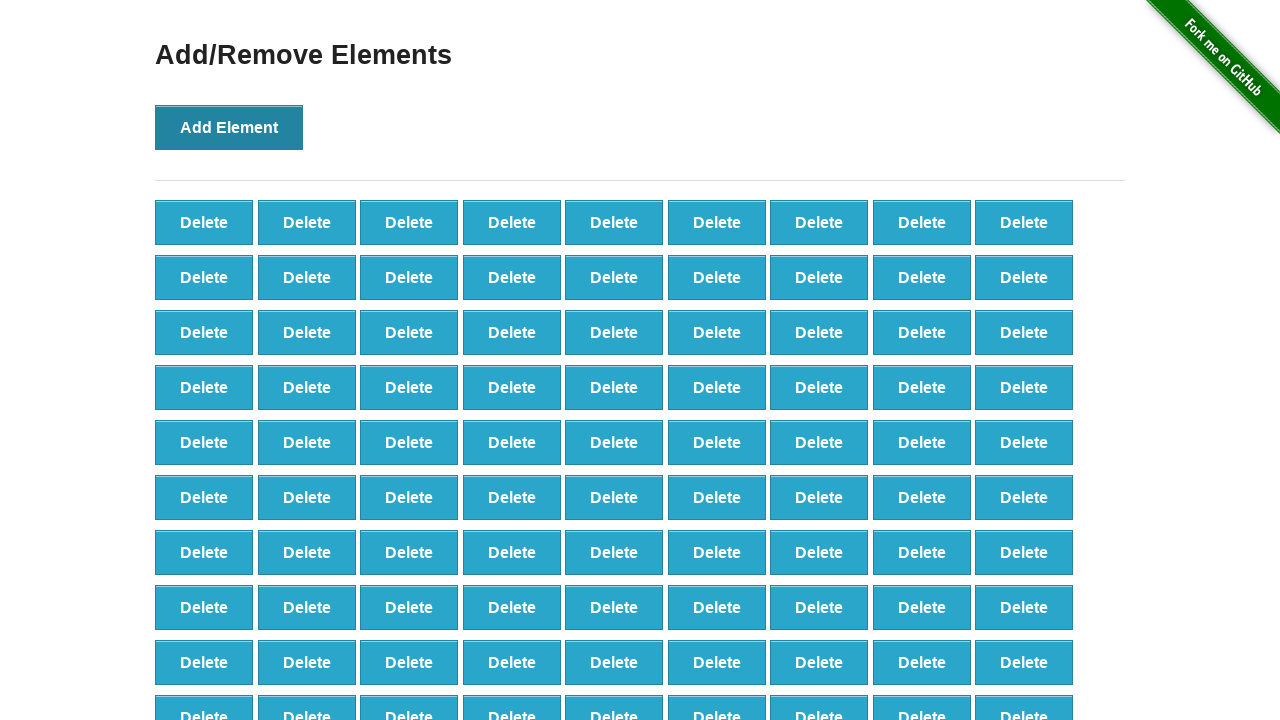

Clicked Add Element button (iteration 93/100) at (229, 127) on xpath=//*[@onclick='addElement()']
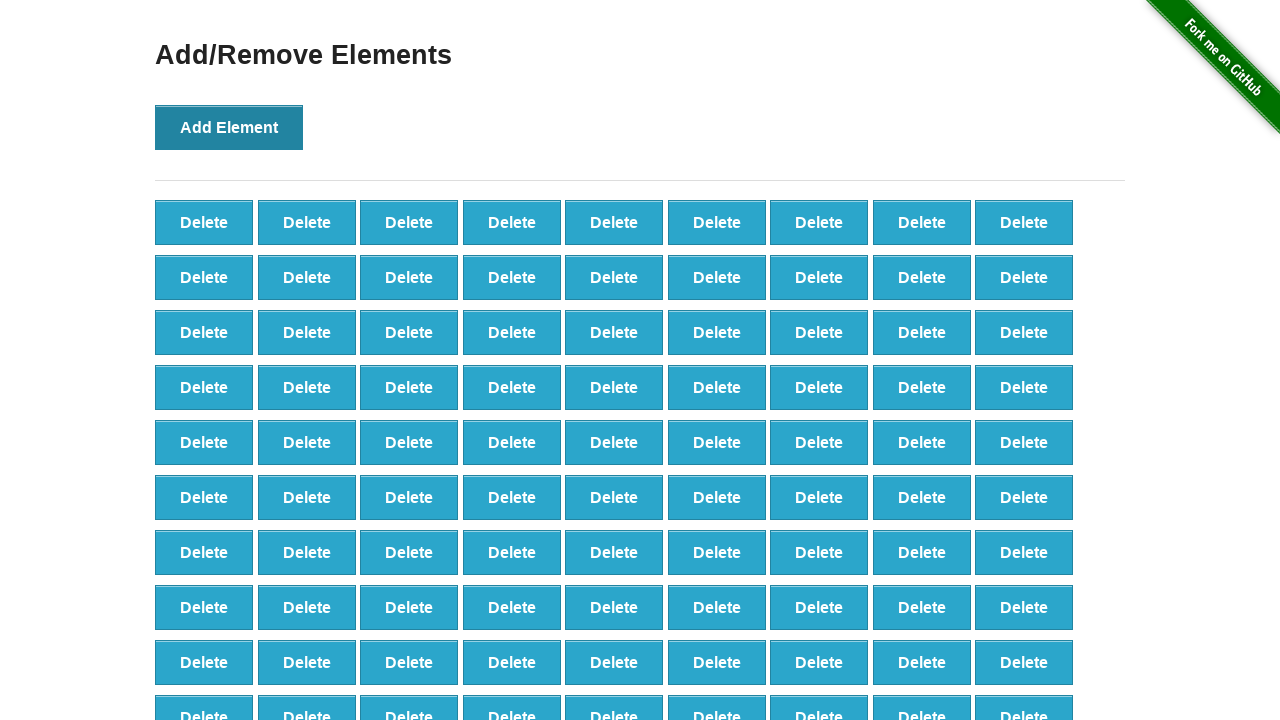

Clicked Add Element button (iteration 94/100) at (229, 127) on xpath=//*[@onclick='addElement()']
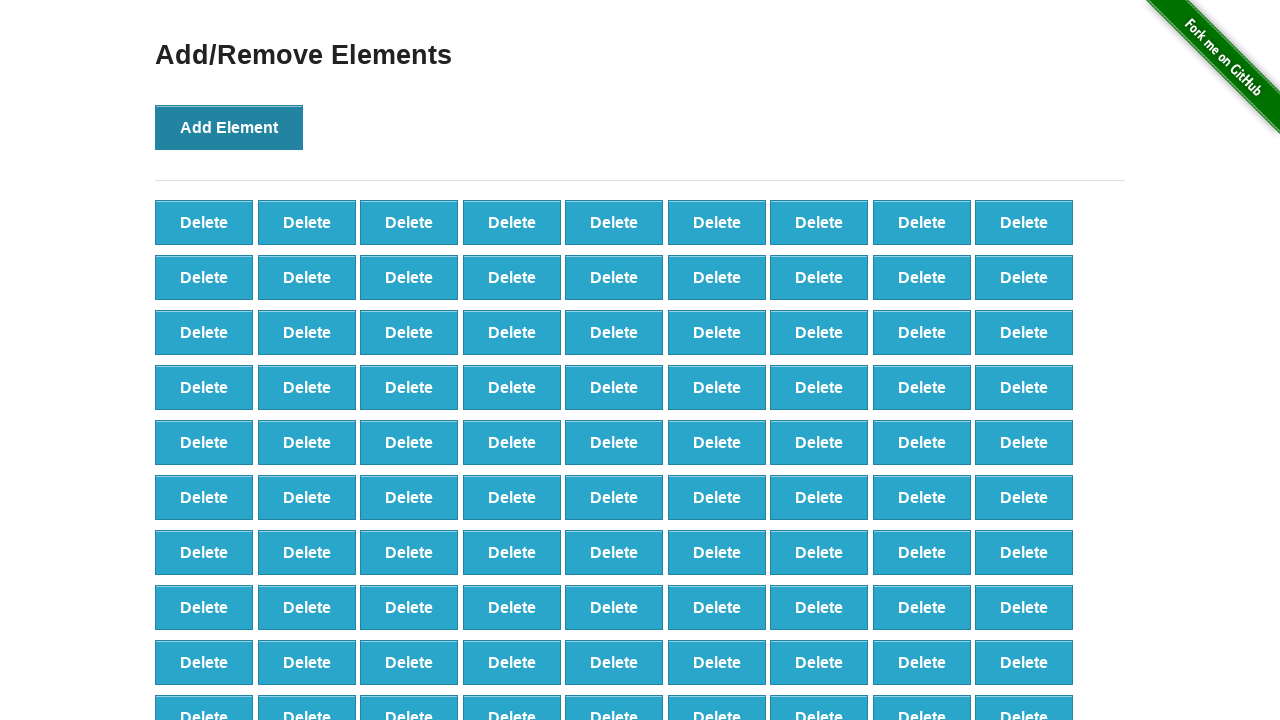

Clicked Add Element button (iteration 95/100) at (229, 127) on xpath=//*[@onclick='addElement()']
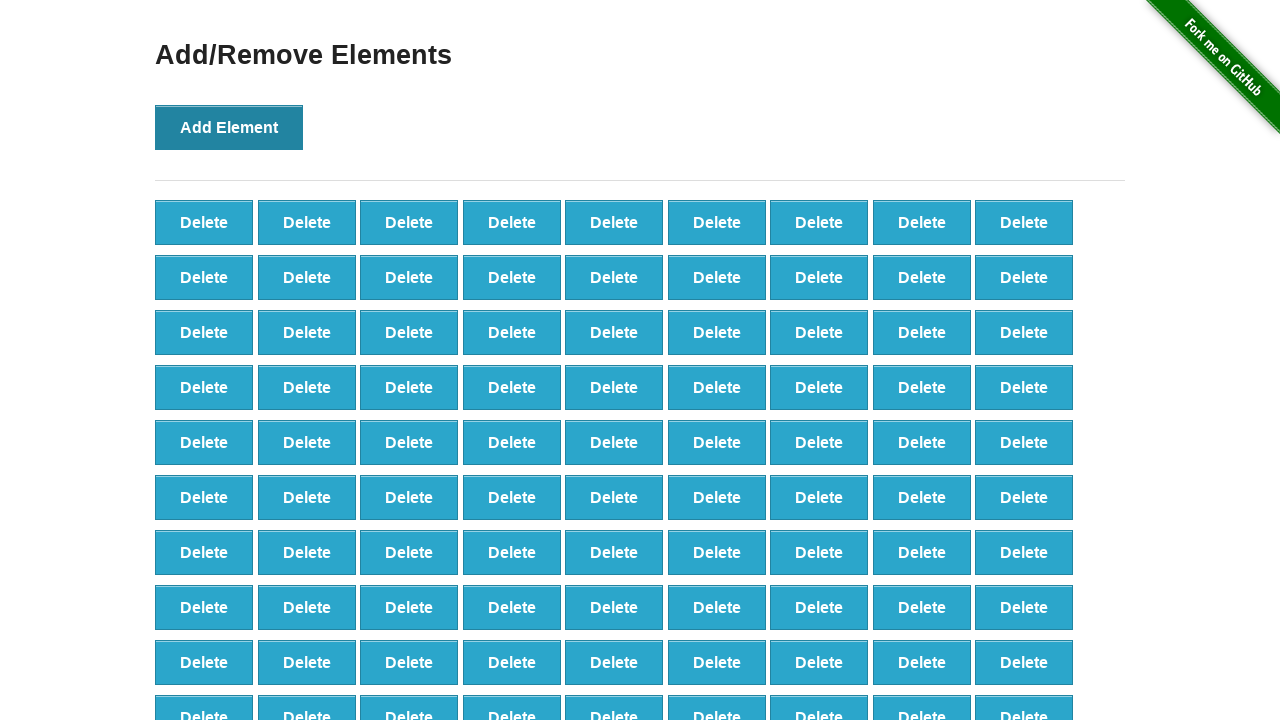

Clicked Add Element button (iteration 96/100) at (229, 127) on xpath=//*[@onclick='addElement()']
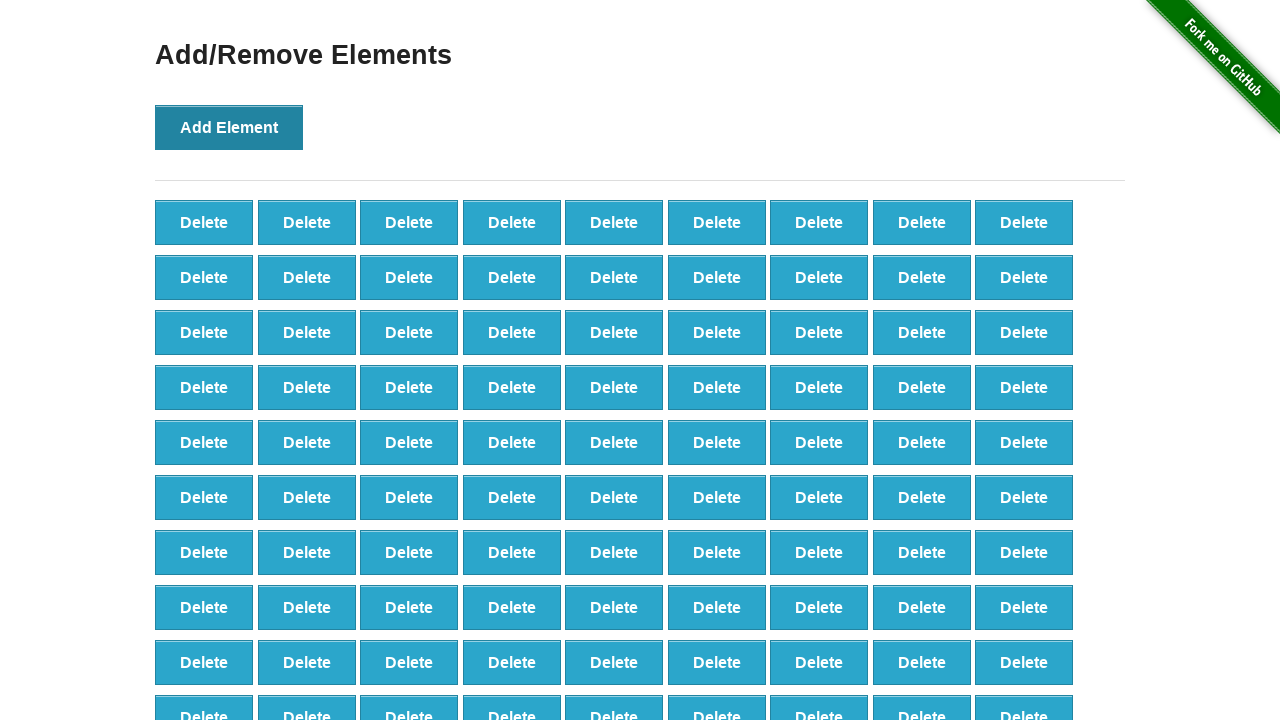

Clicked Add Element button (iteration 97/100) at (229, 127) on xpath=//*[@onclick='addElement()']
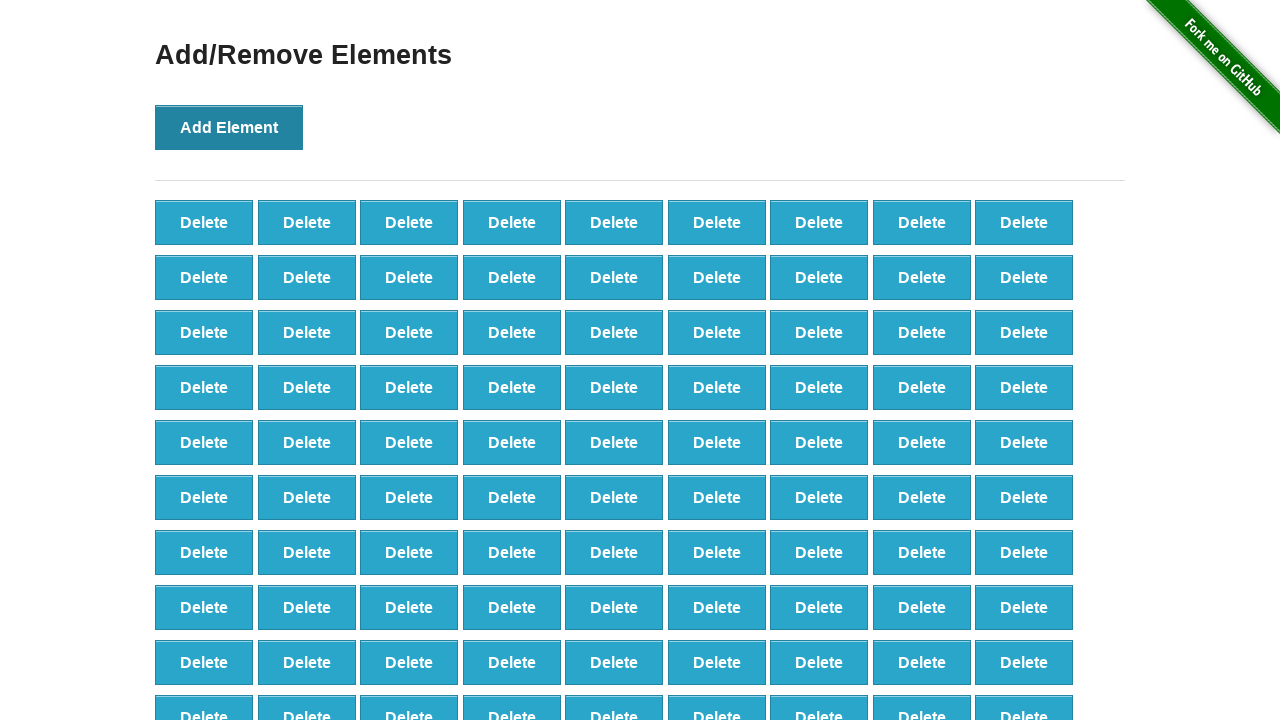

Clicked Add Element button (iteration 98/100) at (229, 127) on xpath=//*[@onclick='addElement()']
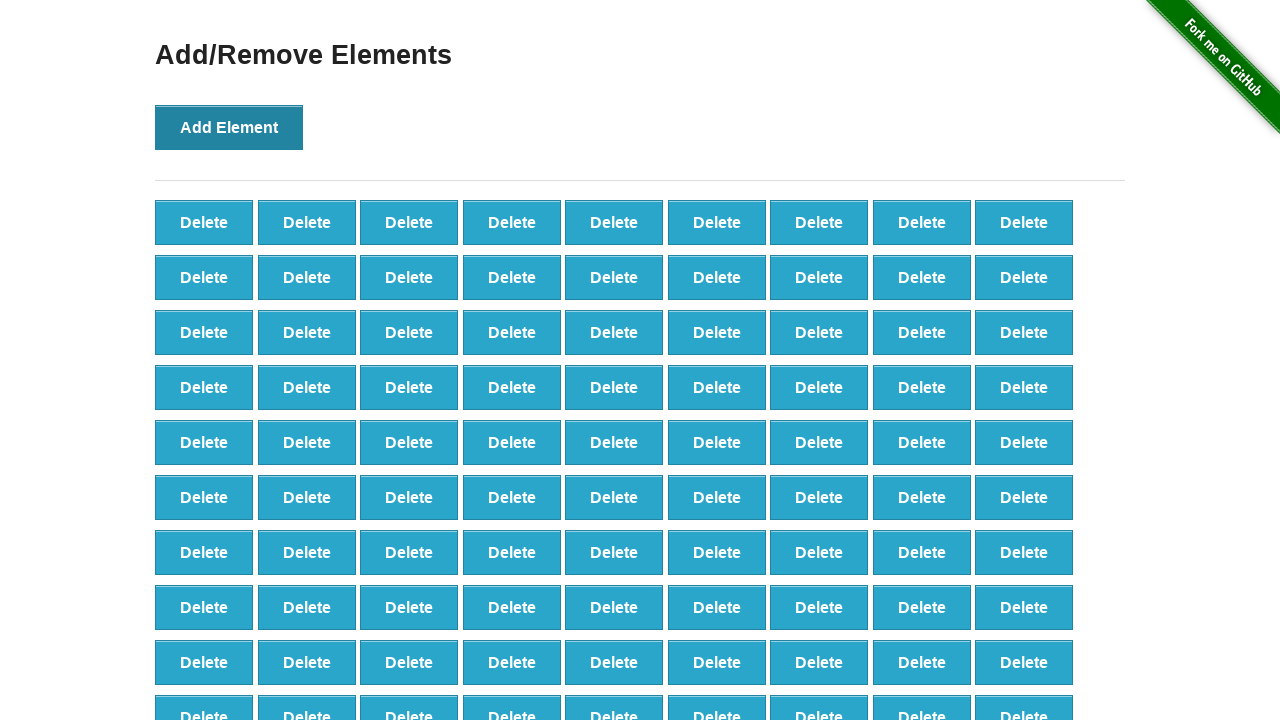

Clicked Add Element button (iteration 99/100) at (229, 127) on xpath=//*[@onclick='addElement()']
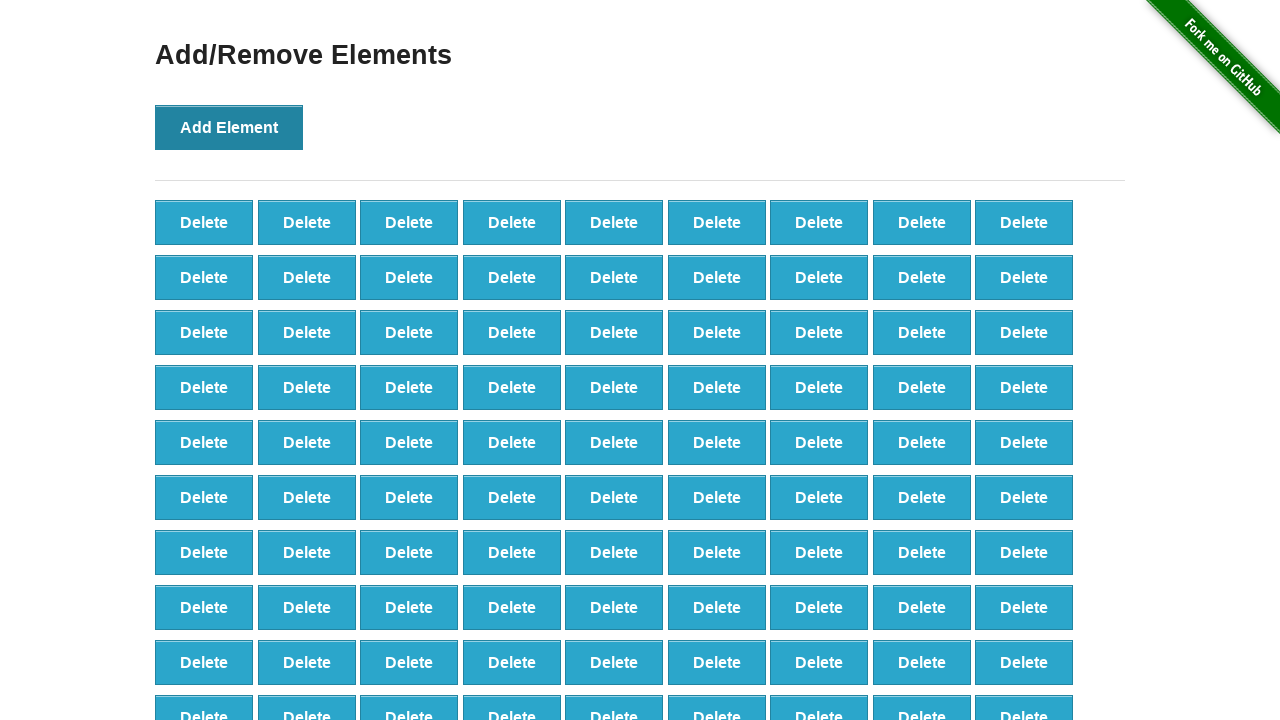

Clicked Add Element button (iteration 100/100) at (229, 127) on xpath=//*[@onclick='addElement()']
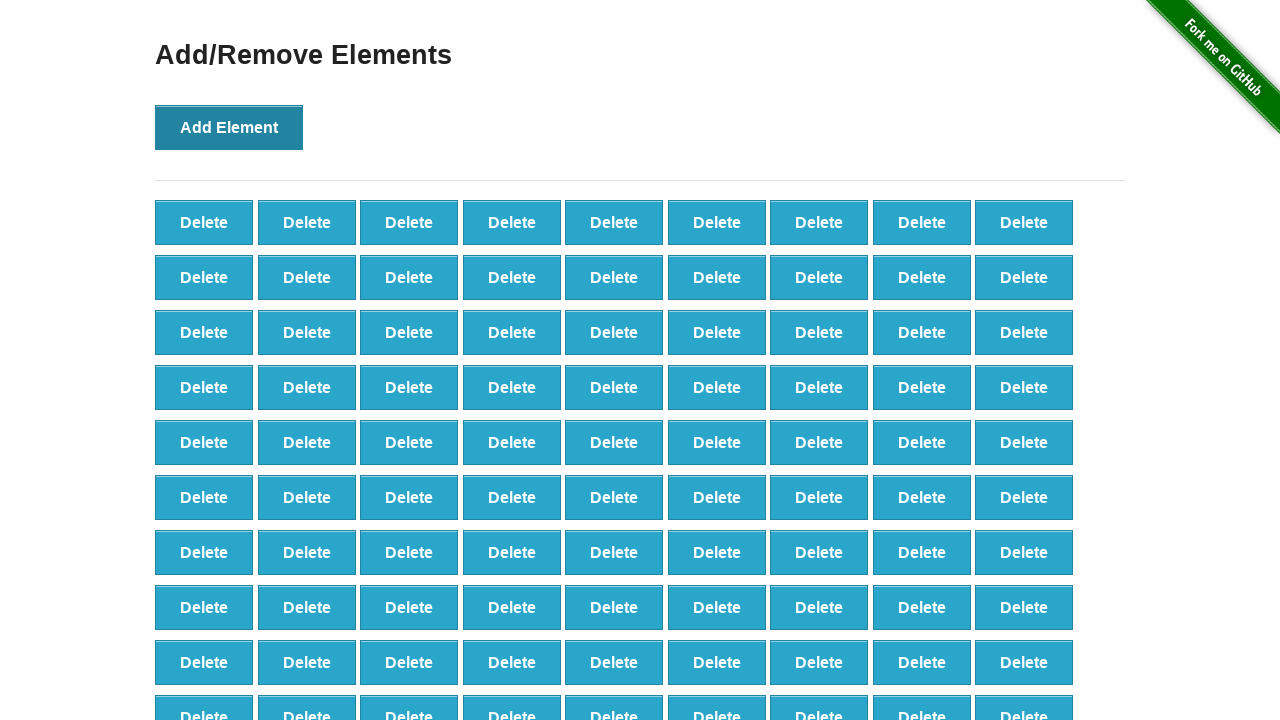

Waited for delete buttons to be present after adding 100 elements
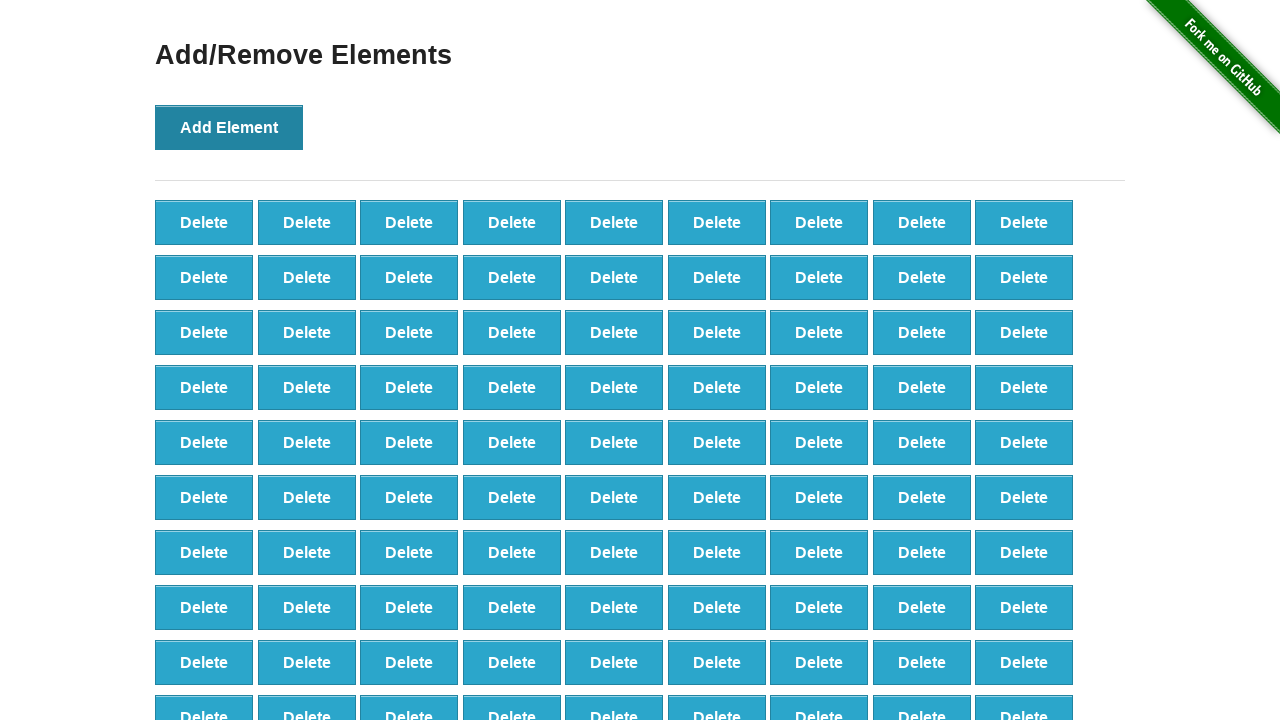

Counted delete buttons before deletion: 100
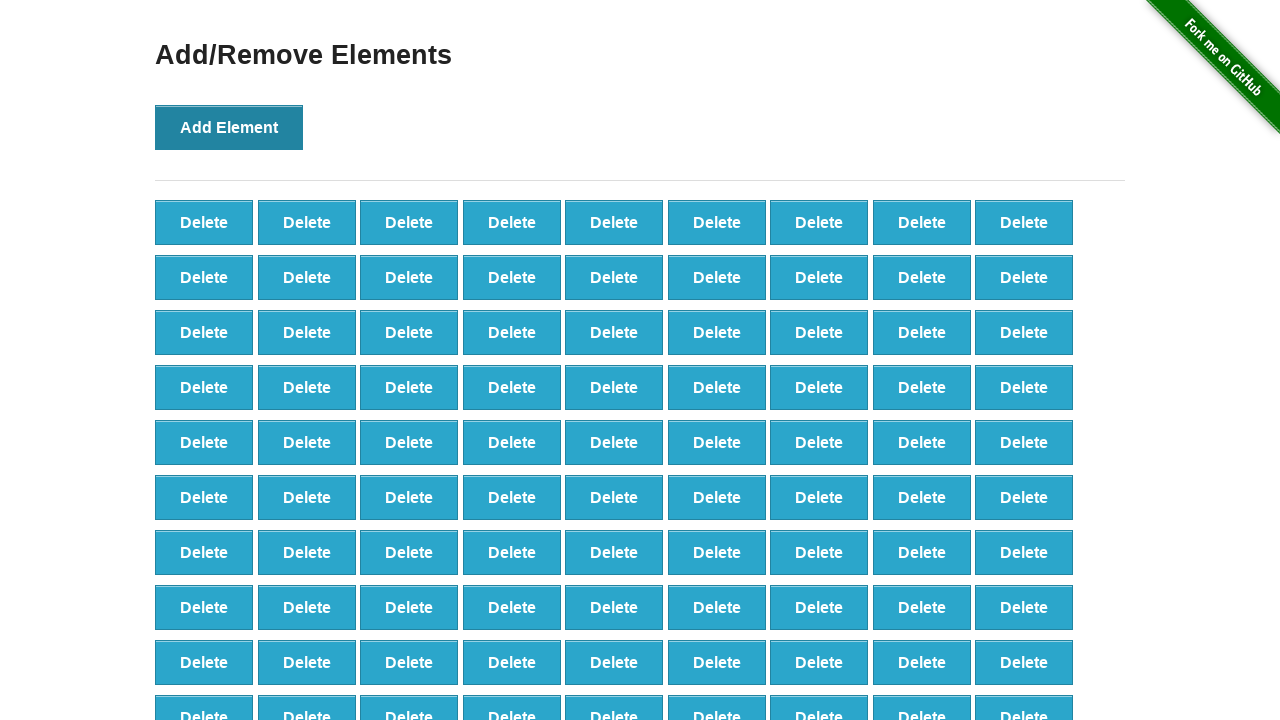

Clicked delete button to remove element (iteration 1/60) at (204, 222) on [onclick='deleteElement()'] >> nth=0
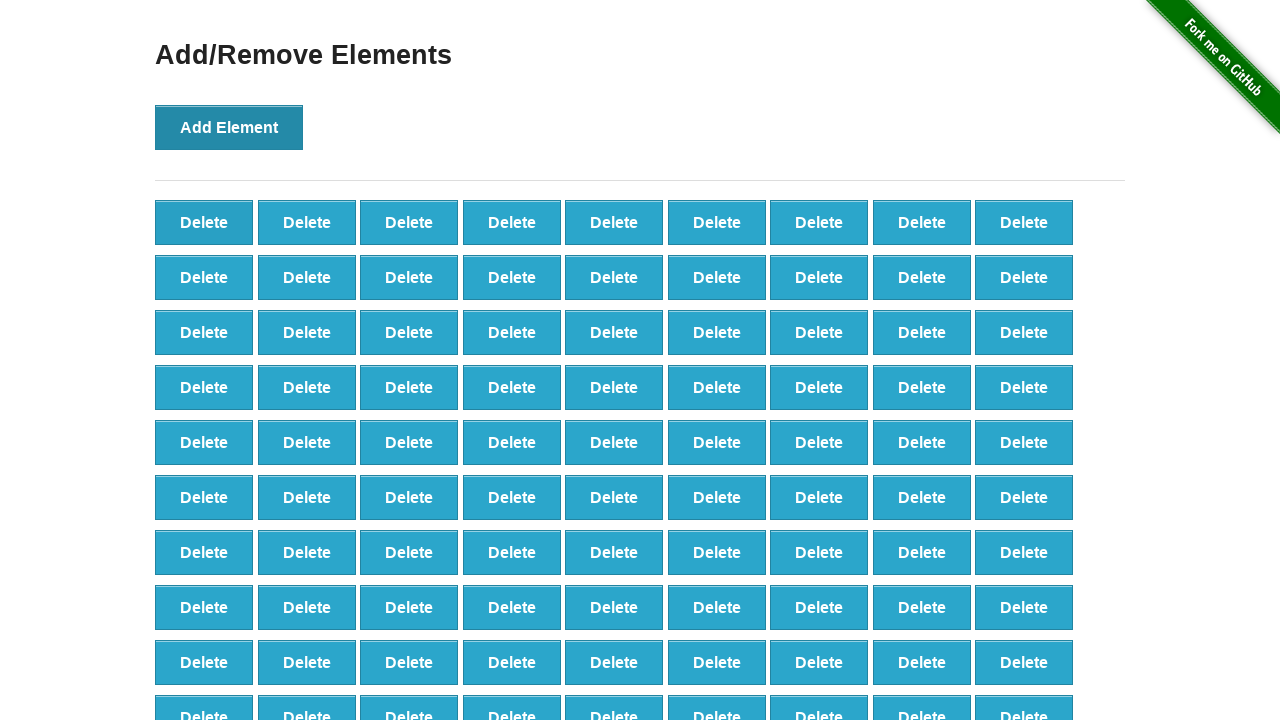

Clicked delete button to remove element (iteration 2/60) at (204, 222) on [onclick='deleteElement()'] >> nth=0
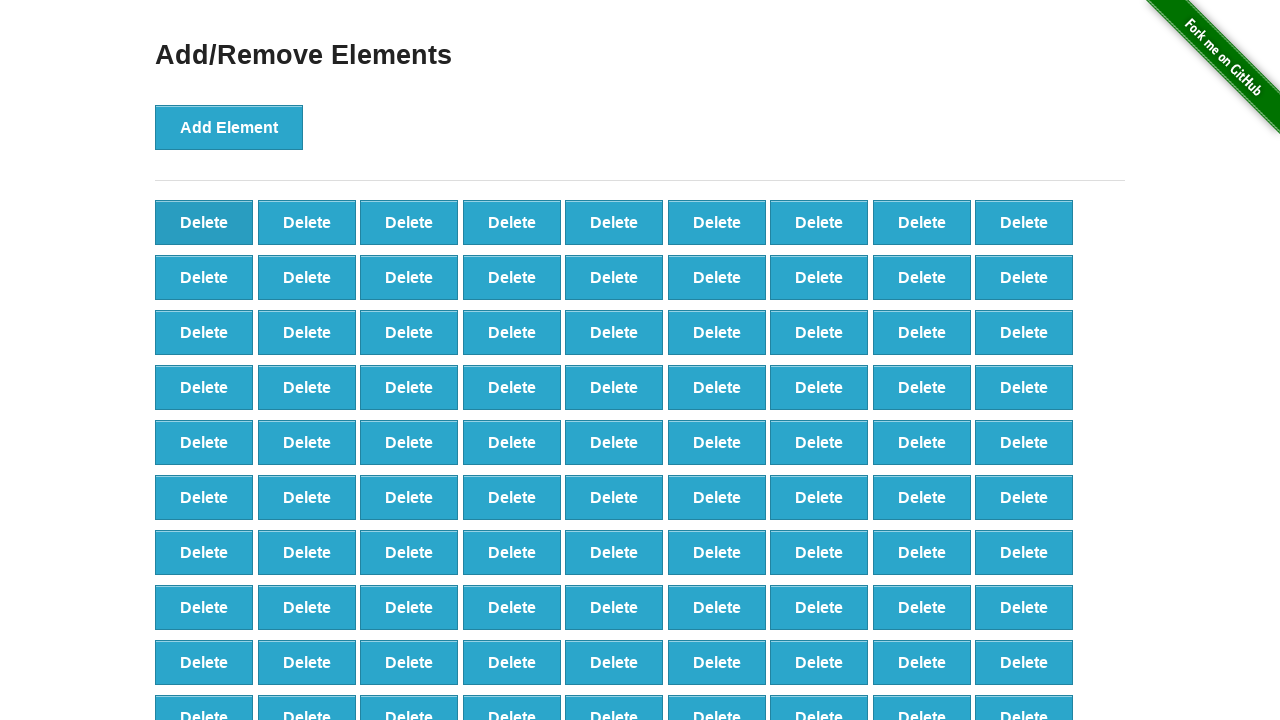

Clicked delete button to remove element (iteration 3/60) at (204, 222) on [onclick='deleteElement()'] >> nth=0
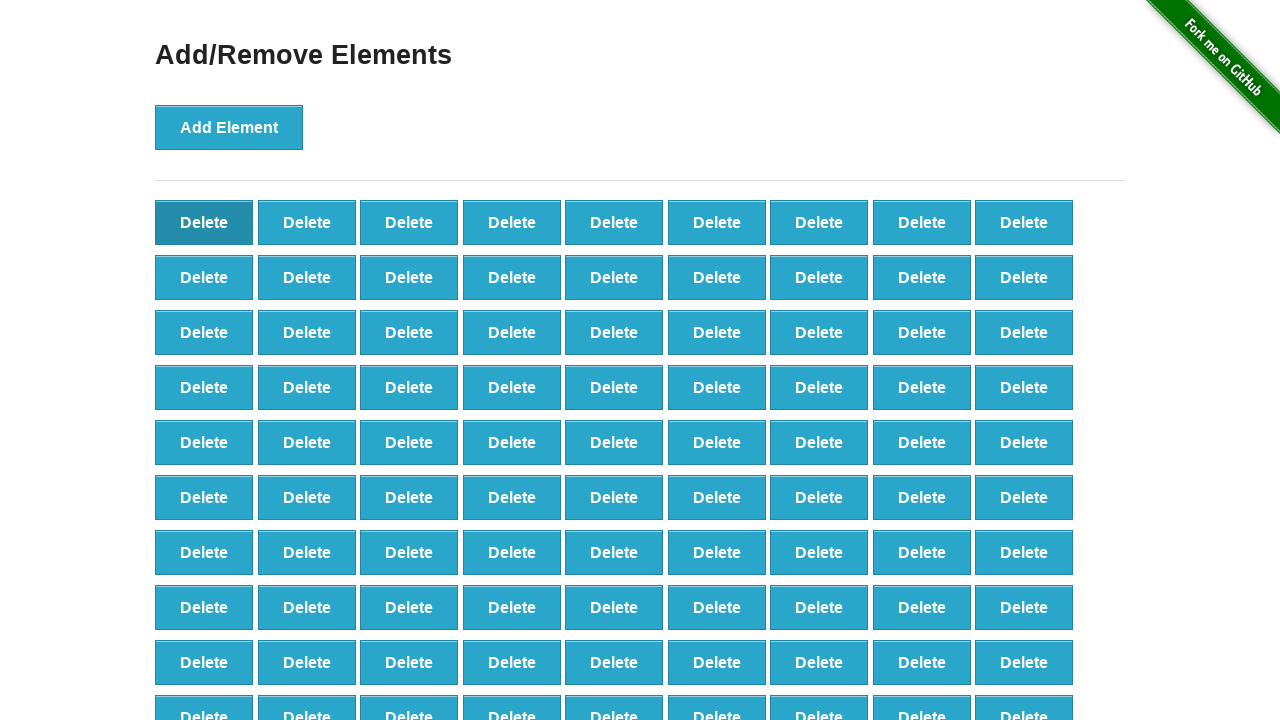

Clicked delete button to remove element (iteration 4/60) at (204, 222) on [onclick='deleteElement()'] >> nth=0
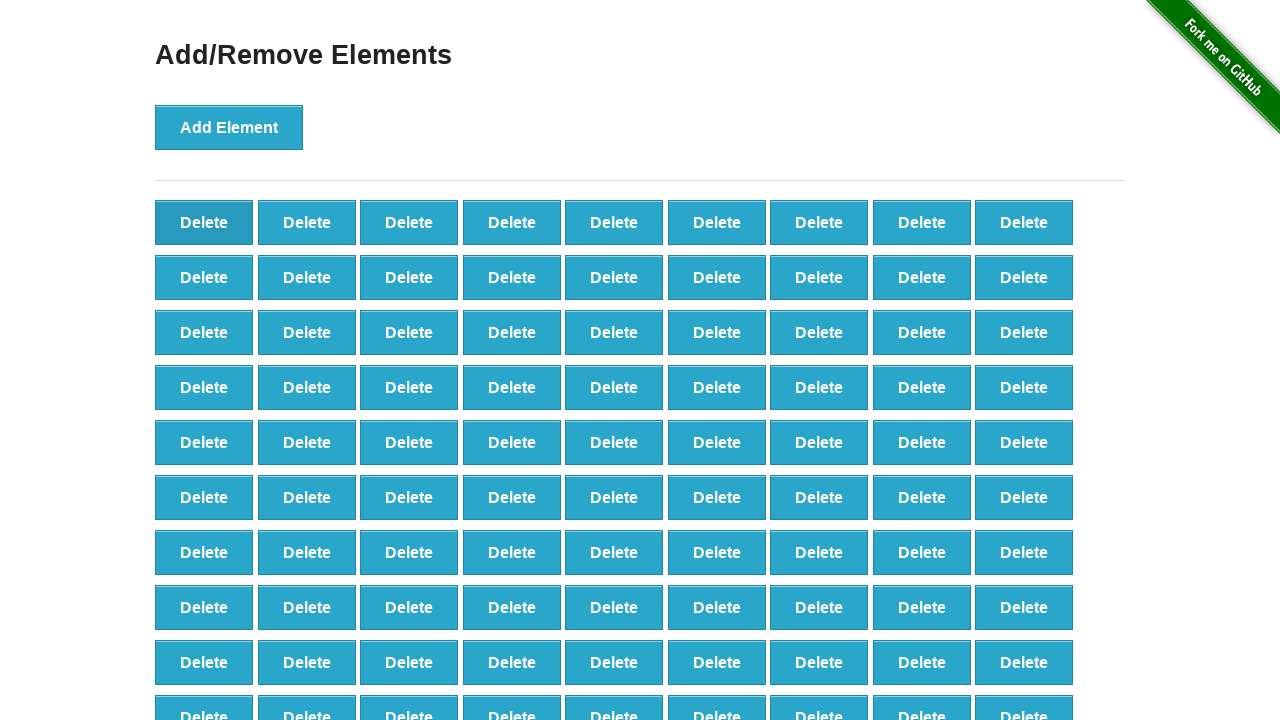

Clicked delete button to remove element (iteration 5/60) at (204, 222) on [onclick='deleteElement()'] >> nth=0
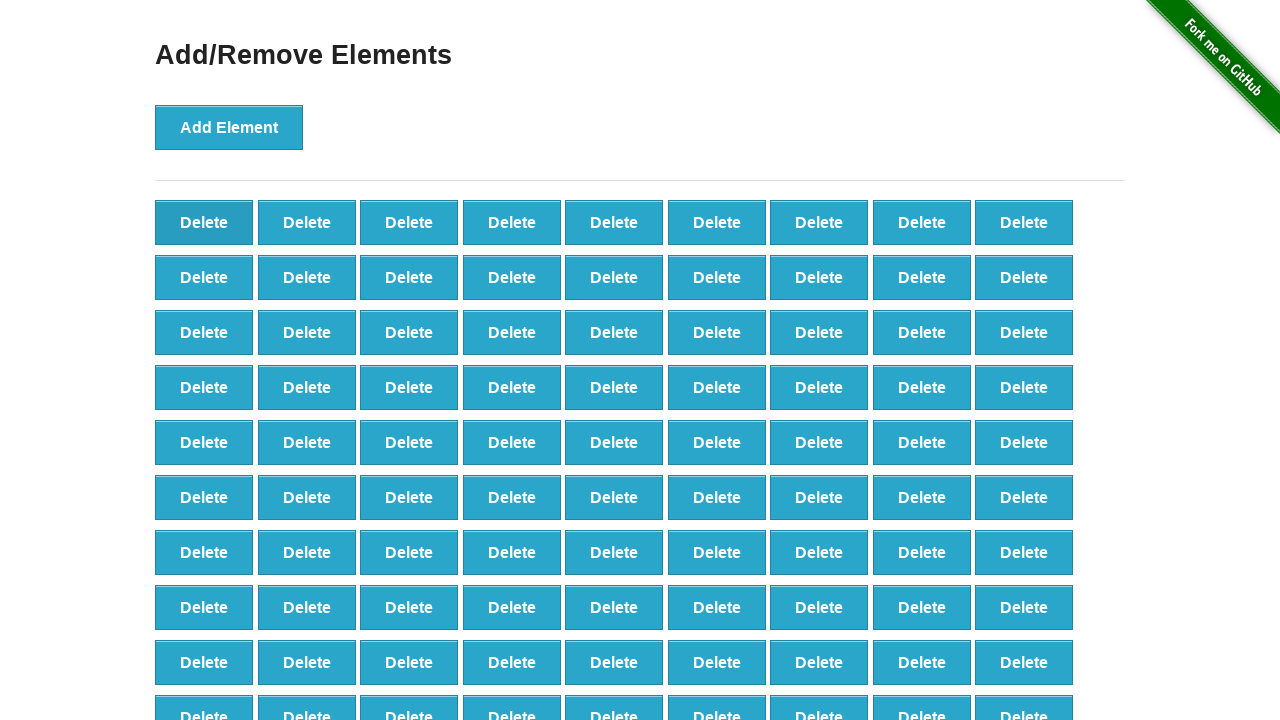

Clicked delete button to remove element (iteration 6/60) at (204, 222) on [onclick='deleteElement()'] >> nth=0
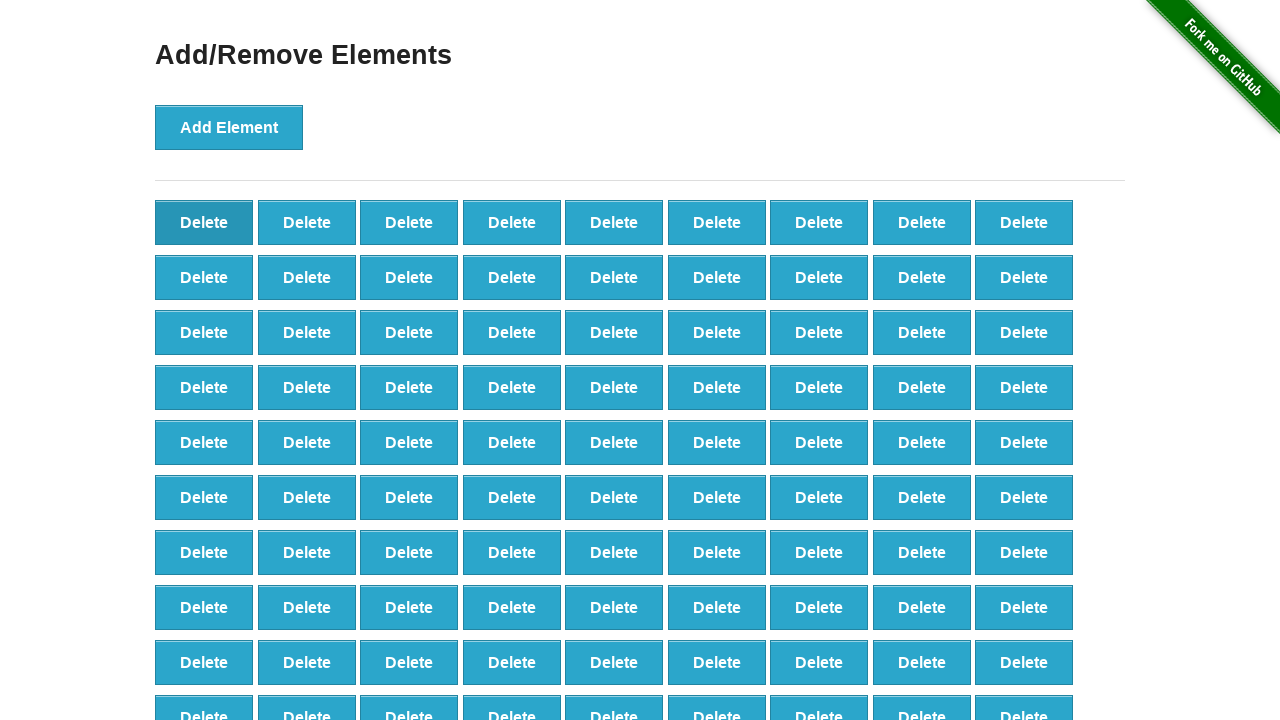

Clicked delete button to remove element (iteration 7/60) at (204, 222) on [onclick='deleteElement()'] >> nth=0
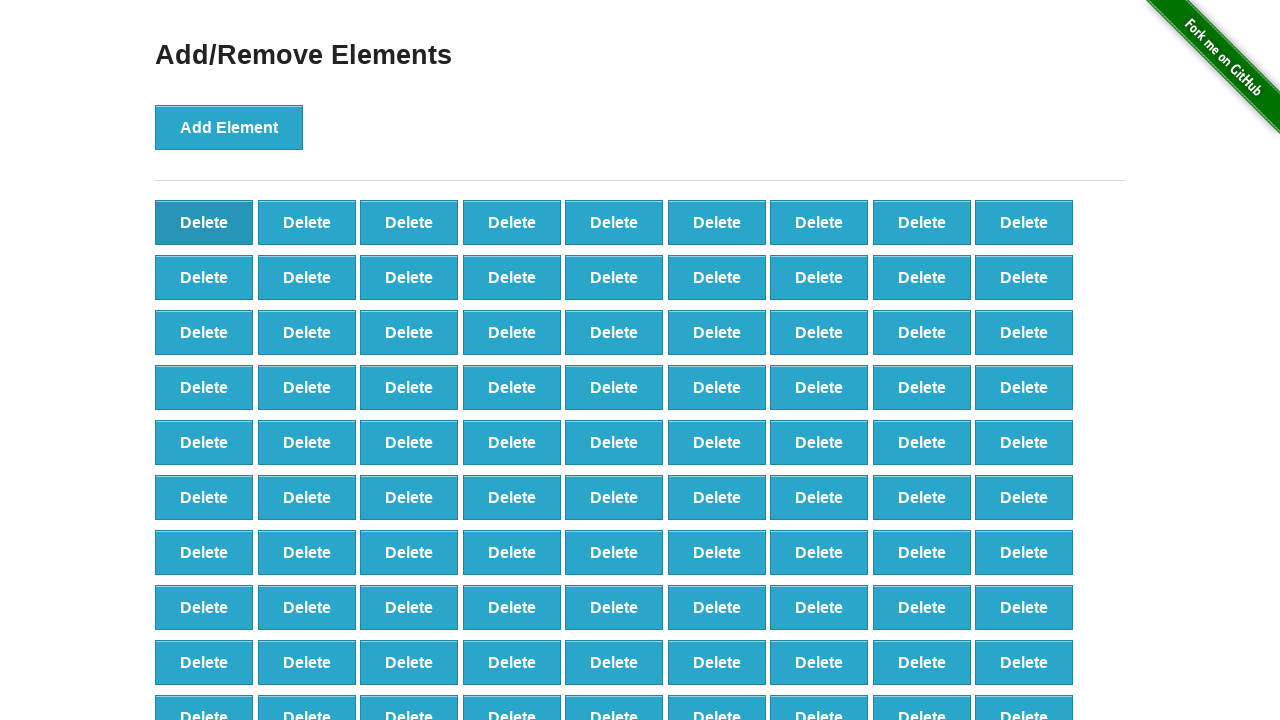

Clicked delete button to remove element (iteration 8/60) at (204, 222) on [onclick='deleteElement()'] >> nth=0
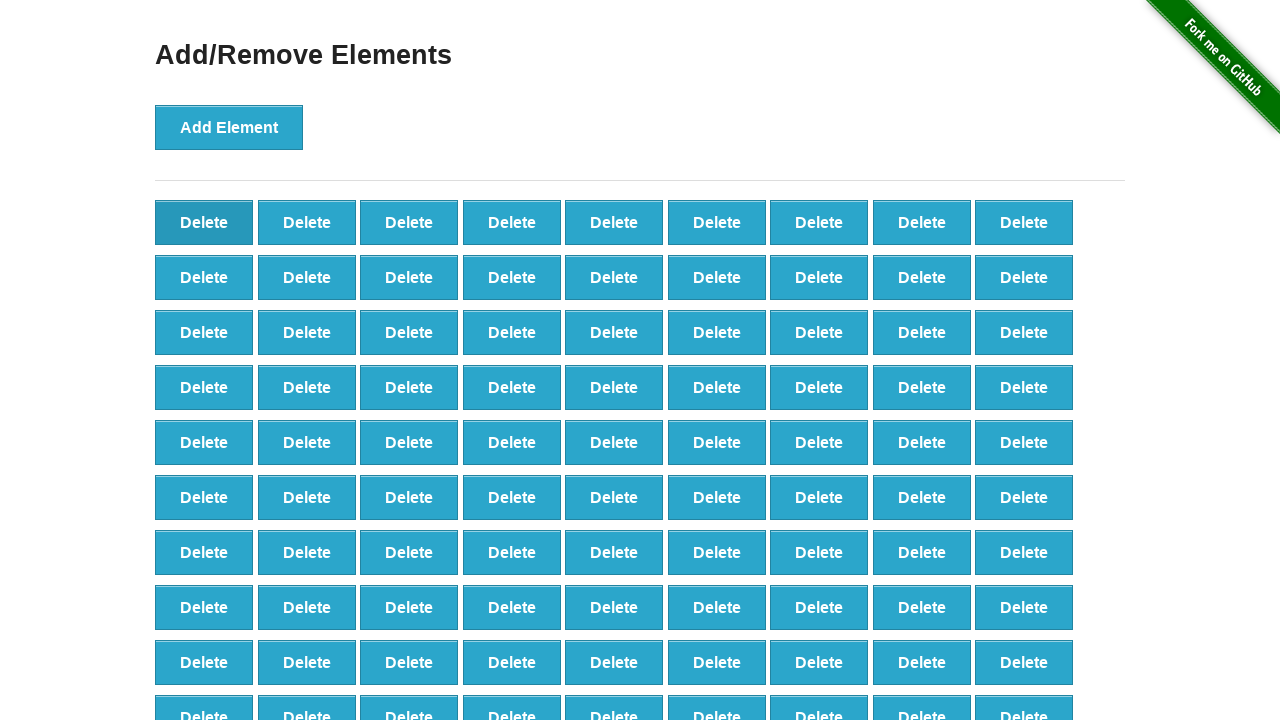

Clicked delete button to remove element (iteration 9/60) at (204, 222) on [onclick='deleteElement()'] >> nth=0
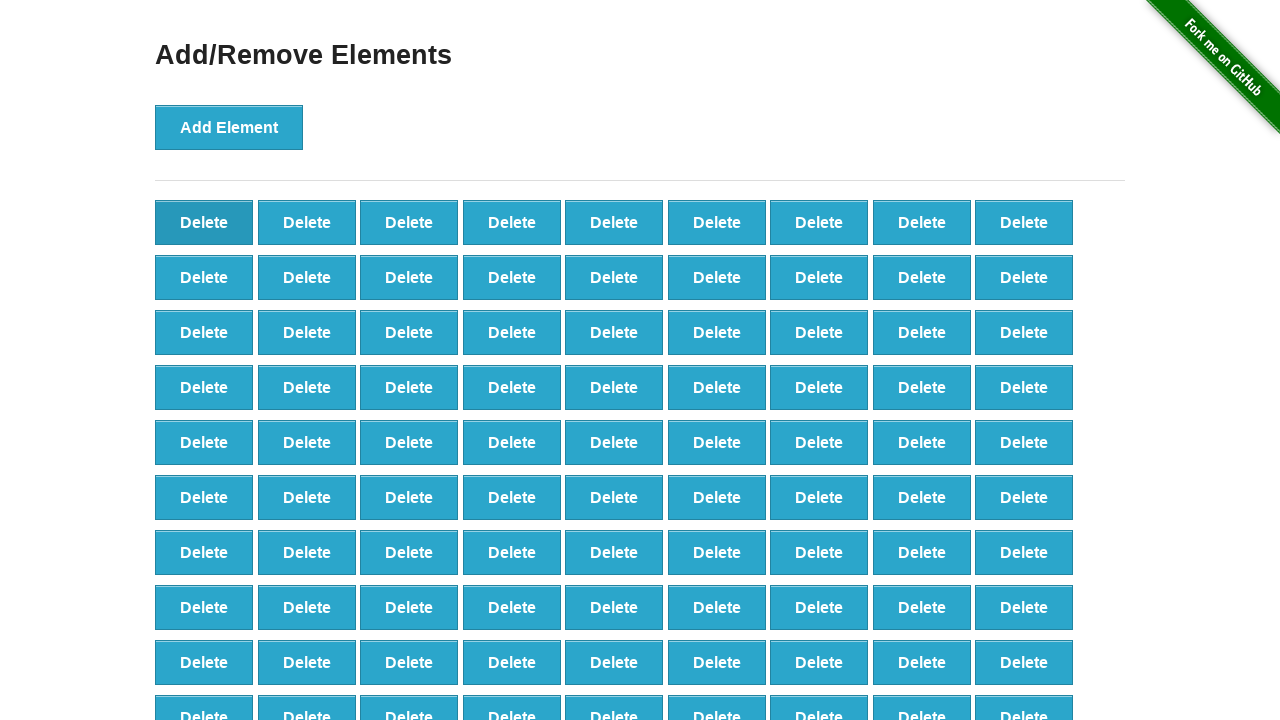

Clicked delete button to remove element (iteration 10/60) at (204, 222) on [onclick='deleteElement()'] >> nth=0
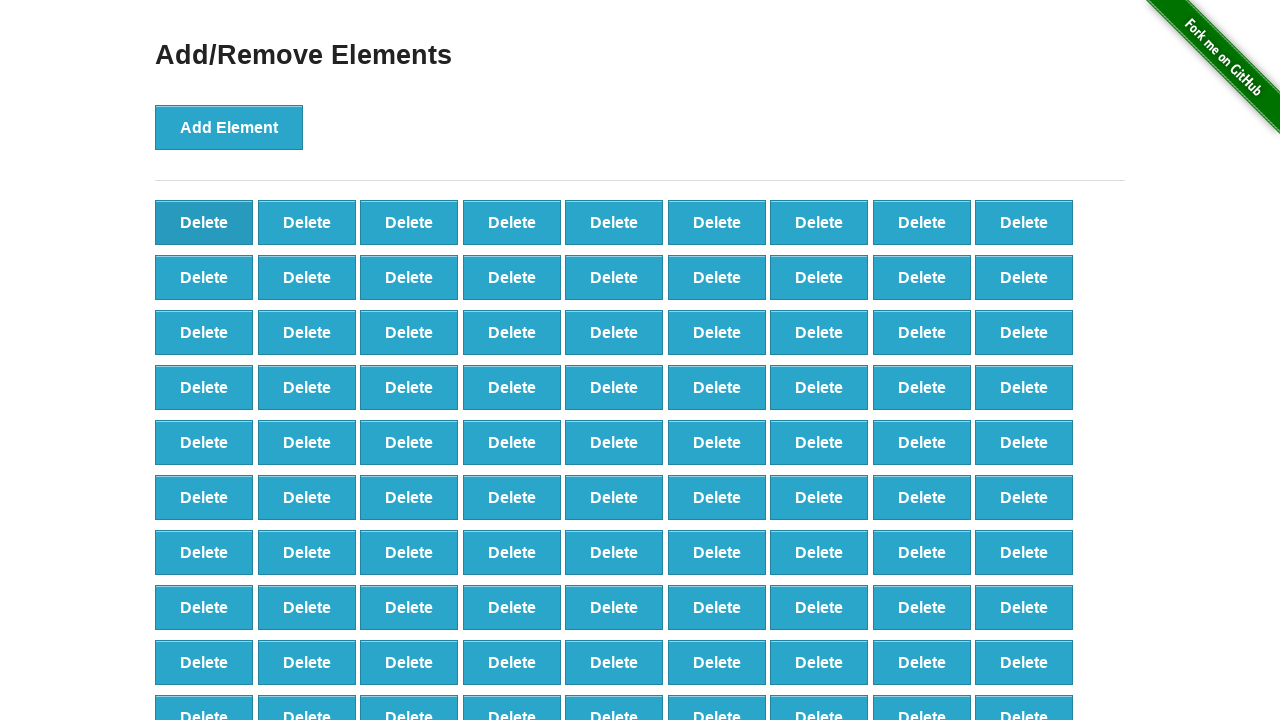

Clicked delete button to remove element (iteration 11/60) at (204, 222) on [onclick='deleteElement()'] >> nth=0
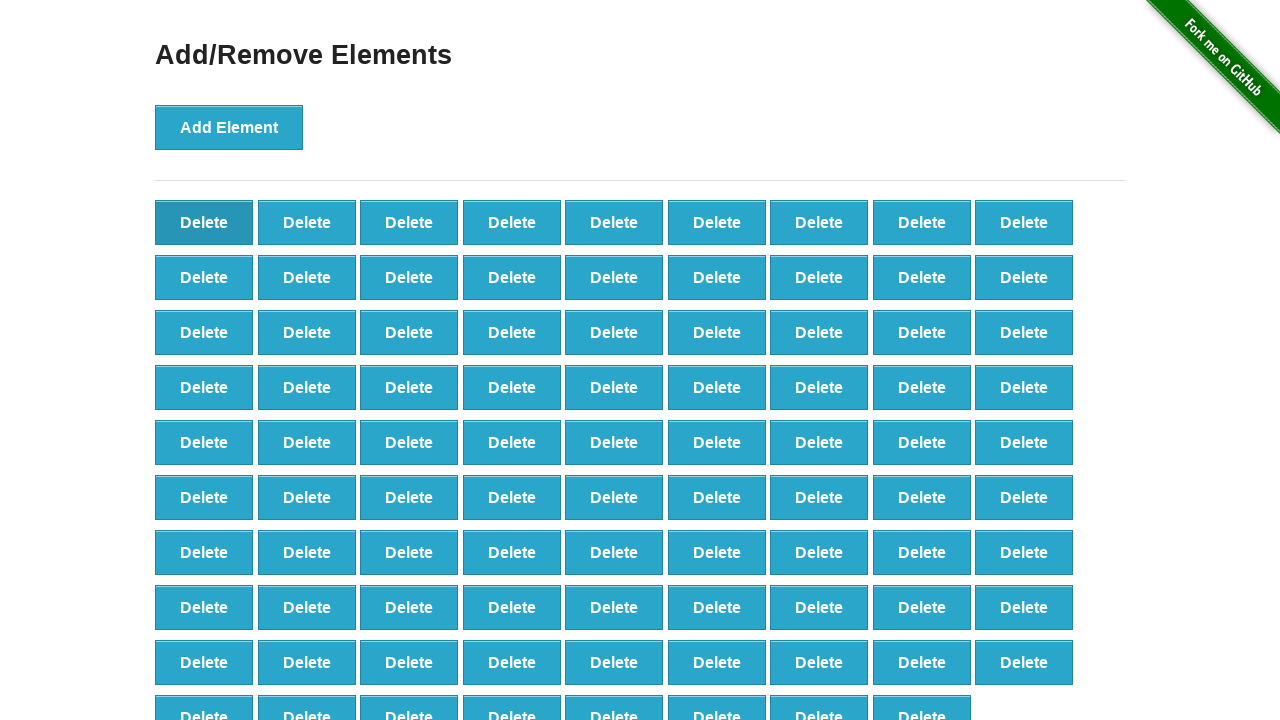

Clicked delete button to remove element (iteration 12/60) at (204, 222) on [onclick='deleteElement()'] >> nth=0
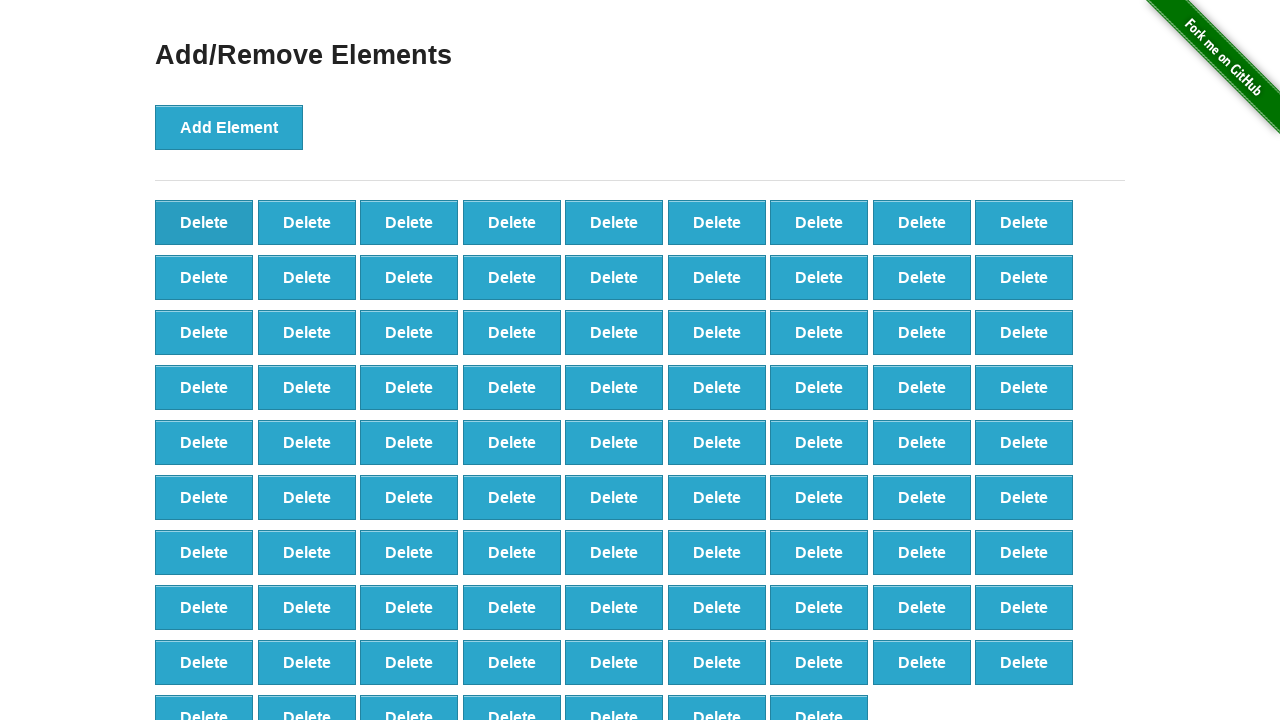

Clicked delete button to remove element (iteration 13/60) at (204, 222) on [onclick='deleteElement()'] >> nth=0
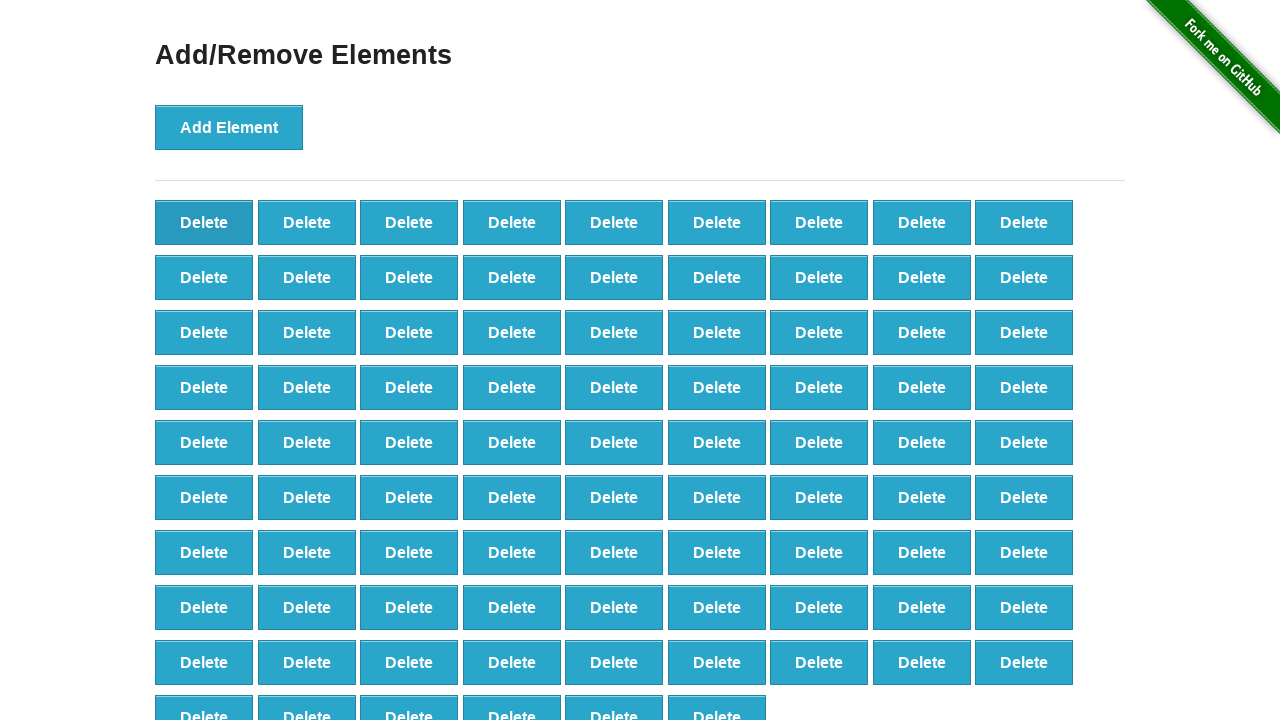

Clicked delete button to remove element (iteration 14/60) at (204, 222) on [onclick='deleteElement()'] >> nth=0
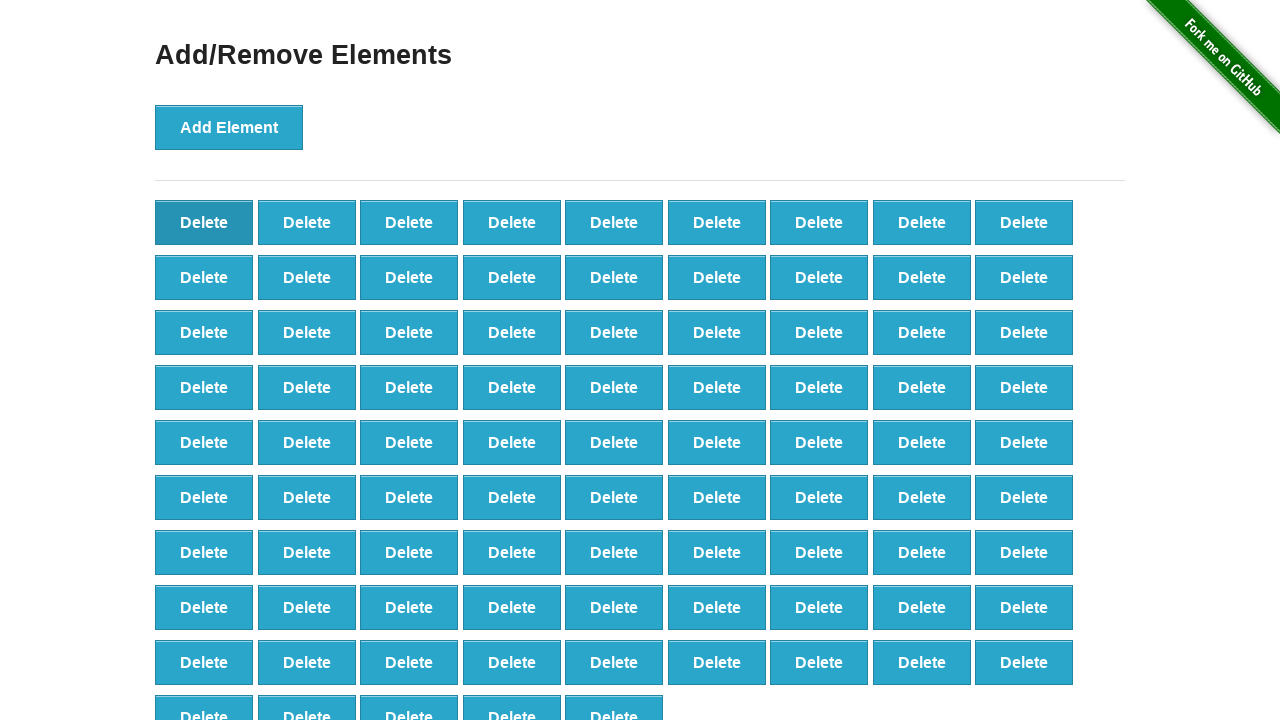

Clicked delete button to remove element (iteration 15/60) at (204, 222) on [onclick='deleteElement()'] >> nth=0
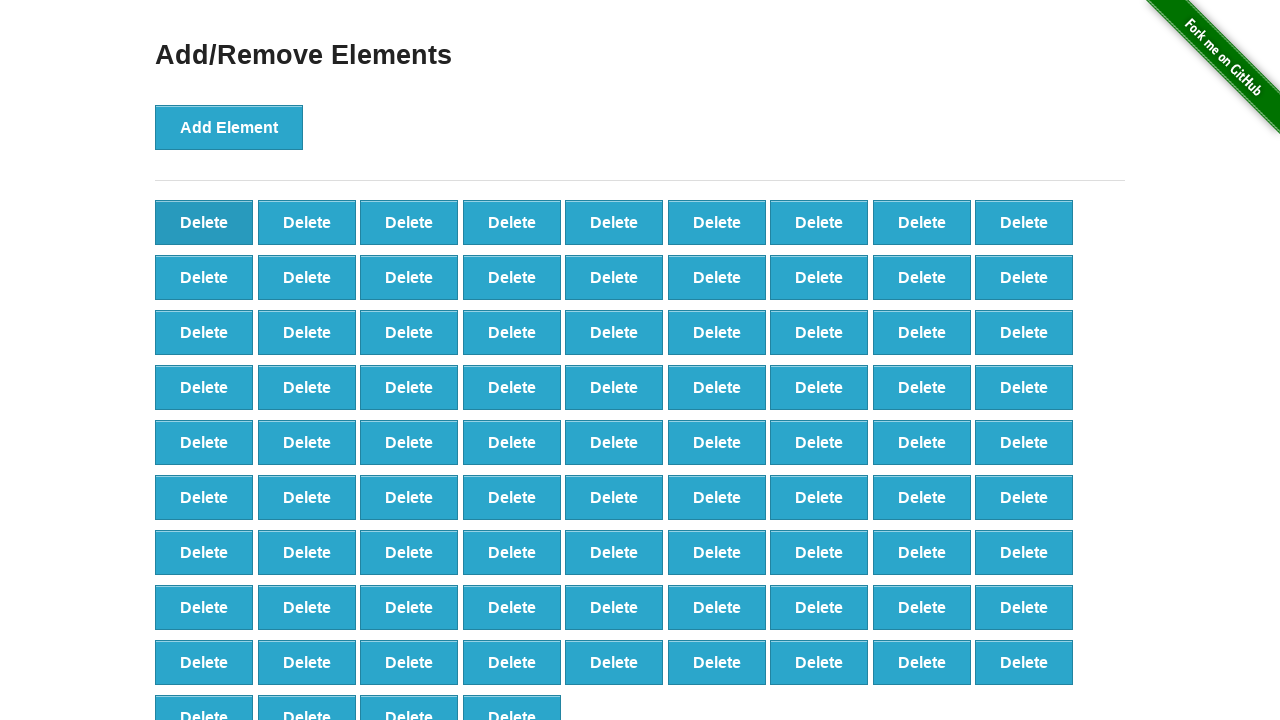

Clicked delete button to remove element (iteration 16/60) at (204, 222) on [onclick='deleteElement()'] >> nth=0
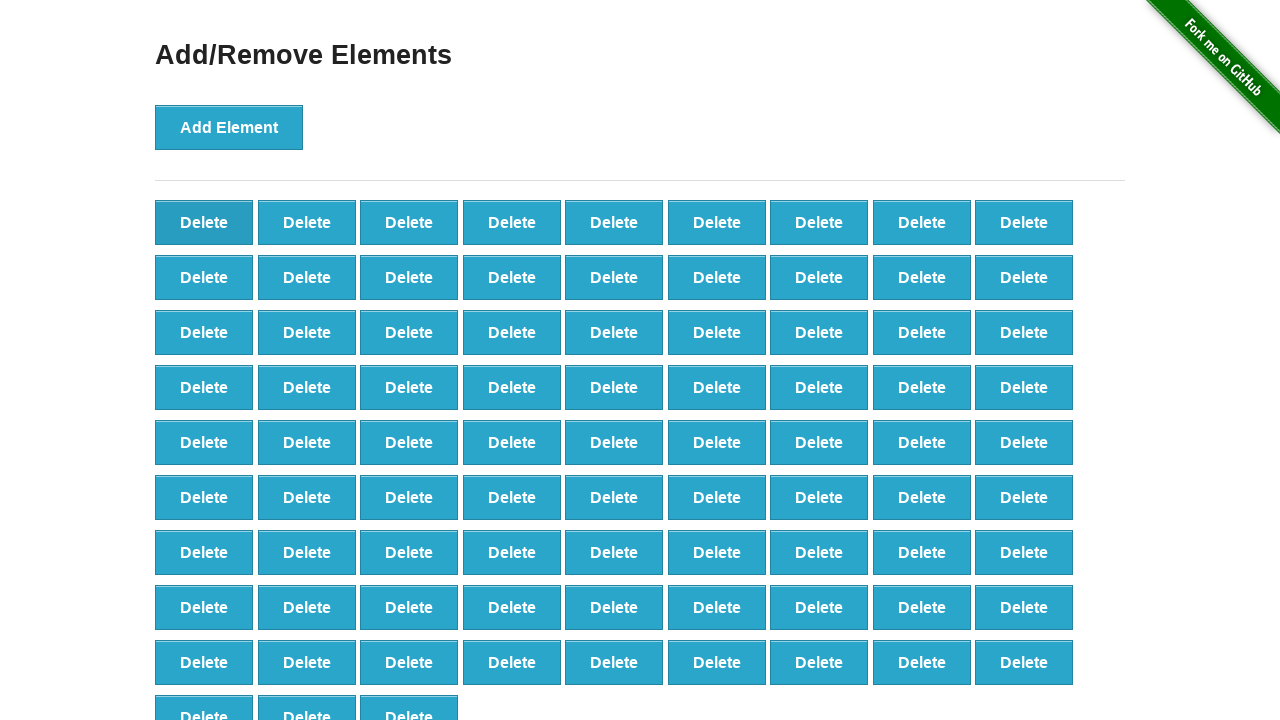

Clicked delete button to remove element (iteration 17/60) at (204, 222) on [onclick='deleteElement()'] >> nth=0
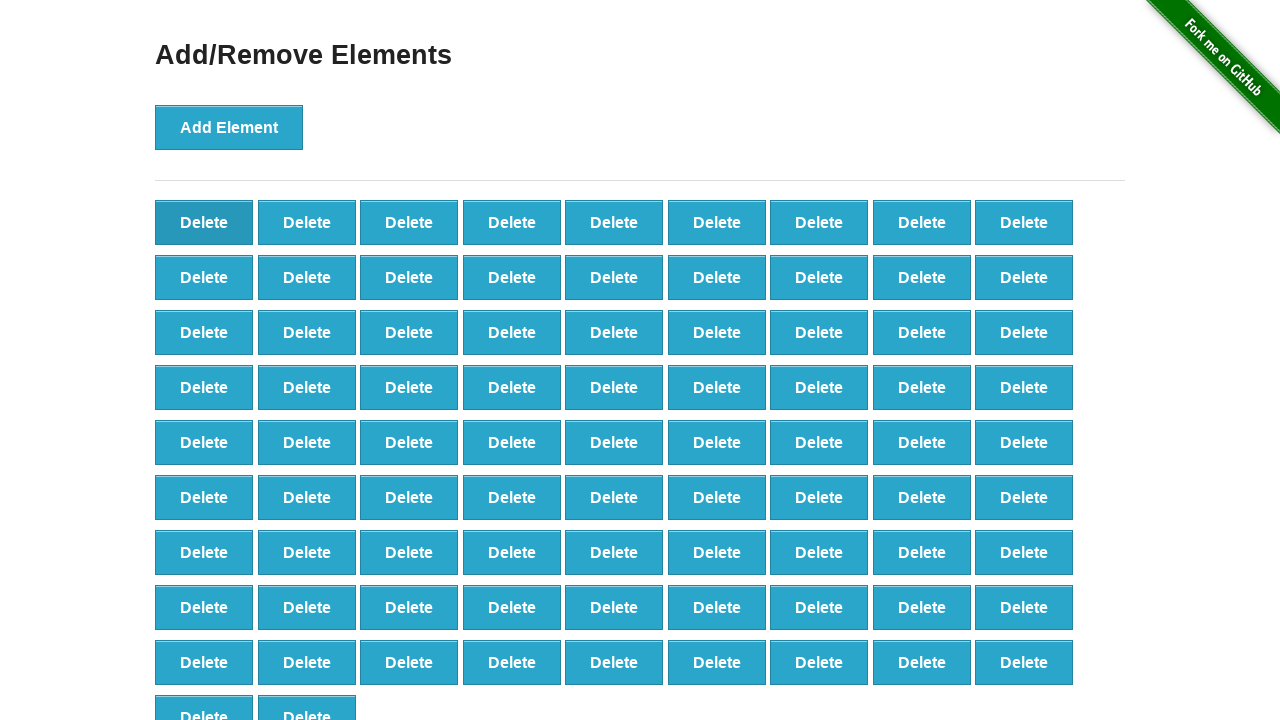

Clicked delete button to remove element (iteration 18/60) at (204, 222) on [onclick='deleteElement()'] >> nth=0
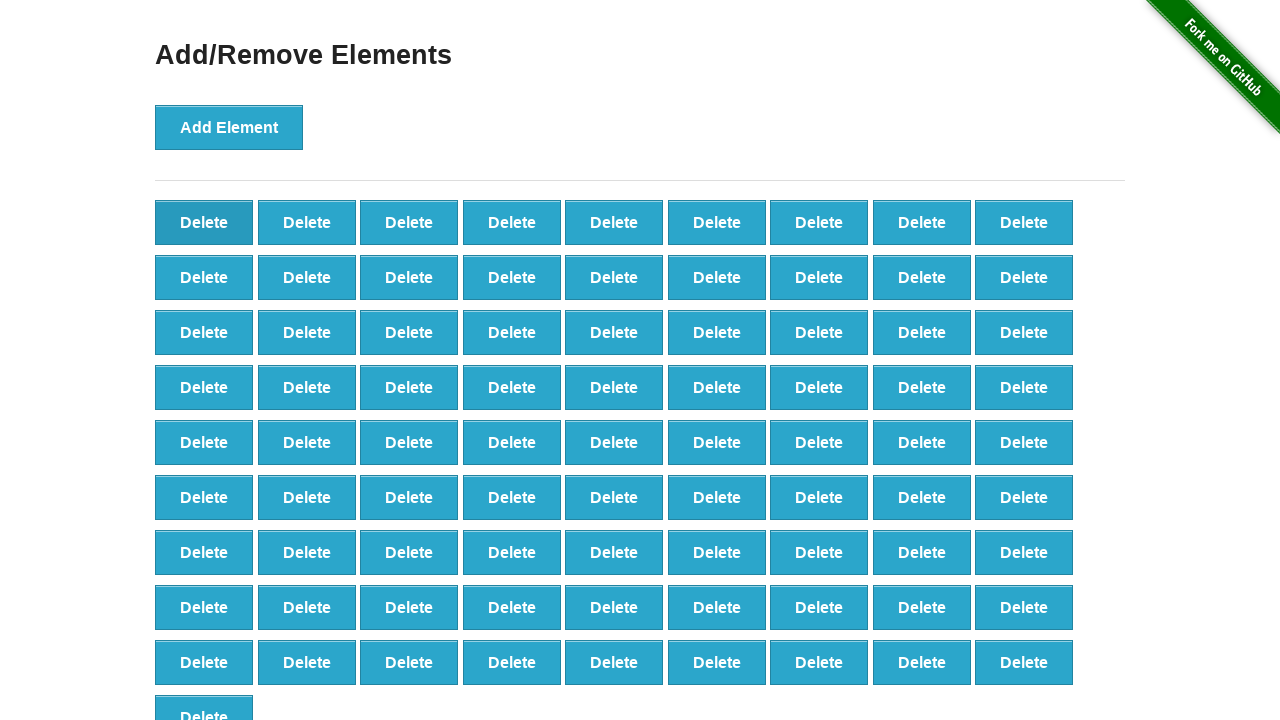

Clicked delete button to remove element (iteration 19/60) at (204, 222) on [onclick='deleteElement()'] >> nth=0
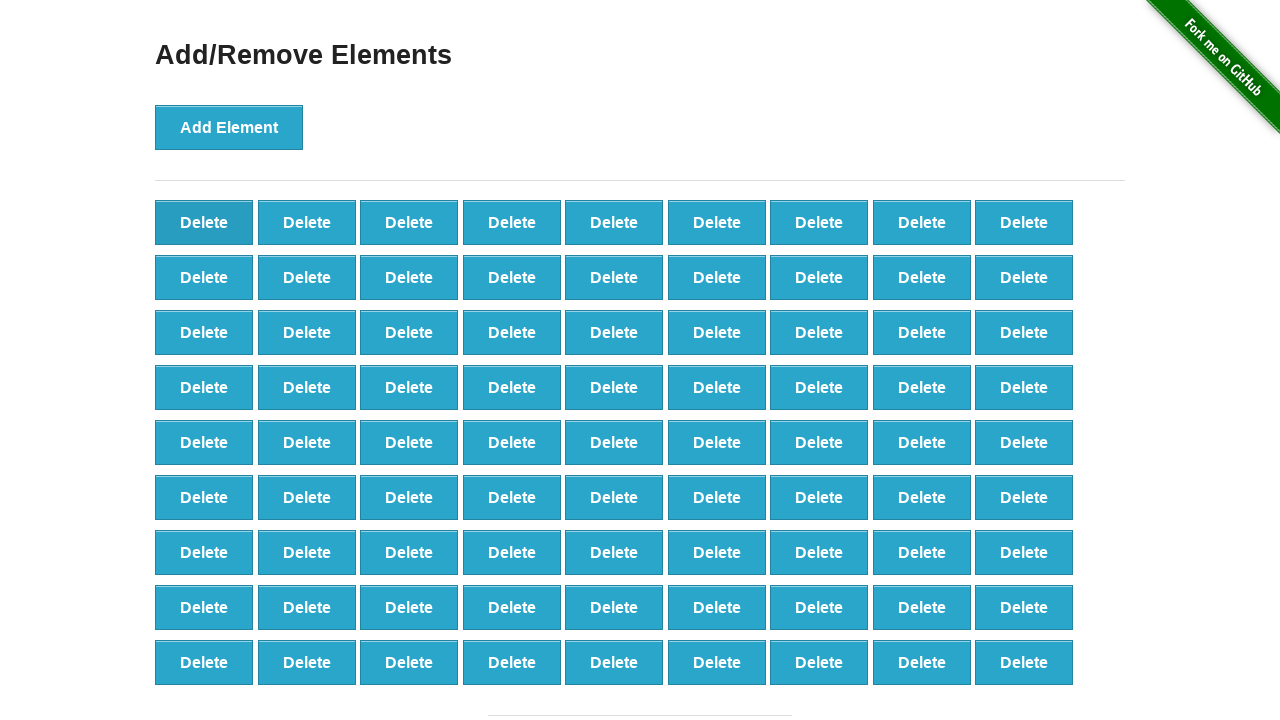

Clicked delete button to remove element (iteration 20/60) at (204, 222) on [onclick='deleteElement()'] >> nth=0
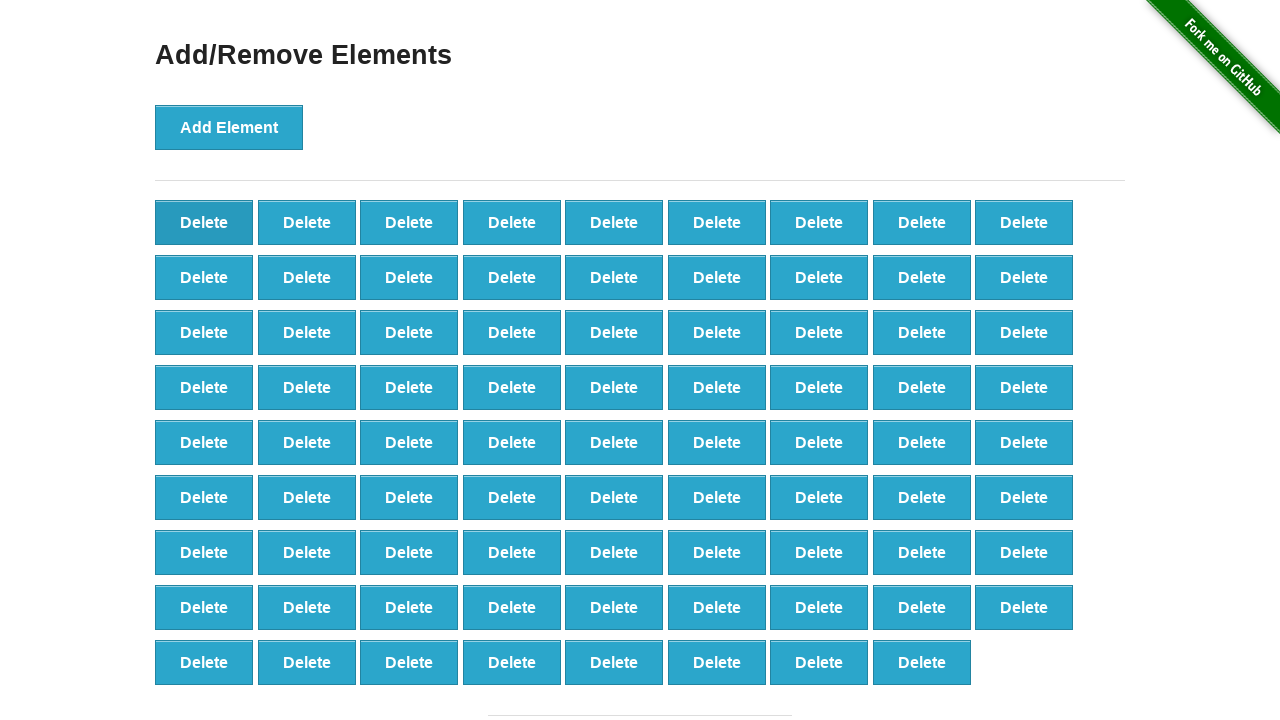

Clicked delete button to remove element (iteration 21/60) at (204, 222) on [onclick='deleteElement()'] >> nth=0
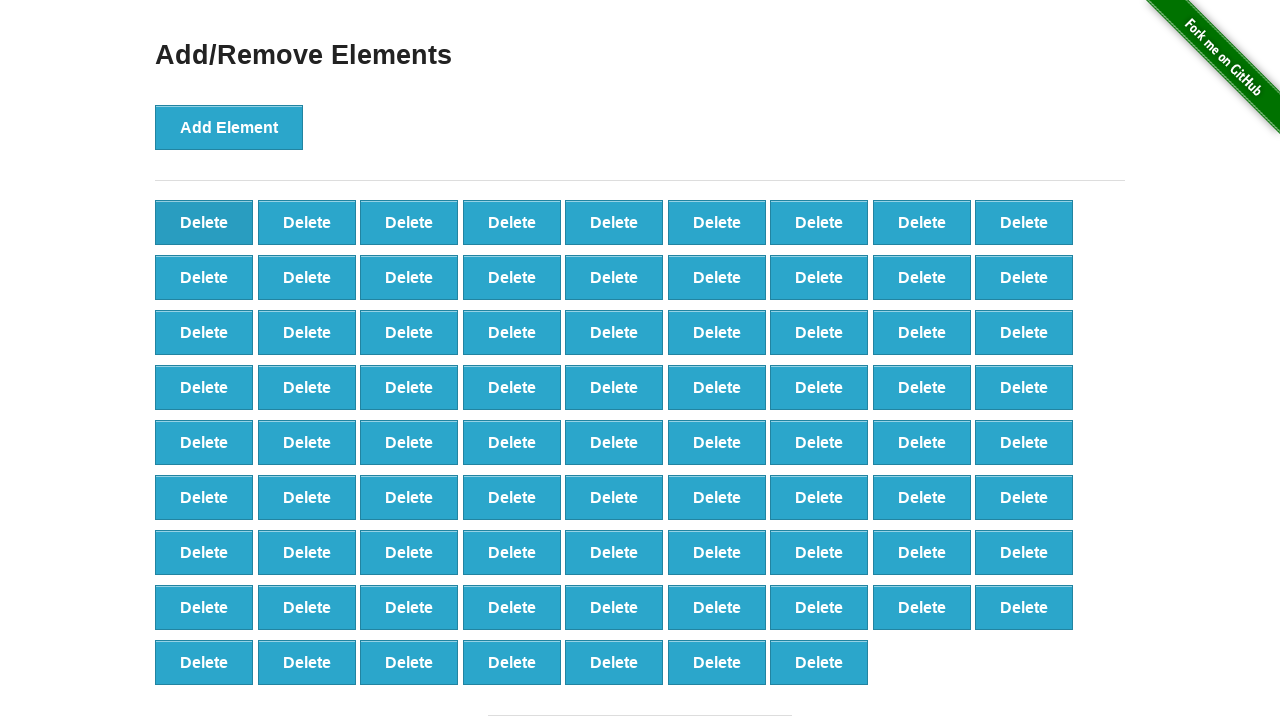

Clicked delete button to remove element (iteration 22/60) at (204, 222) on [onclick='deleteElement()'] >> nth=0
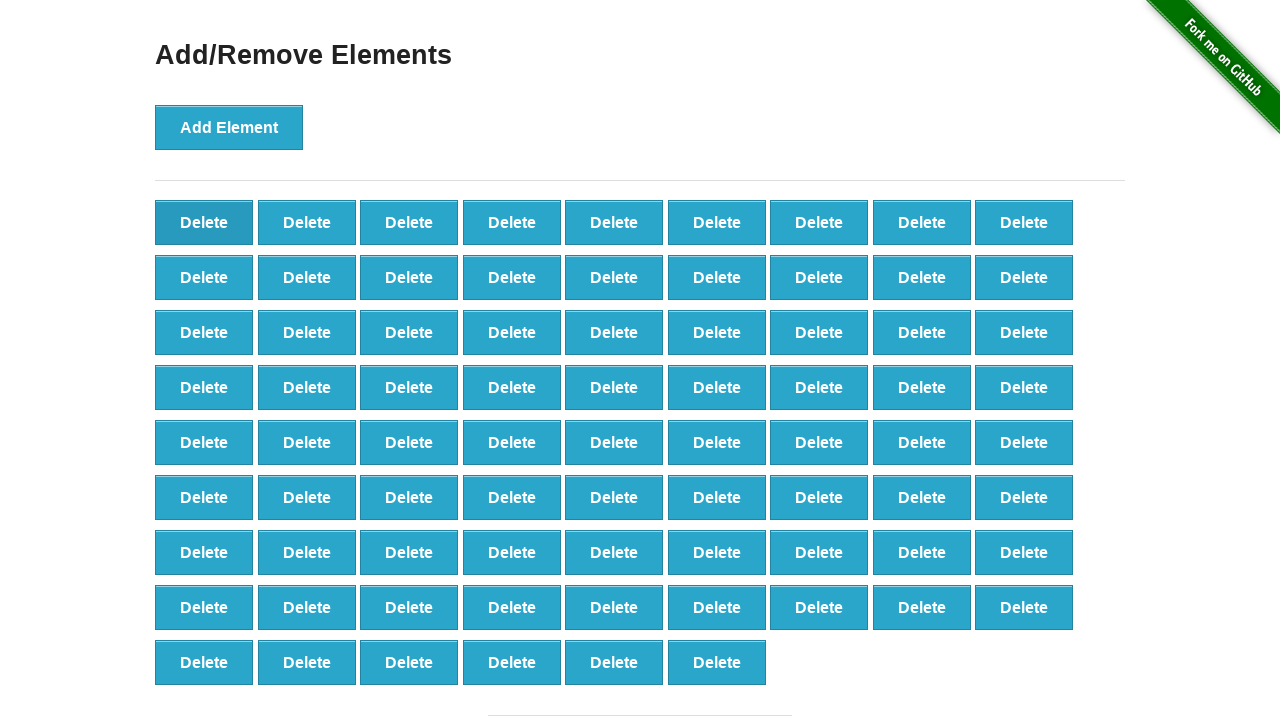

Clicked delete button to remove element (iteration 23/60) at (204, 222) on [onclick='deleteElement()'] >> nth=0
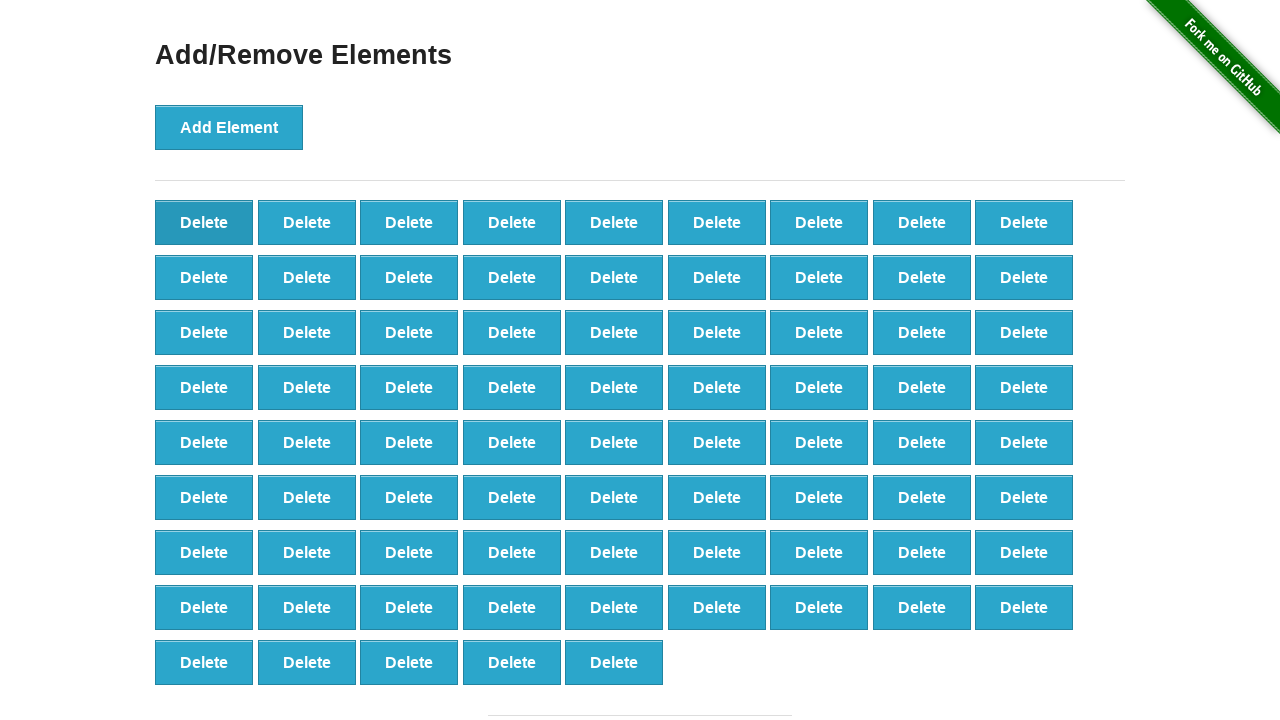

Clicked delete button to remove element (iteration 24/60) at (204, 222) on [onclick='deleteElement()'] >> nth=0
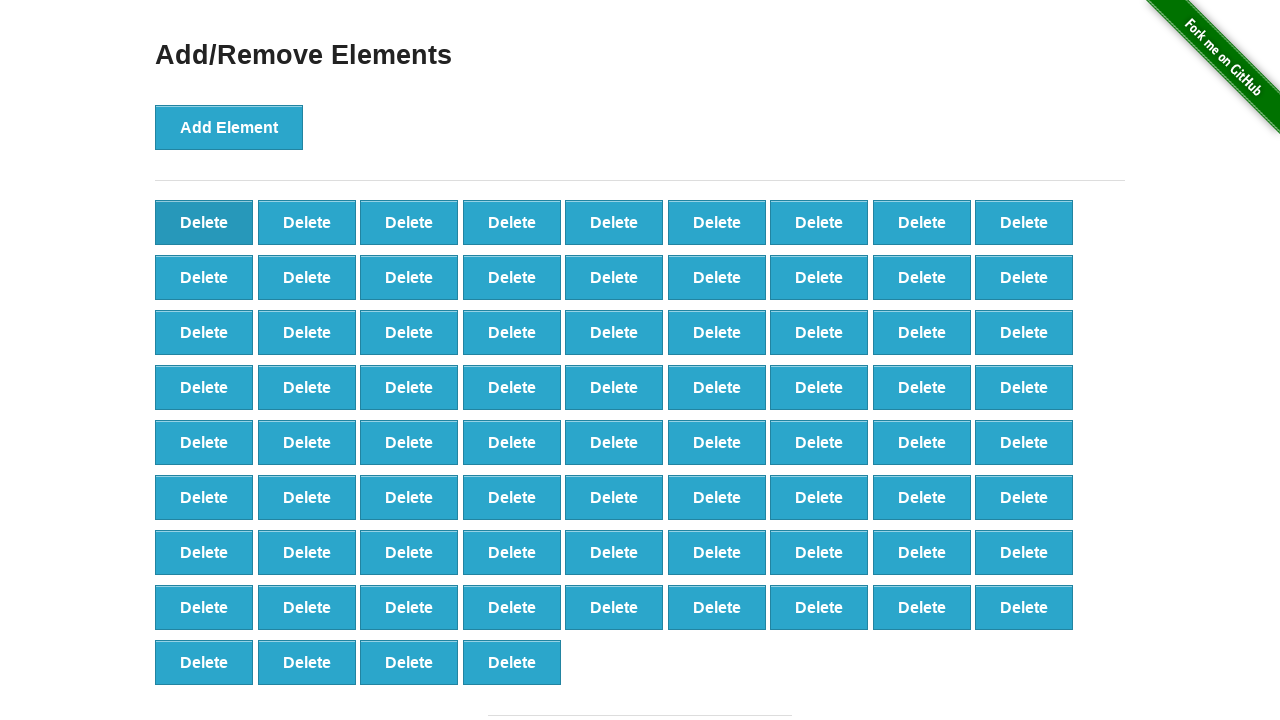

Clicked delete button to remove element (iteration 25/60) at (204, 222) on [onclick='deleteElement()'] >> nth=0
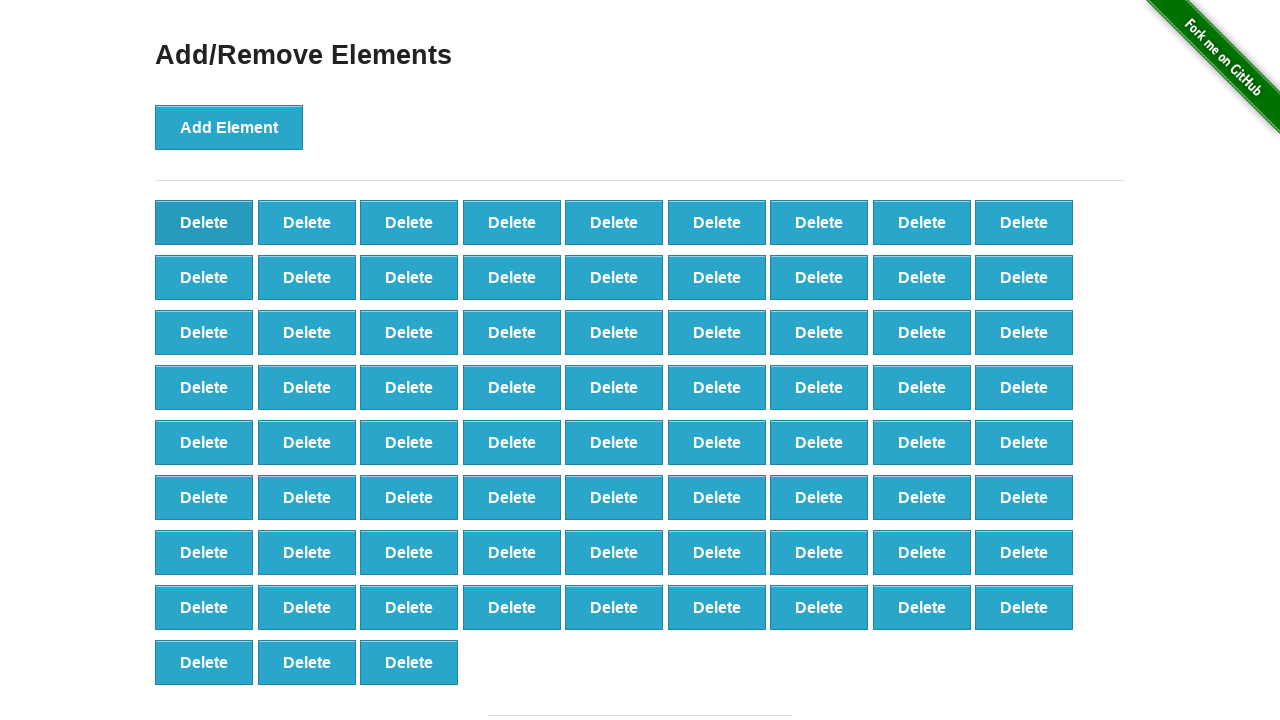

Clicked delete button to remove element (iteration 26/60) at (204, 222) on [onclick='deleteElement()'] >> nth=0
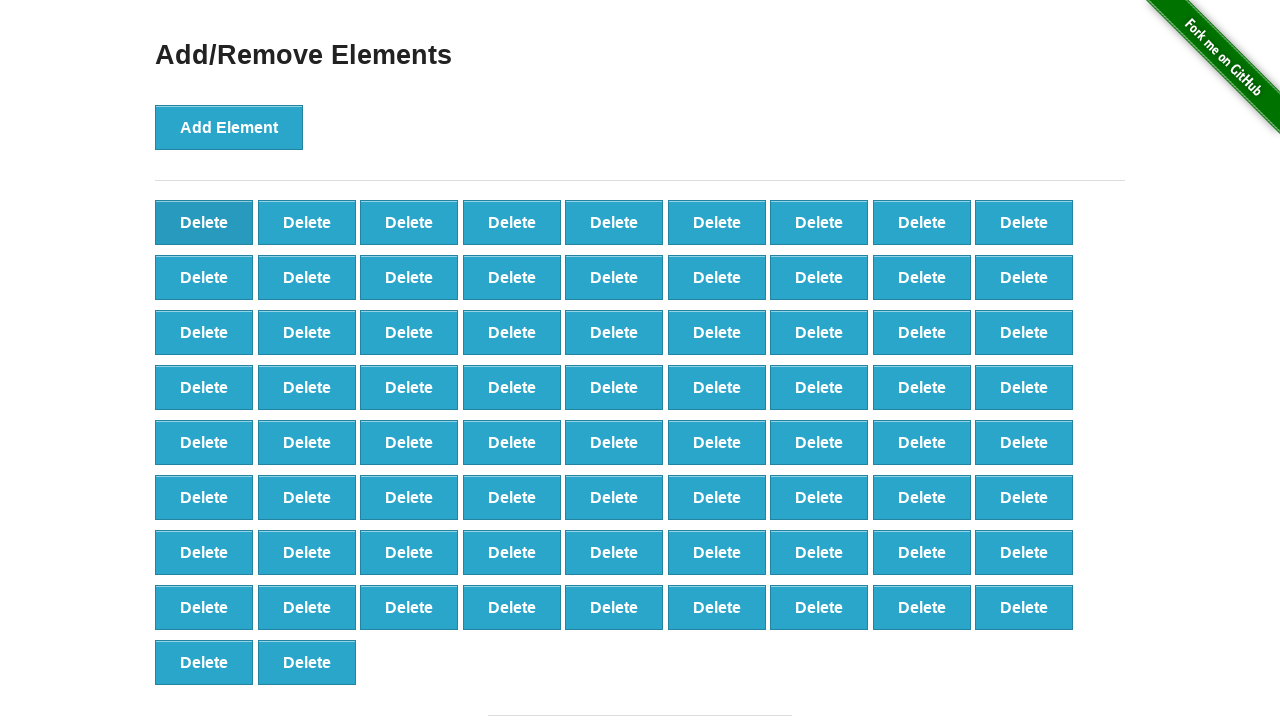

Clicked delete button to remove element (iteration 27/60) at (204, 222) on [onclick='deleteElement()'] >> nth=0
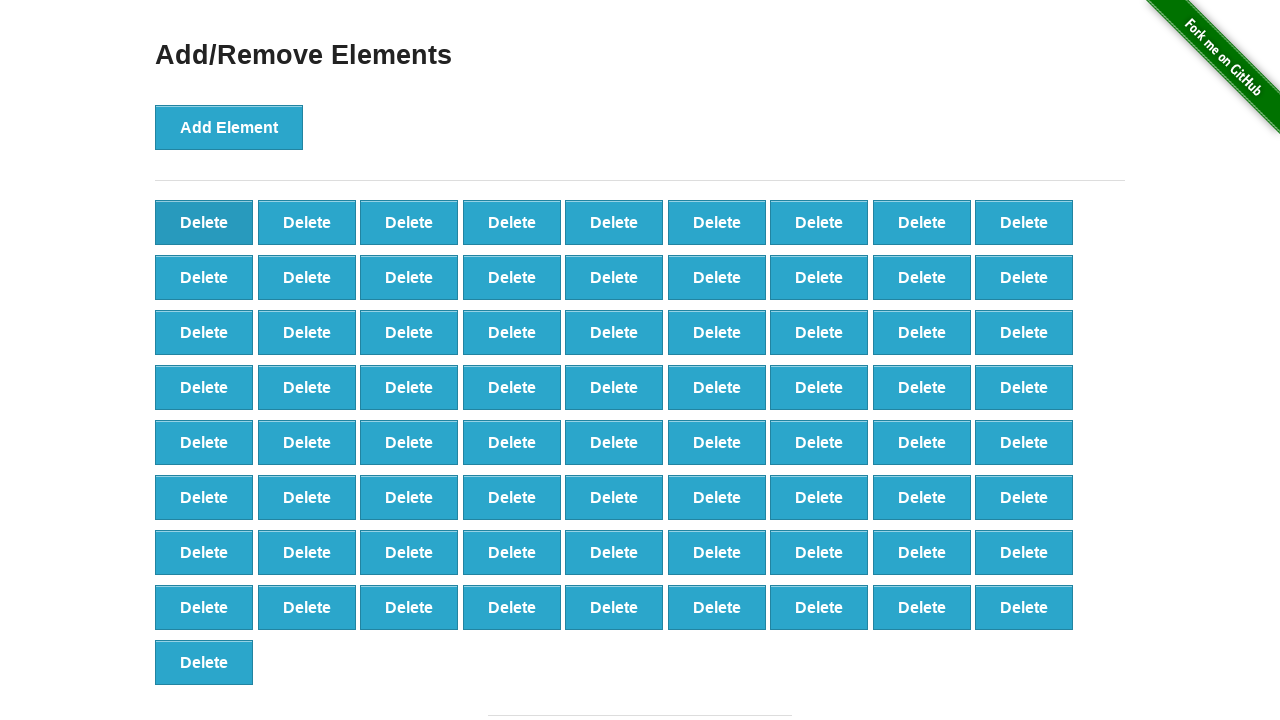

Clicked delete button to remove element (iteration 28/60) at (204, 222) on [onclick='deleteElement()'] >> nth=0
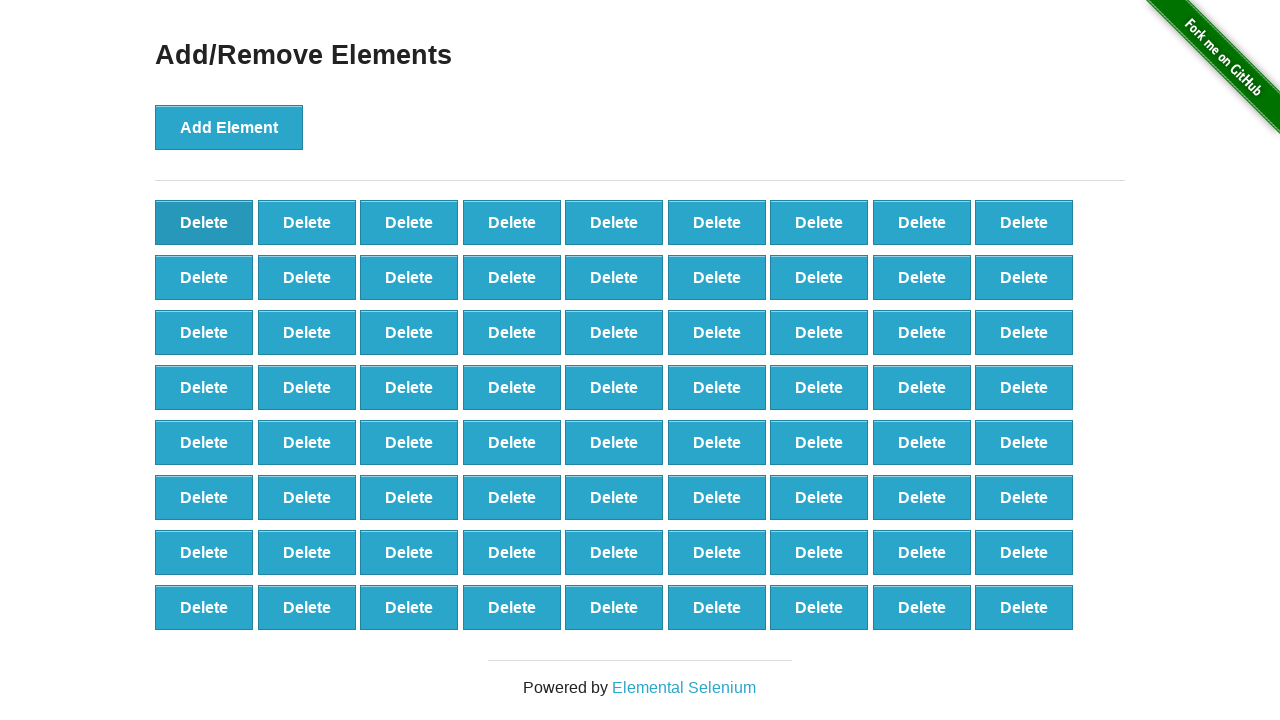

Clicked delete button to remove element (iteration 29/60) at (204, 222) on [onclick='deleteElement()'] >> nth=0
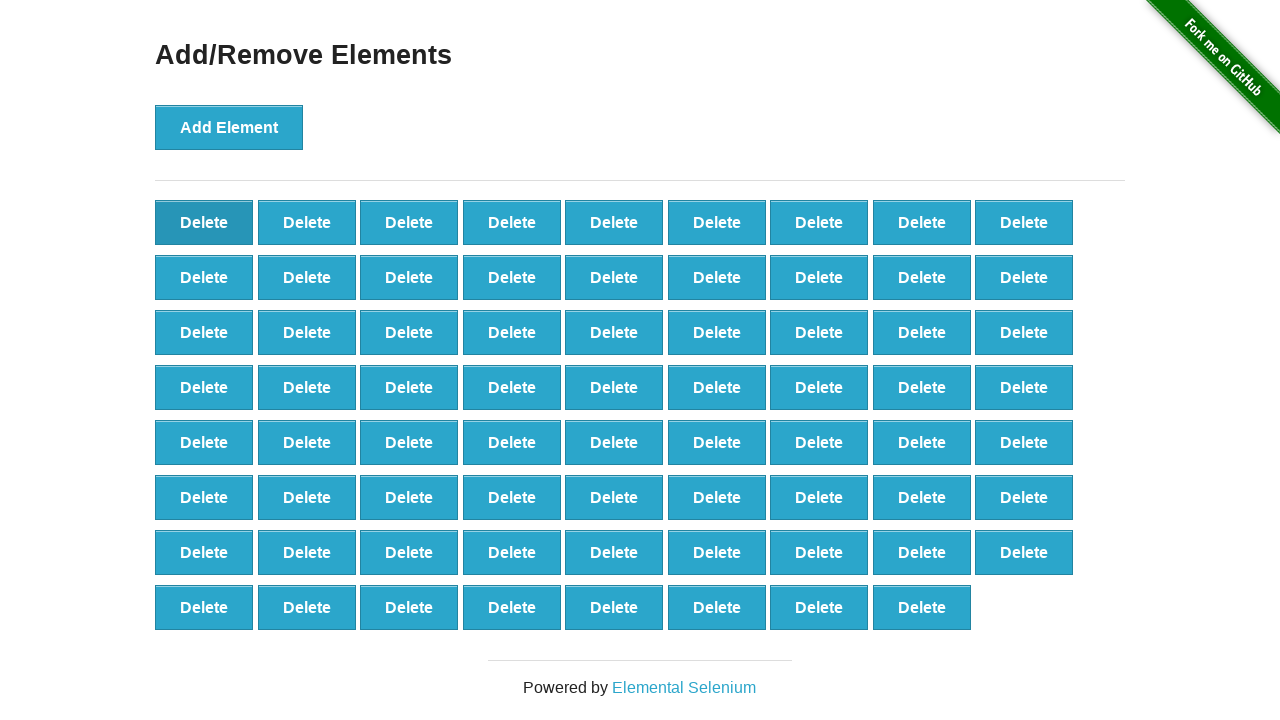

Clicked delete button to remove element (iteration 30/60) at (204, 222) on [onclick='deleteElement()'] >> nth=0
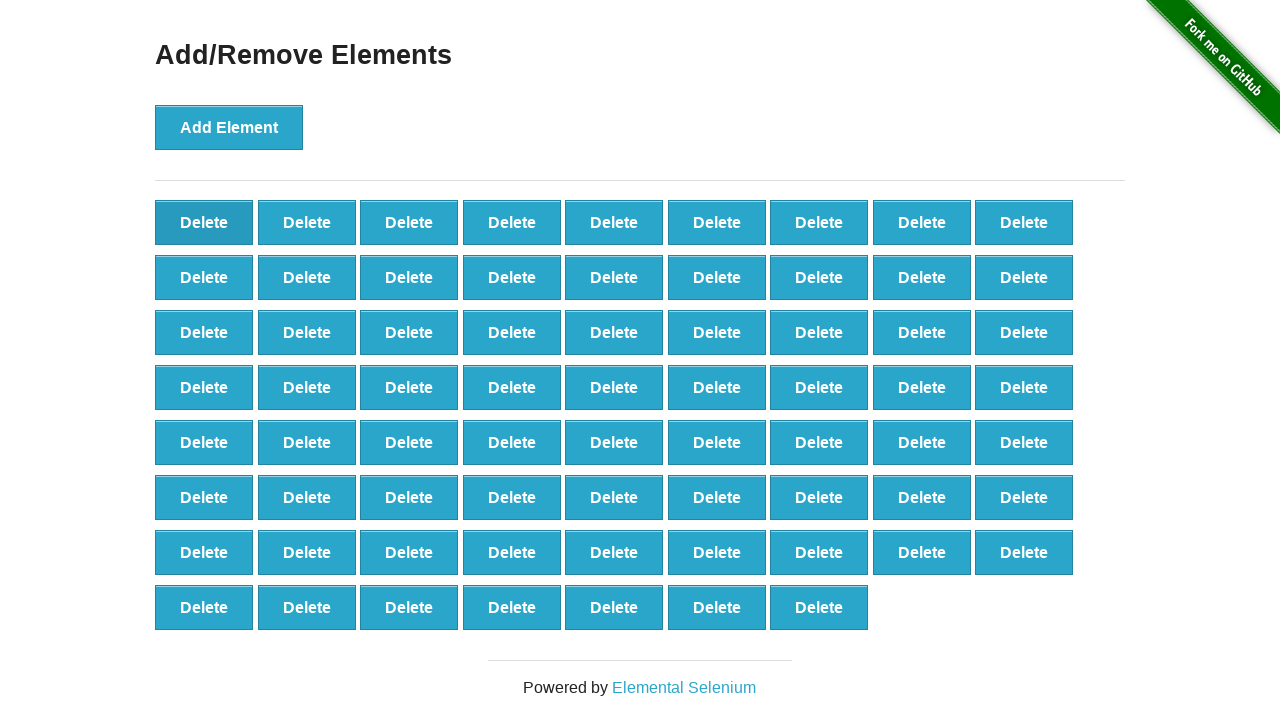

Clicked delete button to remove element (iteration 31/60) at (204, 222) on [onclick='deleteElement()'] >> nth=0
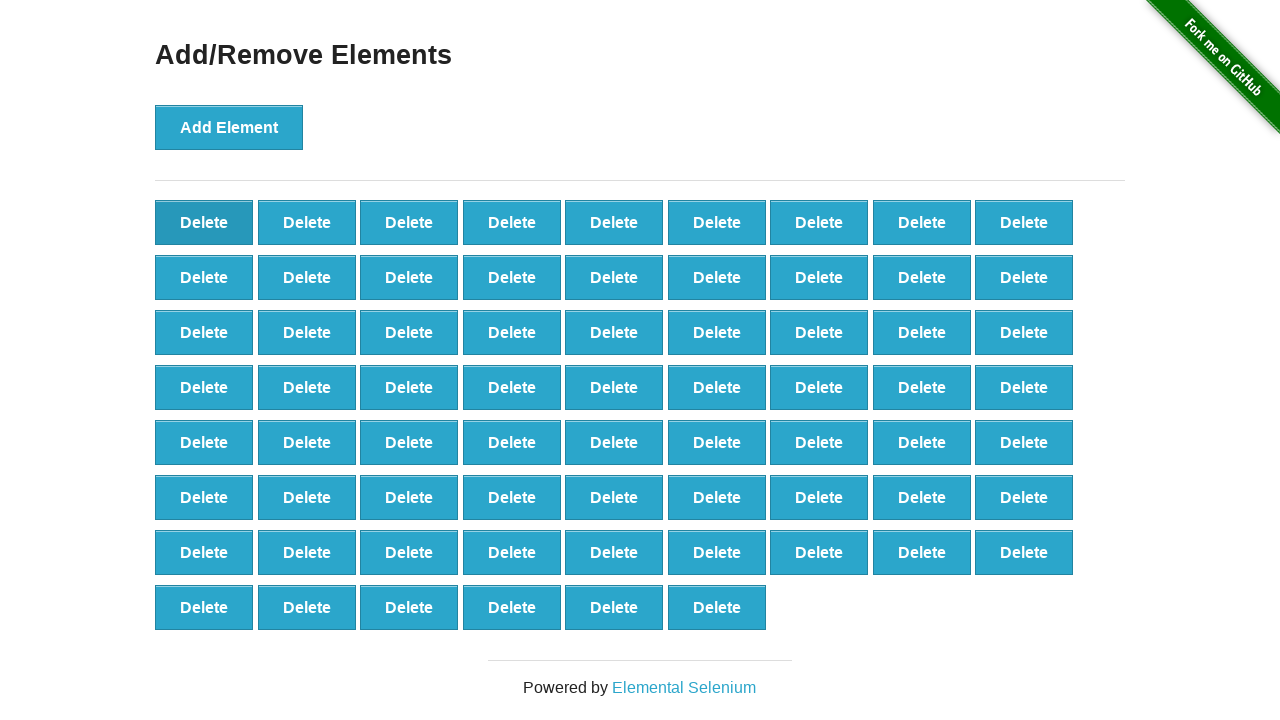

Clicked delete button to remove element (iteration 32/60) at (204, 222) on [onclick='deleteElement()'] >> nth=0
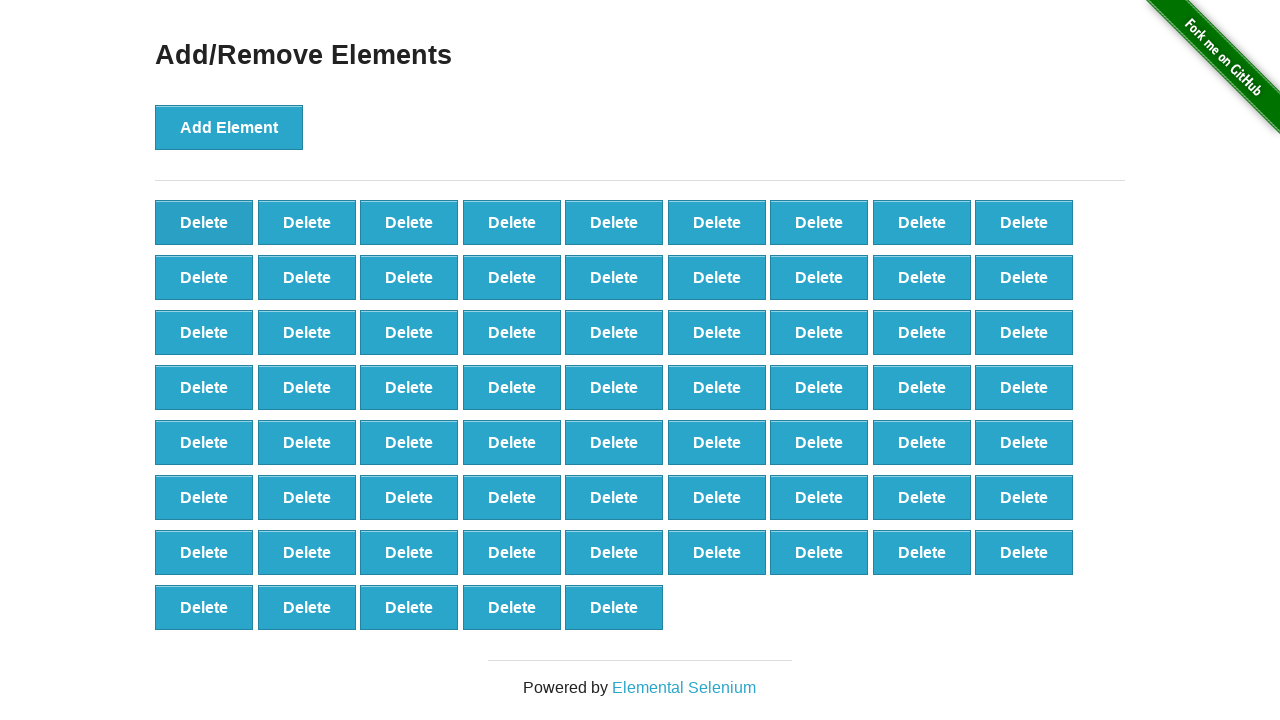

Clicked delete button to remove element (iteration 33/60) at (204, 222) on [onclick='deleteElement()'] >> nth=0
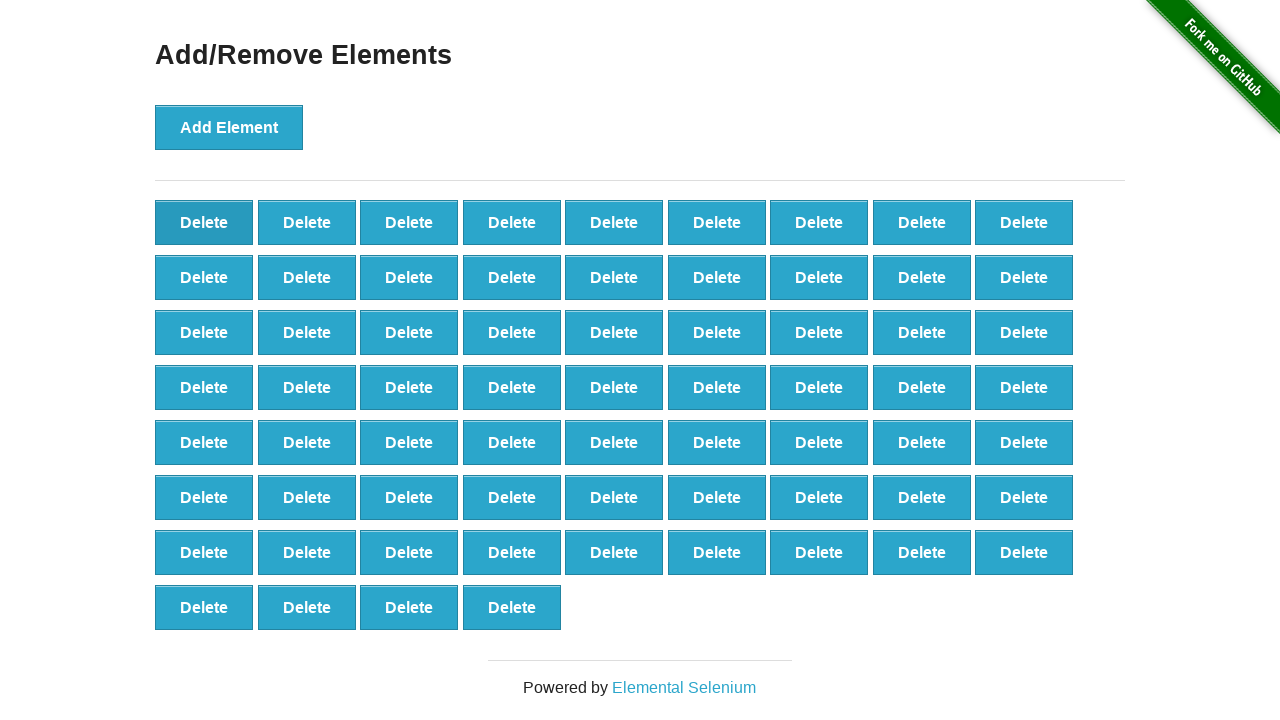

Clicked delete button to remove element (iteration 34/60) at (204, 222) on [onclick='deleteElement()'] >> nth=0
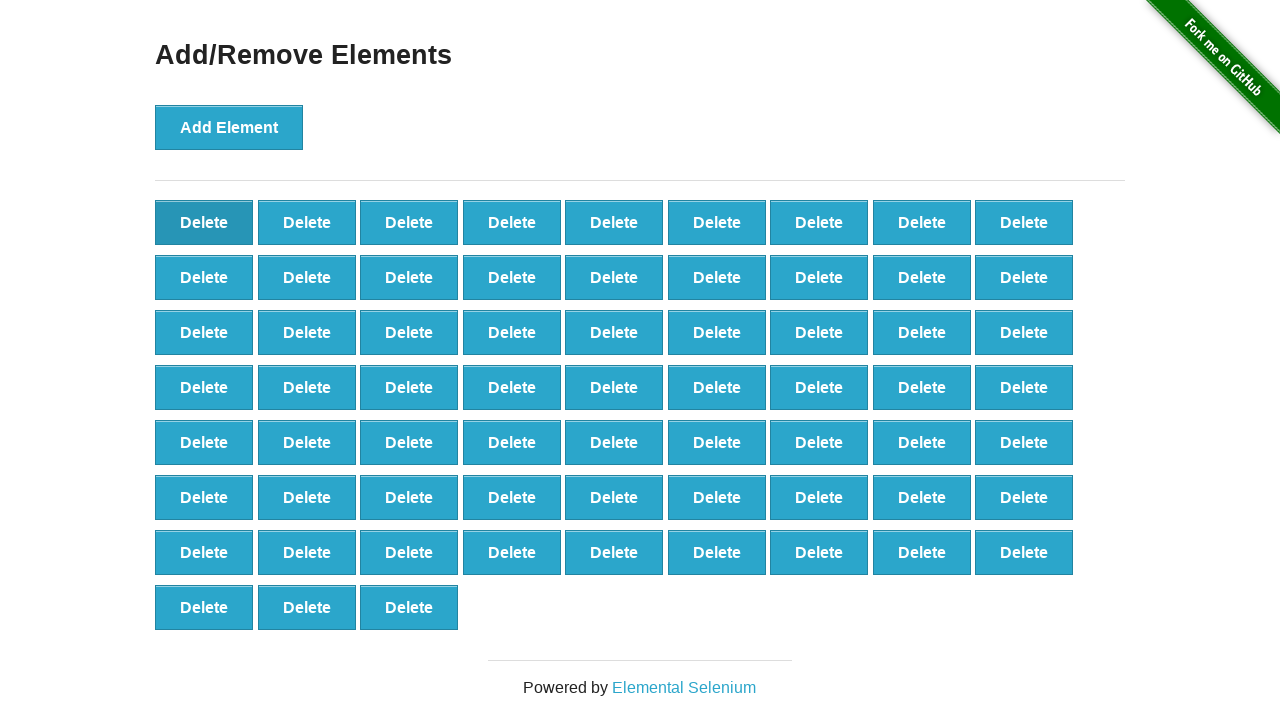

Clicked delete button to remove element (iteration 35/60) at (204, 222) on [onclick='deleteElement()'] >> nth=0
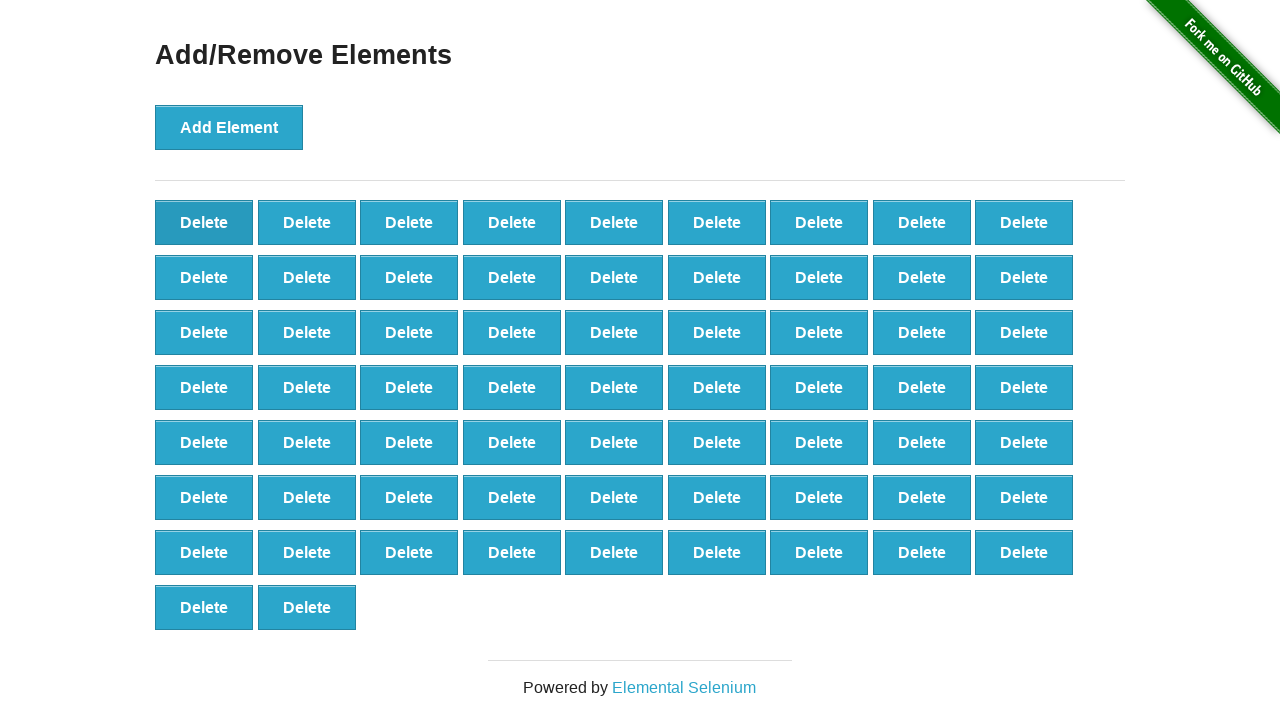

Clicked delete button to remove element (iteration 36/60) at (204, 222) on [onclick='deleteElement()'] >> nth=0
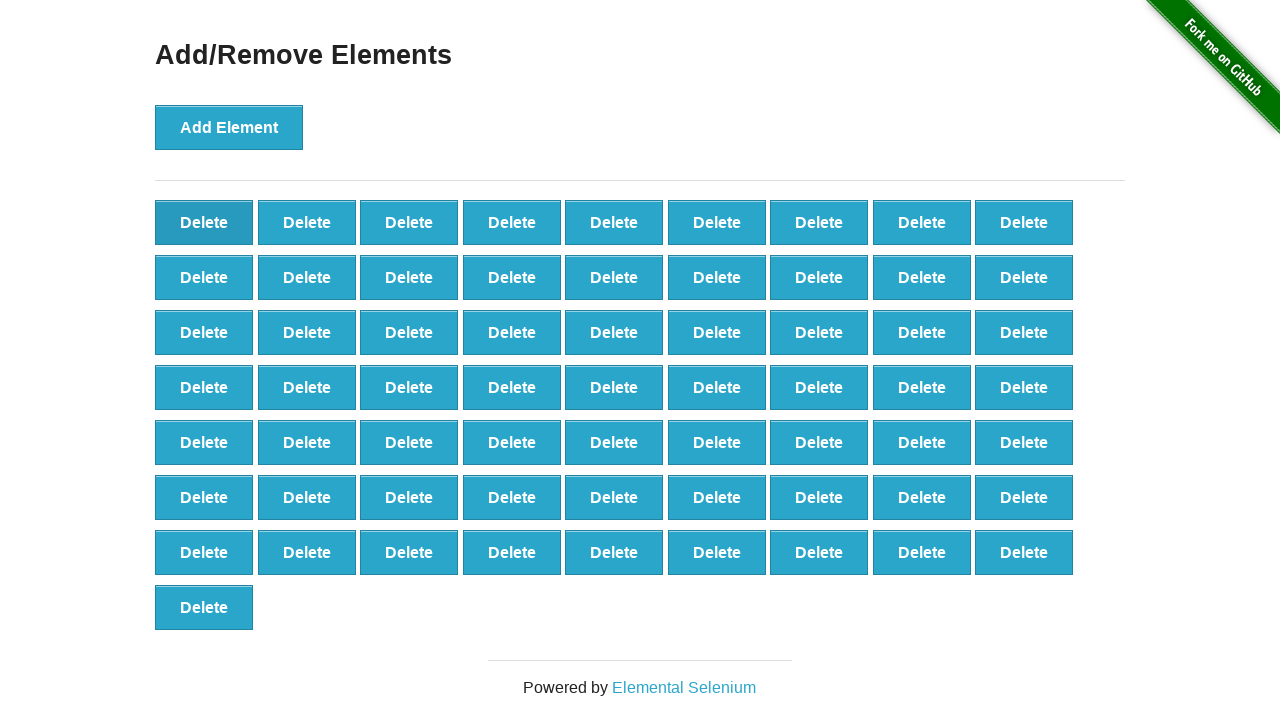

Clicked delete button to remove element (iteration 37/60) at (204, 222) on [onclick='deleteElement()'] >> nth=0
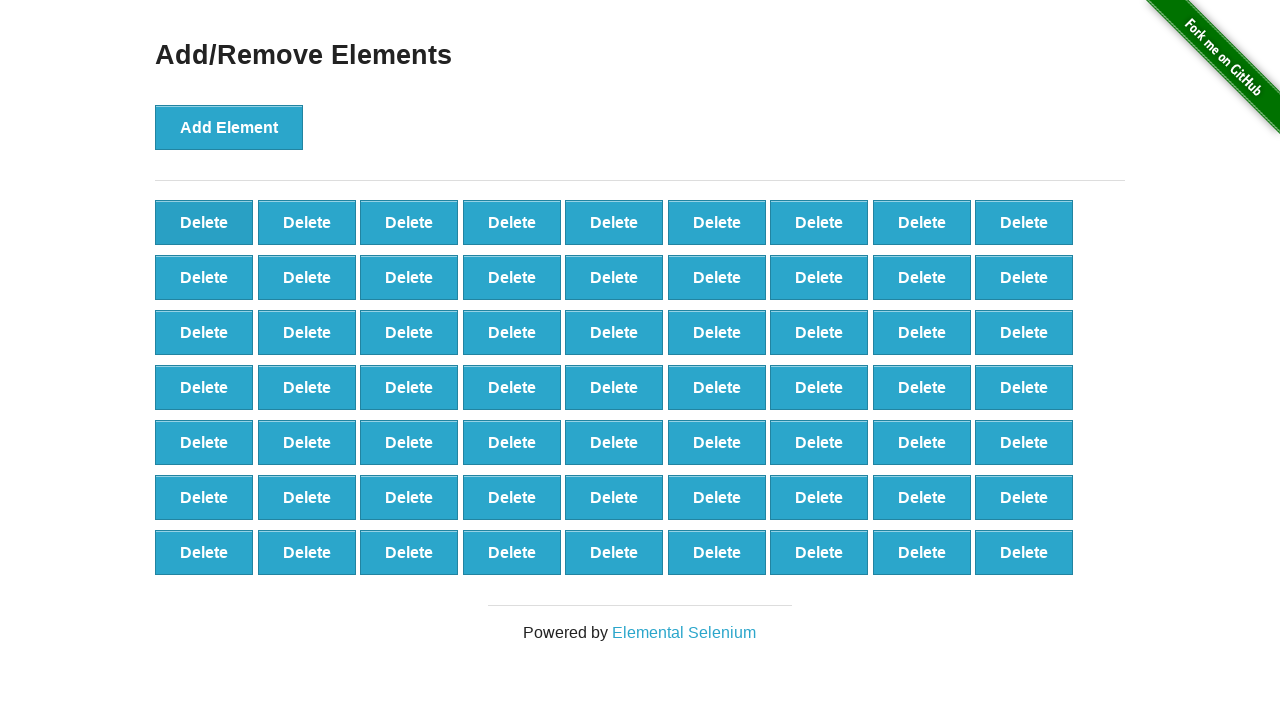

Clicked delete button to remove element (iteration 38/60) at (204, 222) on [onclick='deleteElement()'] >> nth=0
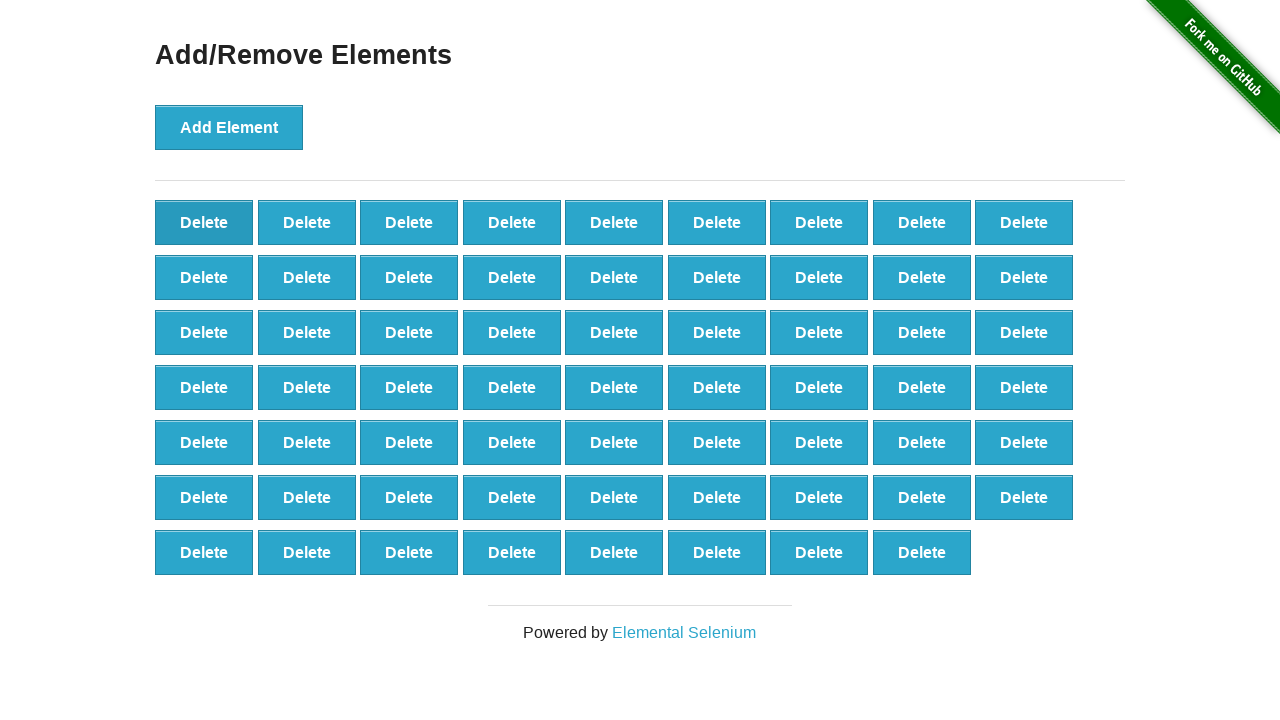

Clicked delete button to remove element (iteration 39/60) at (204, 222) on [onclick='deleteElement()'] >> nth=0
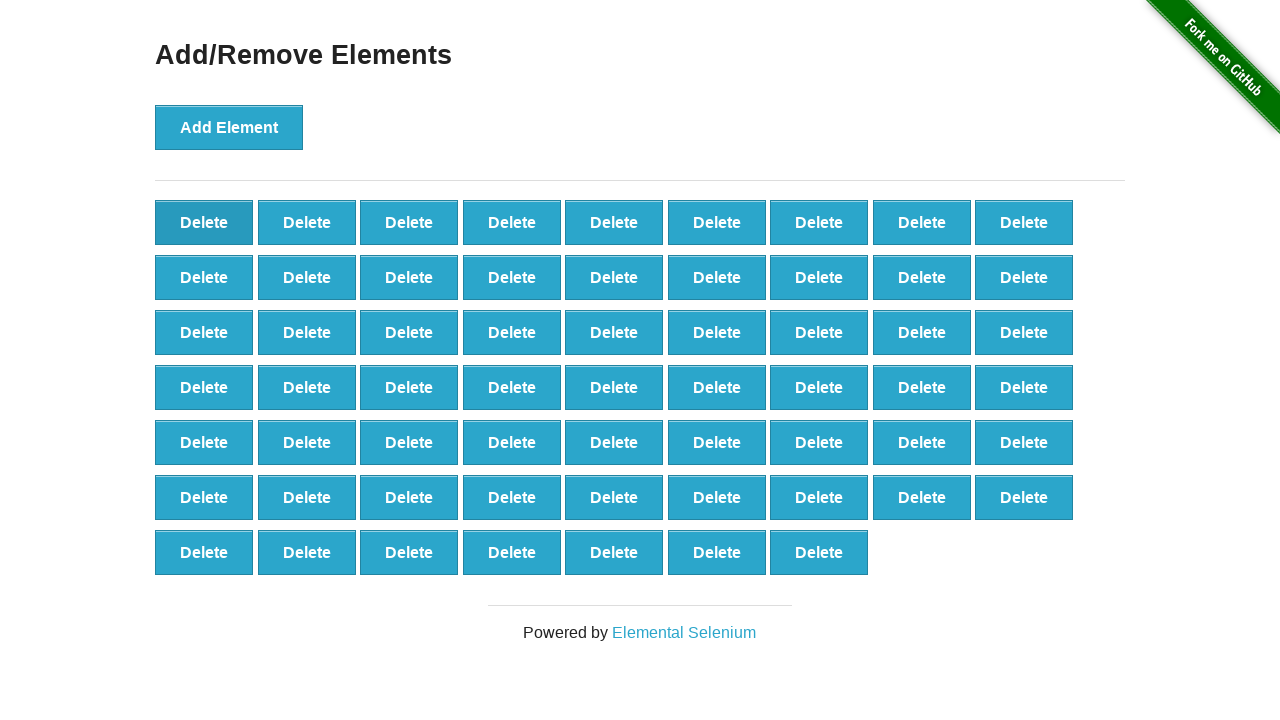

Clicked delete button to remove element (iteration 40/60) at (204, 222) on [onclick='deleteElement()'] >> nth=0
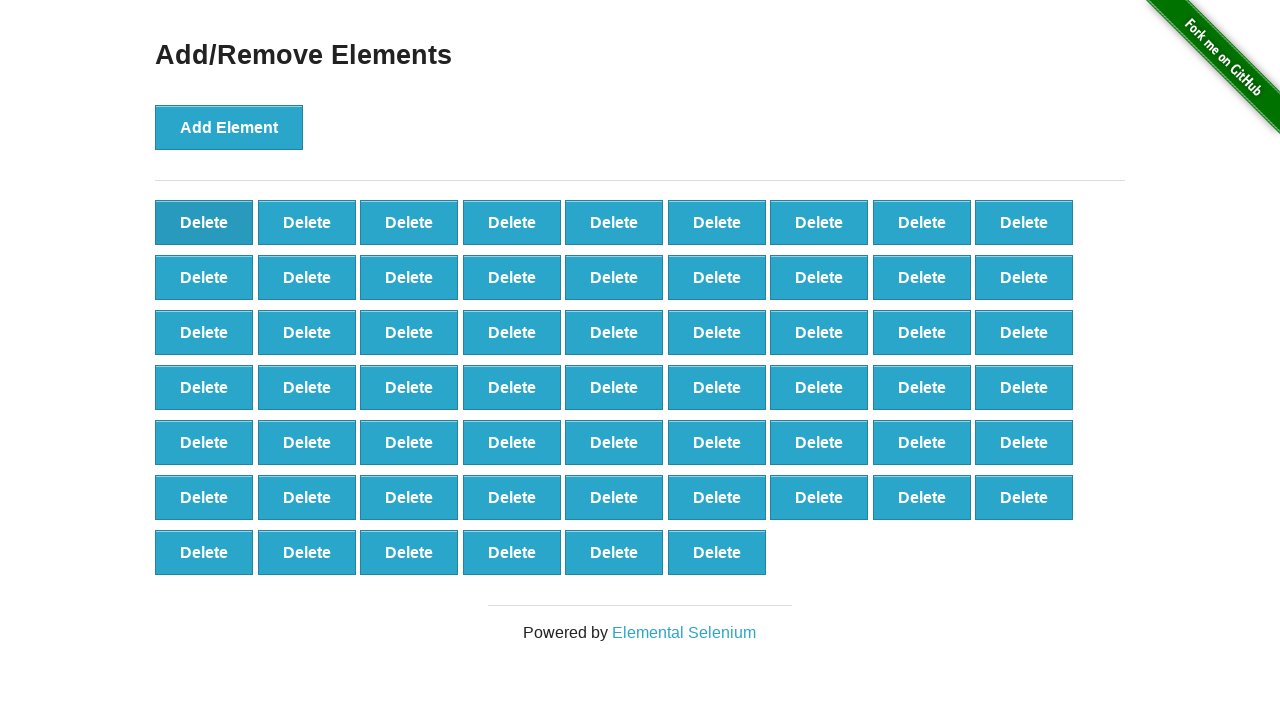

Clicked delete button to remove element (iteration 41/60) at (204, 222) on [onclick='deleteElement()'] >> nth=0
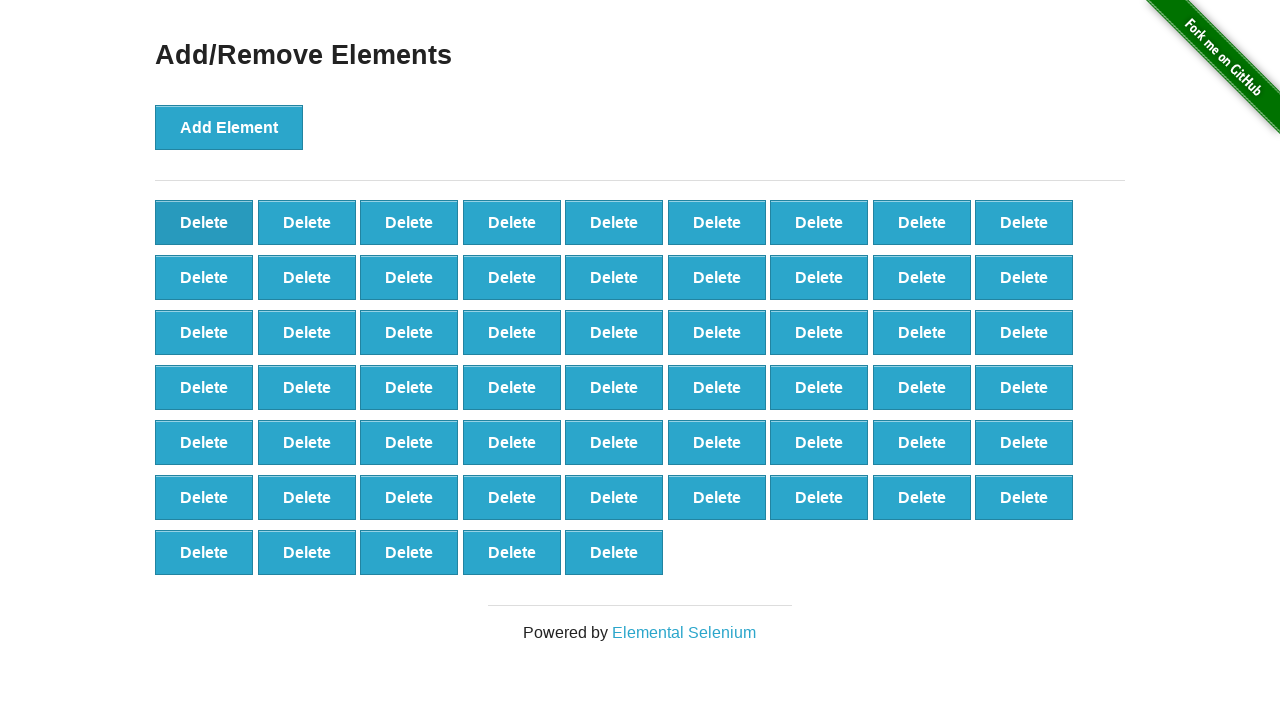

Clicked delete button to remove element (iteration 42/60) at (204, 222) on [onclick='deleteElement()'] >> nth=0
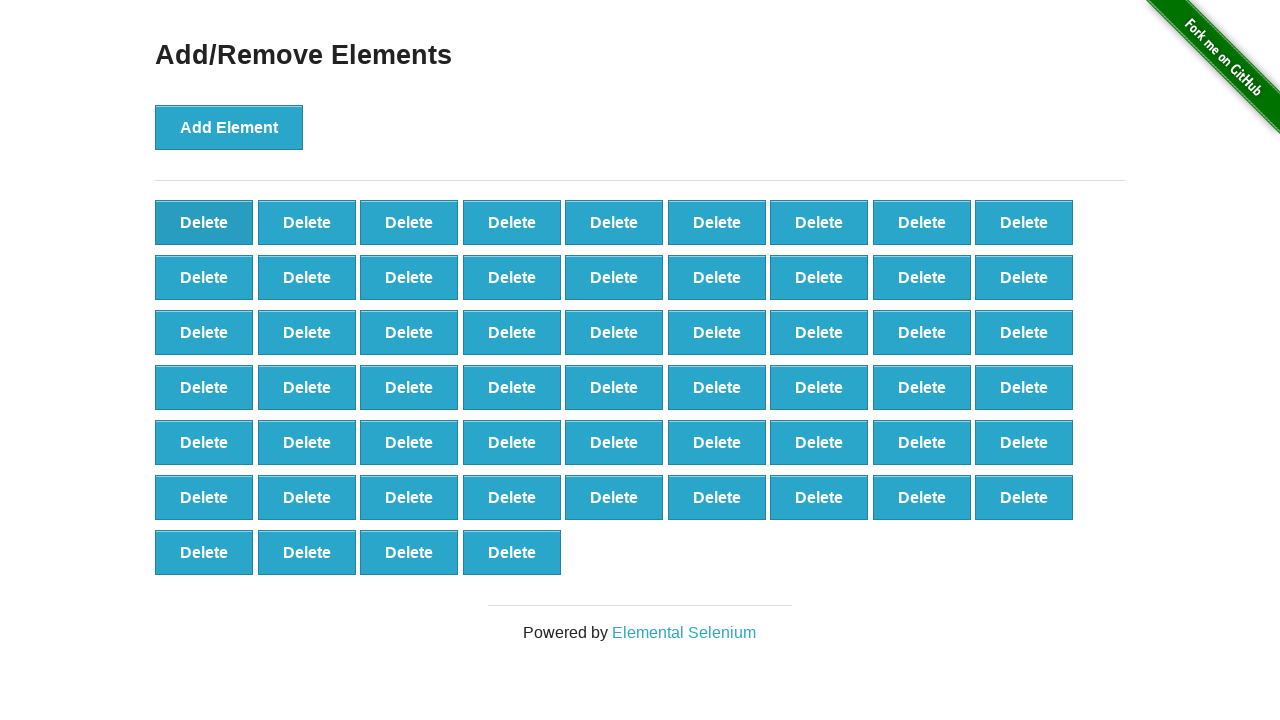

Clicked delete button to remove element (iteration 43/60) at (204, 222) on [onclick='deleteElement()'] >> nth=0
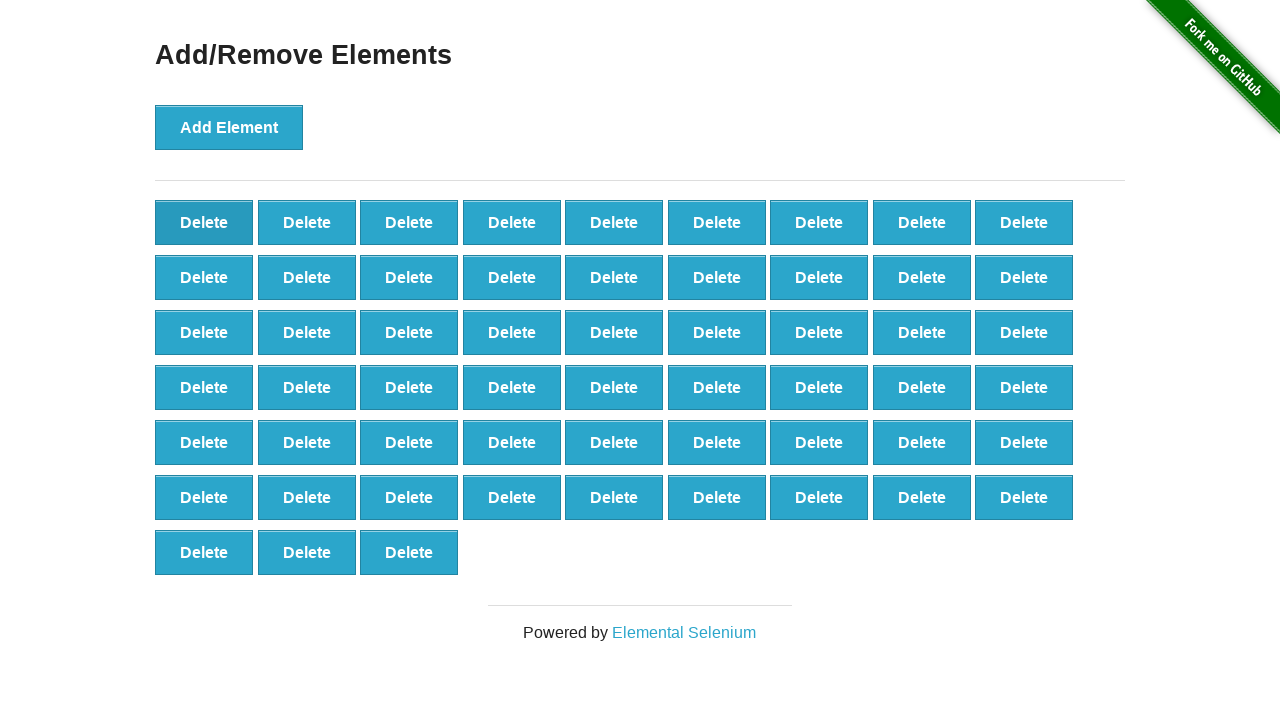

Clicked delete button to remove element (iteration 44/60) at (204, 222) on [onclick='deleteElement()'] >> nth=0
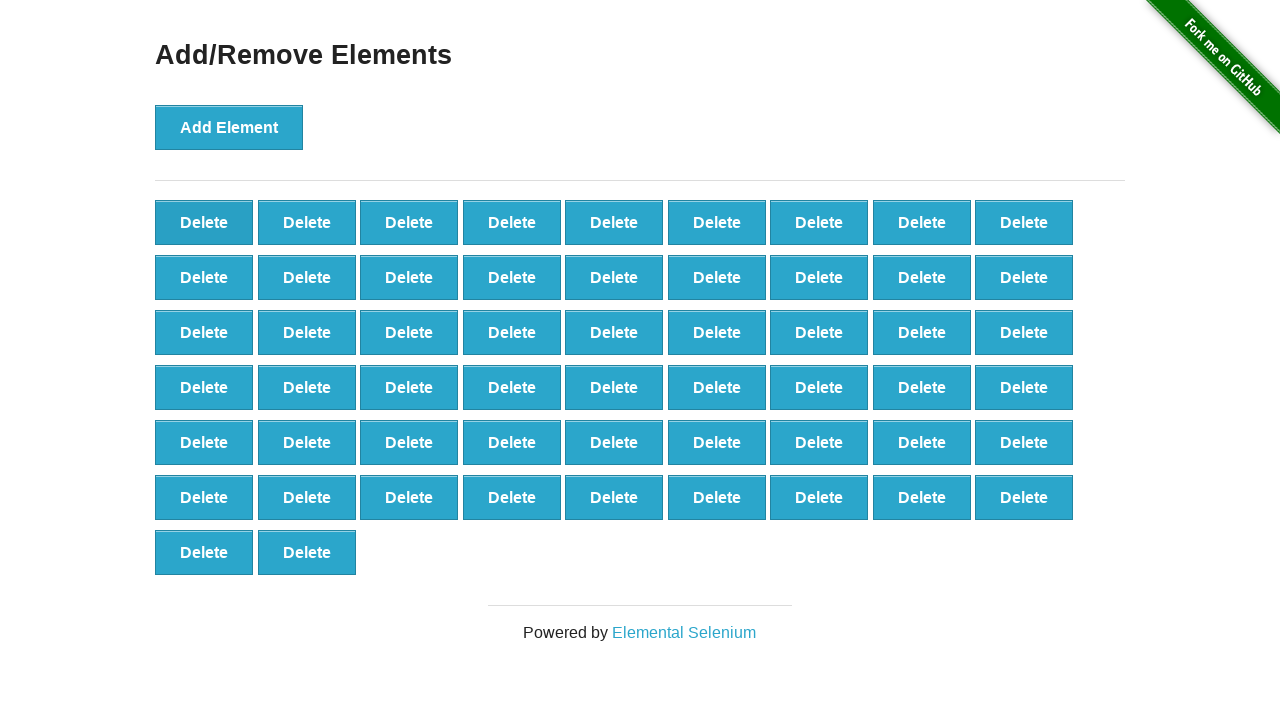

Clicked delete button to remove element (iteration 45/60) at (204, 222) on [onclick='deleteElement()'] >> nth=0
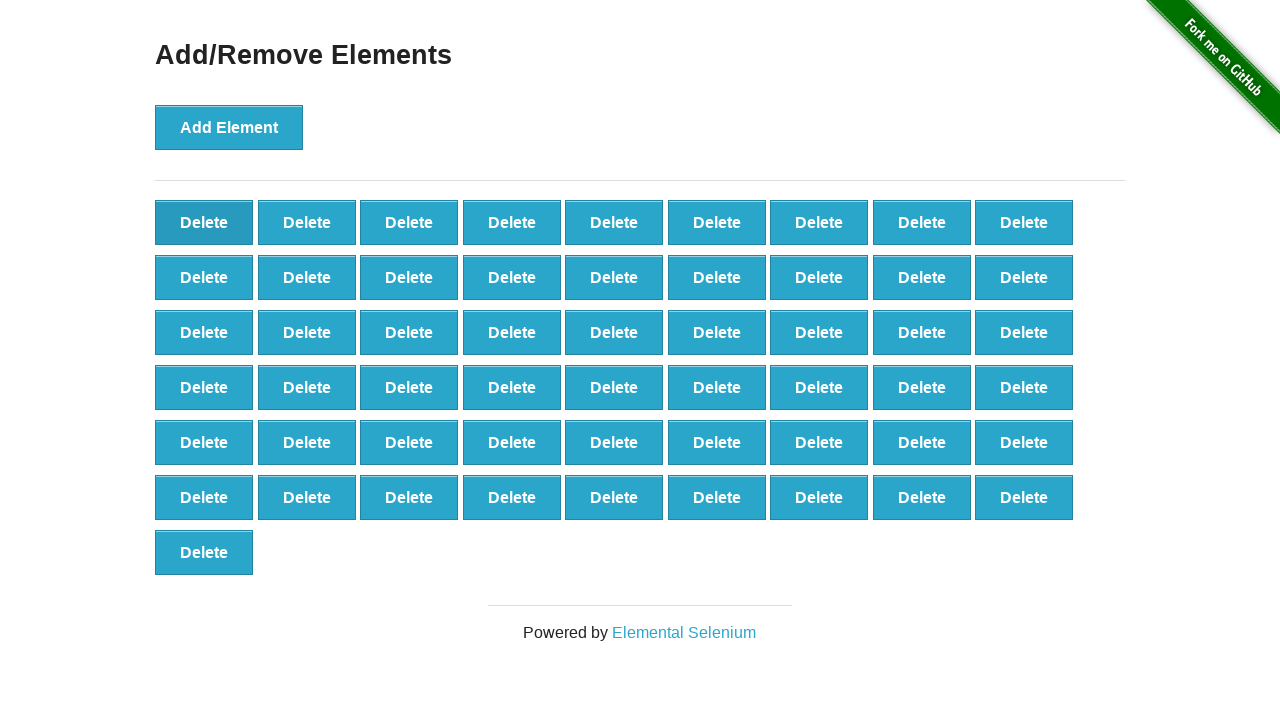

Clicked delete button to remove element (iteration 46/60) at (204, 222) on [onclick='deleteElement()'] >> nth=0
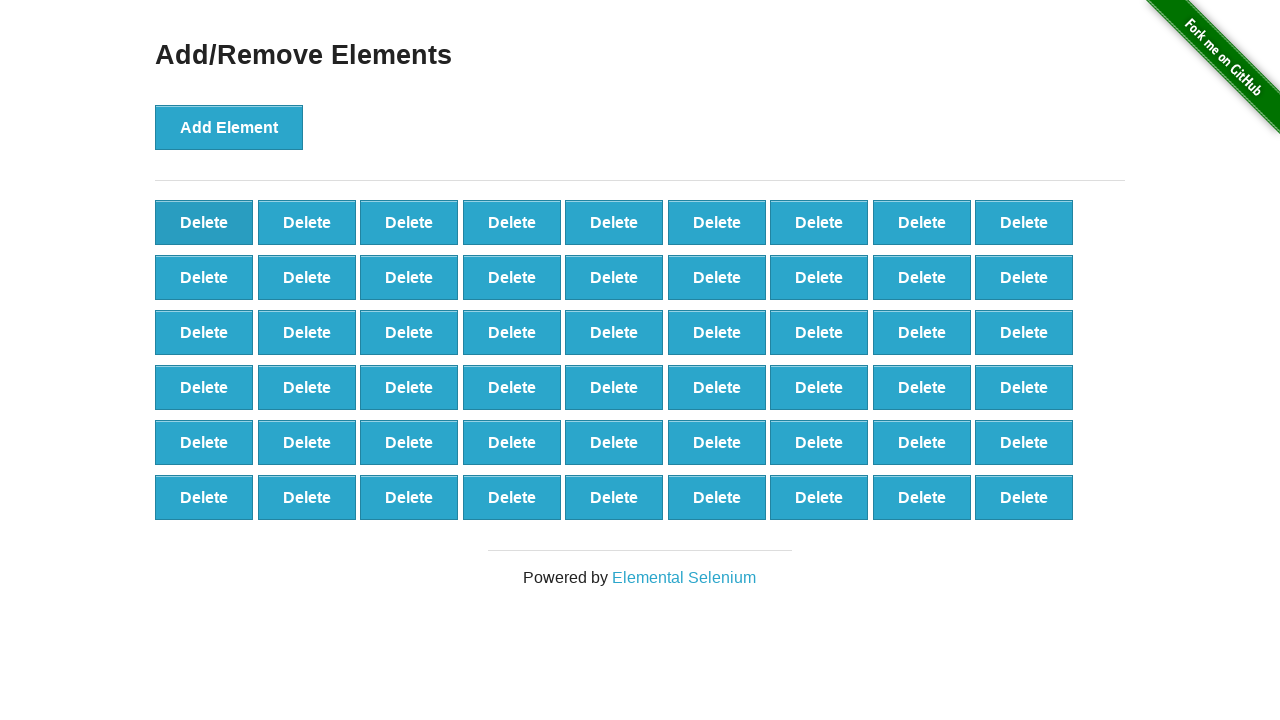

Clicked delete button to remove element (iteration 47/60) at (204, 222) on [onclick='deleteElement()'] >> nth=0
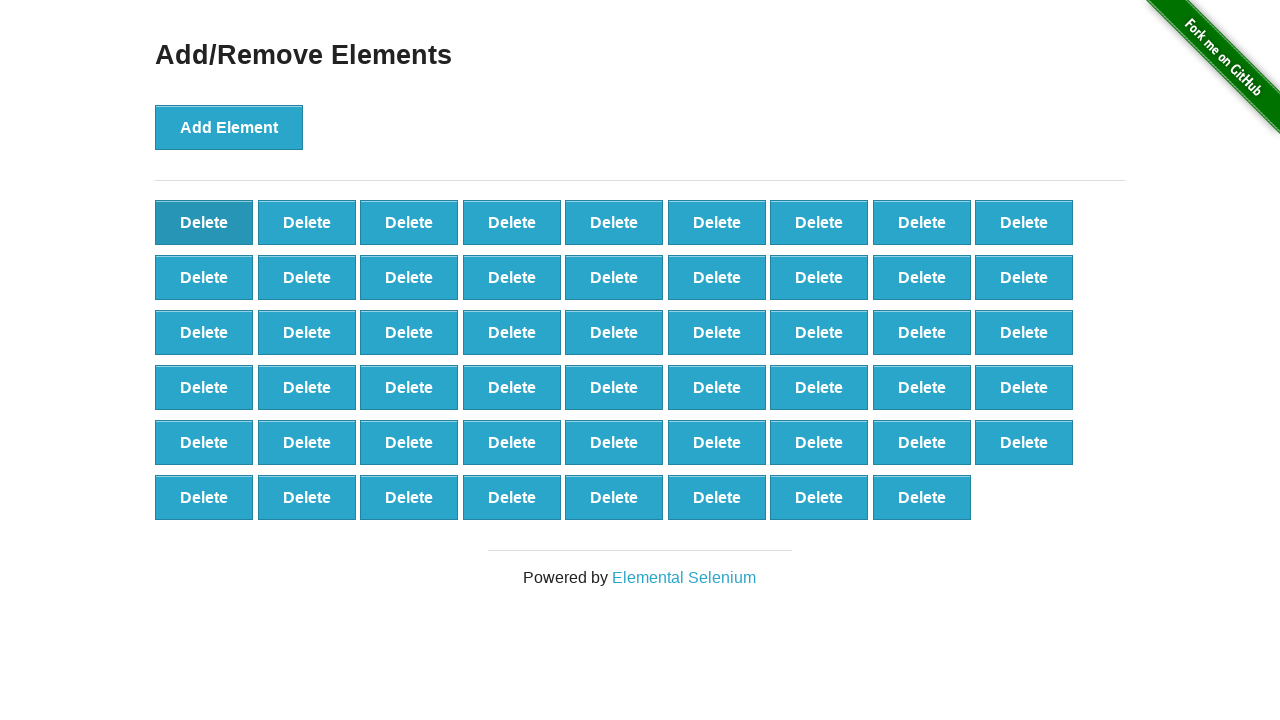

Clicked delete button to remove element (iteration 48/60) at (204, 222) on [onclick='deleteElement()'] >> nth=0
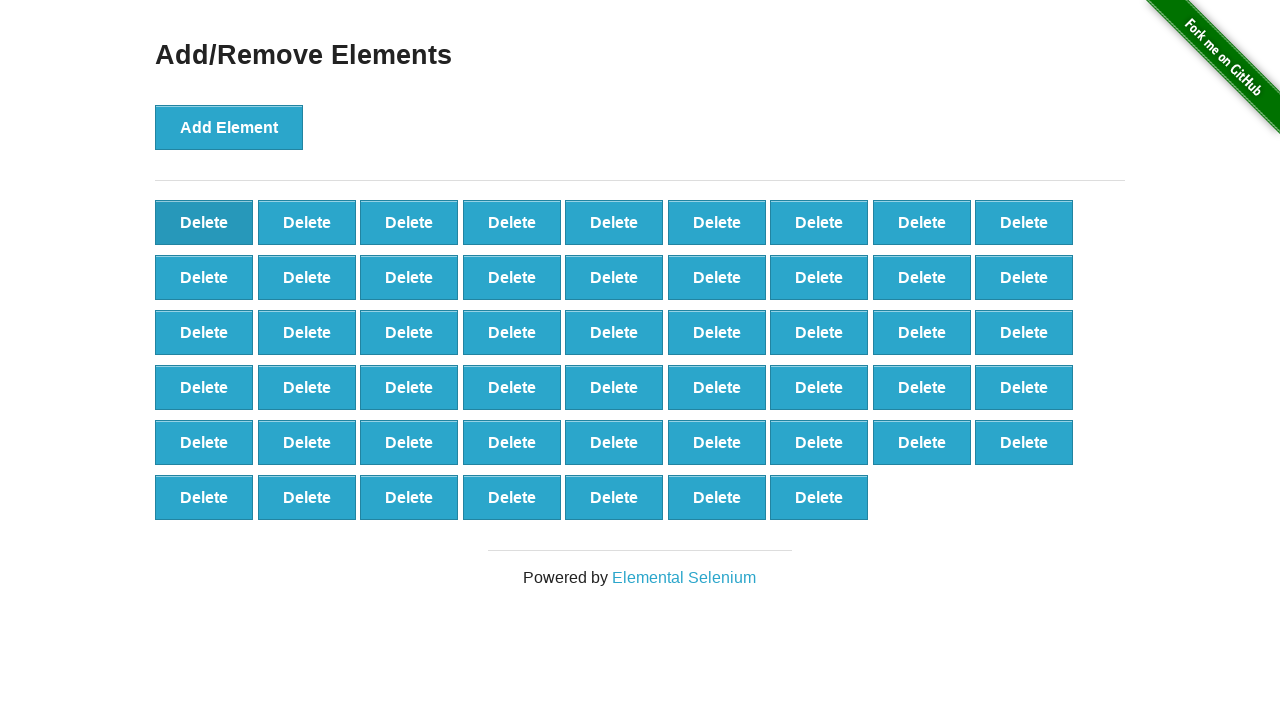

Clicked delete button to remove element (iteration 49/60) at (204, 222) on [onclick='deleteElement()'] >> nth=0
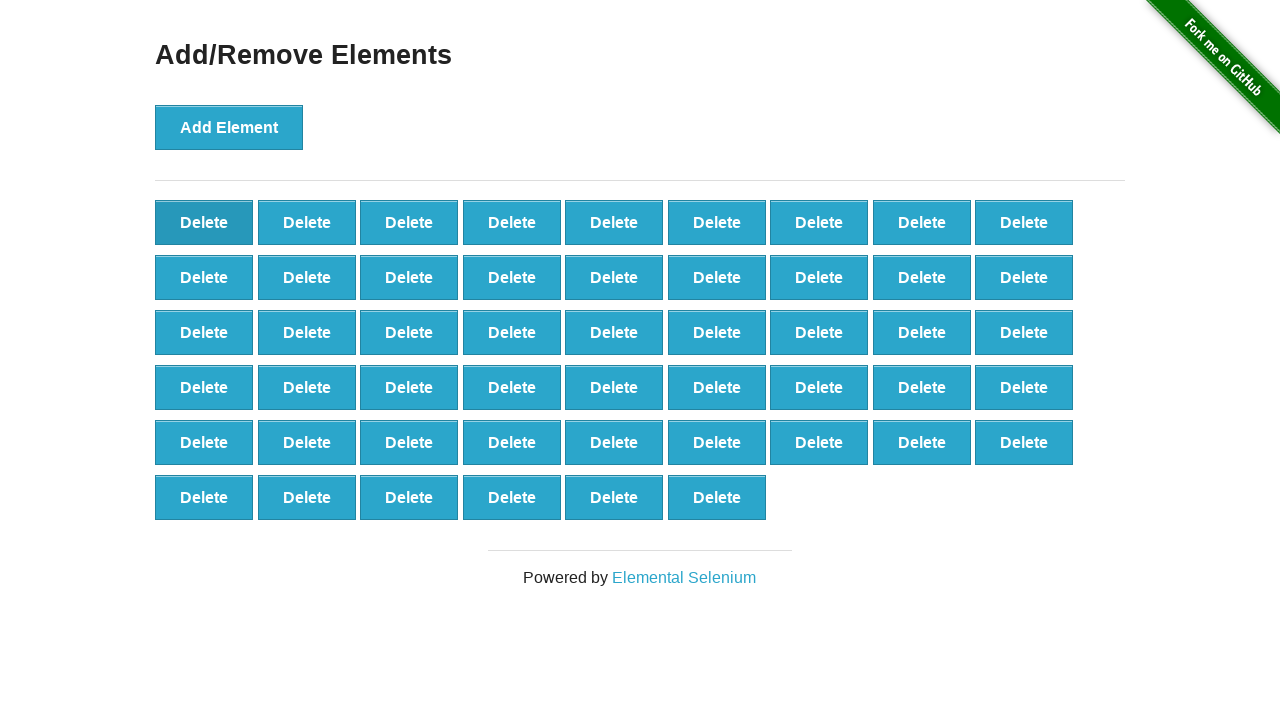

Clicked delete button to remove element (iteration 50/60) at (204, 222) on [onclick='deleteElement()'] >> nth=0
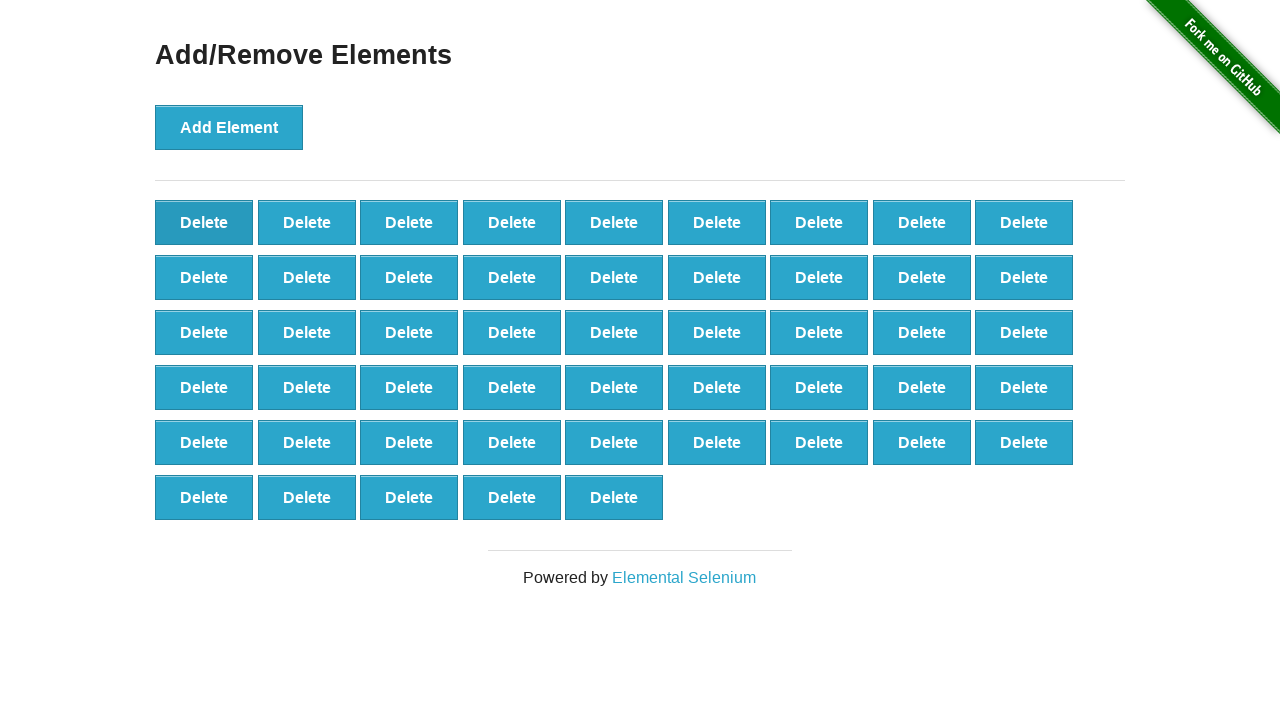

Clicked delete button to remove element (iteration 51/60) at (204, 222) on [onclick='deleteElement()'] >> nth=0
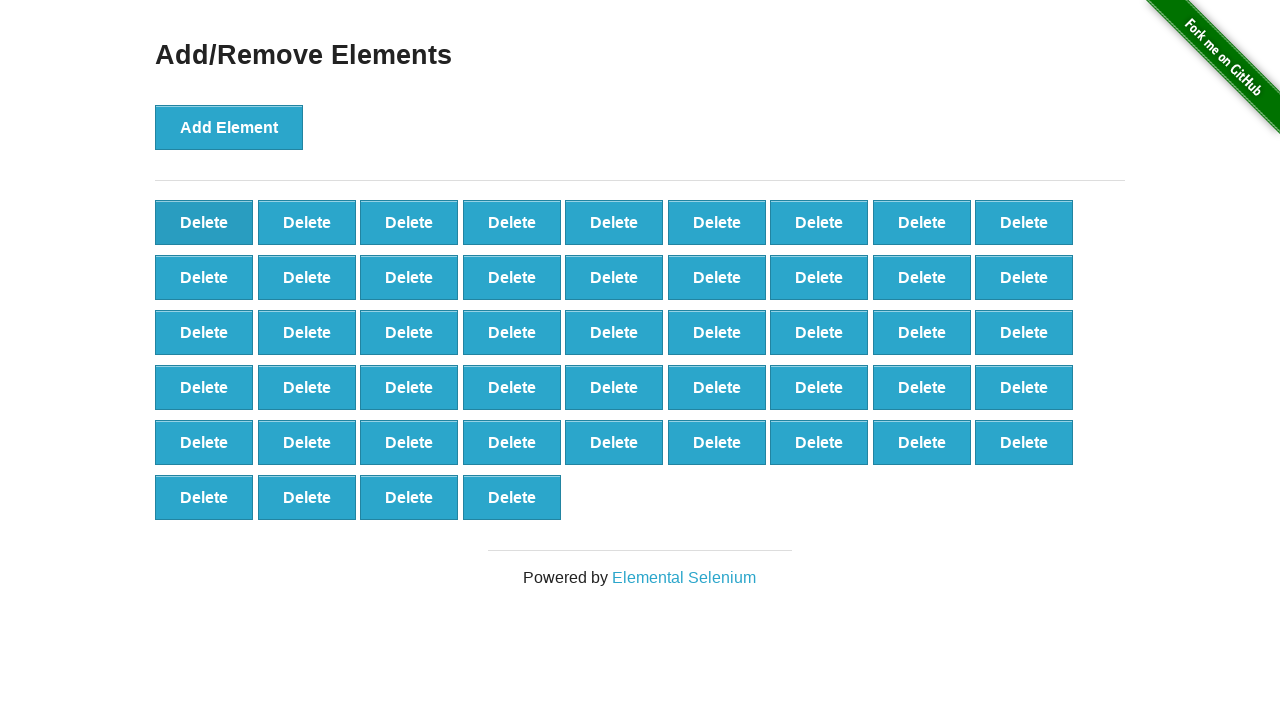

Clicked delete button to remove element (iteration 52/60) at (204, 222) on [onclick='deleteElement()'] >> nth=0
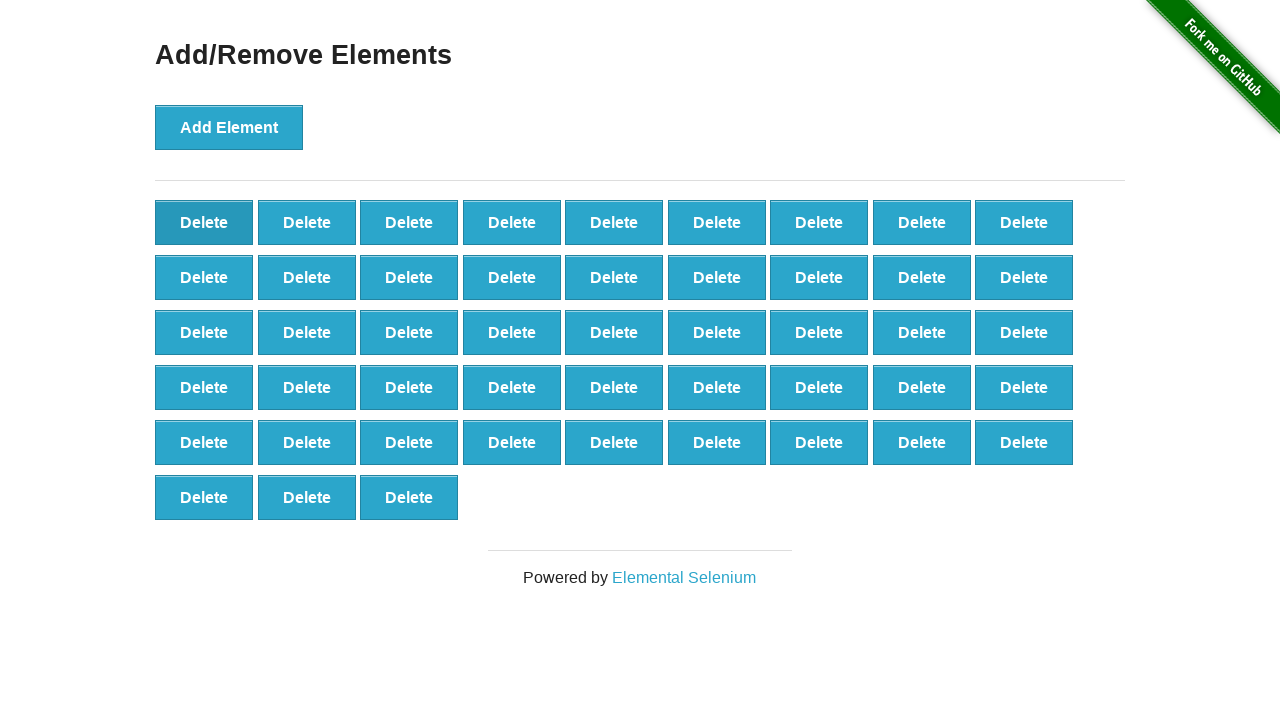

Clicked delete button to remove element (iteration 53/60) at (204, 222) on [onclick='deleteElement()'] >> nth=0
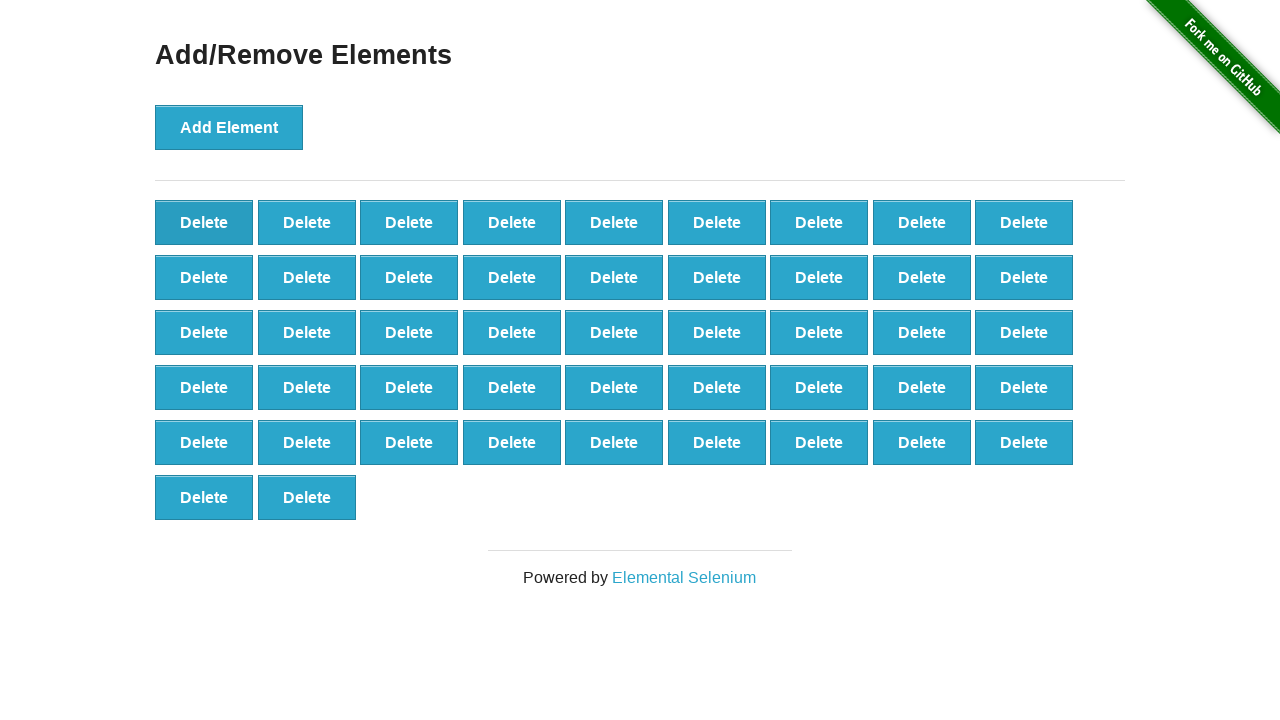

Clicked delete button to remove element (iteration 54/60) at (204, 222) on [onclick='deleteElement()'] >> nth=0
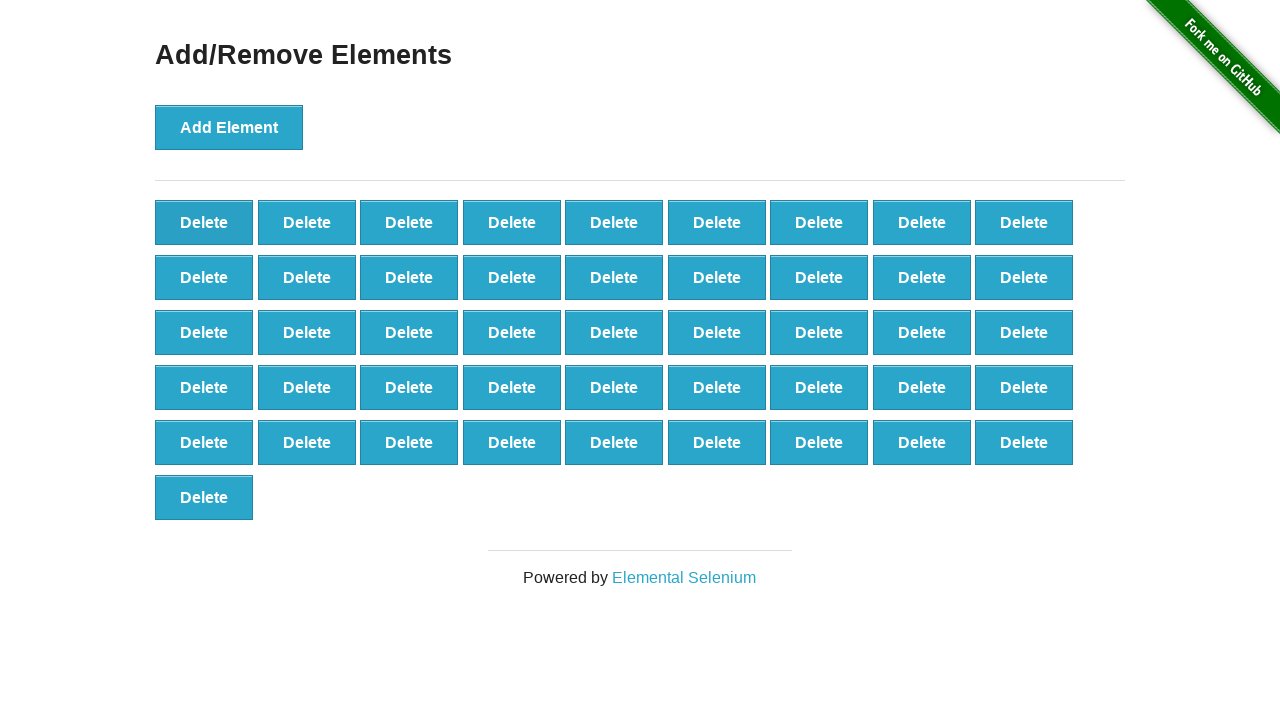

Clicked delete button to remove element (iteration 55/60) at (204, 222) on [onclick='deleteElement()'] >> nth=0
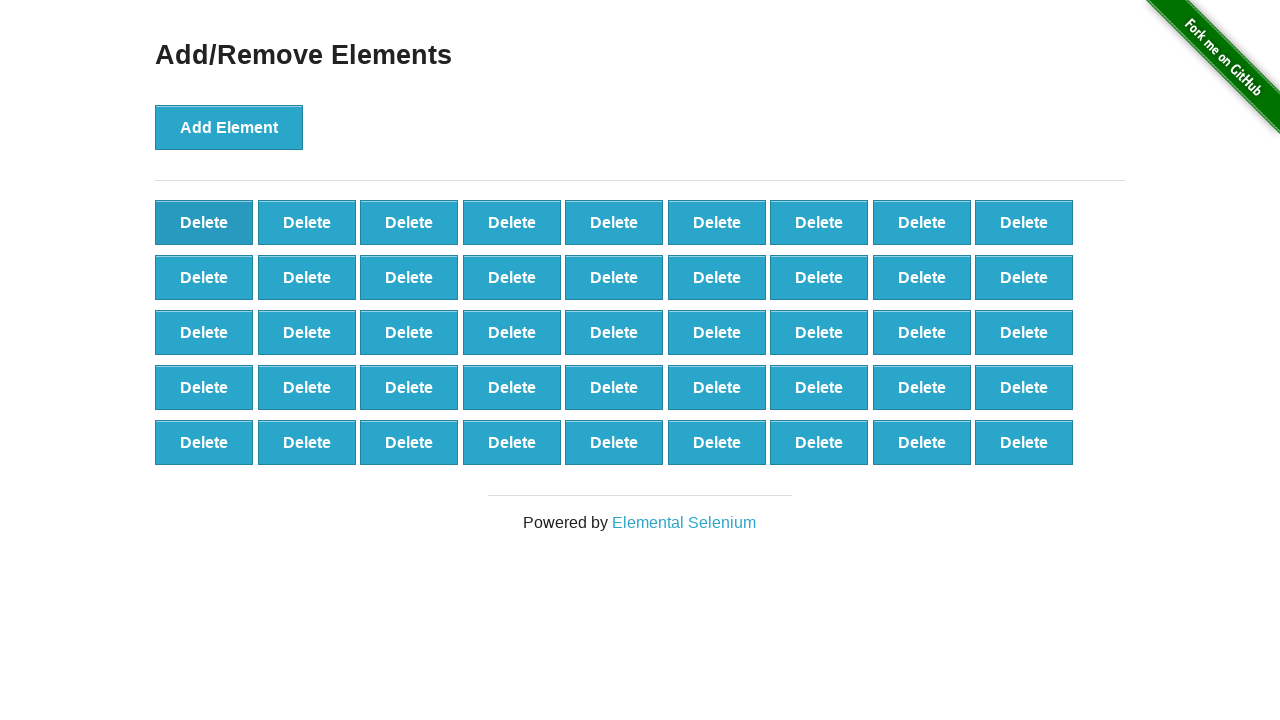

Clicked delete button to remove element (iteration 56/60) at (204, 222) on [onclick='deleteElement()'] >> nth=0
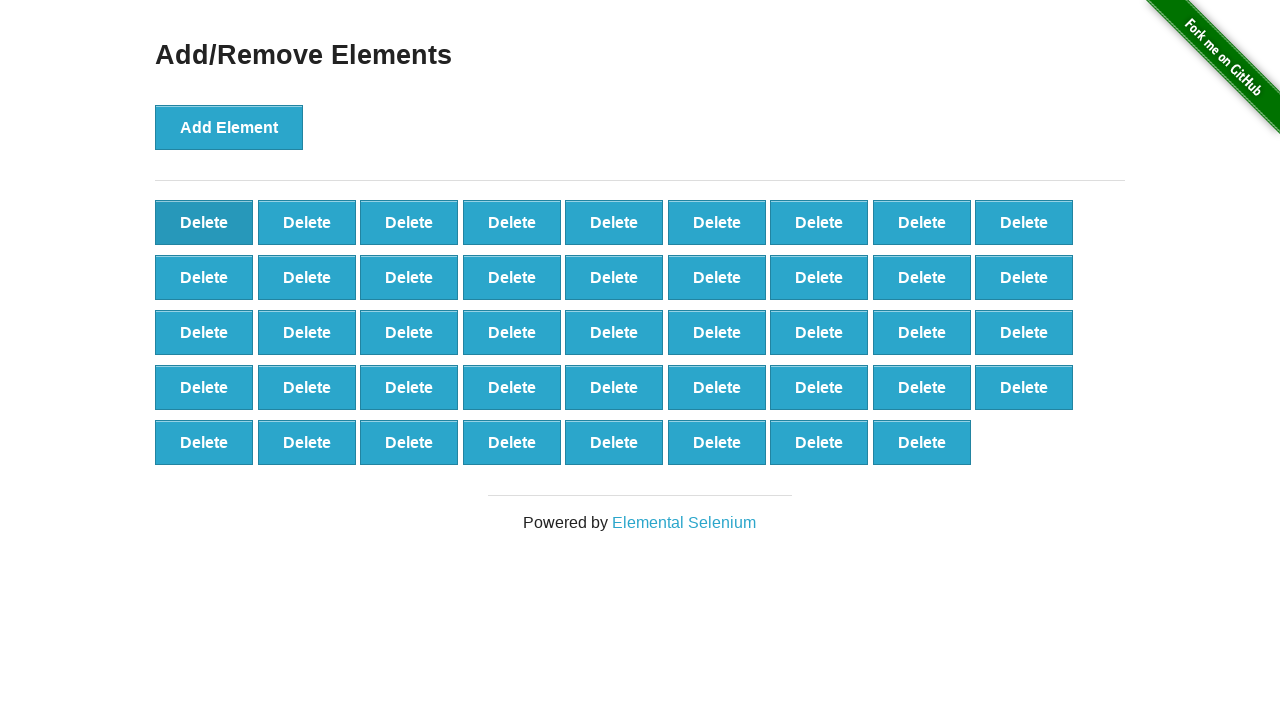

Clicked delete button to remove element (iteration 57/60) at (204, 222) on [onclick='deleteElement()'] >> nth=0
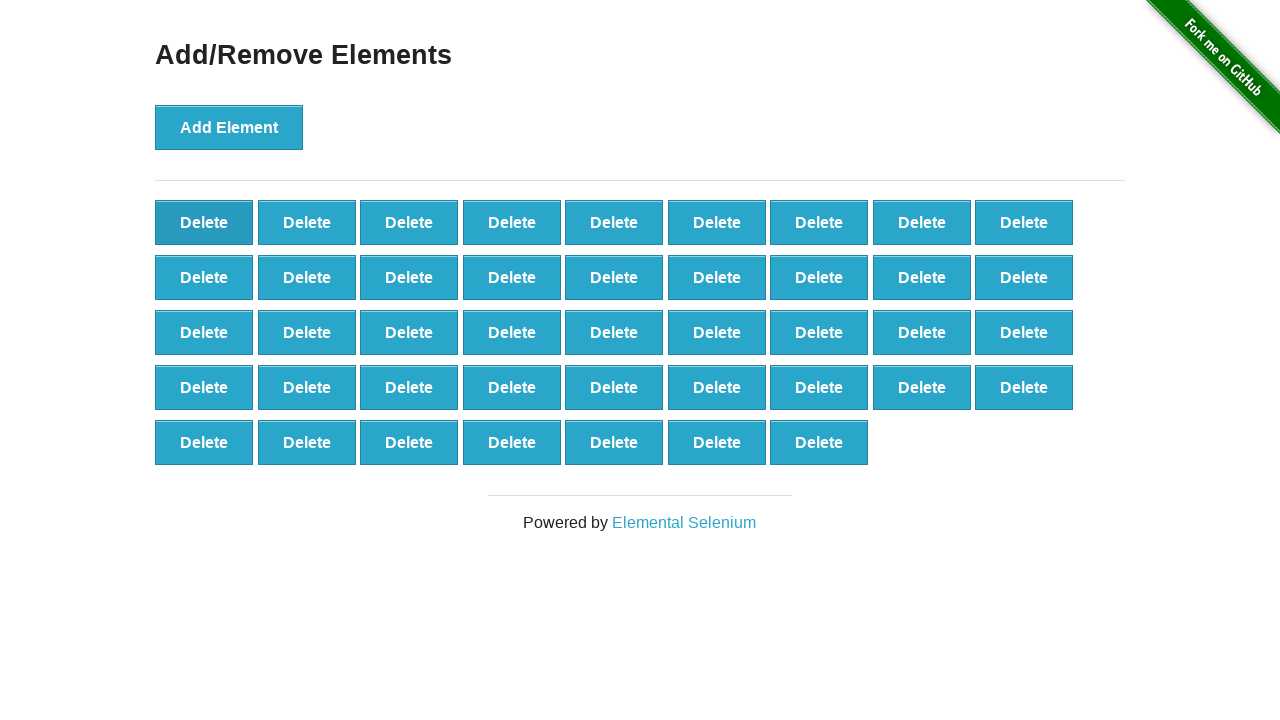

Clicked delete button to remove element (iteration 58/60) at (204, 222) on [onclick='deleteElement()'] >> nth=0
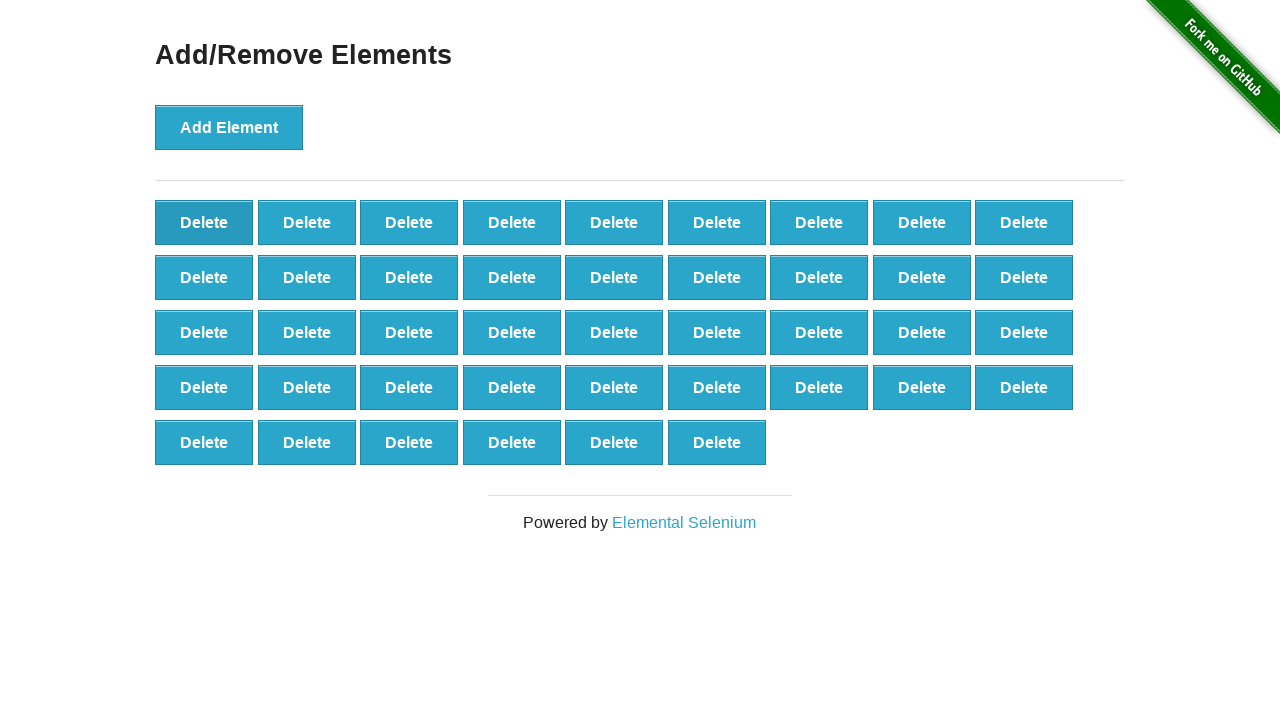

Clicked delete button to remove element (iteration 59/60) at (204, 222) on [onclick='deleteElement()'] >> nth=0
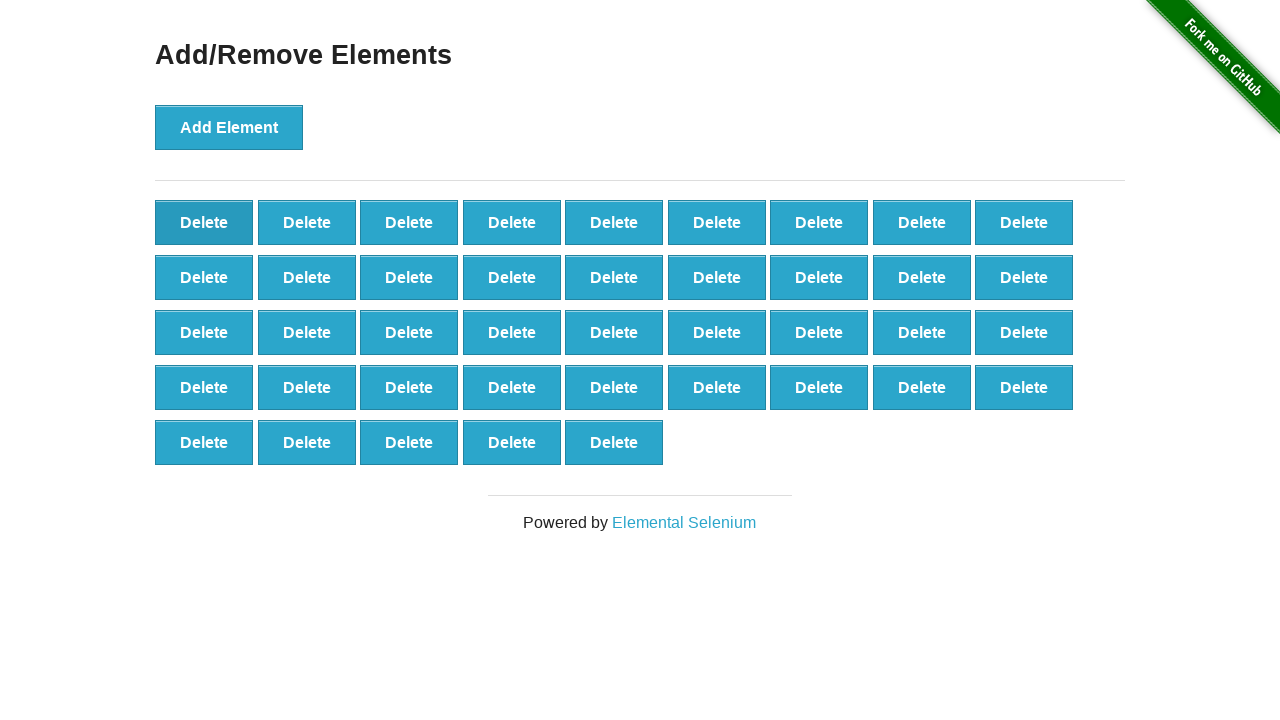

Clicked delete button to remove element (iteration 60/60) at (204, 222) on [onclick='deleteElement()'] >> nth=0
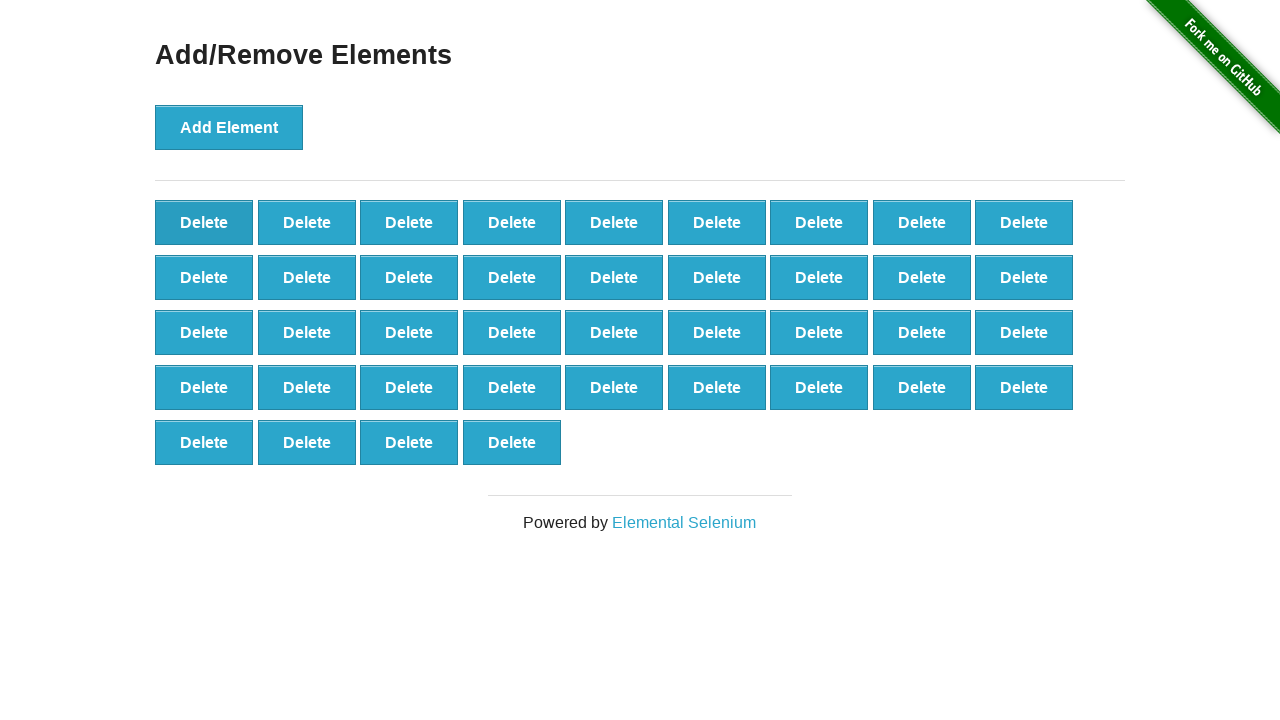

Waited 500ms for DOM to update after deletions
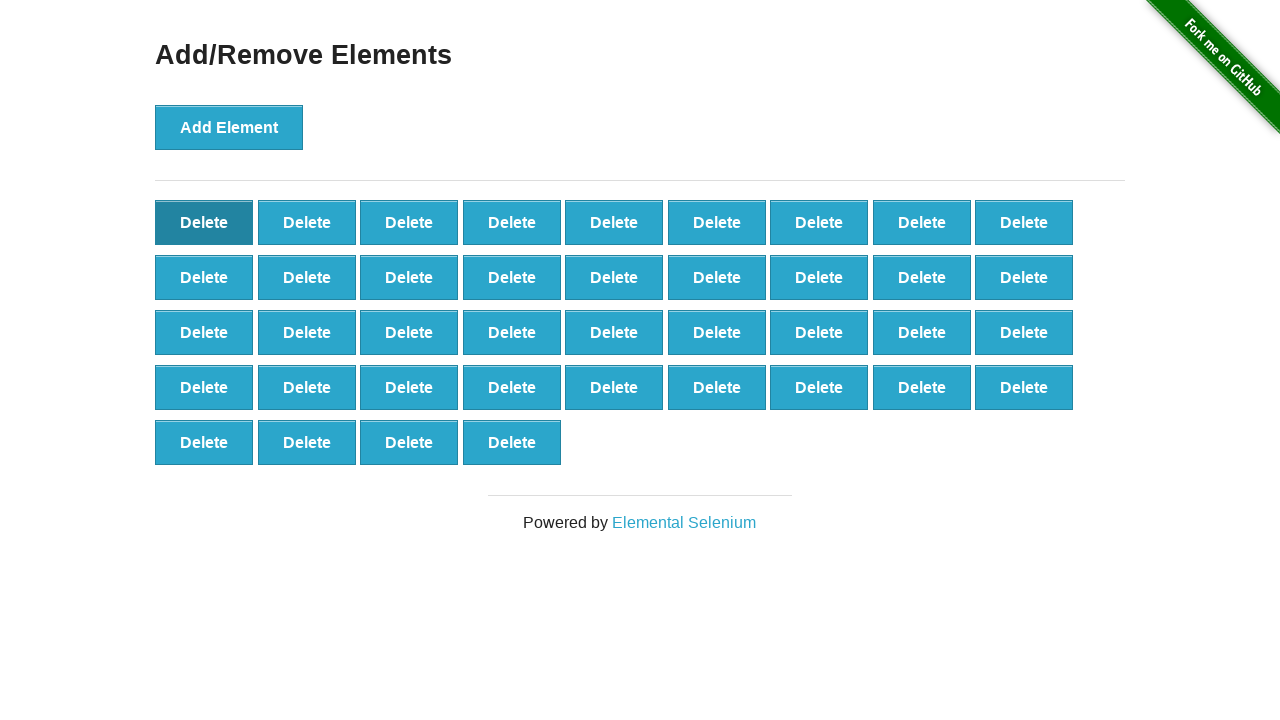

Counted delete buttons after deletion: 40
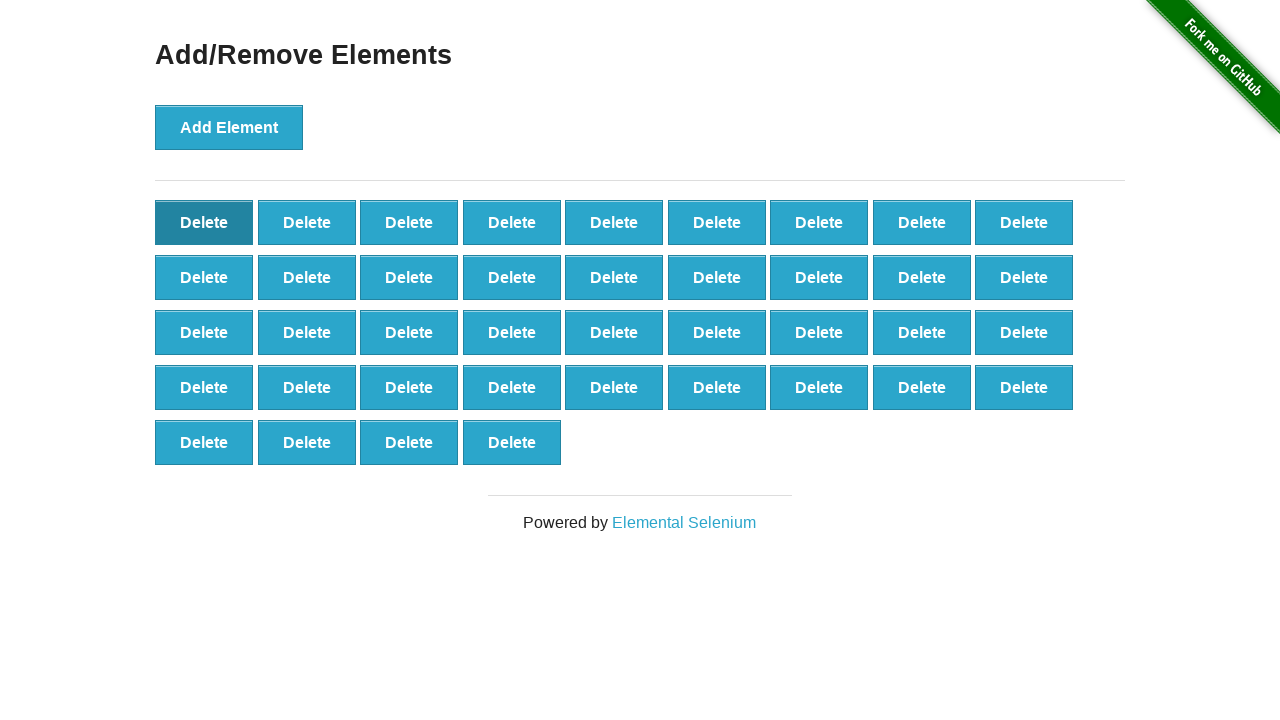

Assertion passed: 40 delete buttons remain as expected
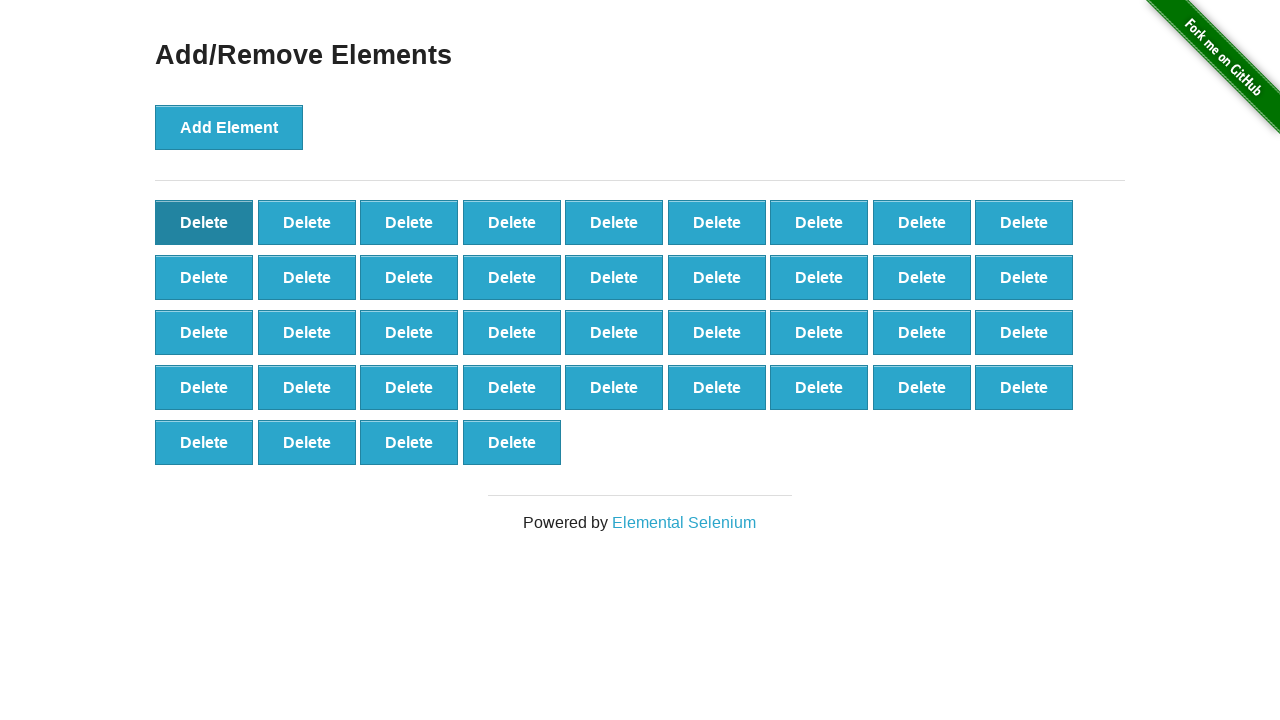

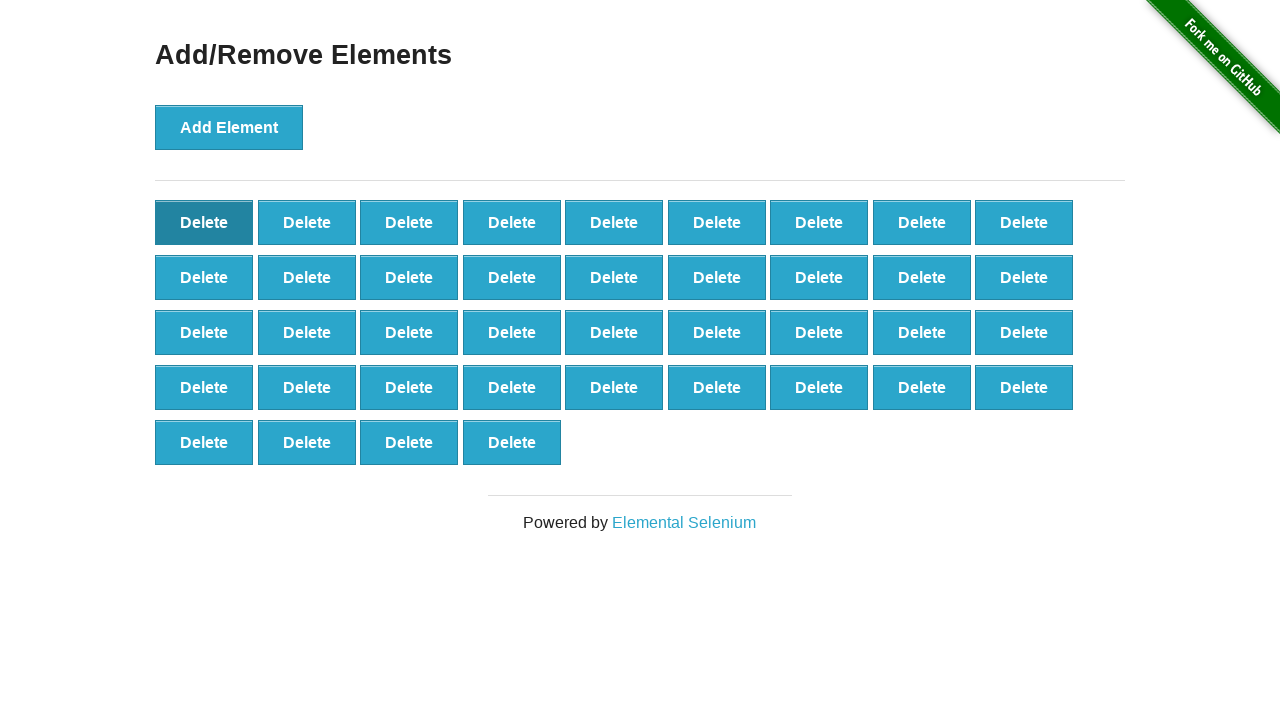